Tests the add/remove elements functionality by clicking the Add Element button 100 times, verifying 100 delete buttons appear, then clicking delete 90 times and verifying 10 remain

Starting URL: http://the-internet.herokuapp.com/add_remove_elements/

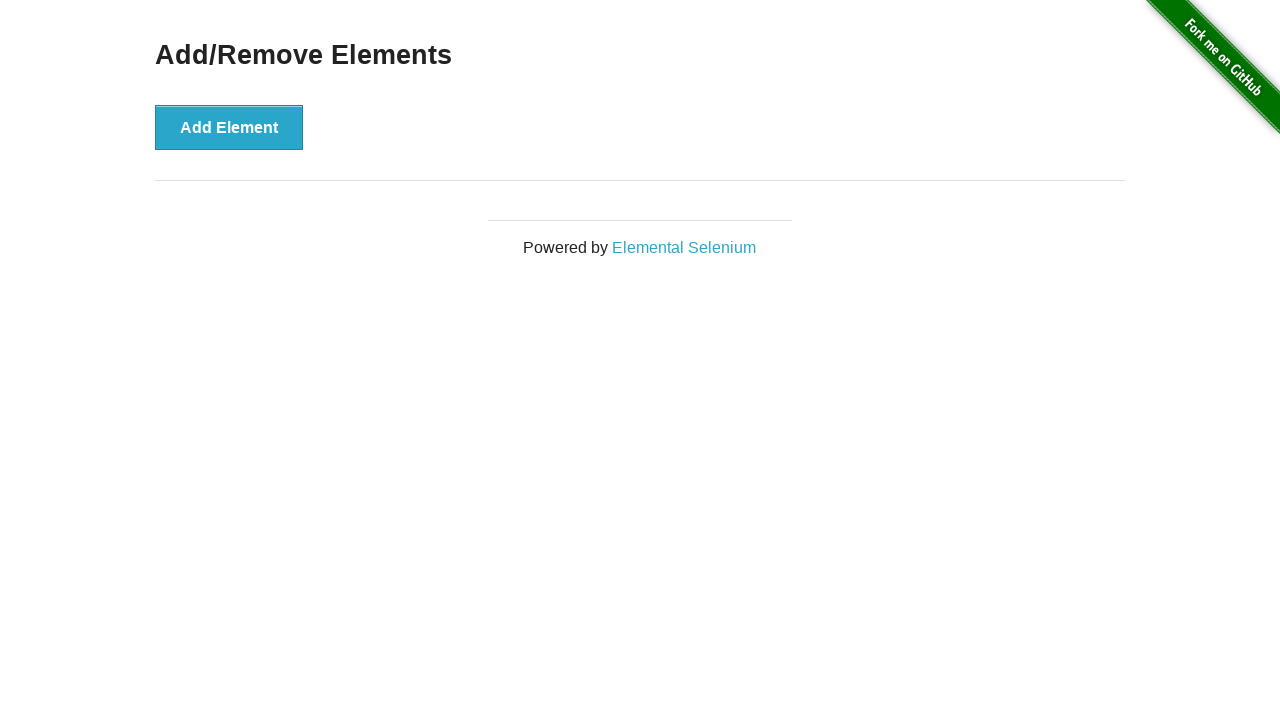

Clicked Add Element button (iteration 1/100) at (229, 127) on button[onclick='addElement()']
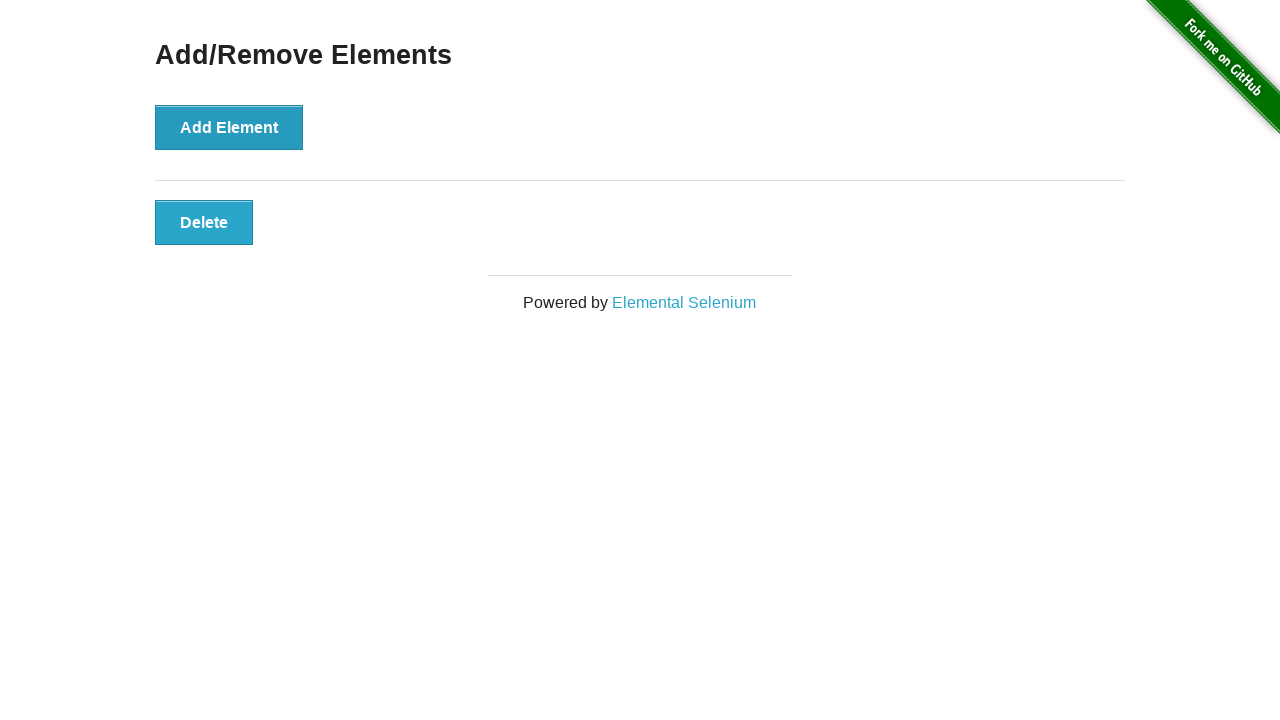

Clicked Add Element button (iteration 2/100) at (229, 127) on button[onclick='addElement()']
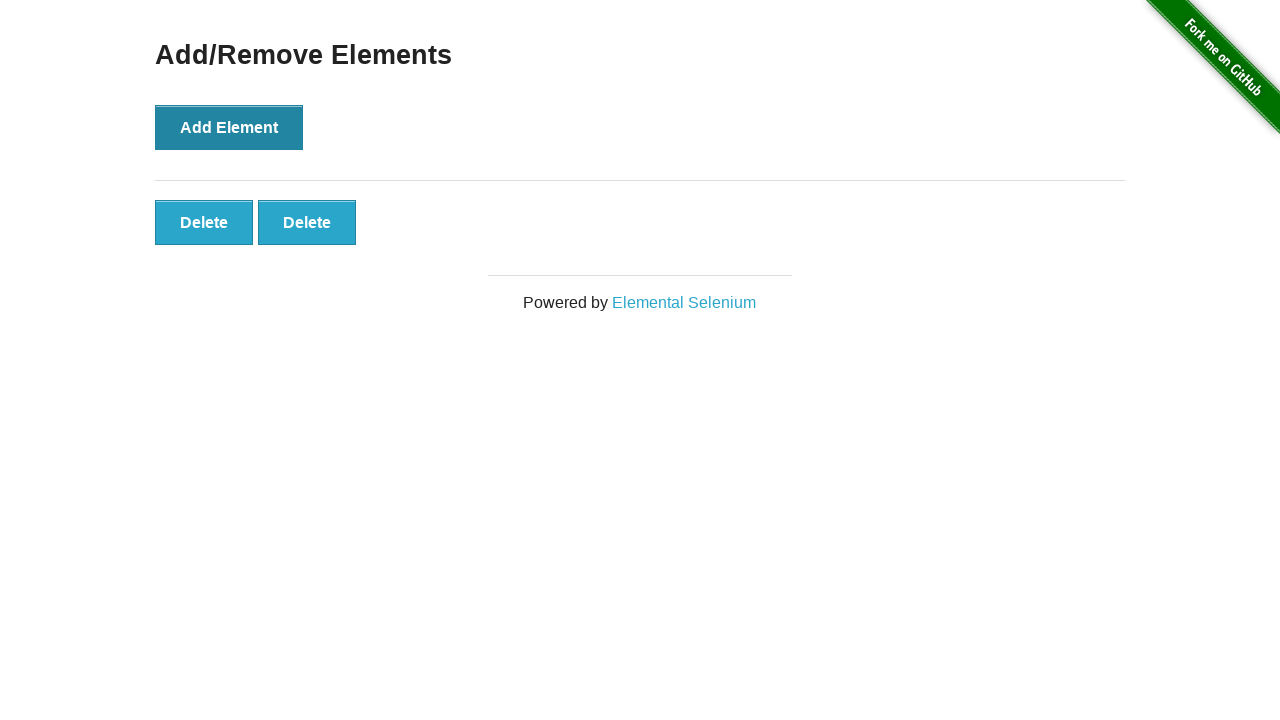

Clicked Add Element button (iteration 3/100) at (229, 127) on button[onclick='addElement()']
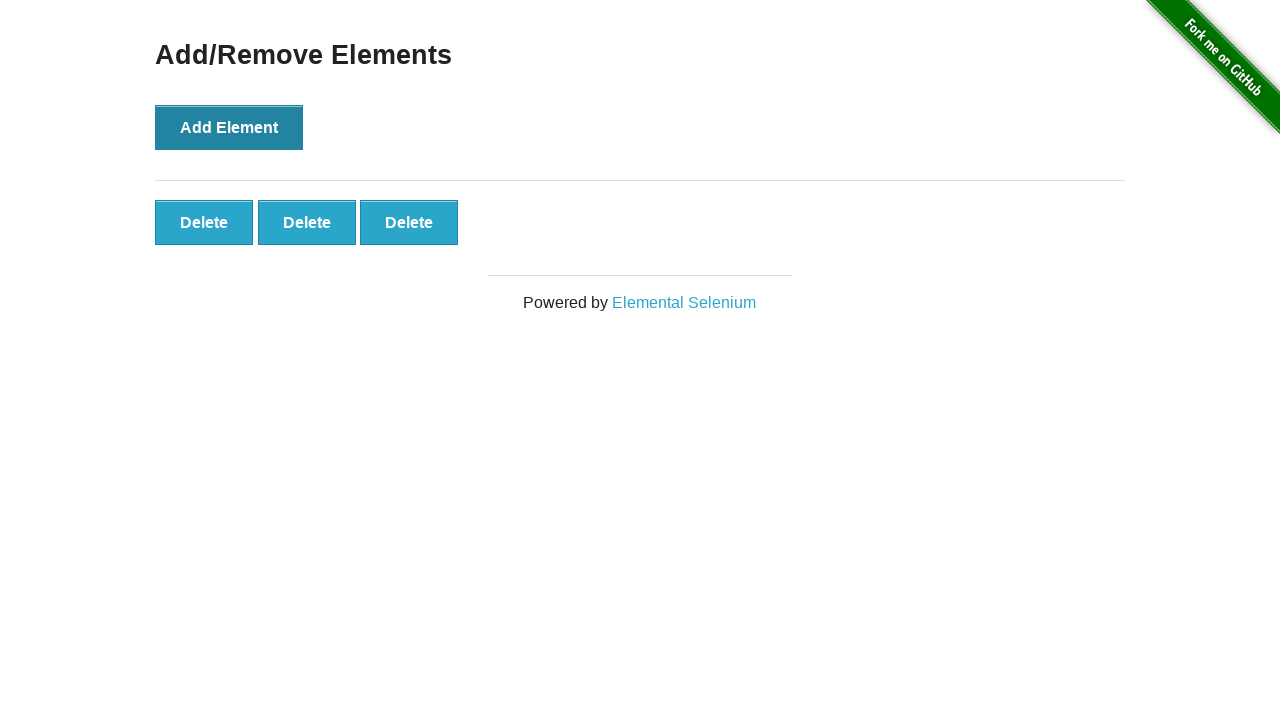

Clicked Add Element button (iteration 4/100) at (229, 127) on button[onclick='addElement()']
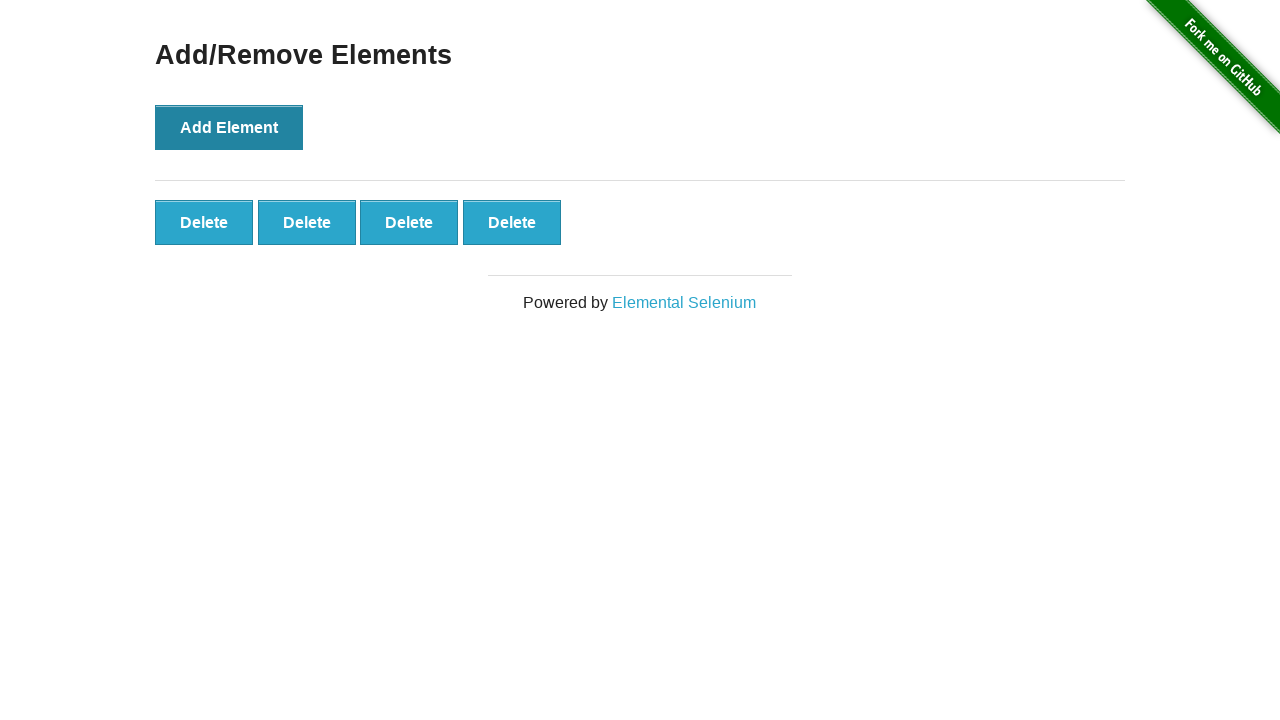

Clicked Add Element button (iteration 5/100) at (229, 127) on button[onclick='addElement()']
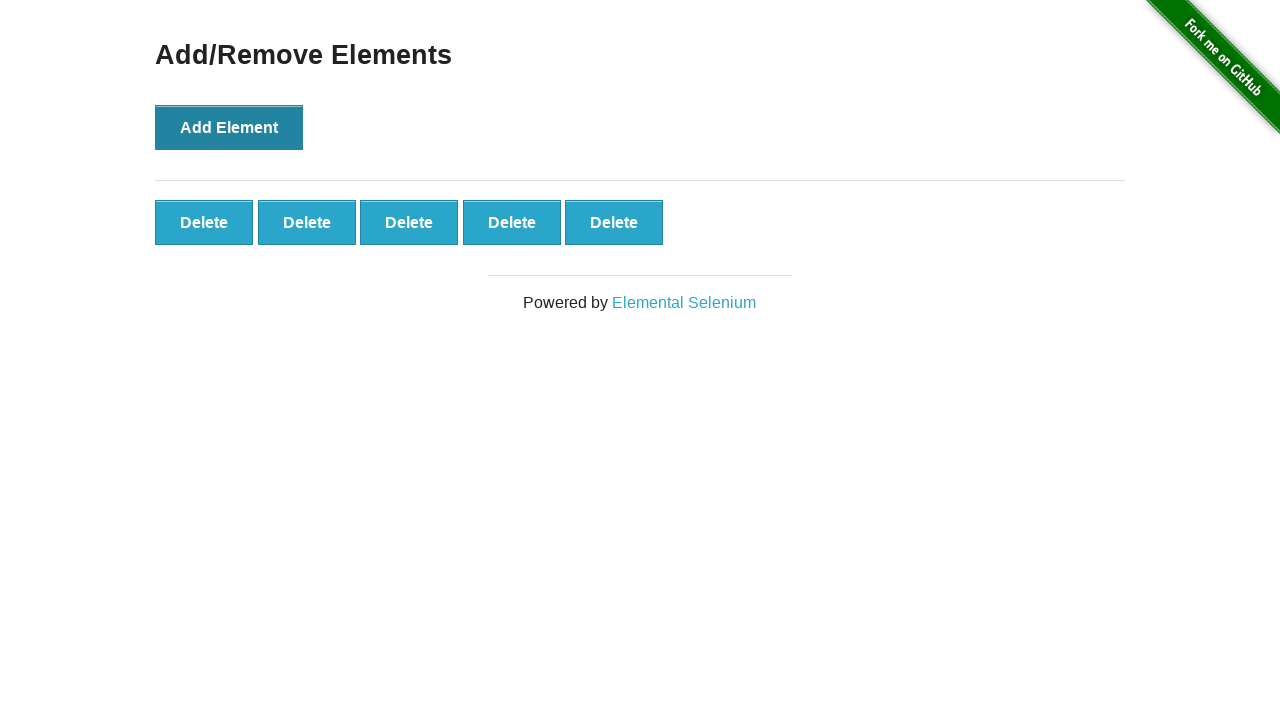

Clicked Add Element button (iteration 6/100) at (229, 127) on button[onclick='addElement()']
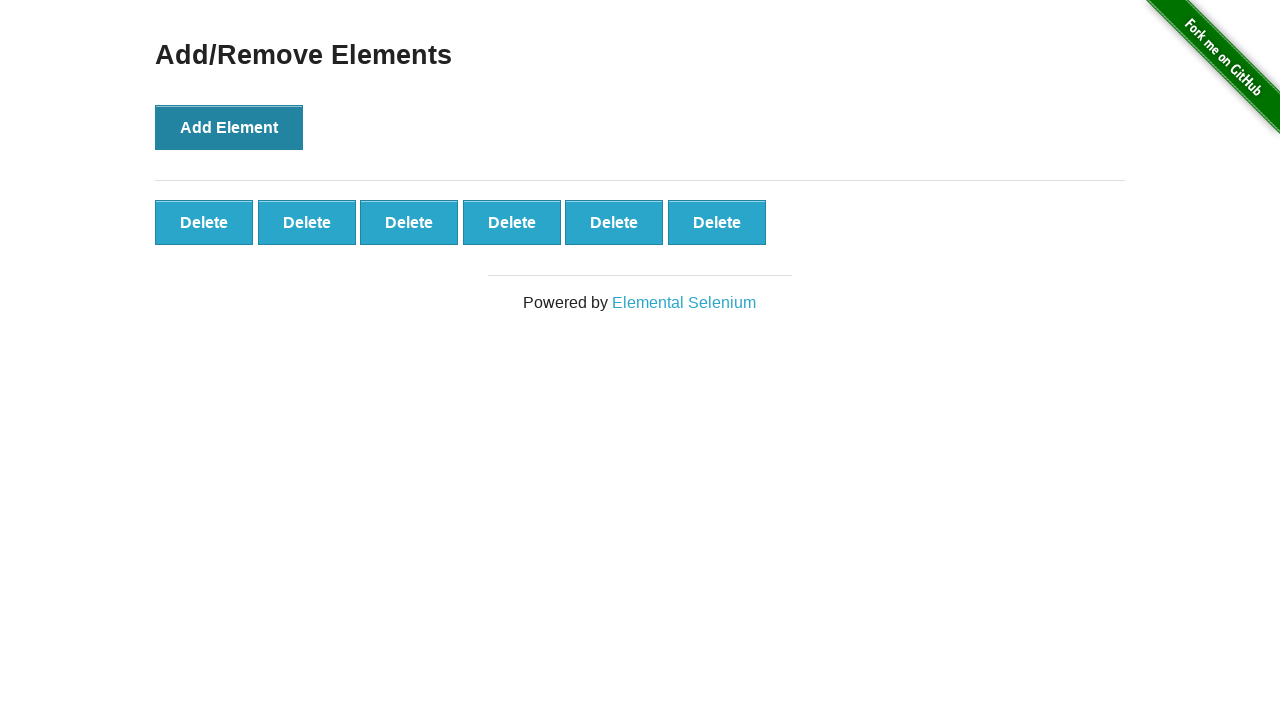

Clicked Add Element button (iteration 7/100) at (229, 127) on button[onclick='addElement()']
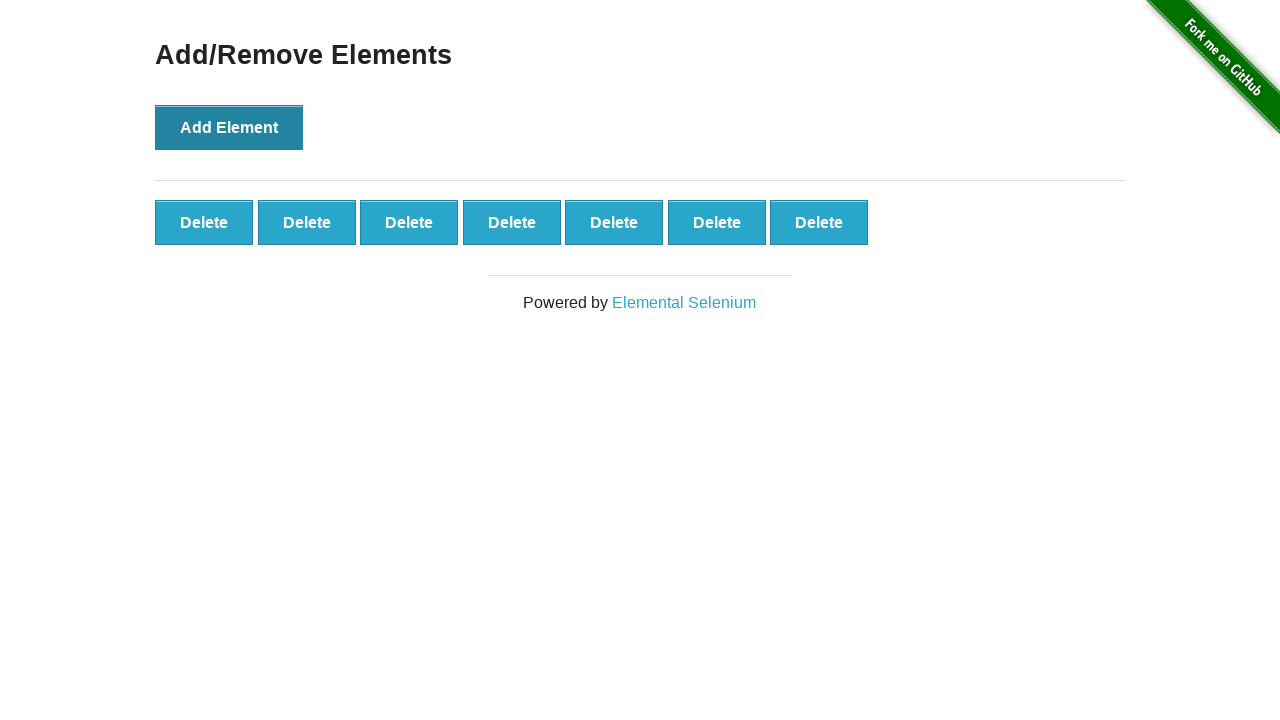

Clicked Add Element button (iteration 8/100) at (229, 127) on button[onclick='addElement()']
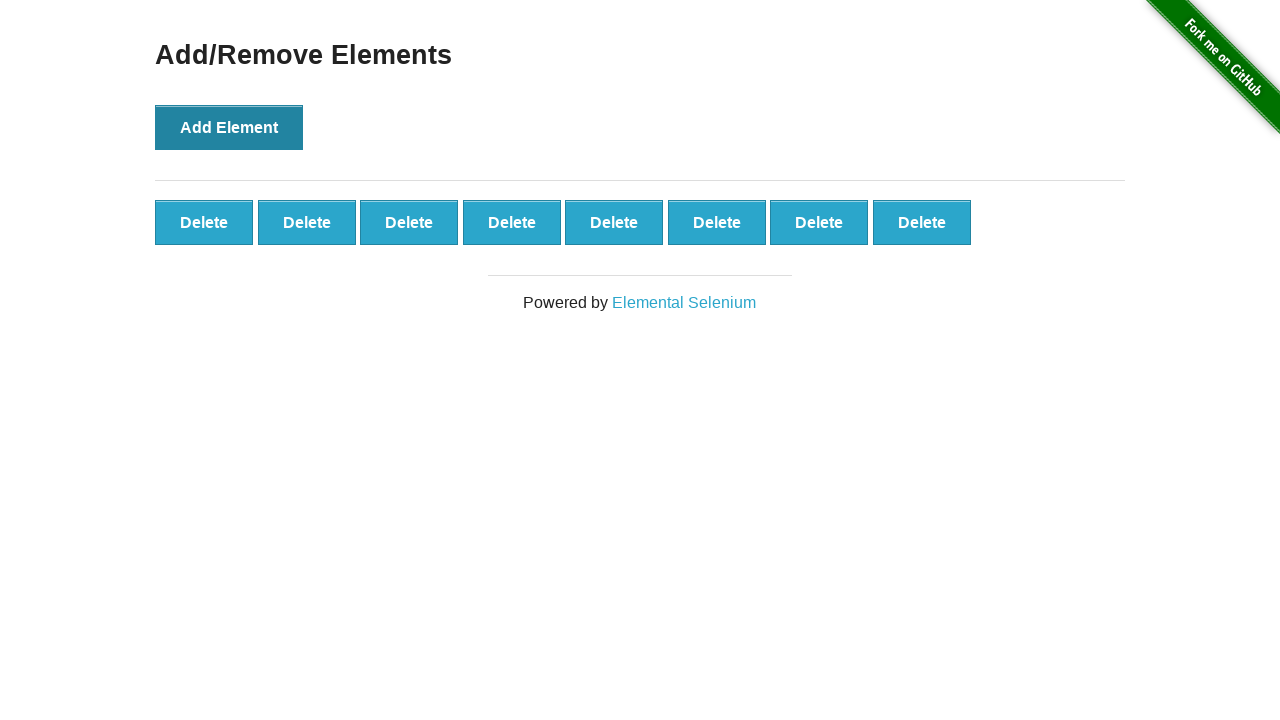

Clicked Add Element button (iteration 9/100) at (229, 127) on button[onclick='addElement()']
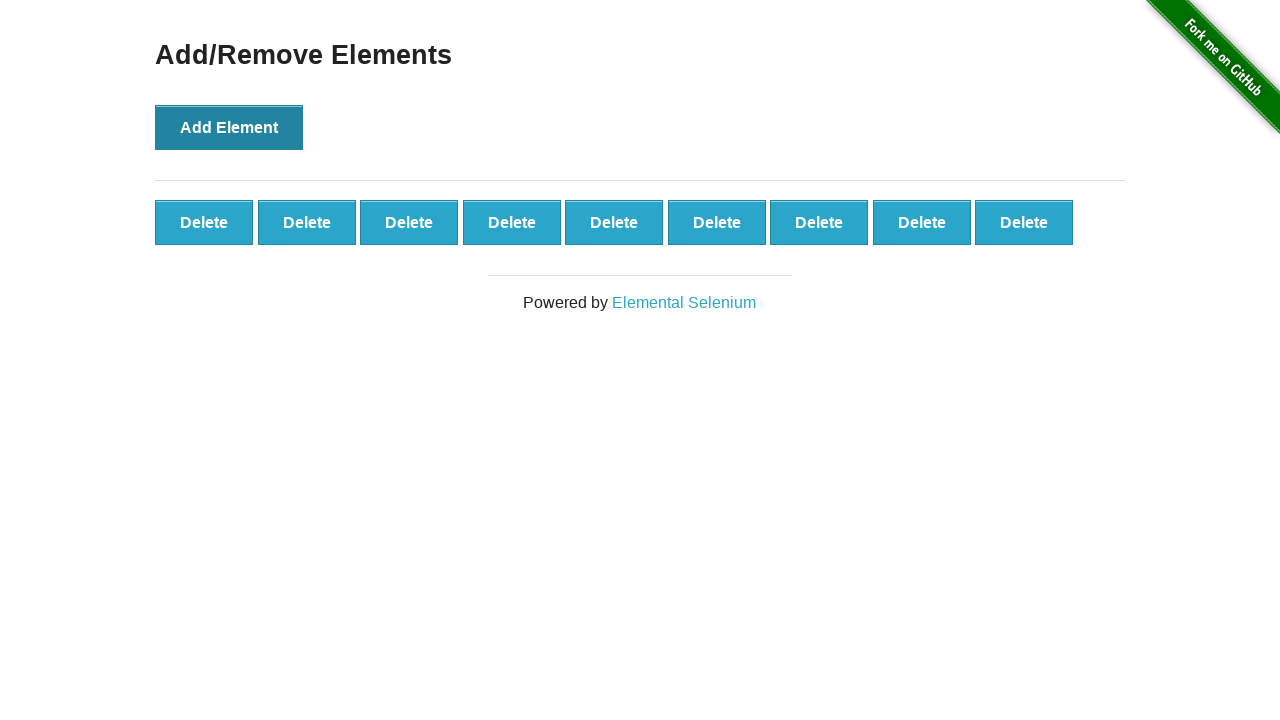

Clicked Add Element button (iteration 10/100) at (229, 127) on button[onclick='addElement()']
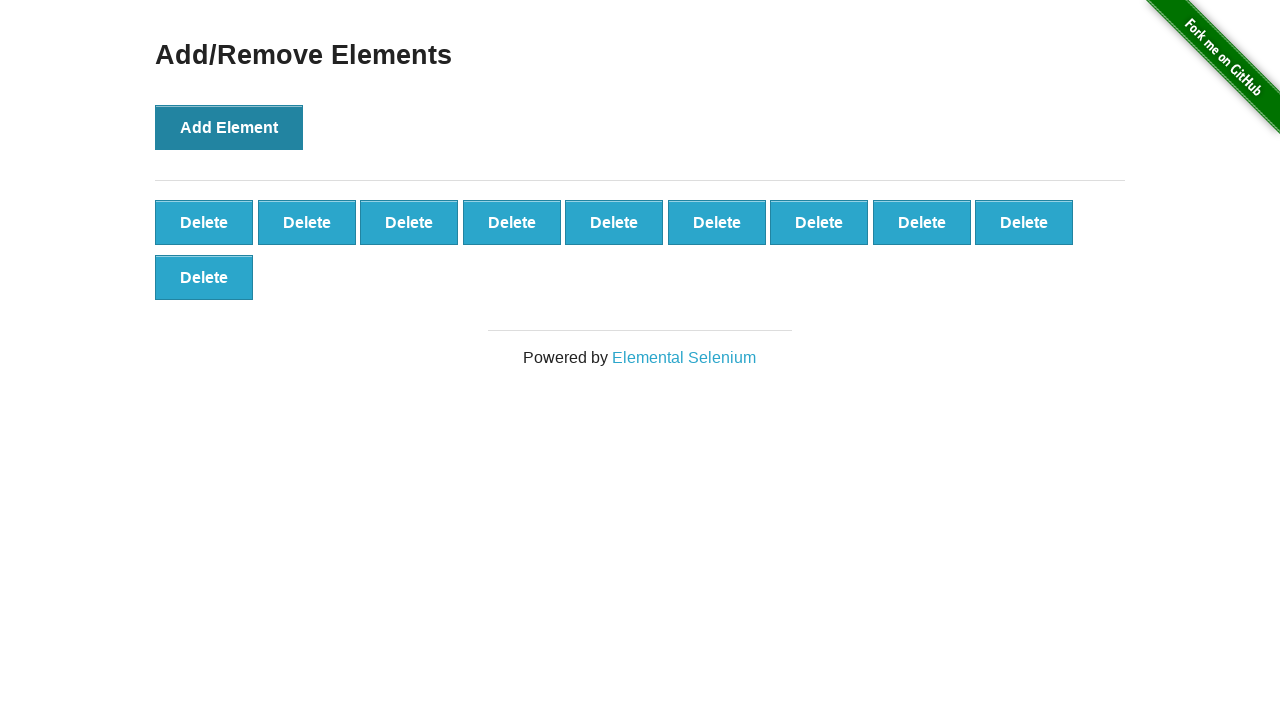

Clicked Add Element button (iteration 11/100) at (229, 127) on button[onclick='addElement()']
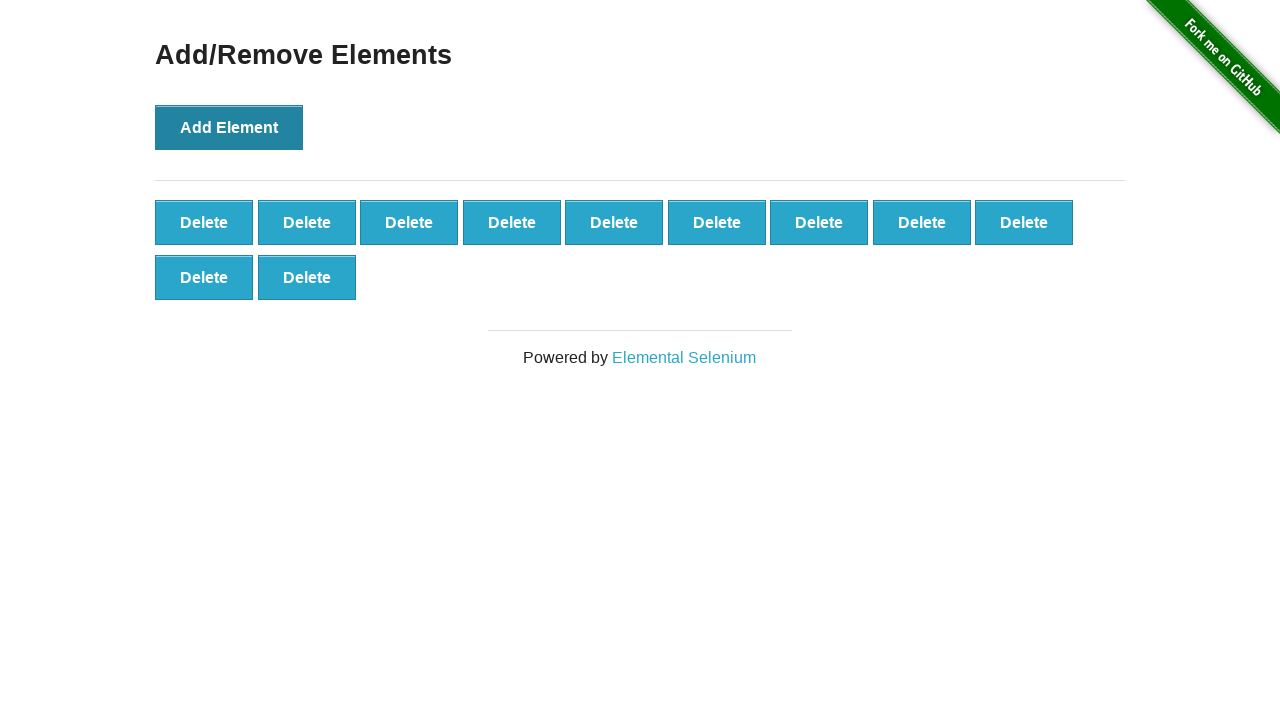

Clicked Add Element button (iteration 12/100) at (229, 127) on button[onclick='addElement()']
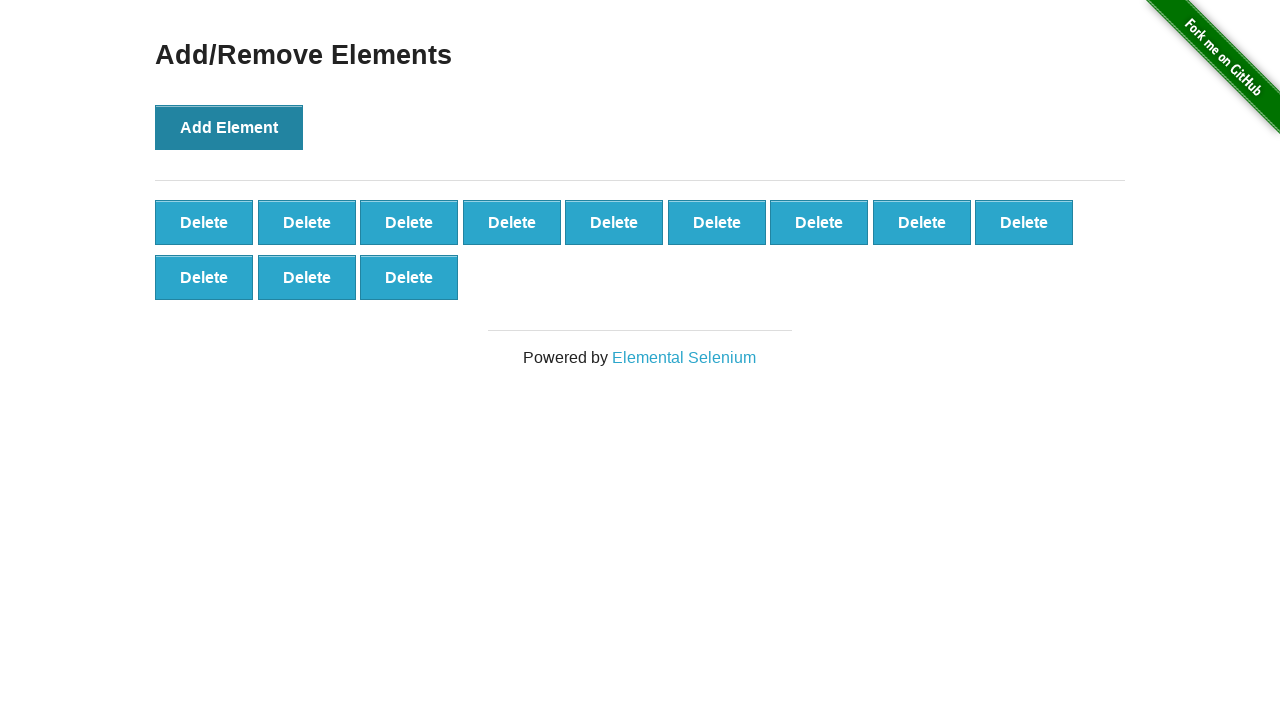

Clicked Add Element button (iteration 13/100) at (229, 127) on button[onclick='addElement()']
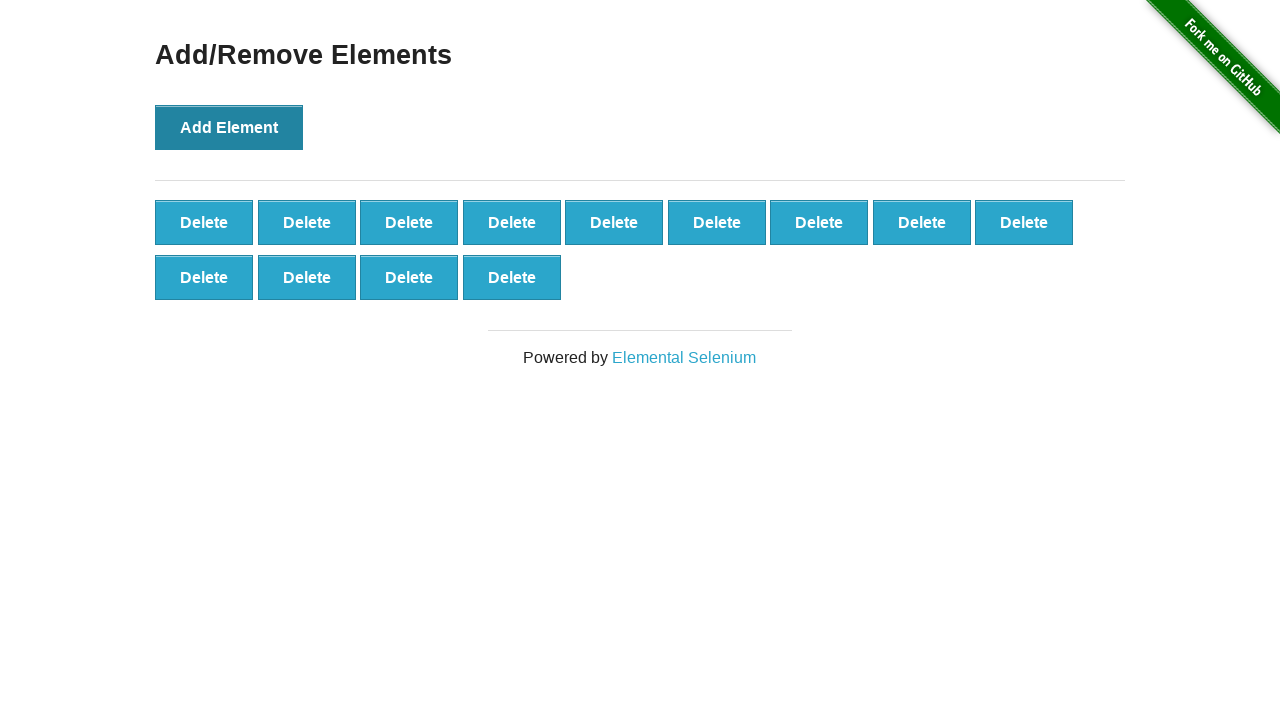

Clicked Add Element button (iteration 14/100) at (229, 127) on button[onclick='addElement()']
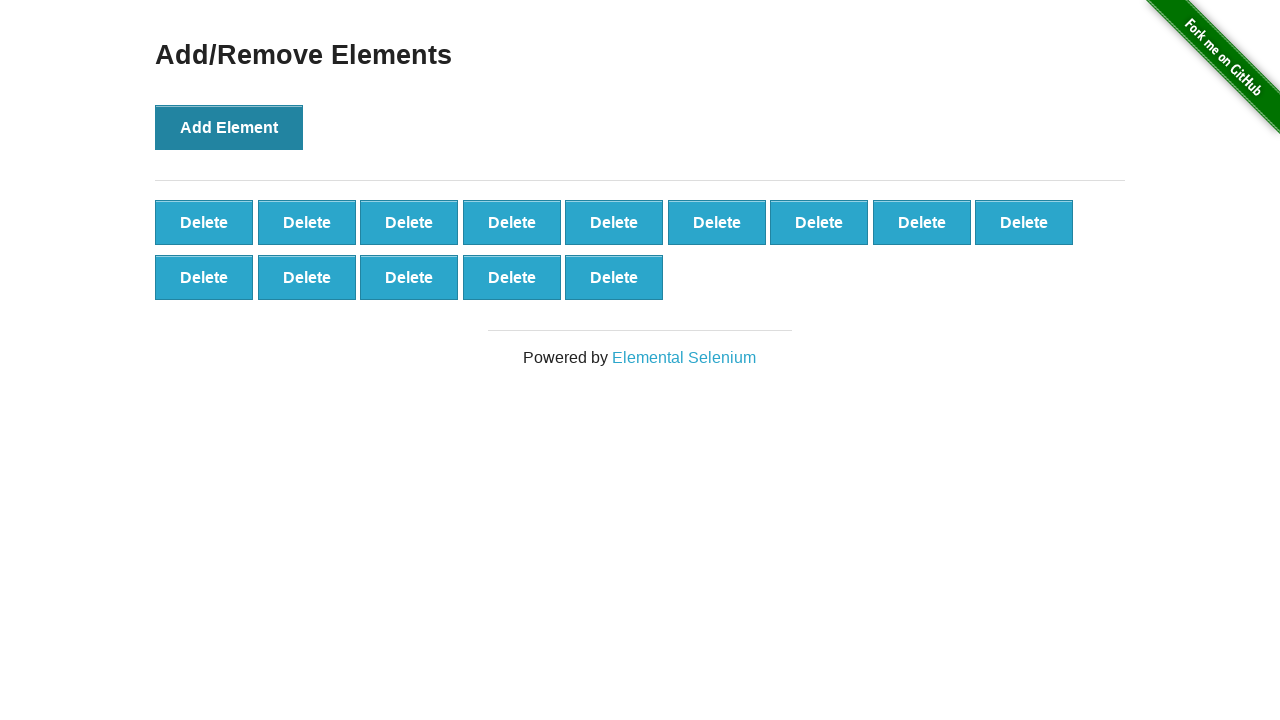

Clicked Add Element button (iteration 15/100) at (229, 127) on button[onclick='addElement()']
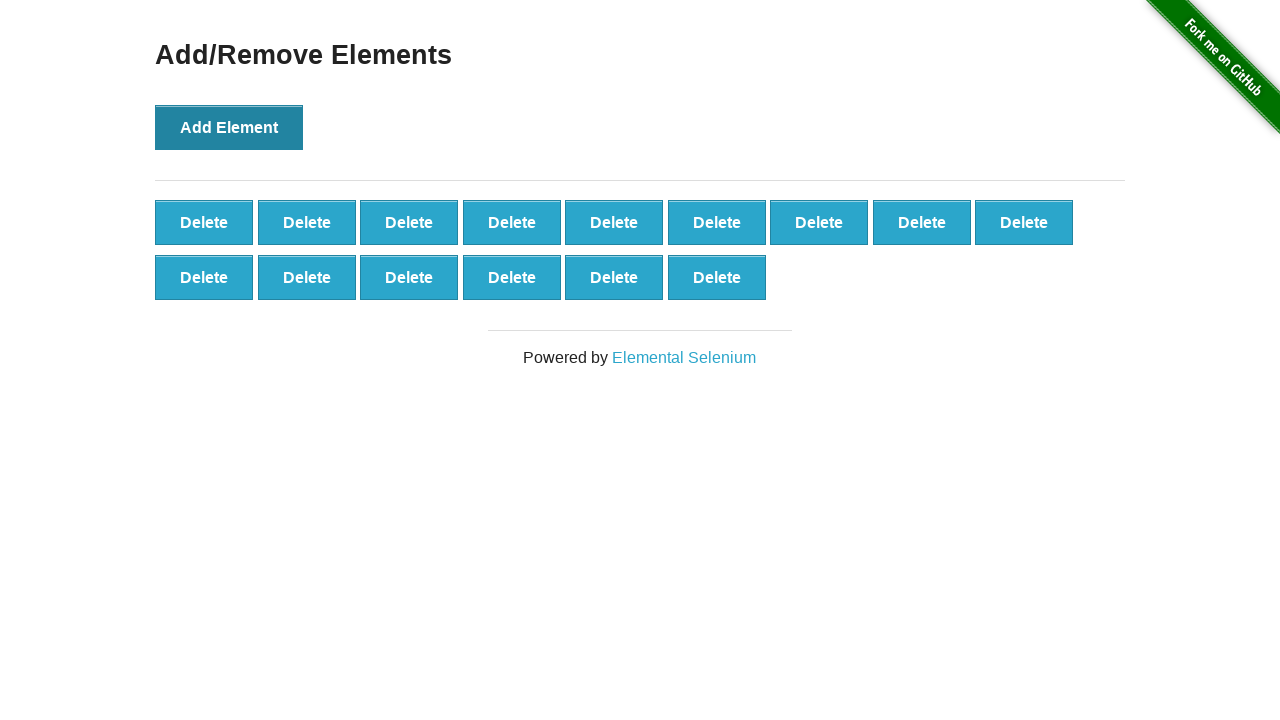

Clicked Add Element button (iteration 16/100) at (229, 127) on button[onclick='addElement()']
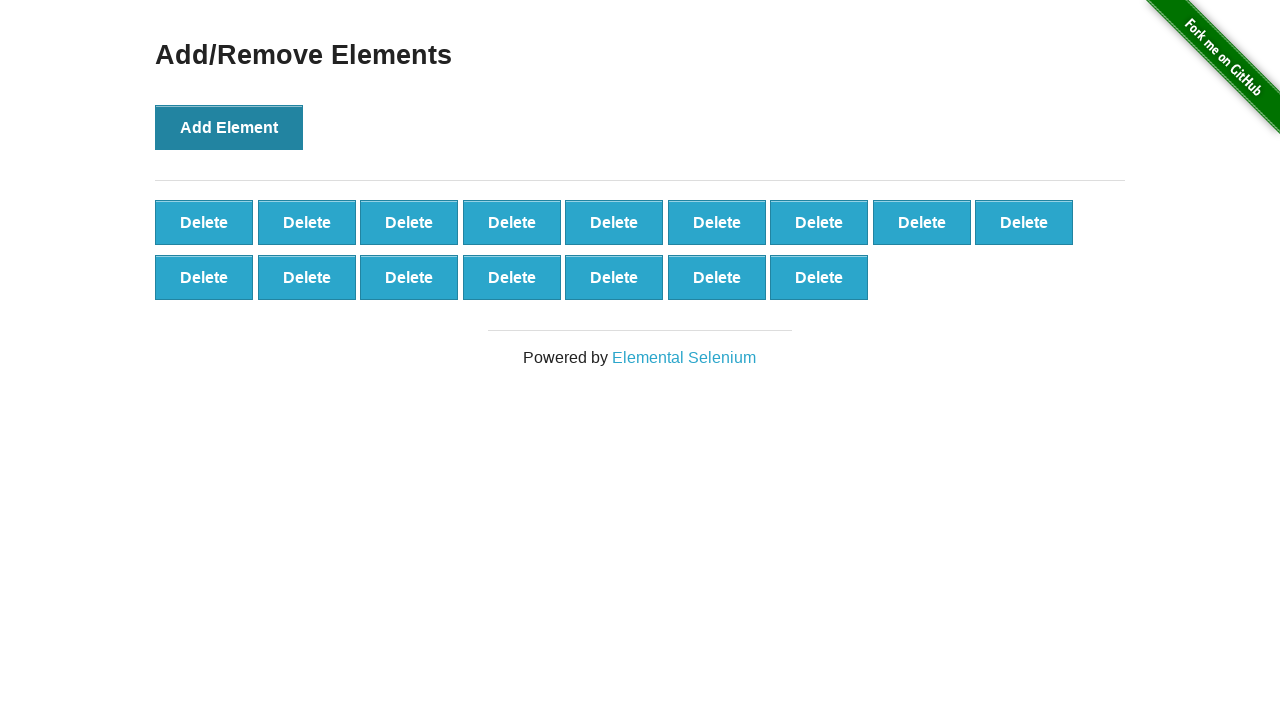

Clicked Add Element button (iteration 17/100) at (229, 127) on button[onclick='addElement()']
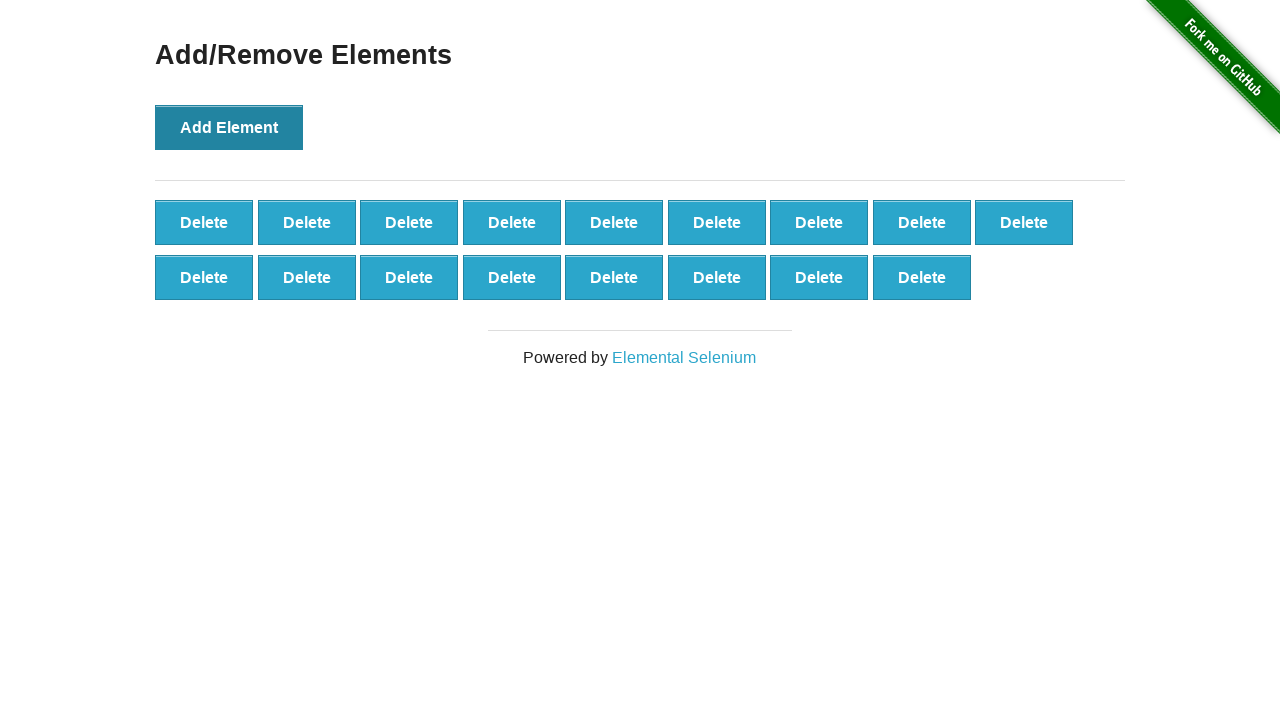

Clicked Add Element button (iteration 18/100) at (229, 127) on button[onclick='addElement()']
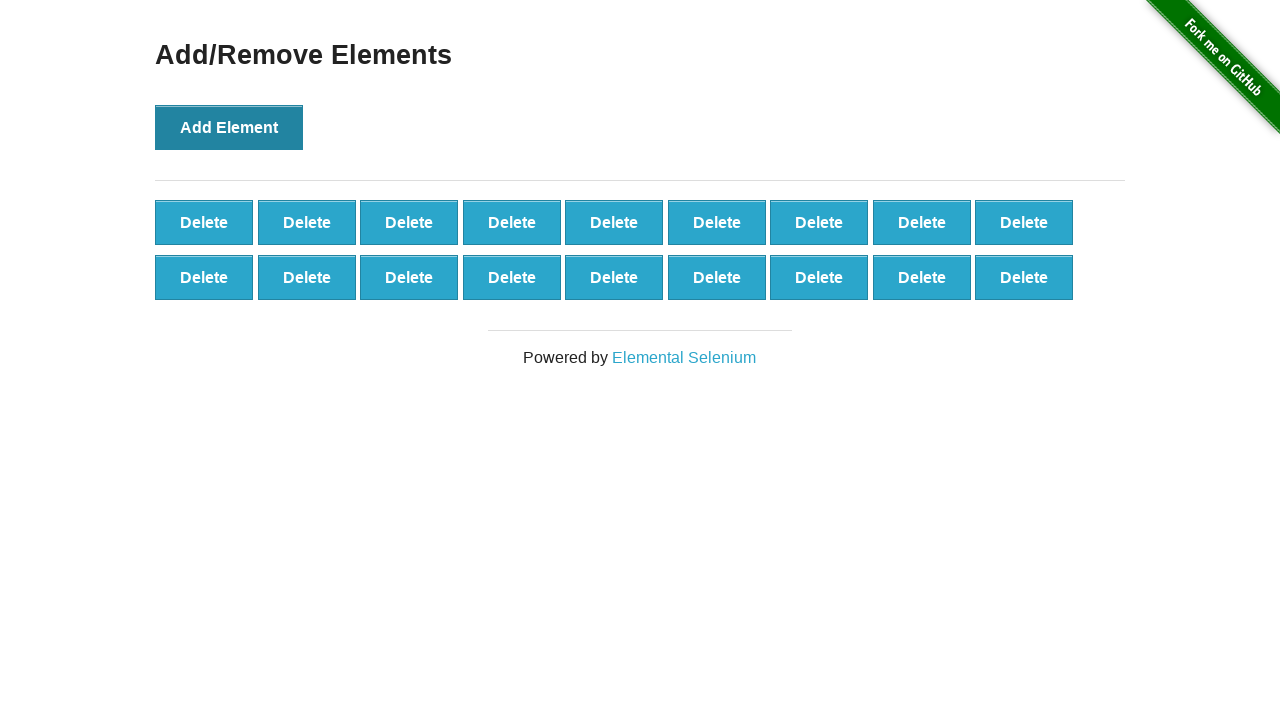

Clicked Add Element button (iteration 19/100) at (229, 127) on button[onclick='addElement()']
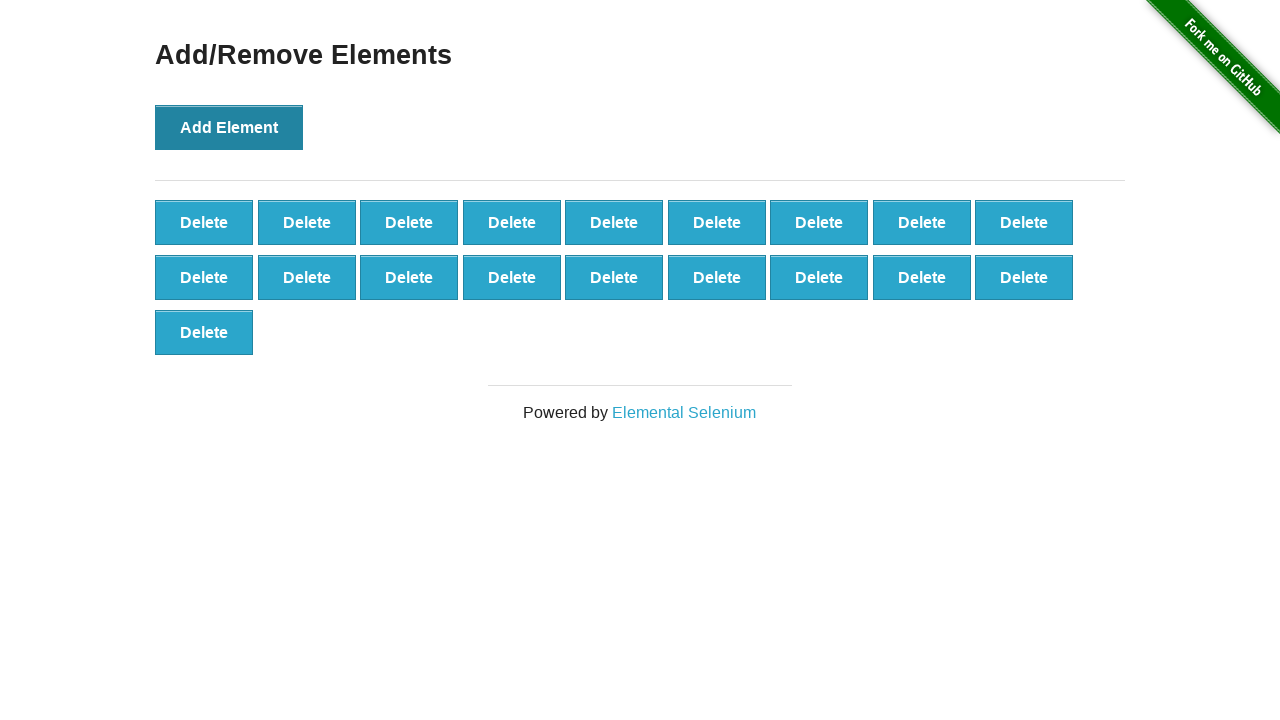

Clicked Add Element button (iteration 20/100) at (229, 127) on button[onclick='addElement()']
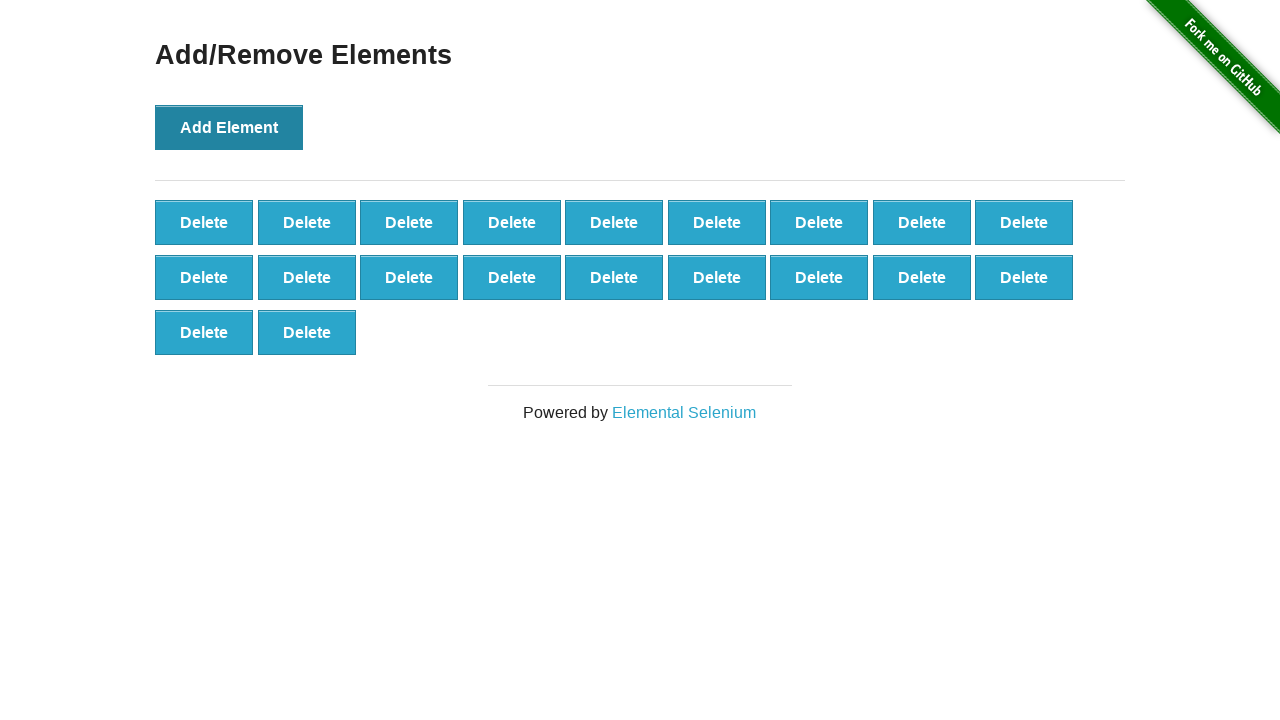

Clicked Add Element button (iteration 21/100) at (229, 127) on button[onclick='addElement()']
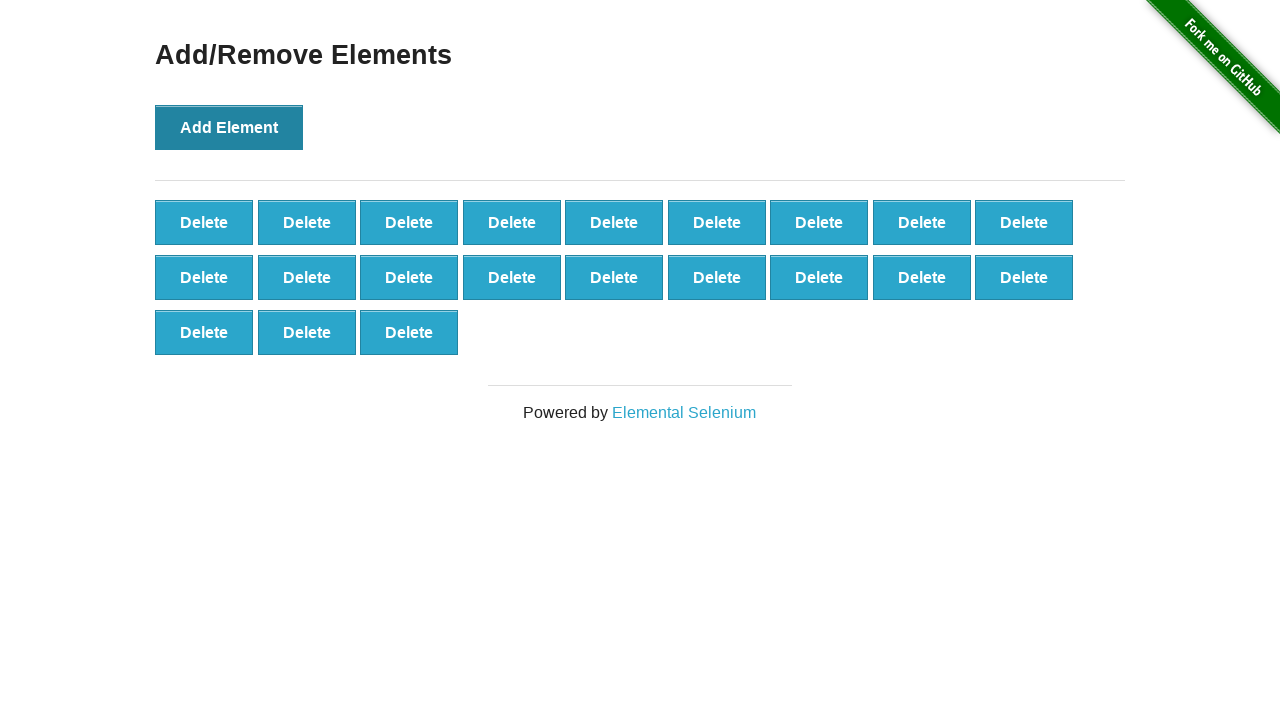

Clicked Add Element button (iteration 22/100) at (229, 127) on button[onclick='addElement()']
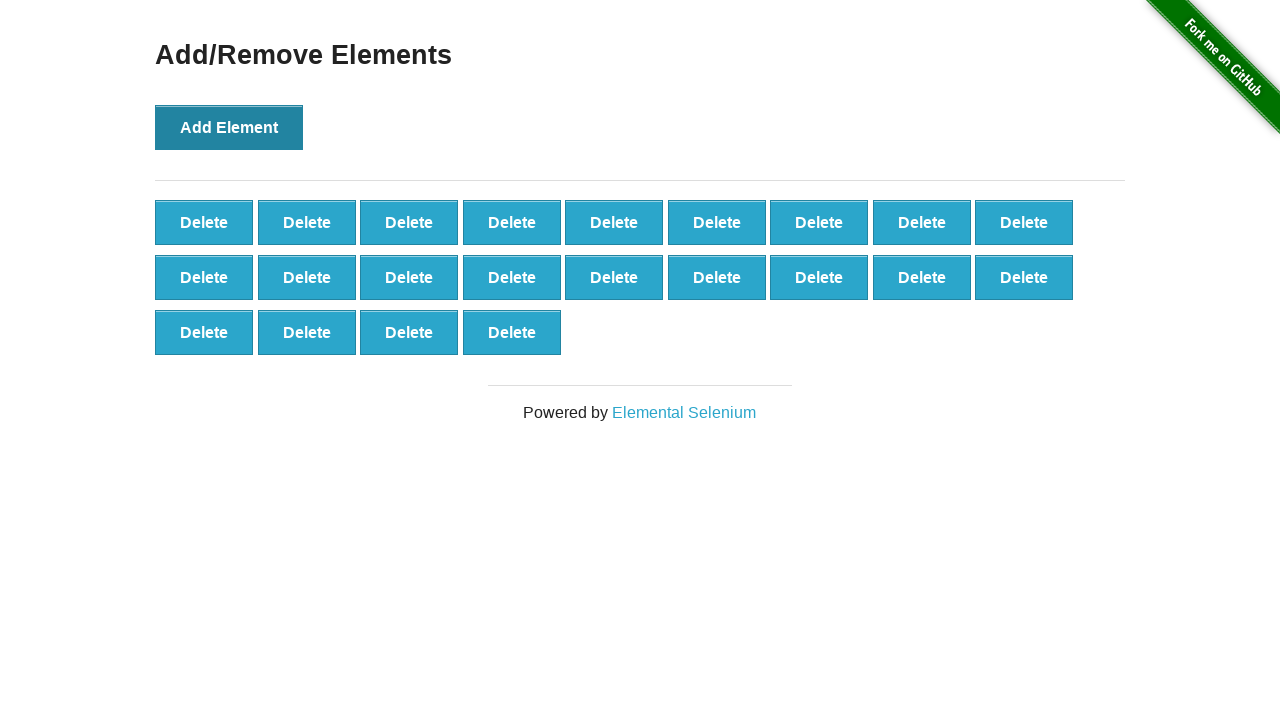

Clicked Add Element button (iteration 23/100) at (229, 127) on button[onclick='addElement()']
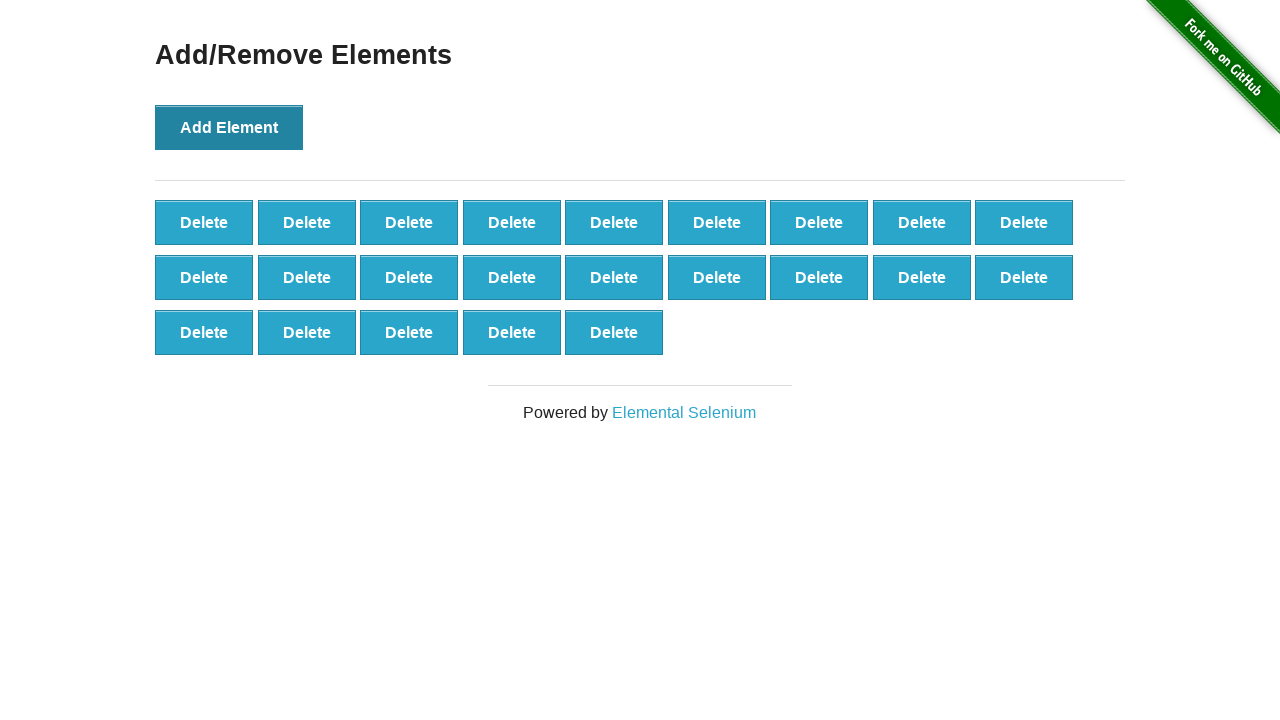

Clicked Add Element button (iteration 24/100) at (229, 127) on button[onclick='addElement()']
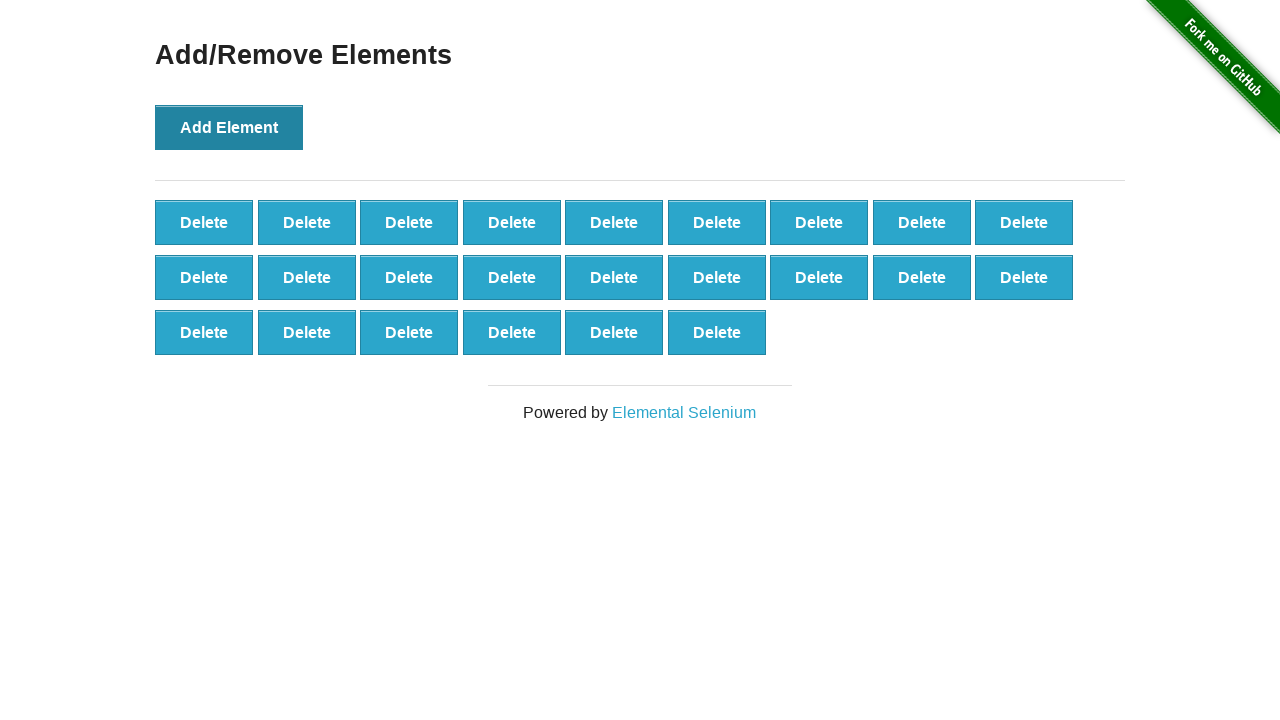

Clicked Add Element button (iteration 25/100) at (229, 127) on button[onclick='addElement()']
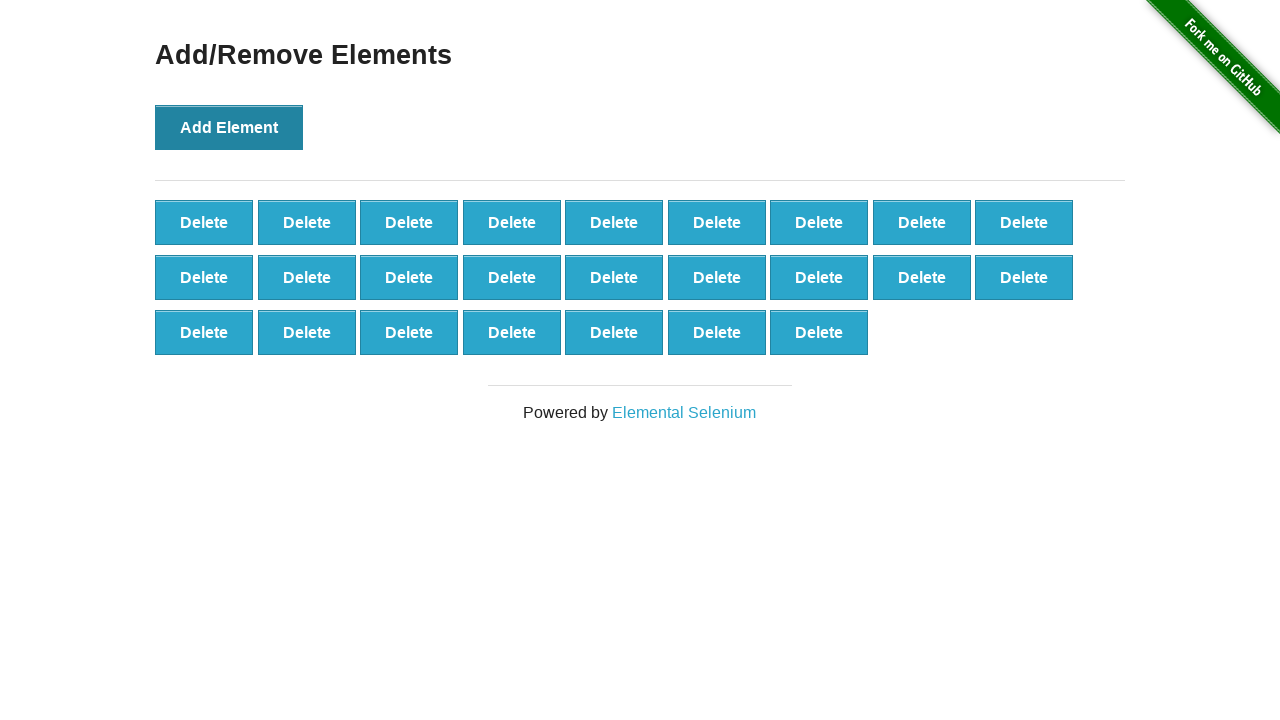

Clicked Add Element button (iteration 26/100) at (229, 127) on button[onclick='addElement()']
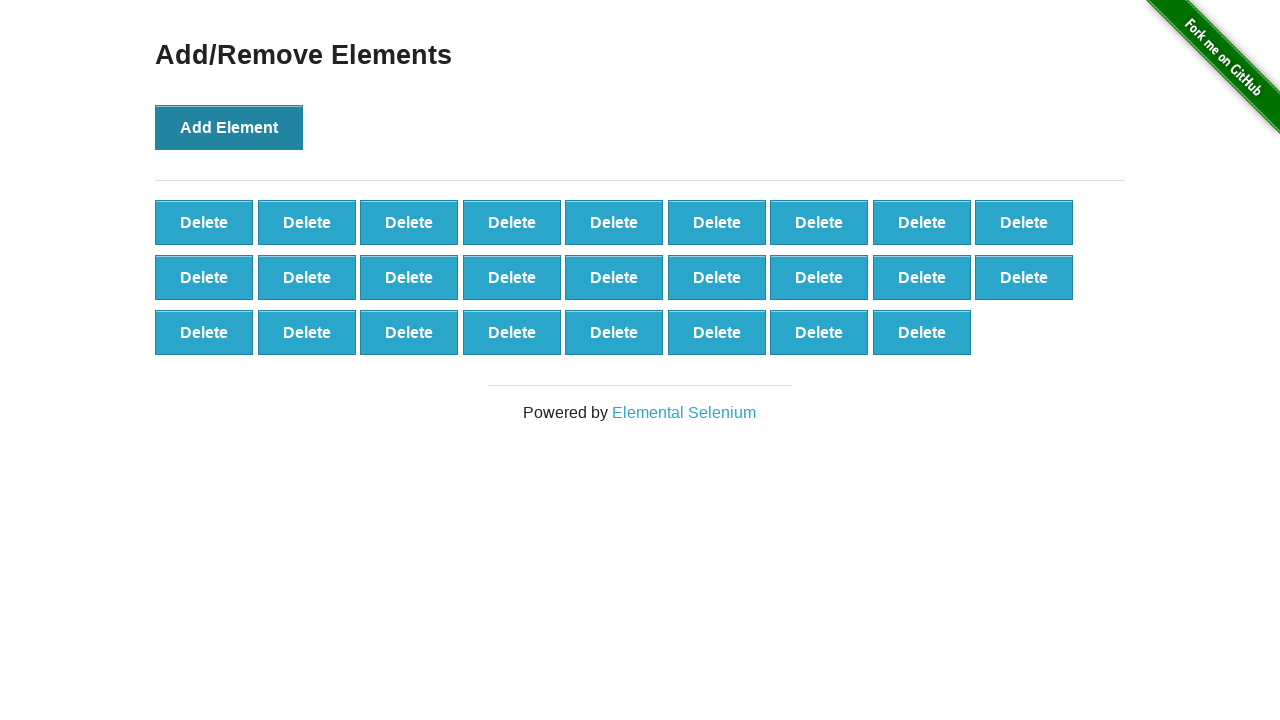

Clicked Add Element button (iteration 27/100) at (229, 127) on button[onclick='addElement()']
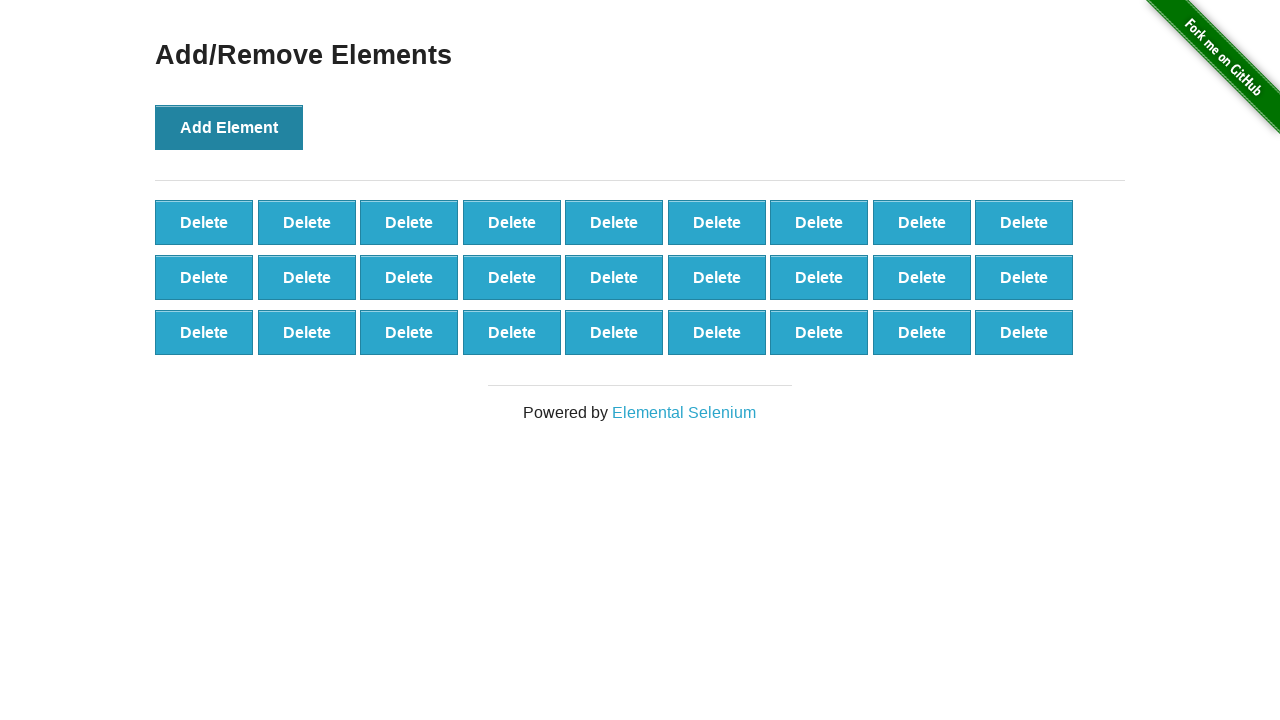

Clicked Add Element button (iteration 28/100) at (229, 127) on button[onclick='addElement()']
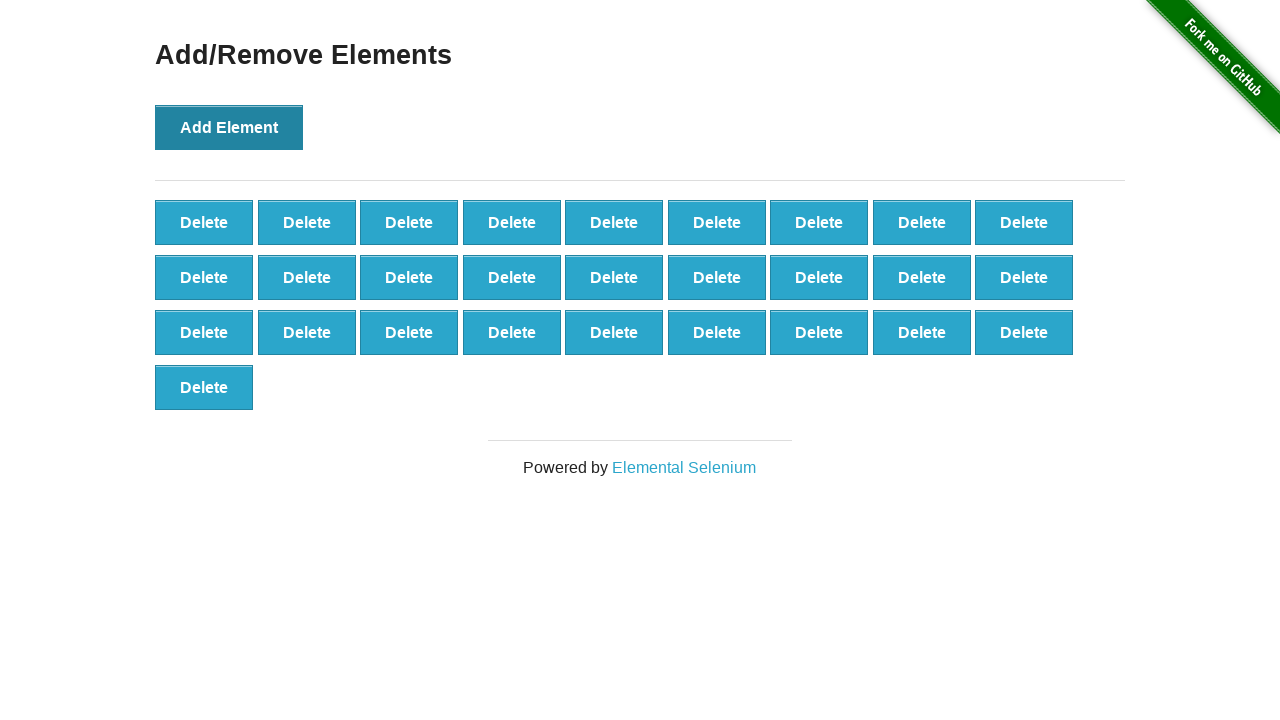

Clicked Add Element button (iteration 29/100) at (229, 127) on button[onclick='addElement()']
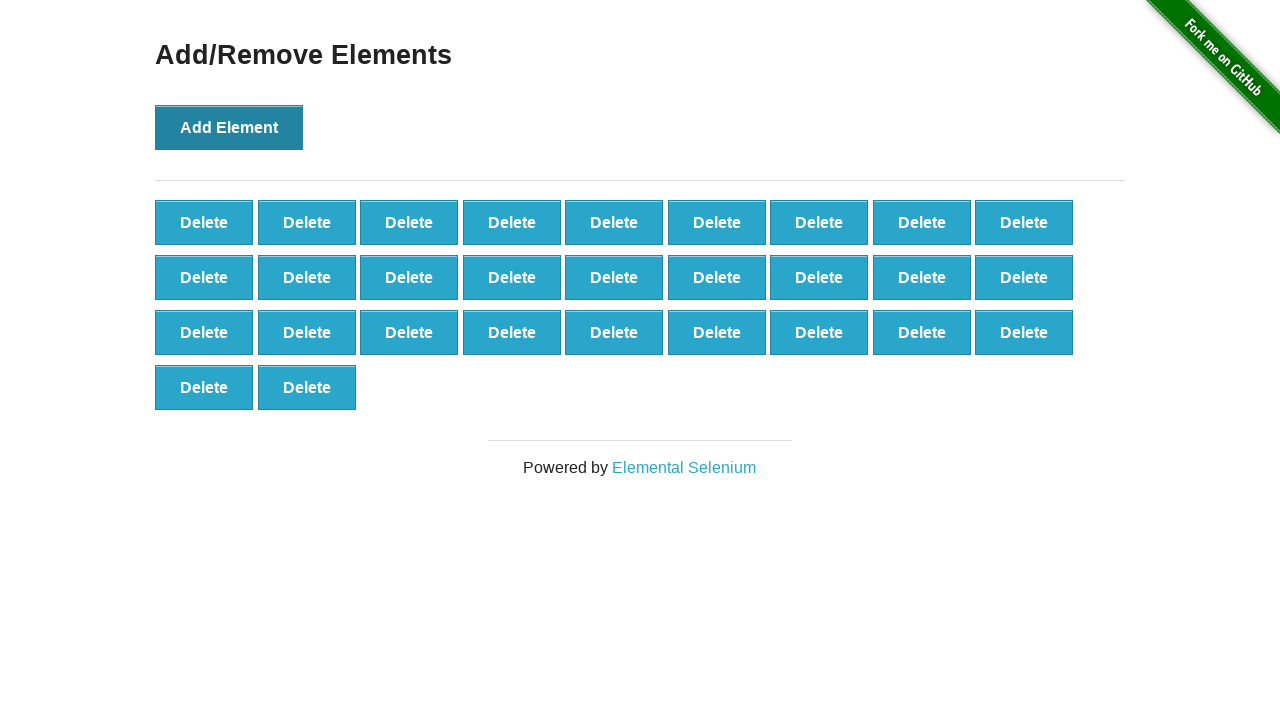

Clicked Add Element button (iteration 30/100) at (229, 127) on button[onclick='addElement()']
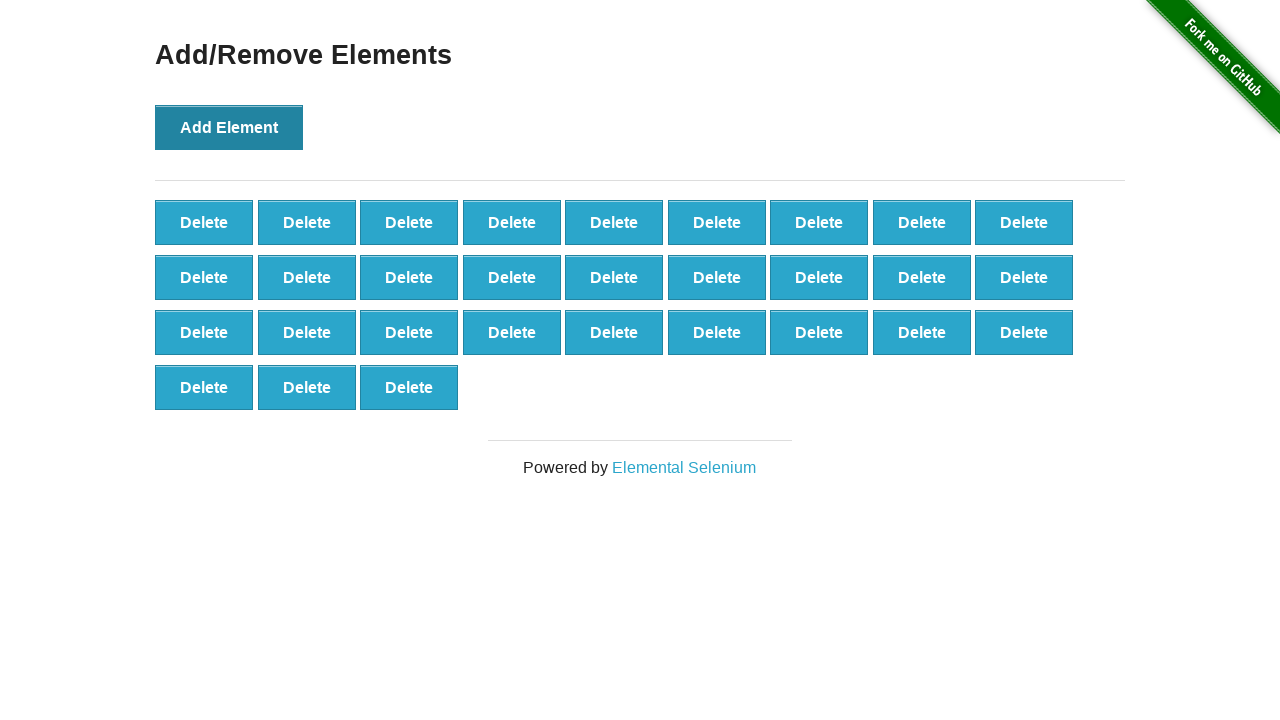

Clicked Add Element button (iteration 31/100) at (229, 127) on button[onclick='addElement()']
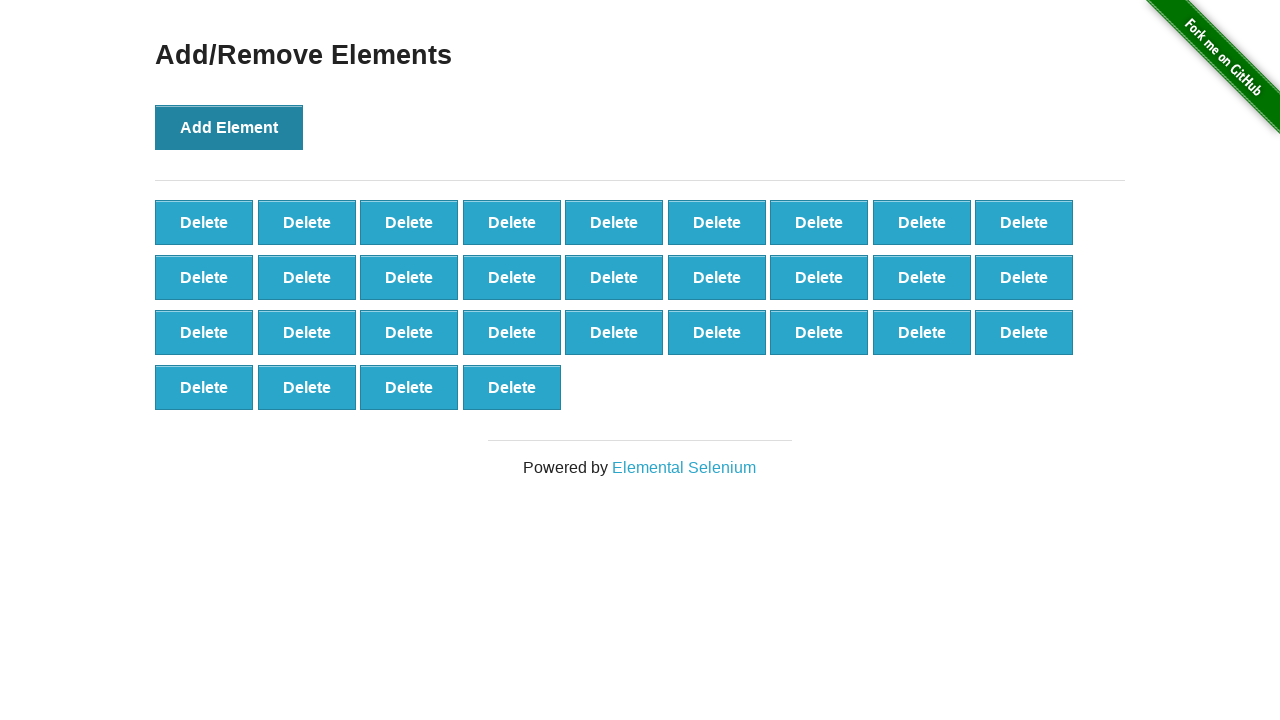

Clicked Add Element button (iteration 32/100) at (229, 127) on button[onclick='addElement()']
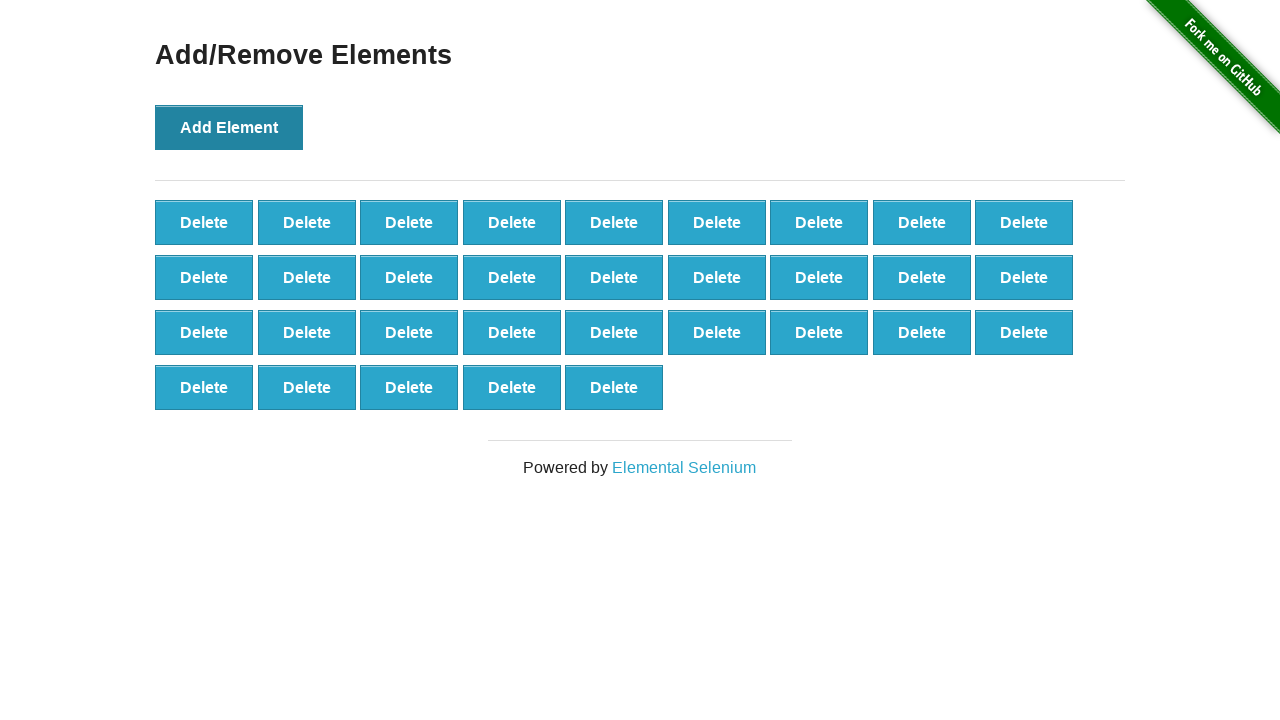

Clicked Add Element button (iteration 33/100) at (229, 127) on button[onclick='addElement()']
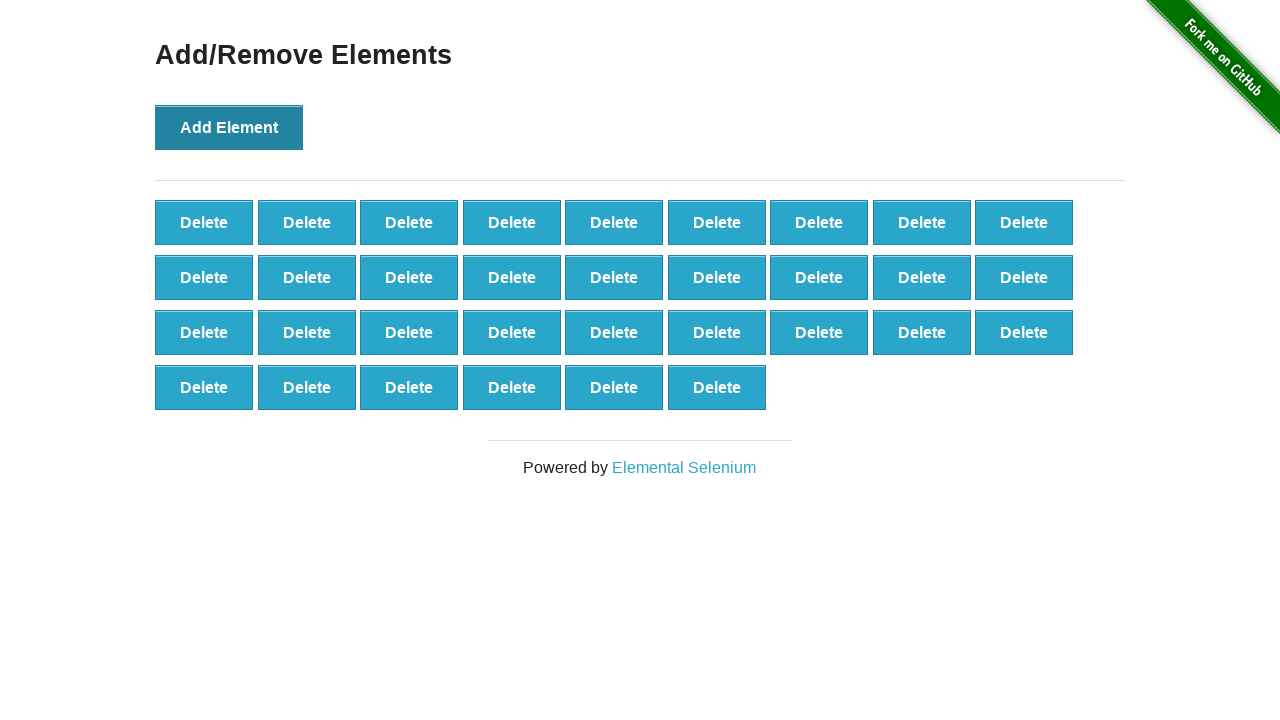

Clicked Add Element button (iteration 34/100) at (229, 127) on button[onclick='addElement()']
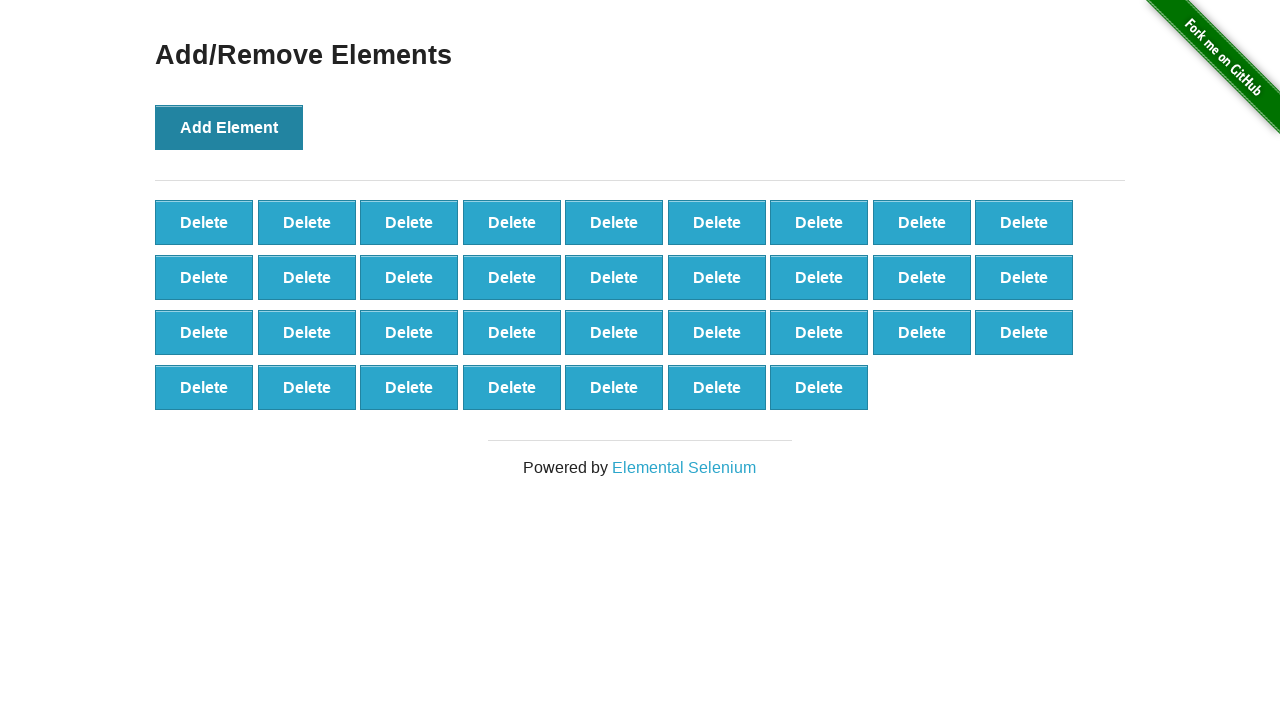

Clicked Add Element button (iteration 35/100) at (229, 127) on button[onclick='addElement()']
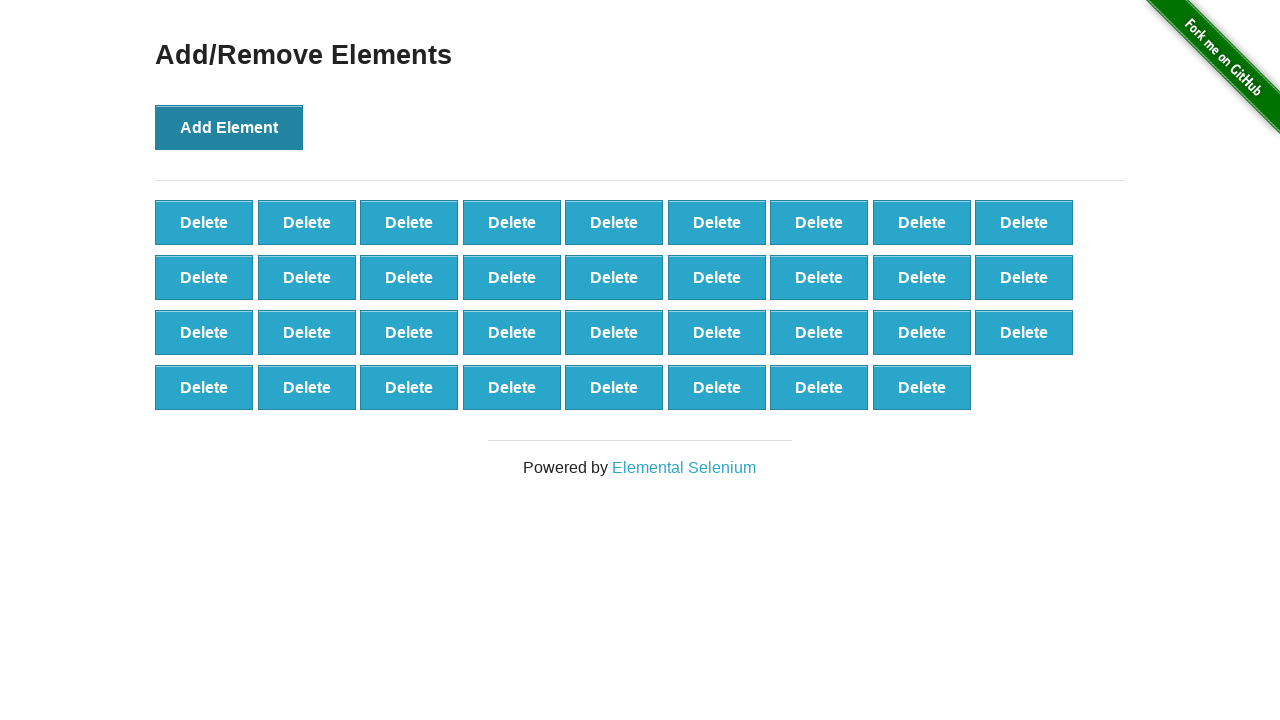

Clicked Add Element button (iteration 36/100) at (229, 127) on button[onclick='addElement()']
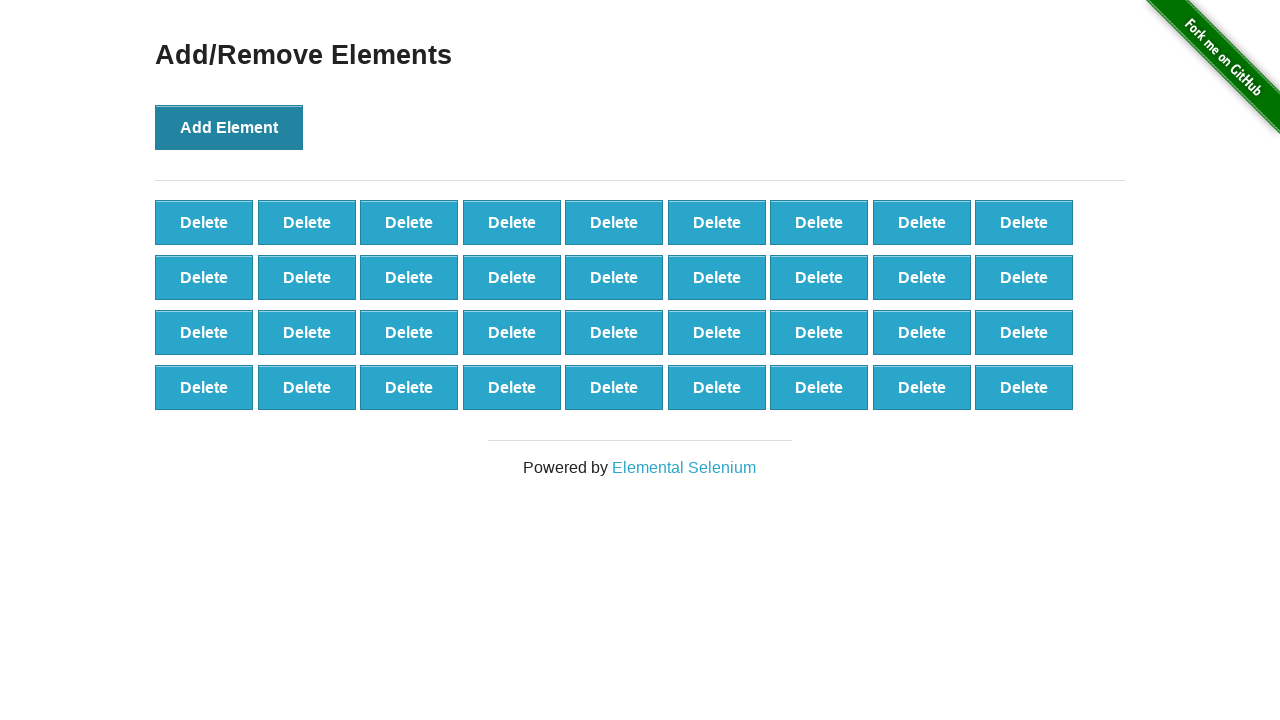

Clicked Add Element button (iteration 37/100) at (229, 127) on button[onclick='addElement()']
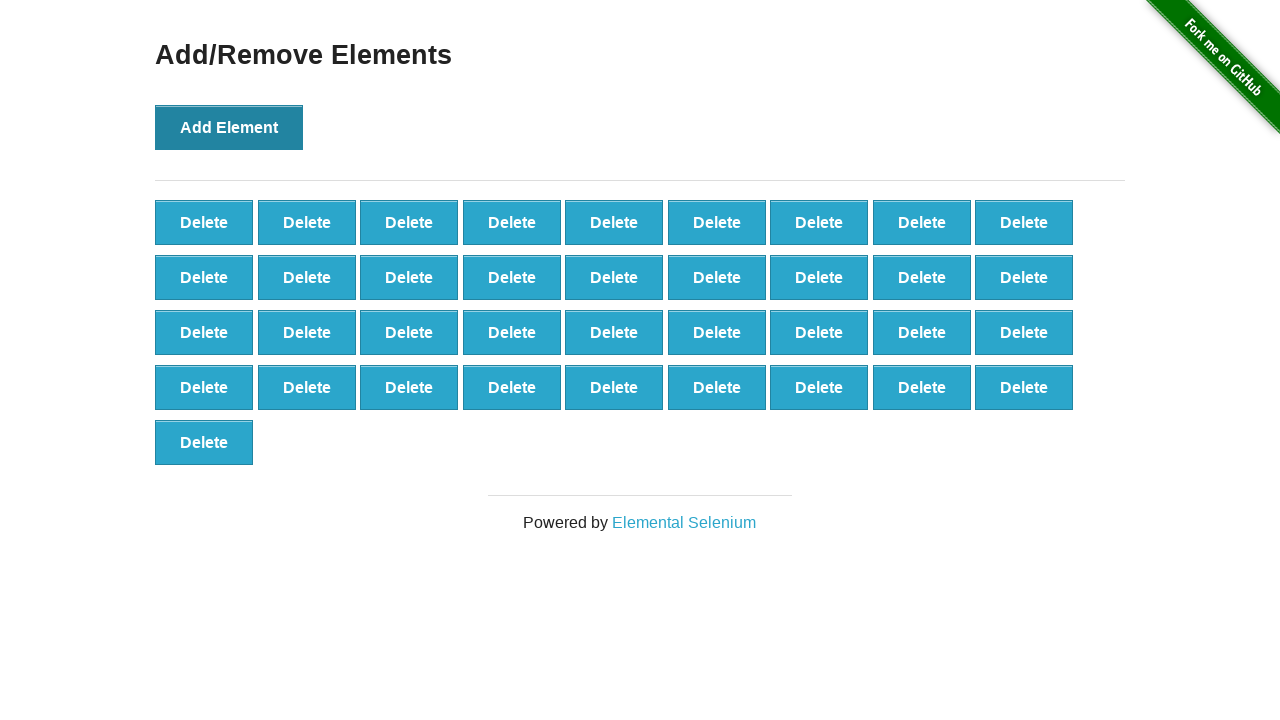

Clicked Add Element button (iteration 38/100) at (229, 127) on button[onclick='addElement()']
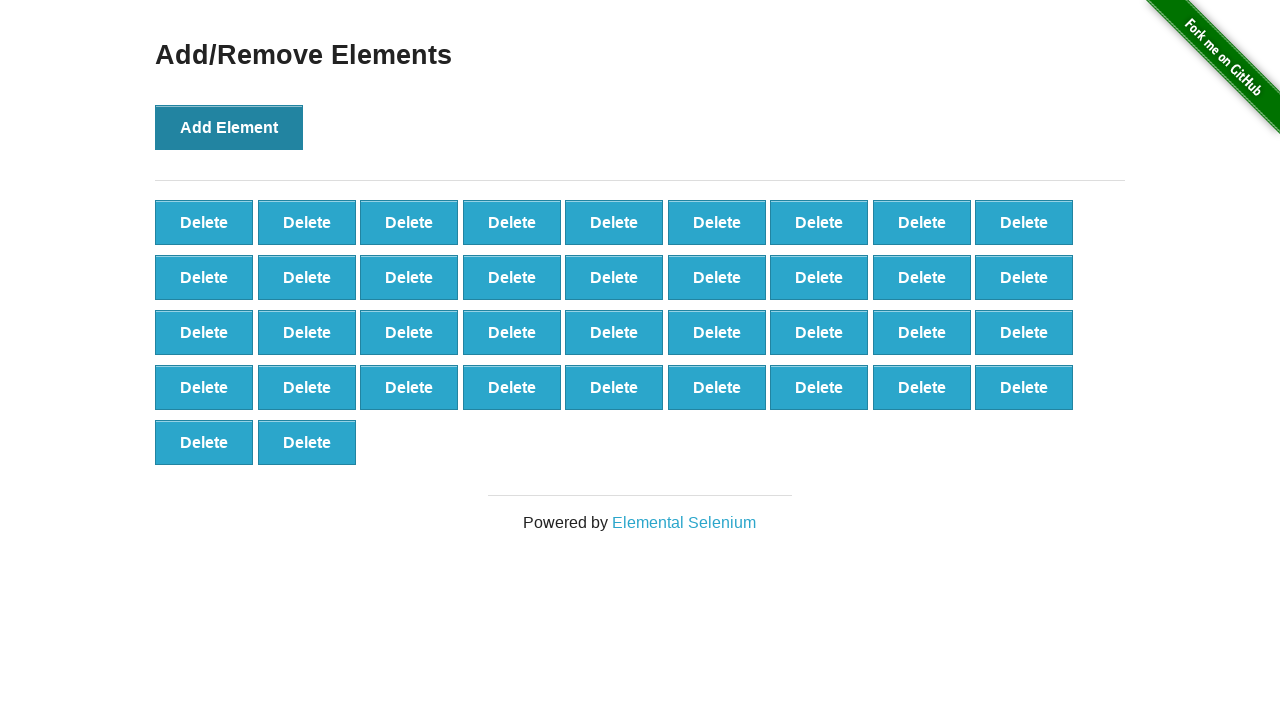

Clicked Add Element button (iteration 39/100) at (229, 127) on button[onclick='addElement()']
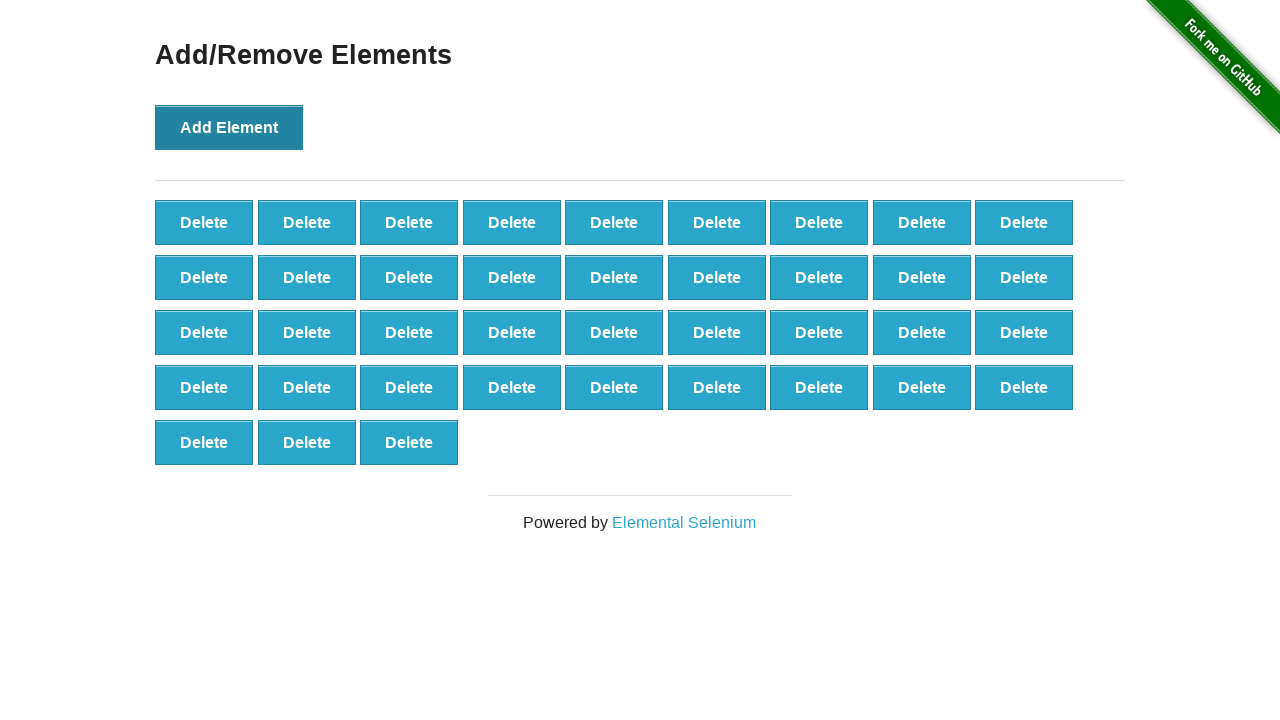

Clicked Add Element button (iteration 40/100) at (229, 127) on button[onclick='addElement()']
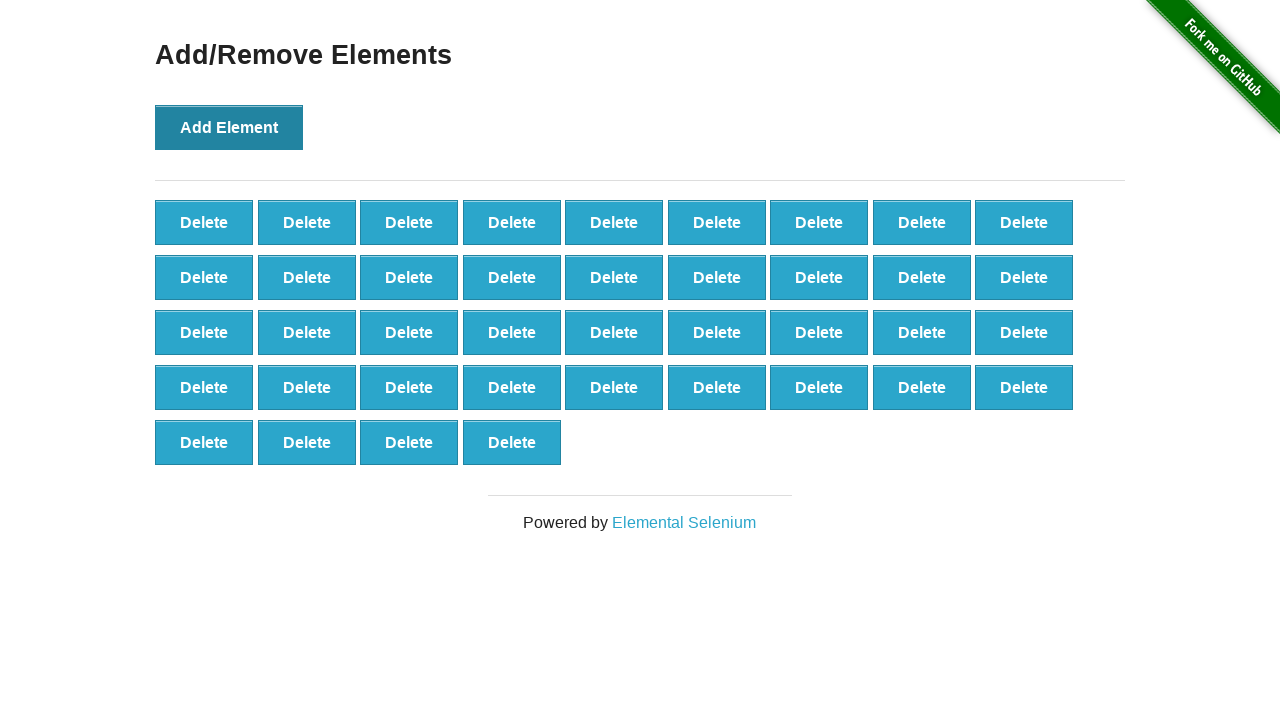

Clicked Add Element button (iteration 41/100) at (229, 127) on button[onclick='addElement()']
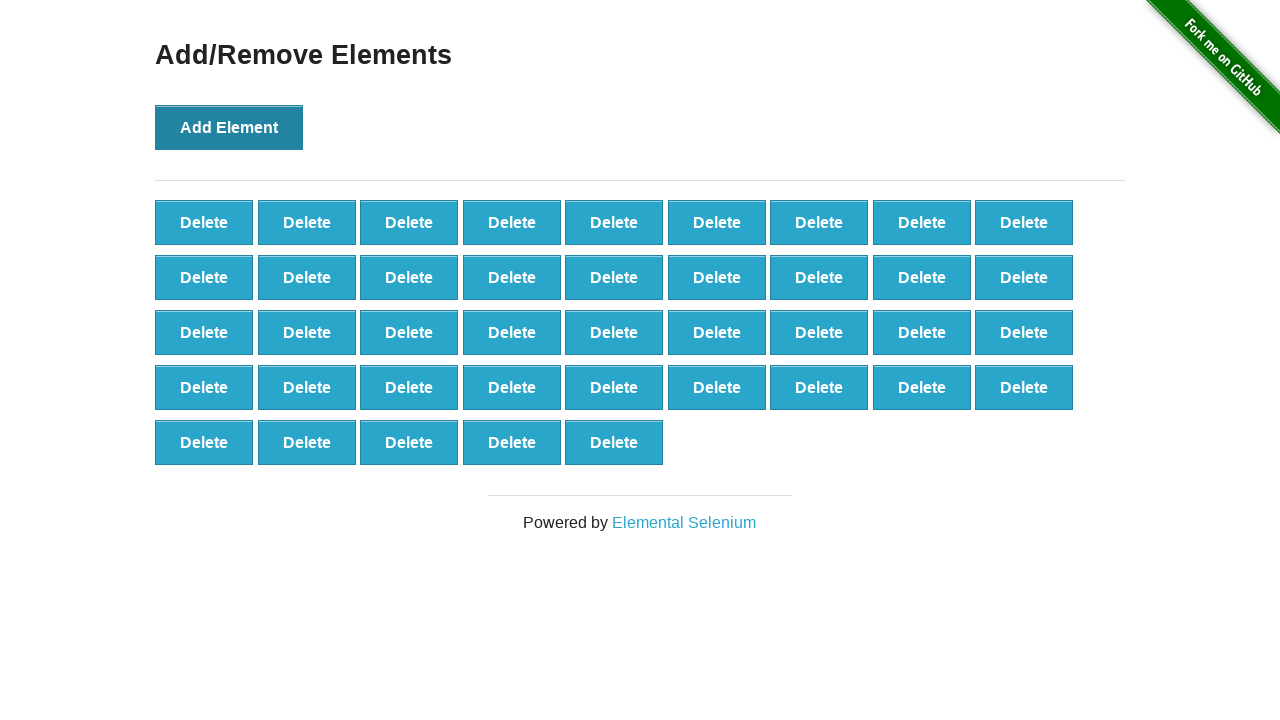

Clicked Add Element button (iteration 42/100) at (229, 127) on button[onclick='addElement()']
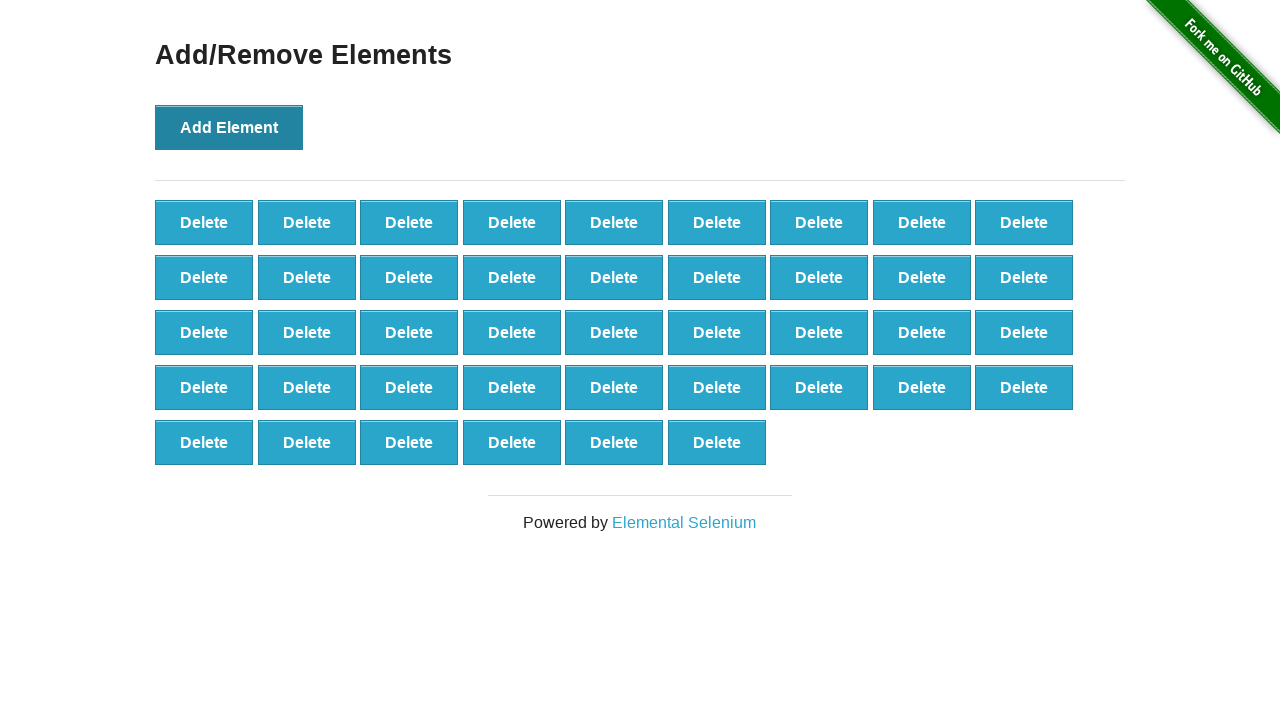

Clicked Add Element button (iteration 43/100) at (229, 127) on button[onclick='addElement()']
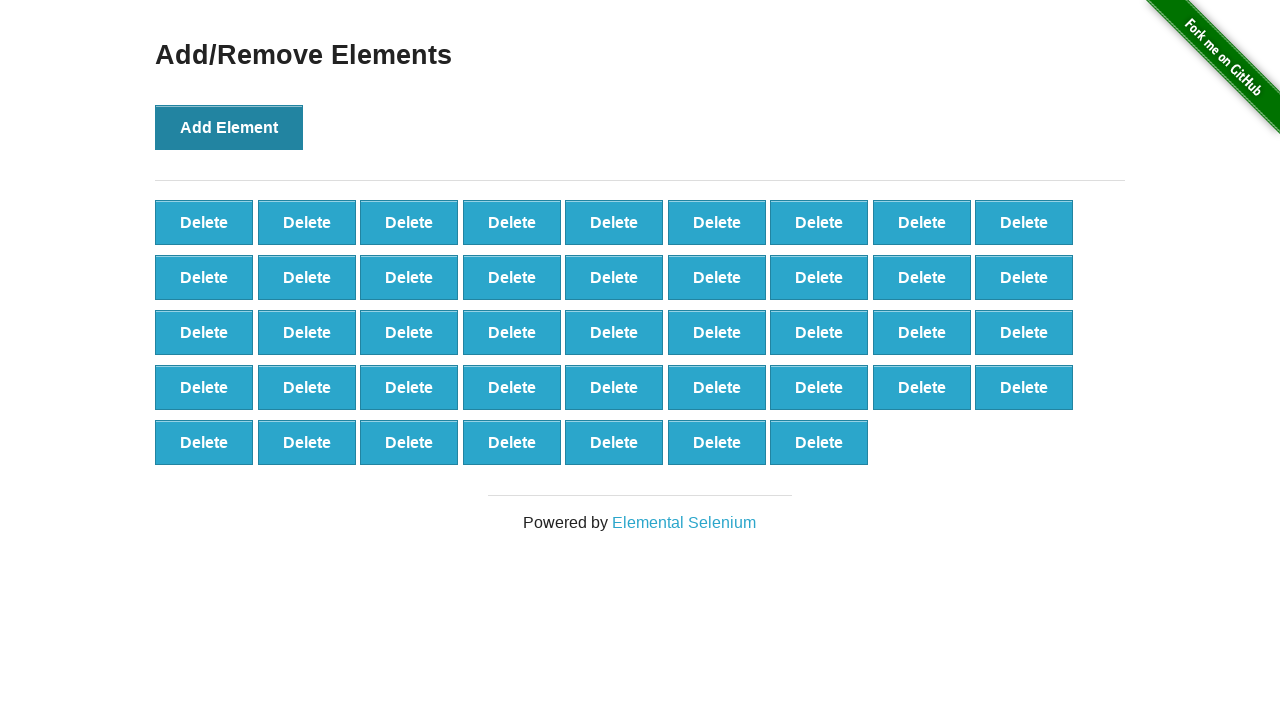

Clicked Add Element button (iteration 44/100) at (229, 127) on button[onclick='addElement()']
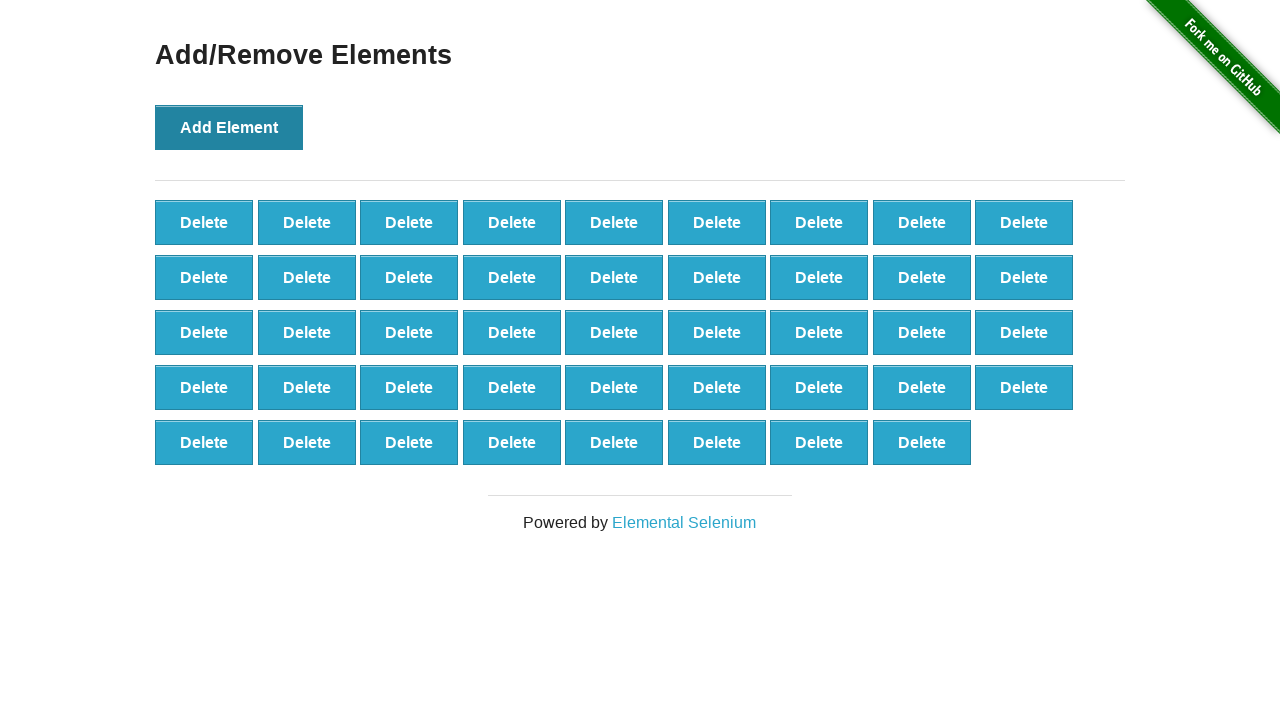

Clicked Add Element button (iteration 45/100) at (229, 127) on button[onclick='addElement()']
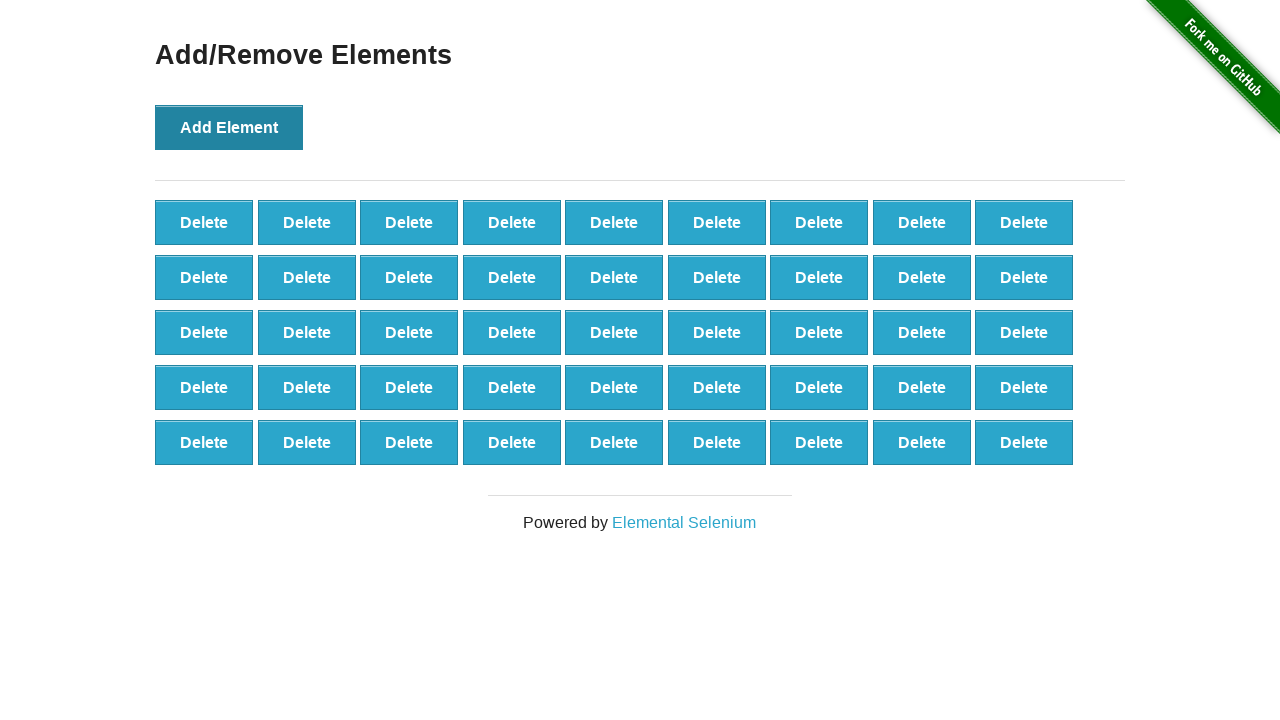

Clicked Add Element button (iteration 46/100) at (229, 127) on button[onclick='addElement()']
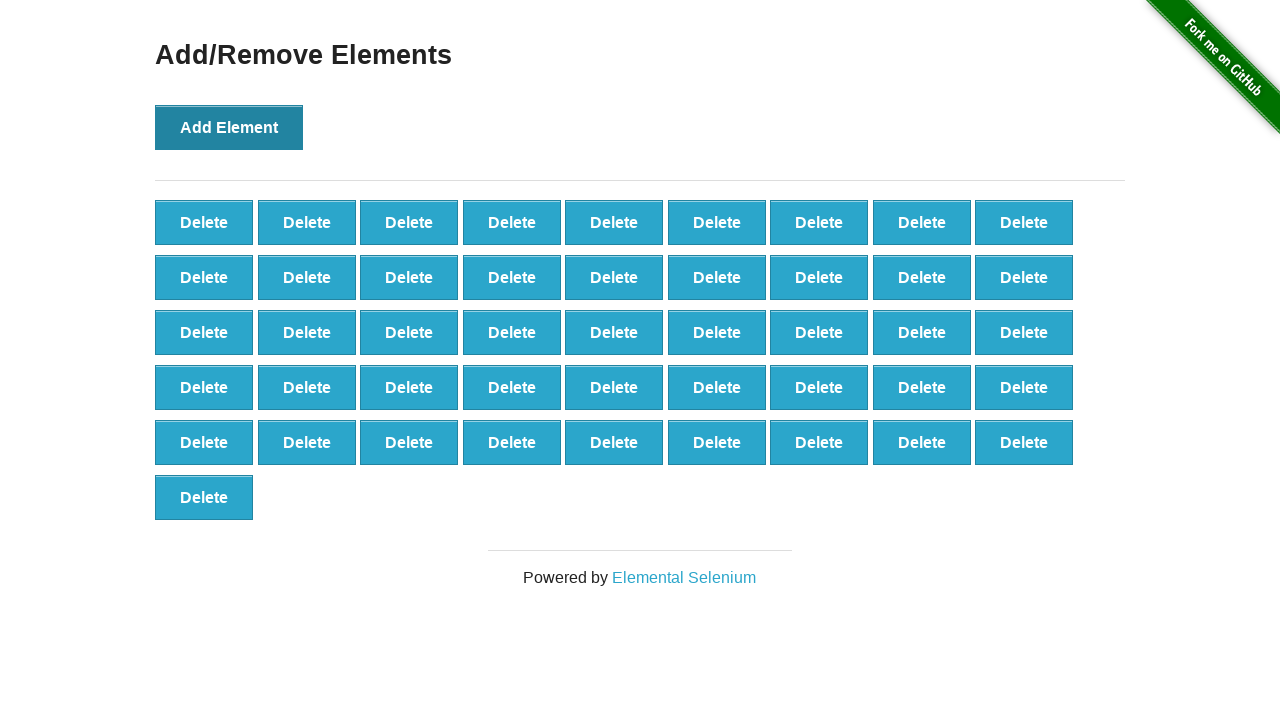

Clicked Add Element button (iteration 47/100) at (229, 127) on button[onclick='addElement()']
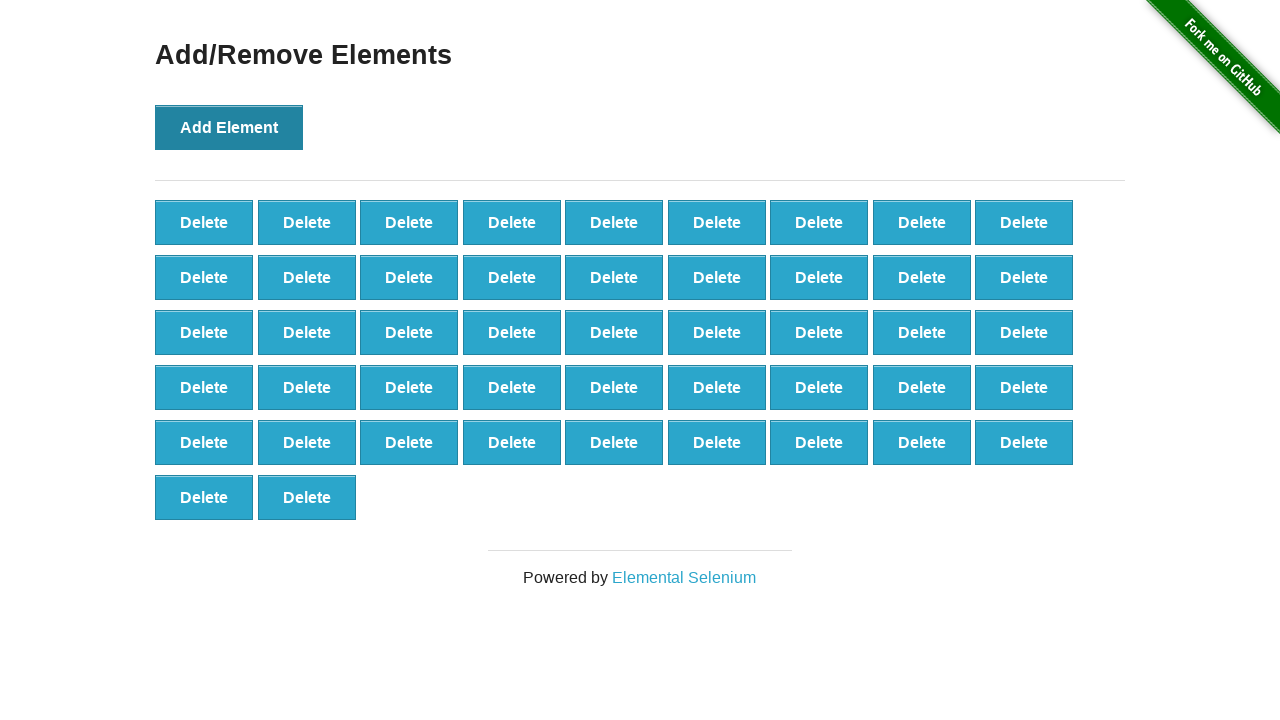

Clicked Add Element button (iteration 48/100) at (229, 127) on button[onclick='addElement()']
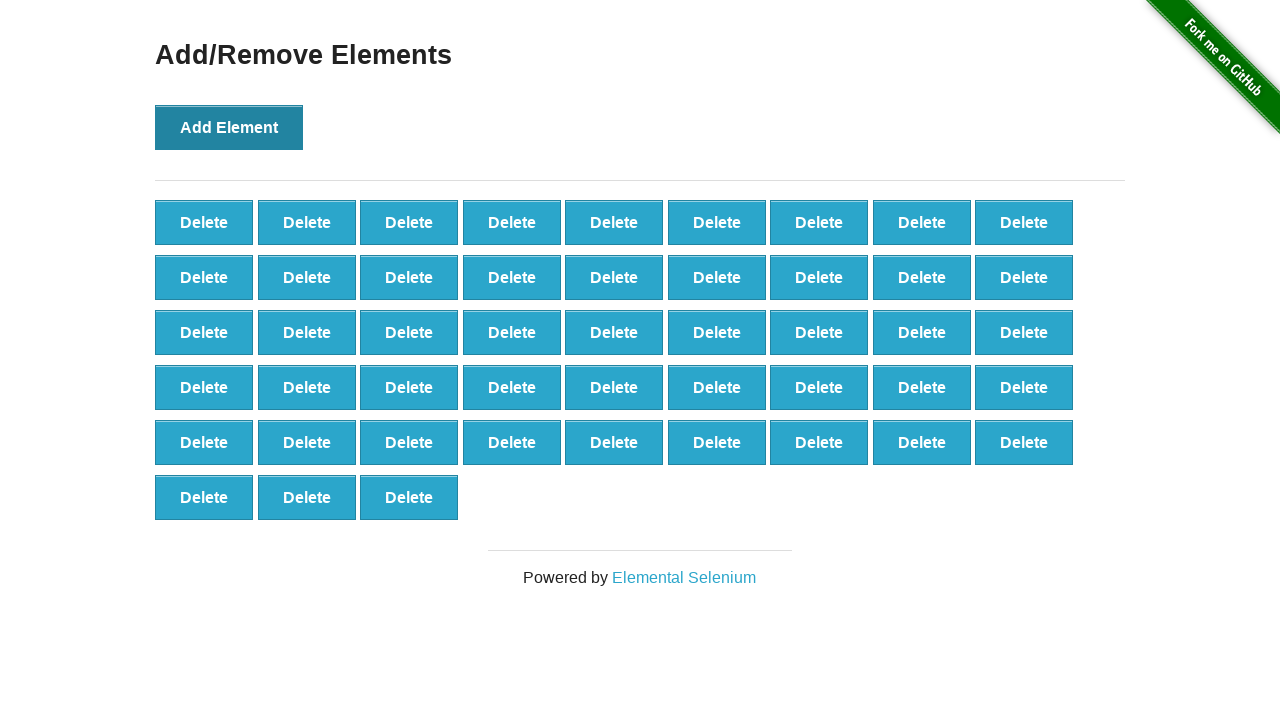

Clicked Add Element button (iteration 49/100) at (229, 127) on button[onclick='addElement()']
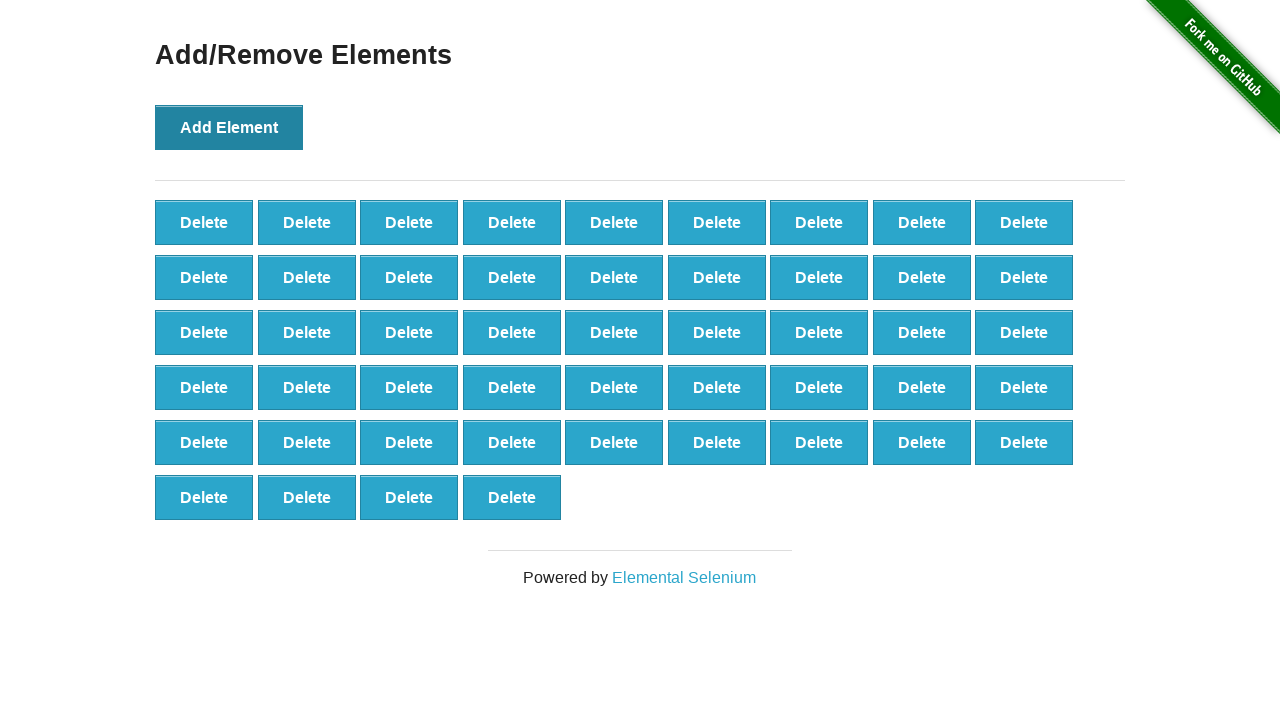

Clicked Add Element button (iteration 50/100) at (229, 127) on button[onclick='addElement()']
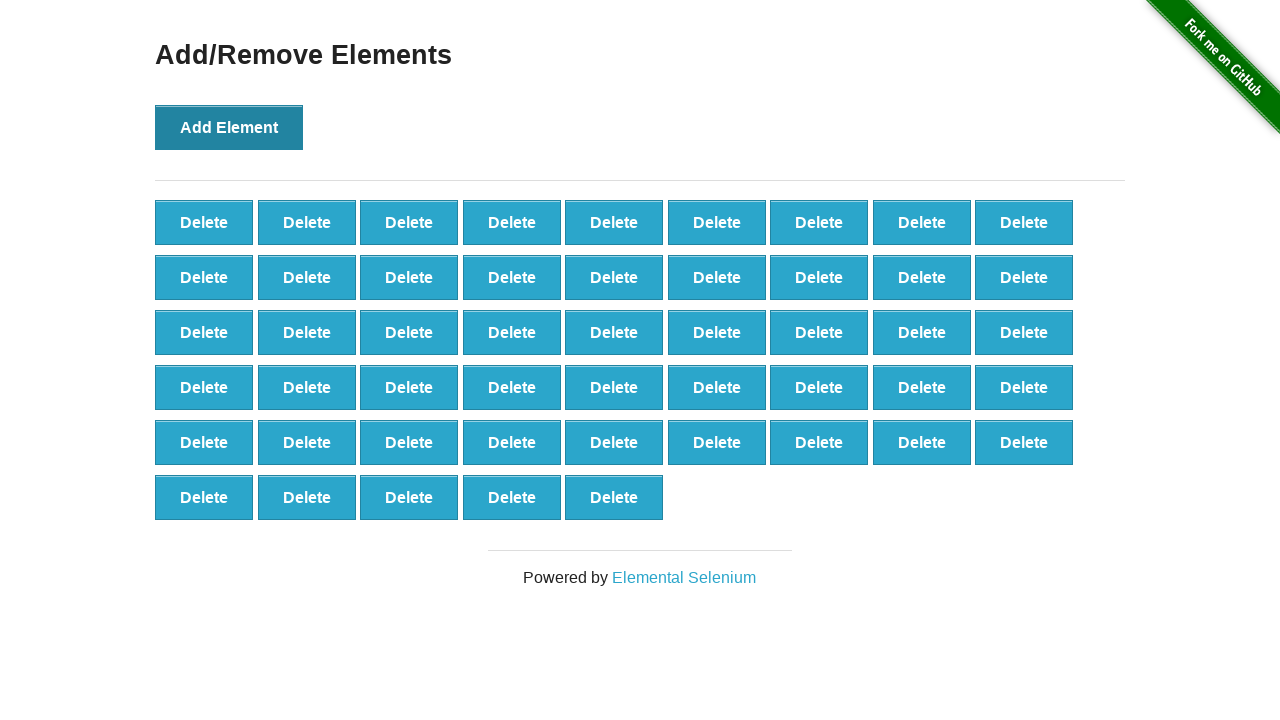

Clicked Add Element button (iteration 51/100) at (229, 127) on button[onclick='addElement()']
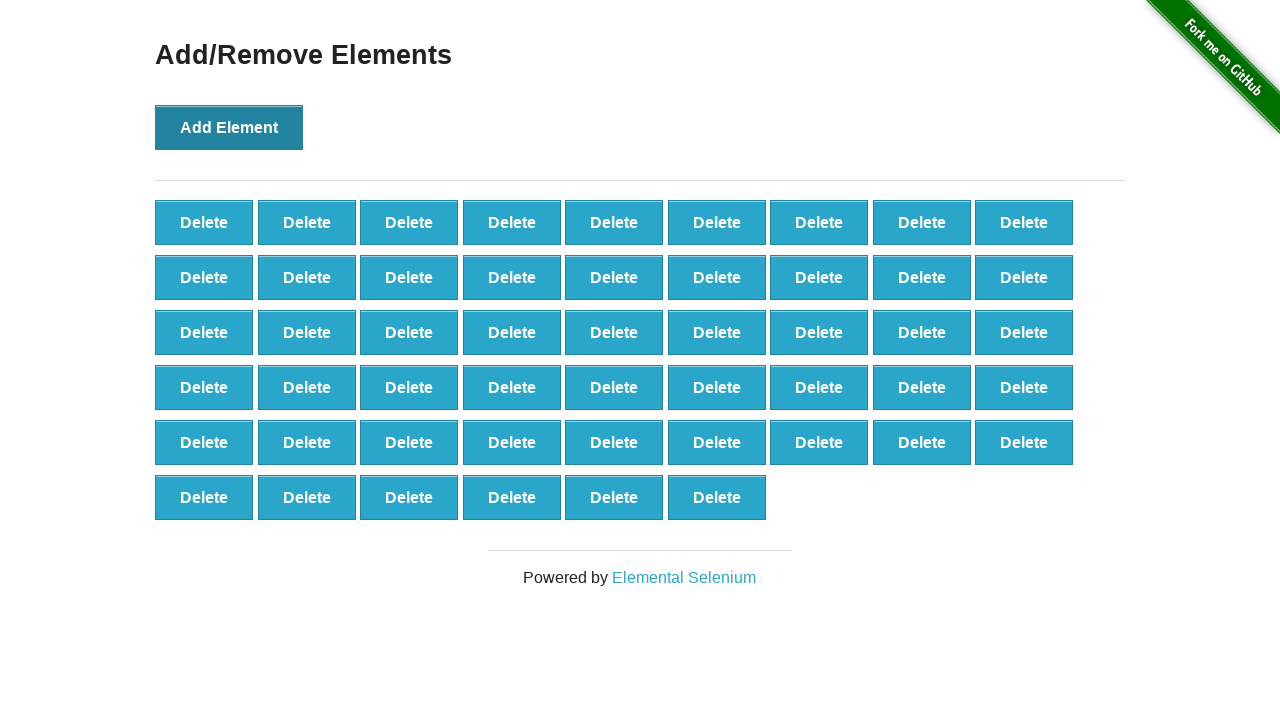

Clicked Add Element button (iteration 52/100) at (229, 127) on button[onclick='addElement()']
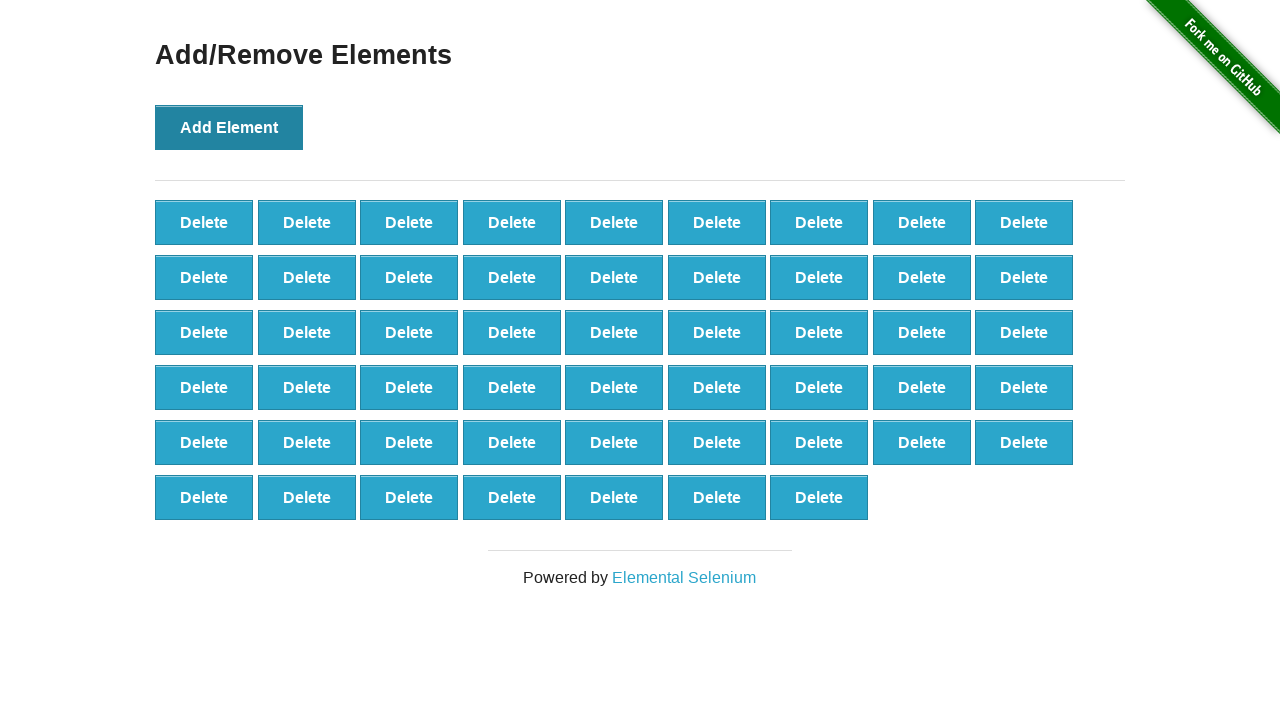

Clicked Add Element button (iteration 53/100) at (229, 127) on button[onclick='addElement()']
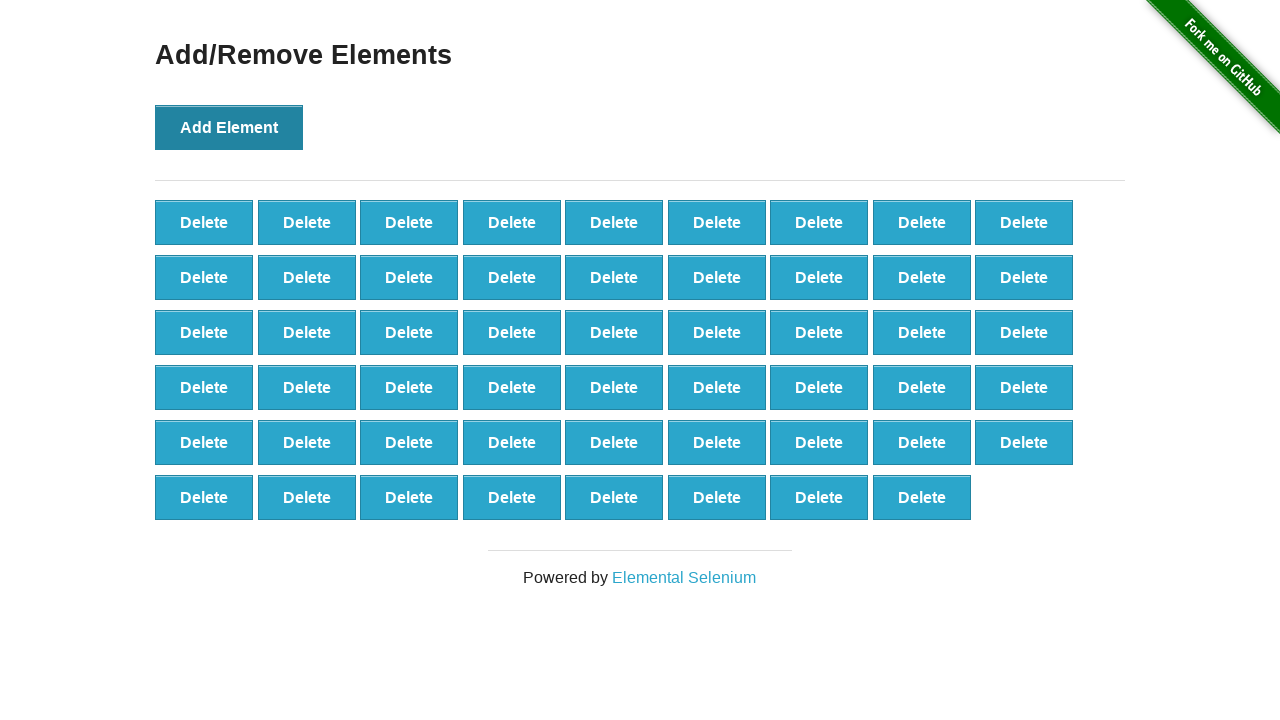

Clicked Add Element button (iteration 54/100) at (229, 127) on button[onclick='addElement()']
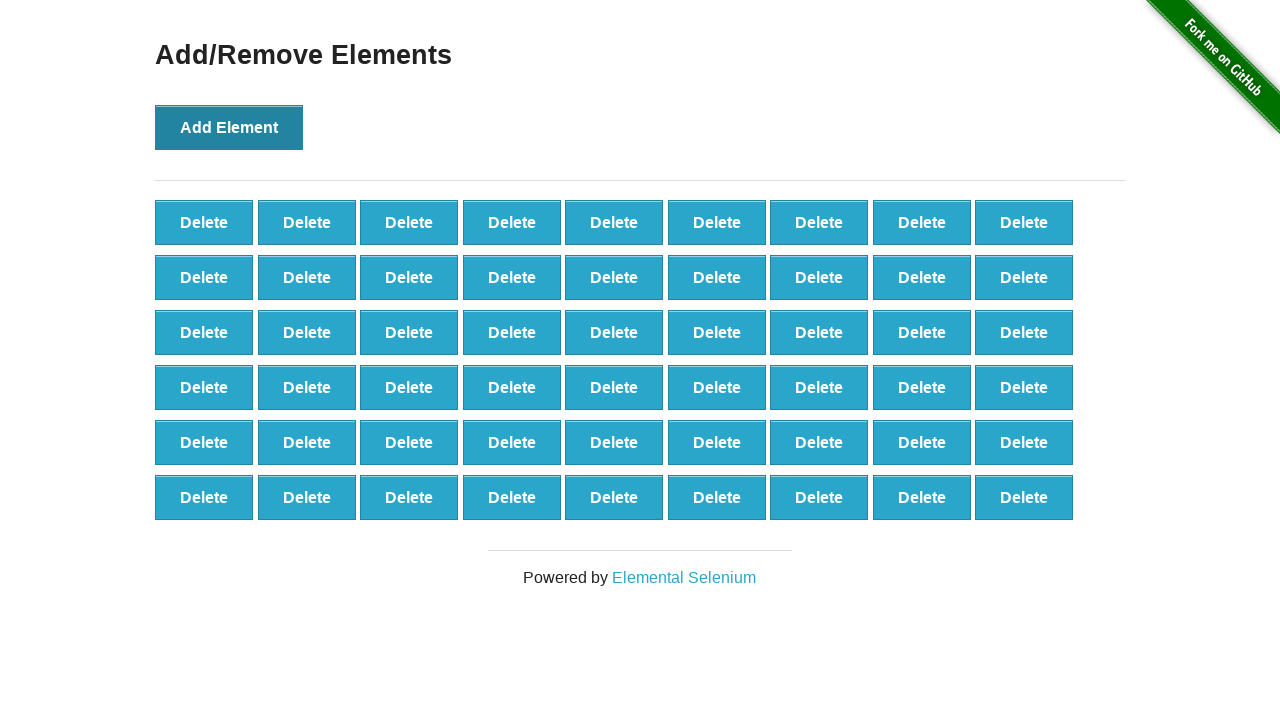

Clicked Add Element button (iteration 55/100) at (229, 127) on button[onclick='addElement()']
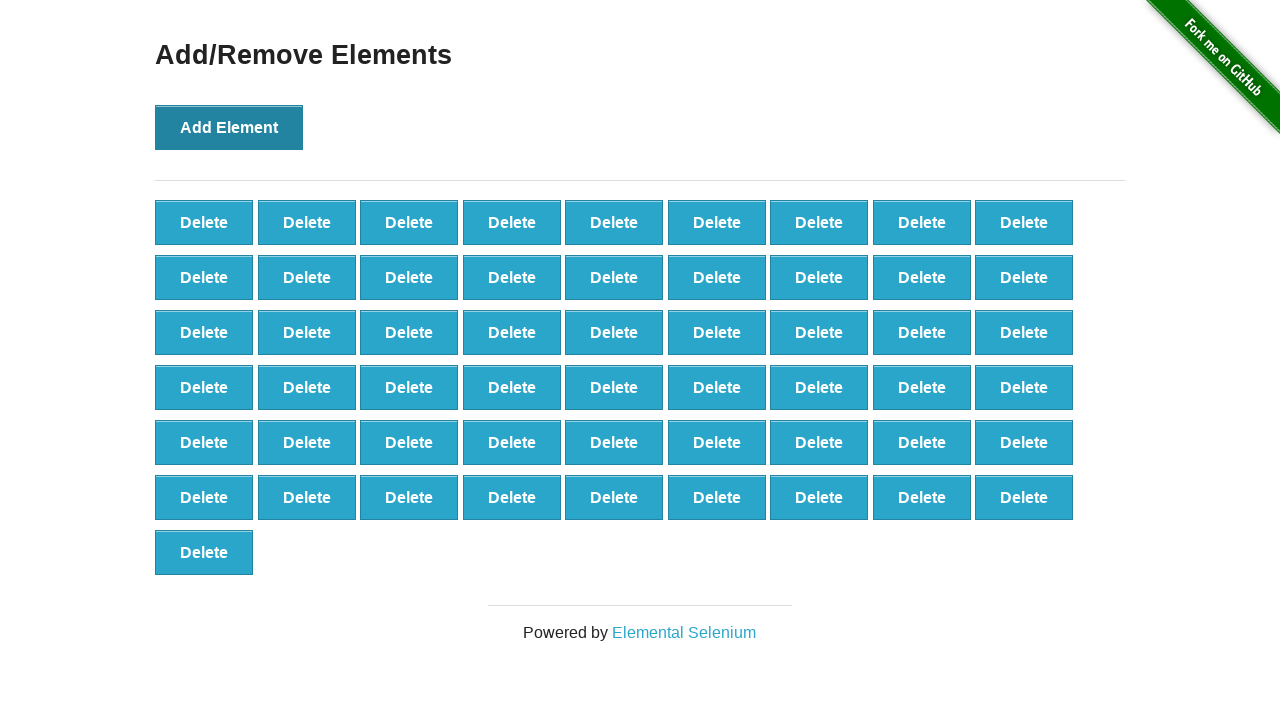

Clicked Add Element button (iteration 56/100) at (229, 127) on button[onclick='addElement()']
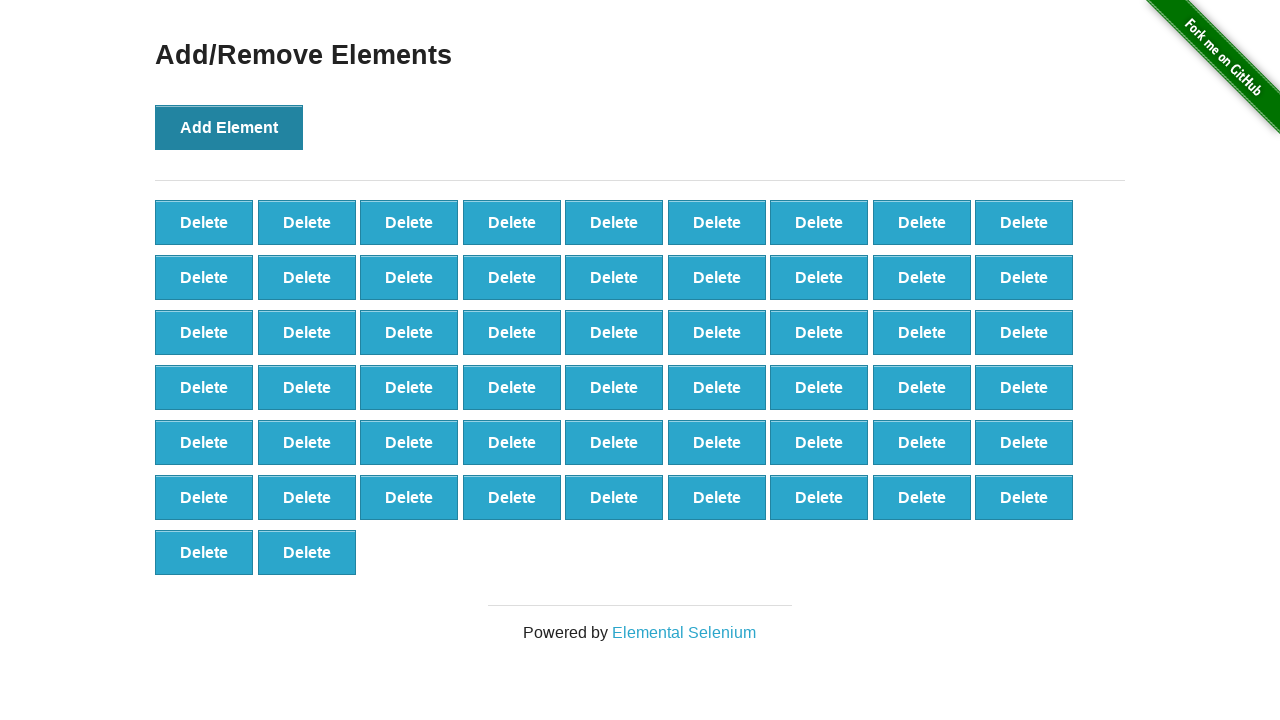

Clicked Add Element button (iteration 57/100) at (229, 127) on button[onclick='addElement()']
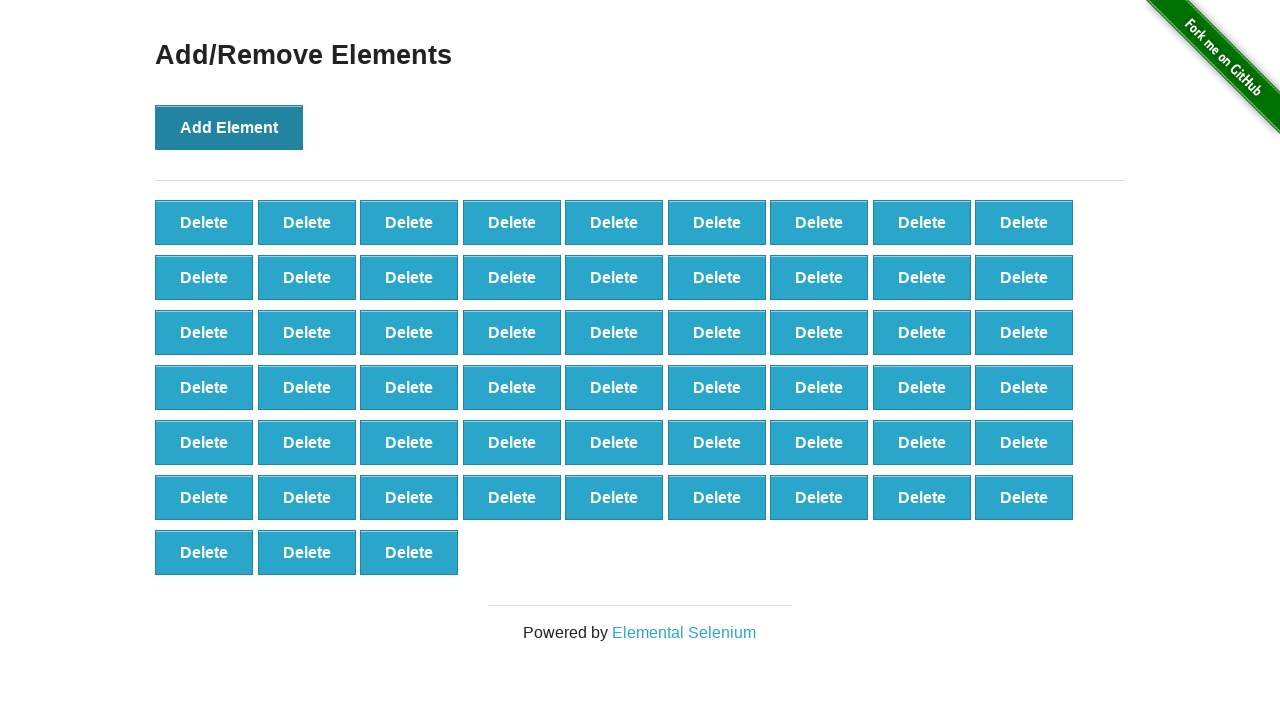

Clicked Add Element button (iteration 58/100) at (229, 127) on button[onclick='addElement()']
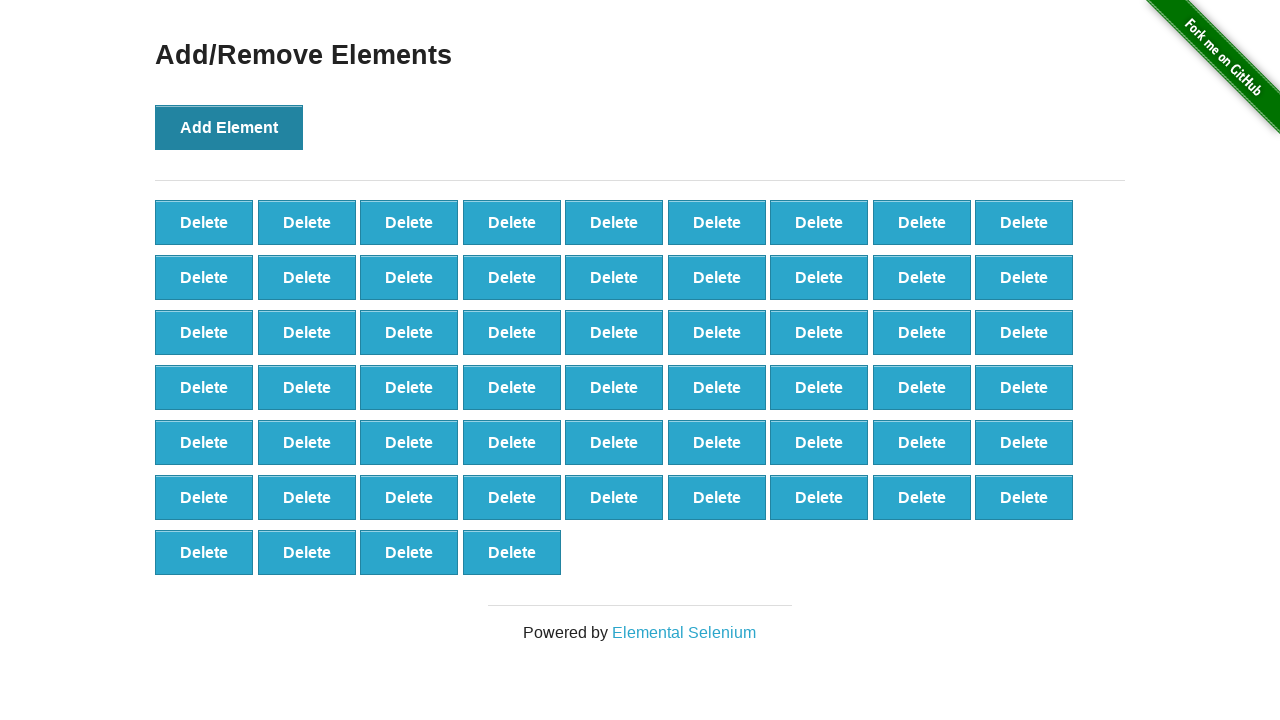

Clicked Add Element button (iteration 59/100) at (229, 127) on button[onclick='addElement()']
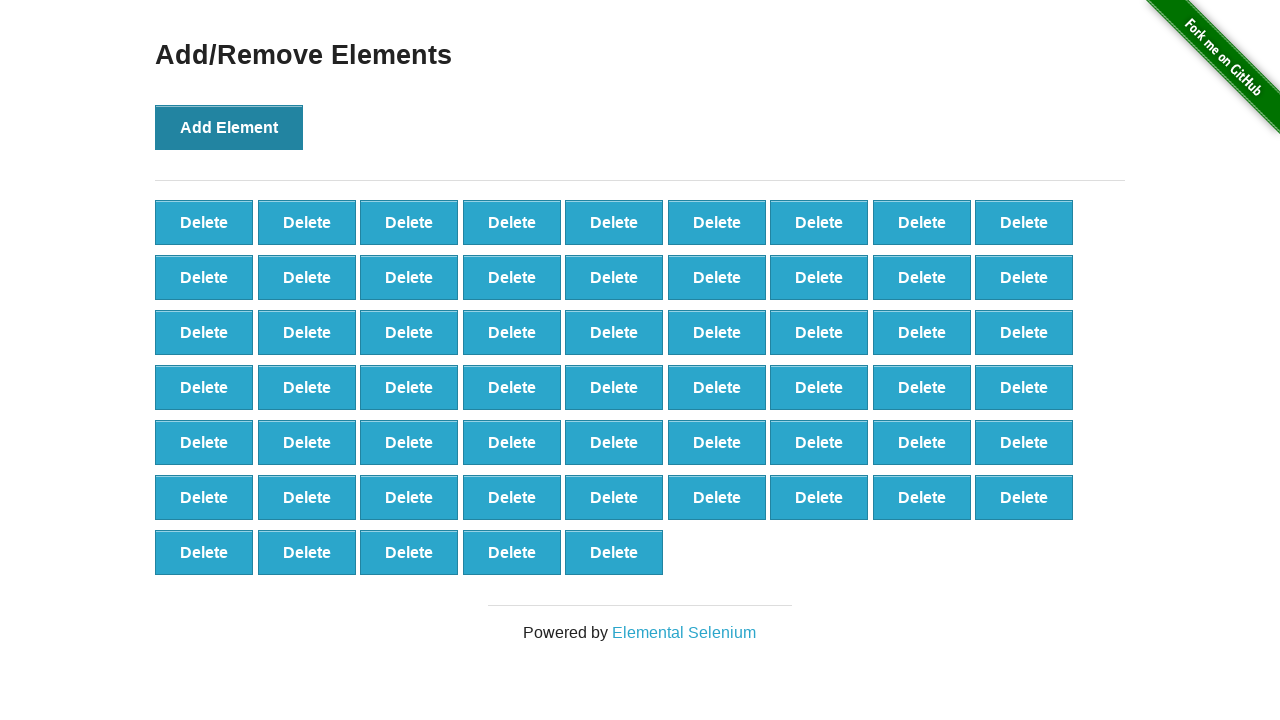

Clicked Add Element button (iteration 60/100) at (229, 127) on button[onclick='addElement()']
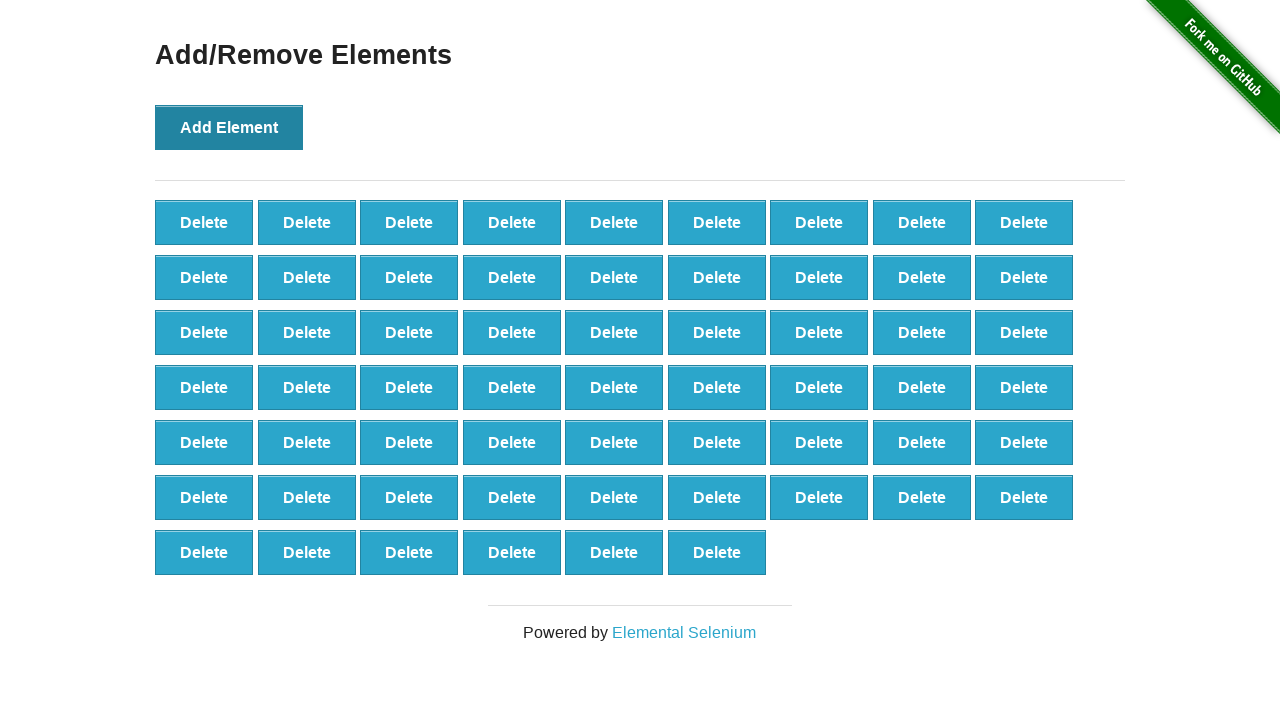

Clicked Add Element button (iteration 61/100) at (229, 127) on button[onclick='addElement()']
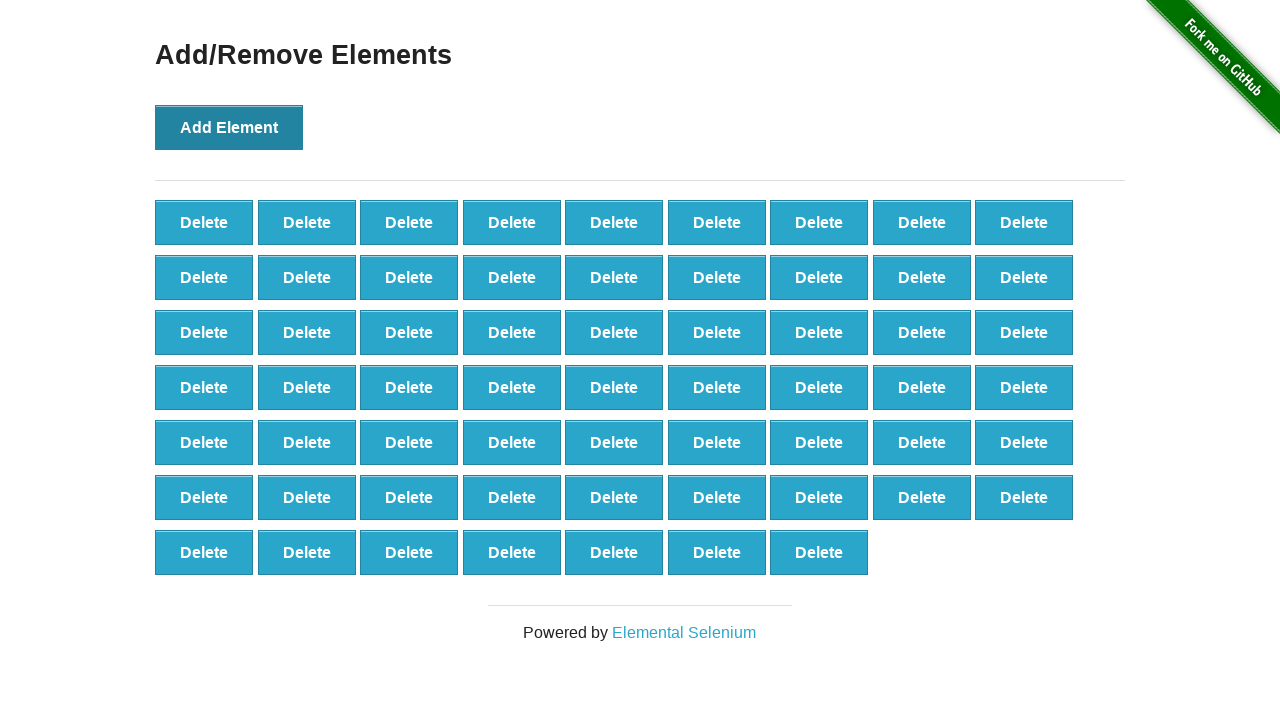

Clicked Add Element button (iteration 62/100) at (229, 127) on button[onclick='addElement()']
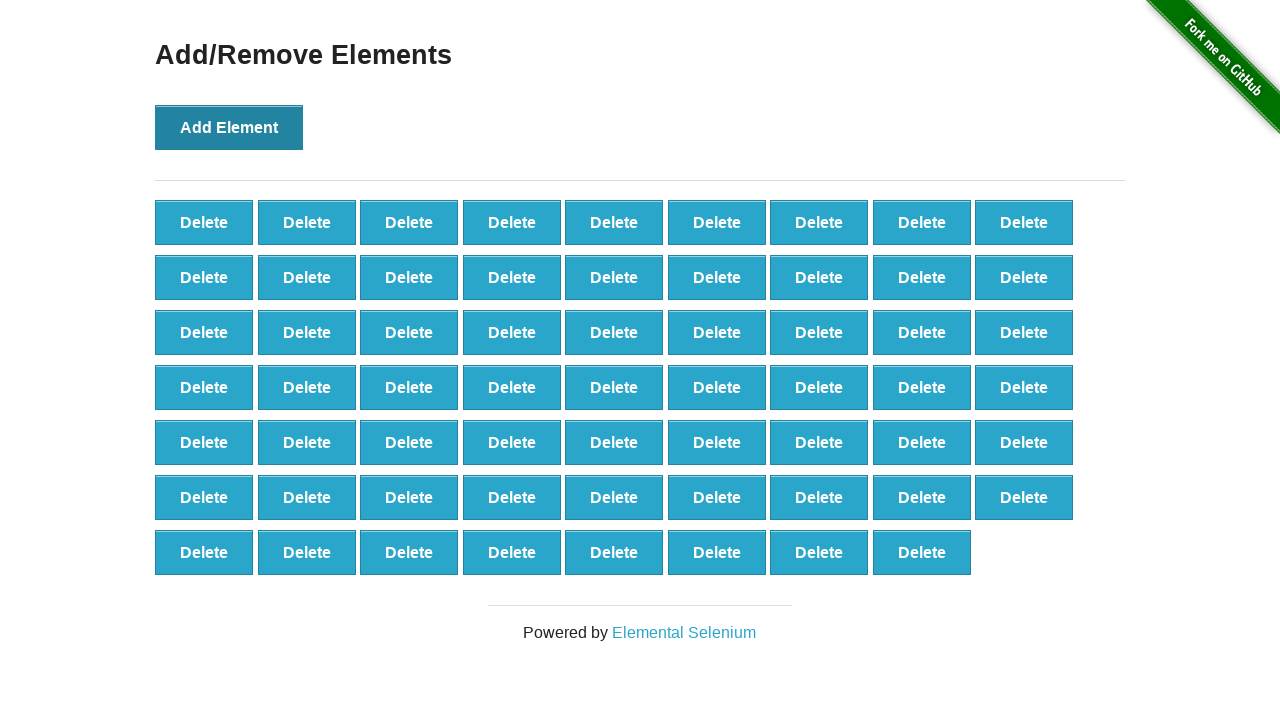

Clicked Add Element button (iteration 63/100) at (229, 127) on button[onclick='addElement()']
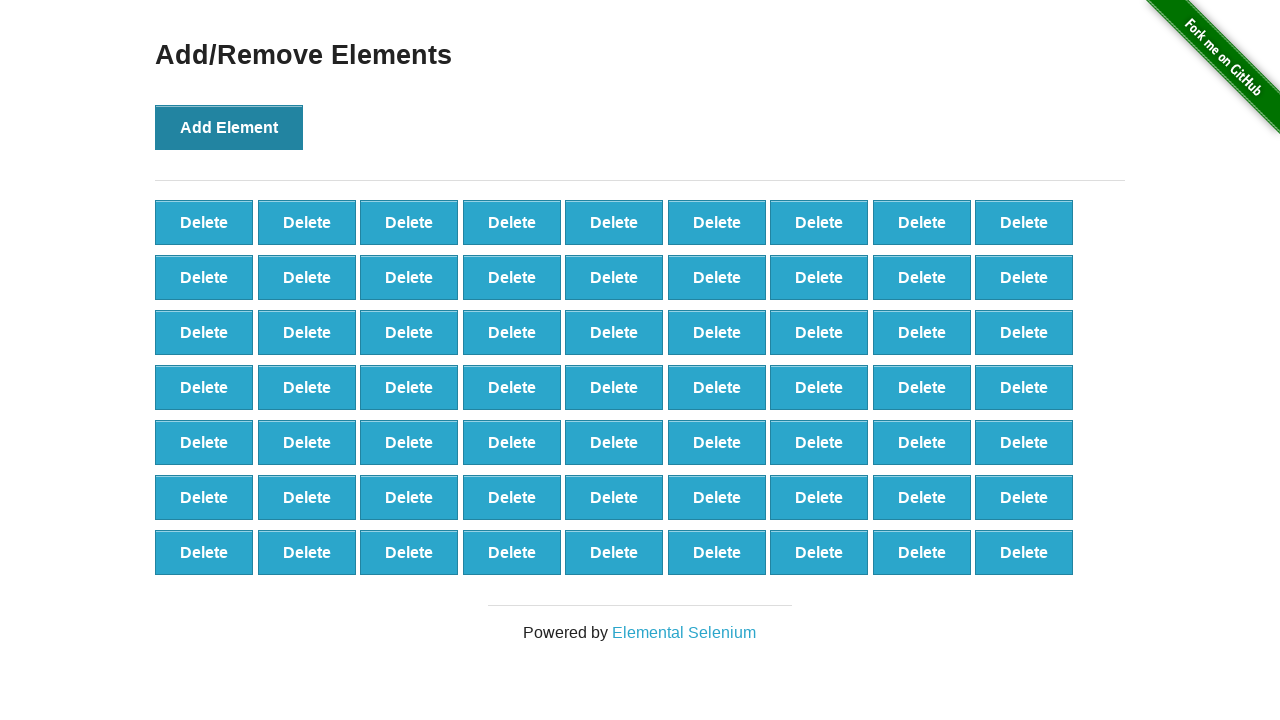

Clicked Add Element button (iteration 64/100) at (229, 127) on button[onclick='addElement()']
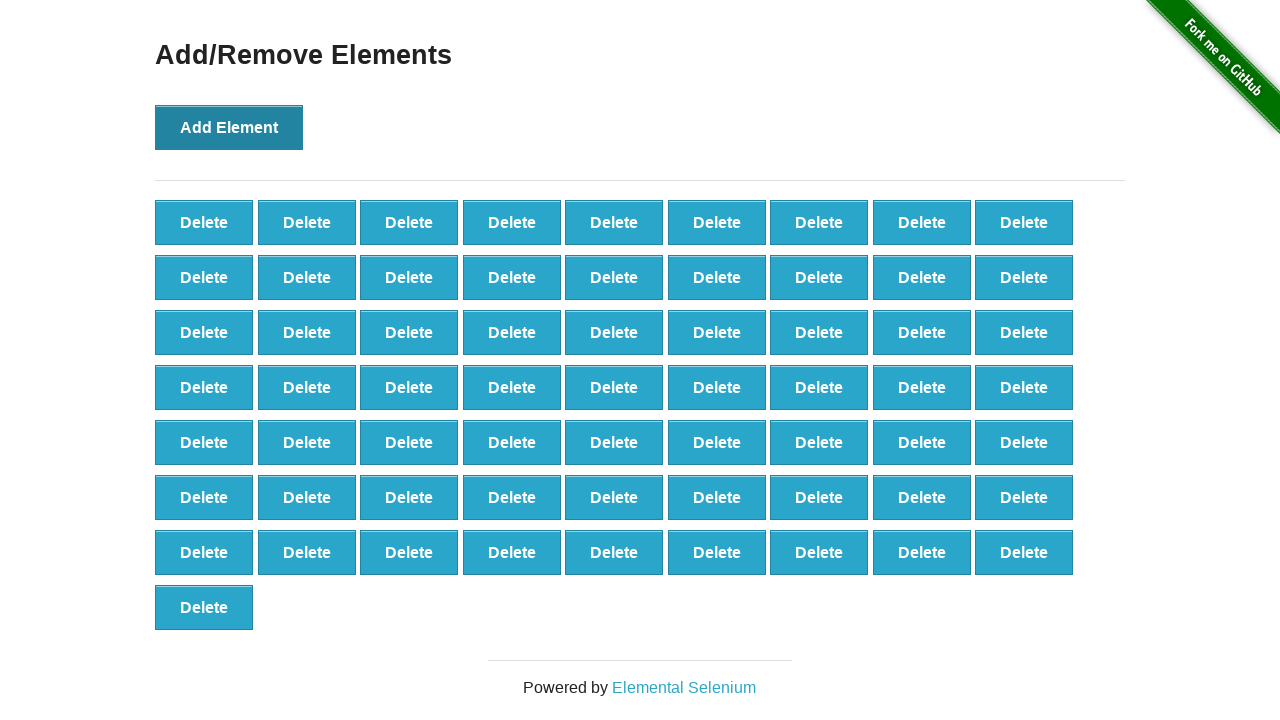

Clicked Add Element button (iteration 65/100) at (229, 127) on button[onclick='addElement()']
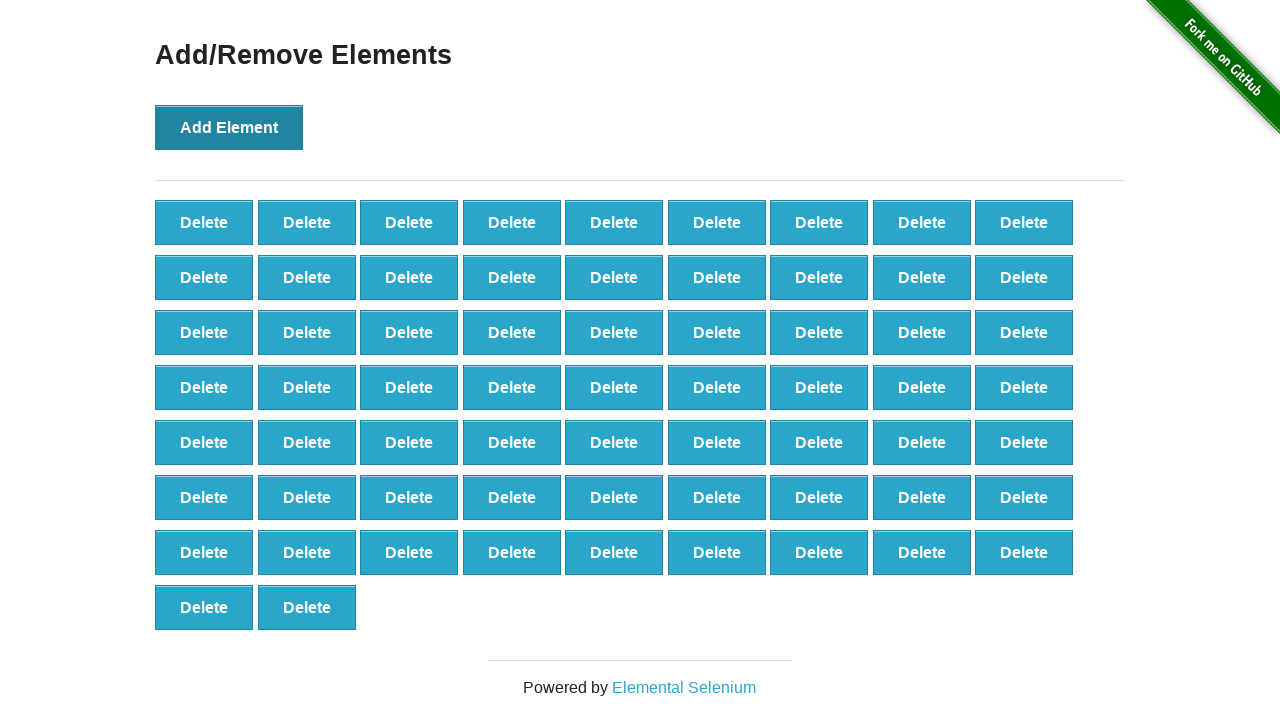

Clicked Add Element button (iteration 66/100) at (229, 127) on button[onclick='addElement()']
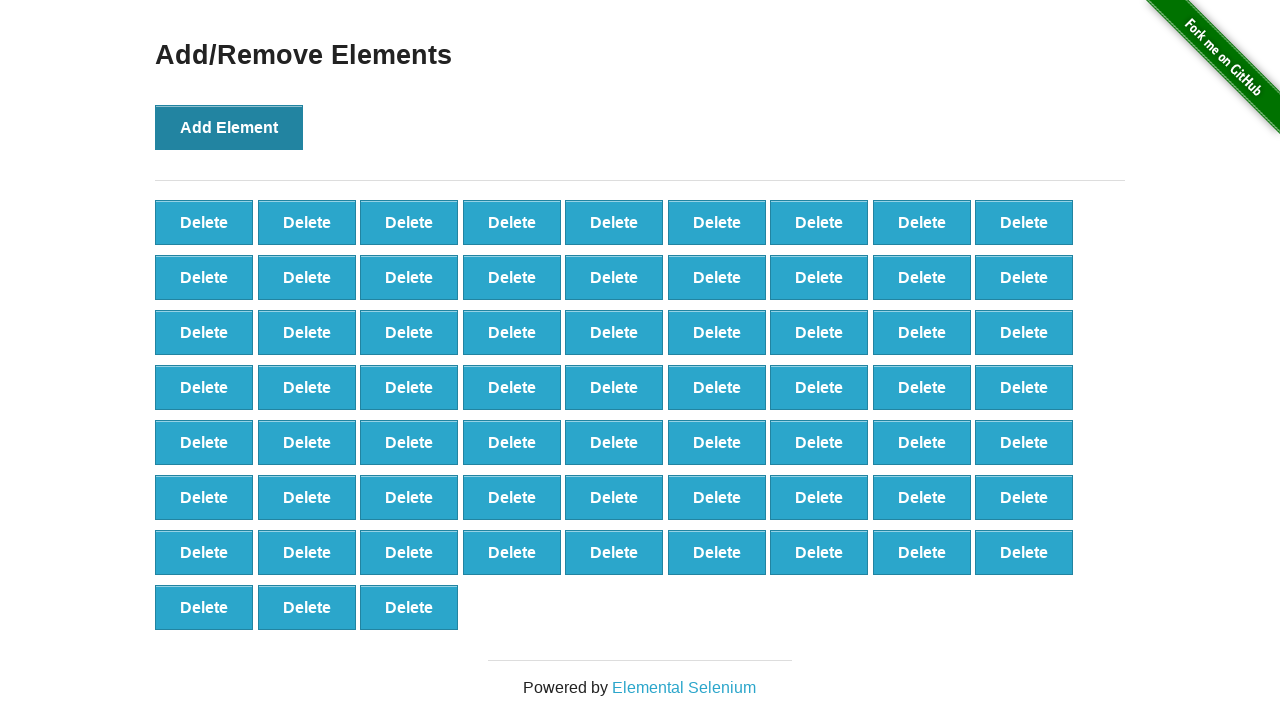

Clicked Add Element button (iteration 67/100) at (229, 127) on button[onclick='addElement()']
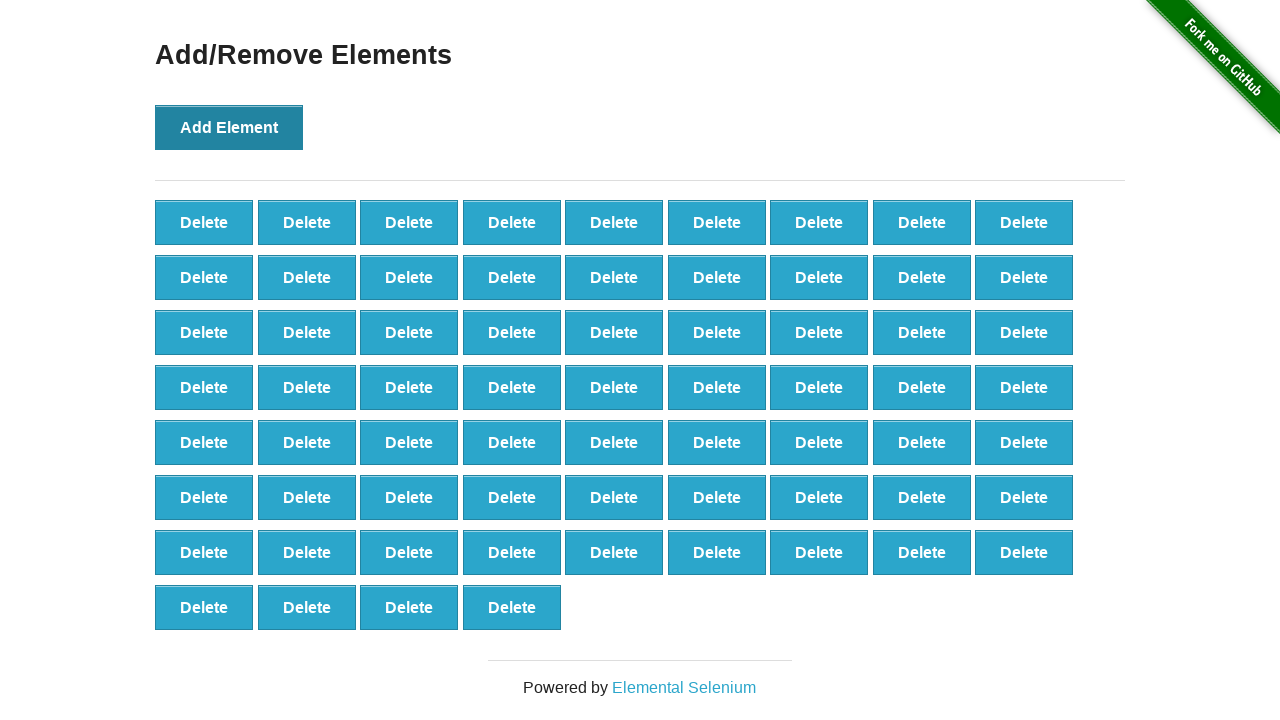

Clicked Add Element button (iteration 68/100) at (229, 127) on button[onclick='addElement()']
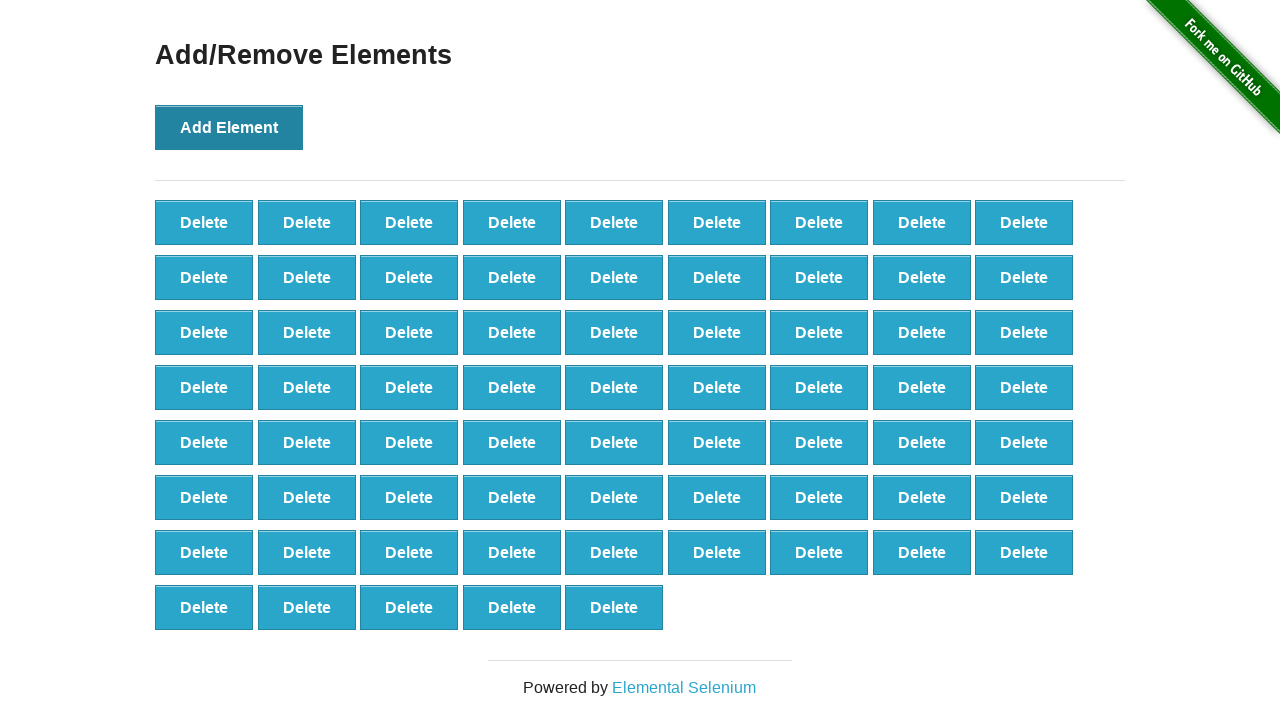

Clicked Add Element button (iteration 69/100) at (229, 127) on button[onclick='addElement()']
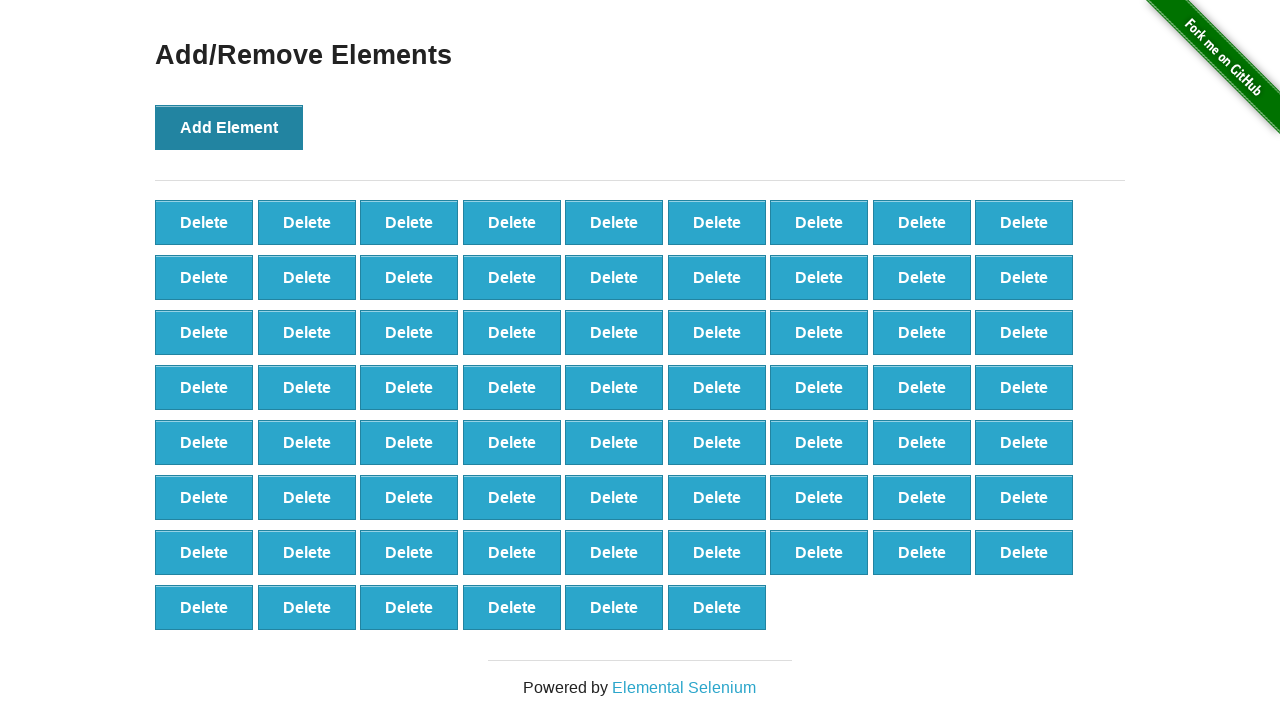

Clicked Add Element button (iteration 70/100) at (229, 127) on button[onclick='addElement()']
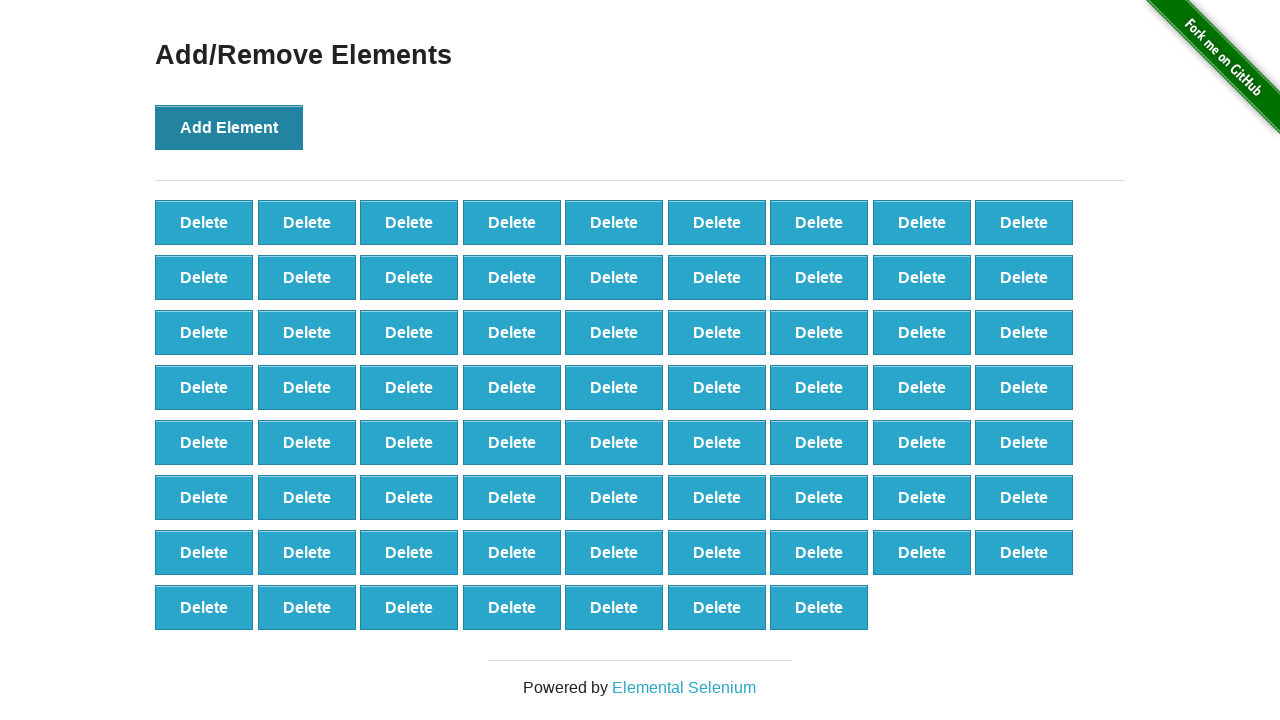

Clicked Add Element button (iteration 71/100) at (229, 127) on button[onclick='addElement()']
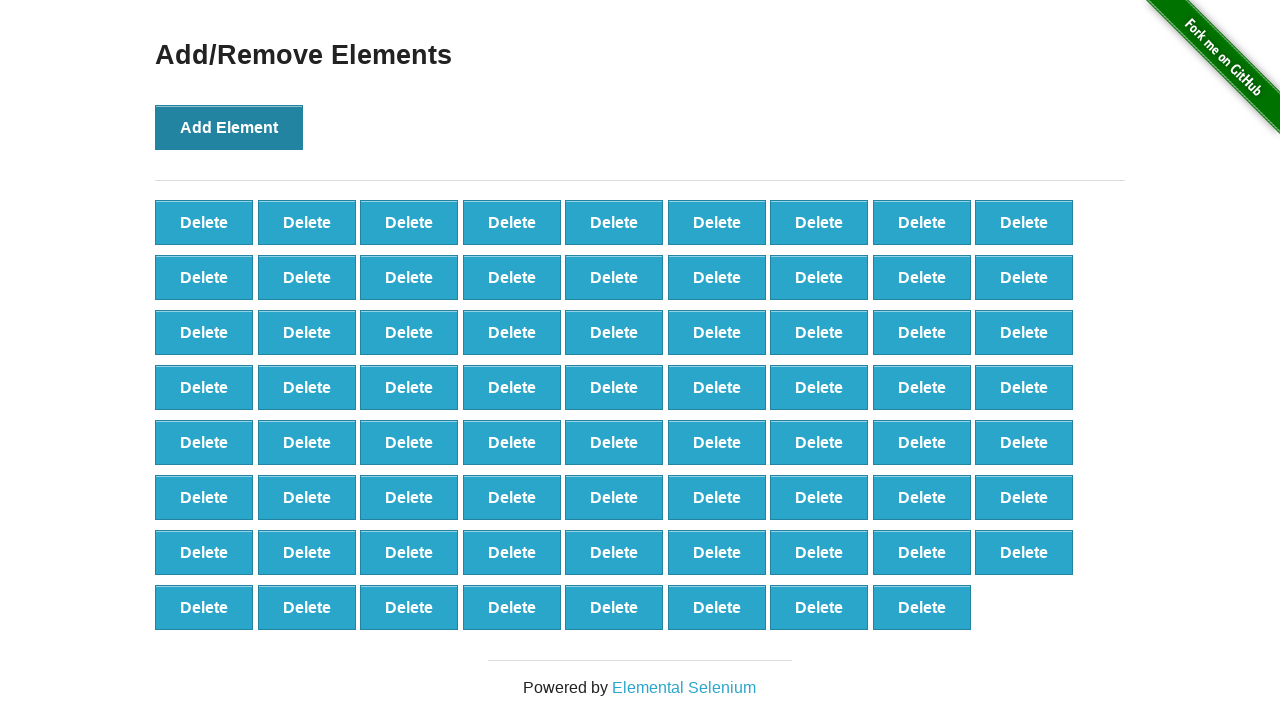

Clicked Add Element button (iteration 72/100) at (229, 127) on button[onclick='addElement()']
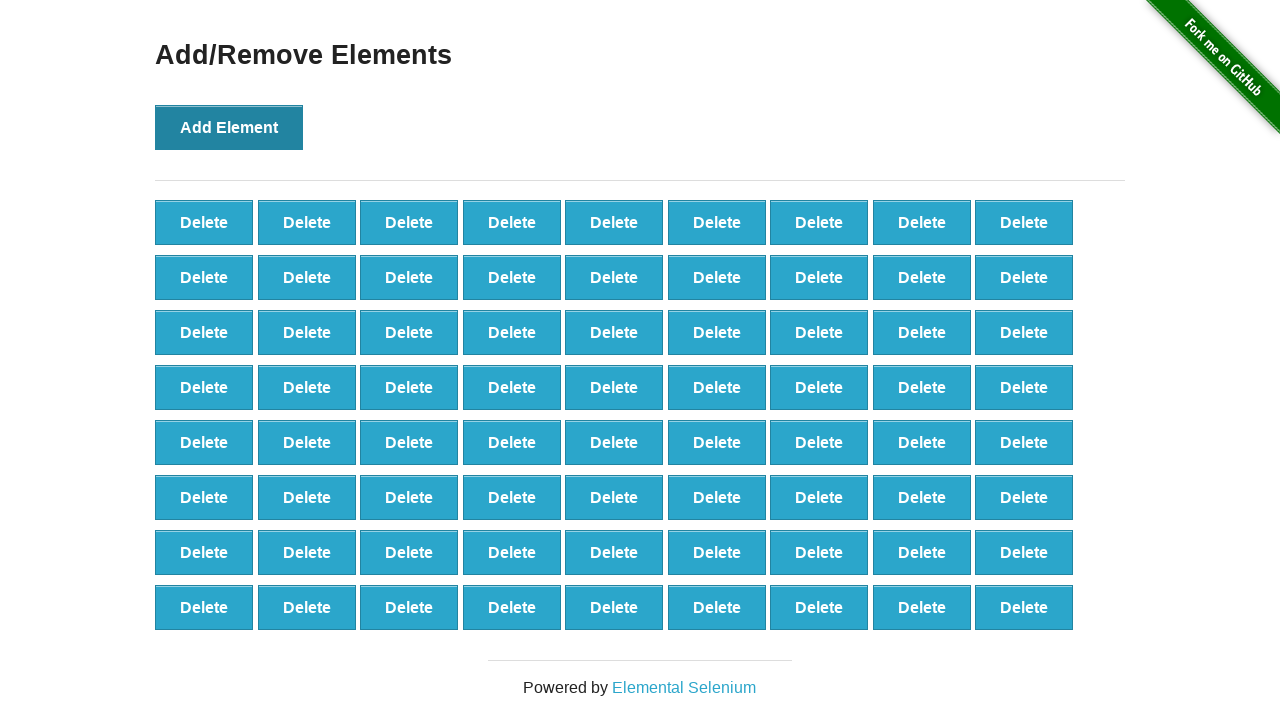

Clicked Add Element button (iteration 73/100) at (229, 127) on button[onclick='addElement()']
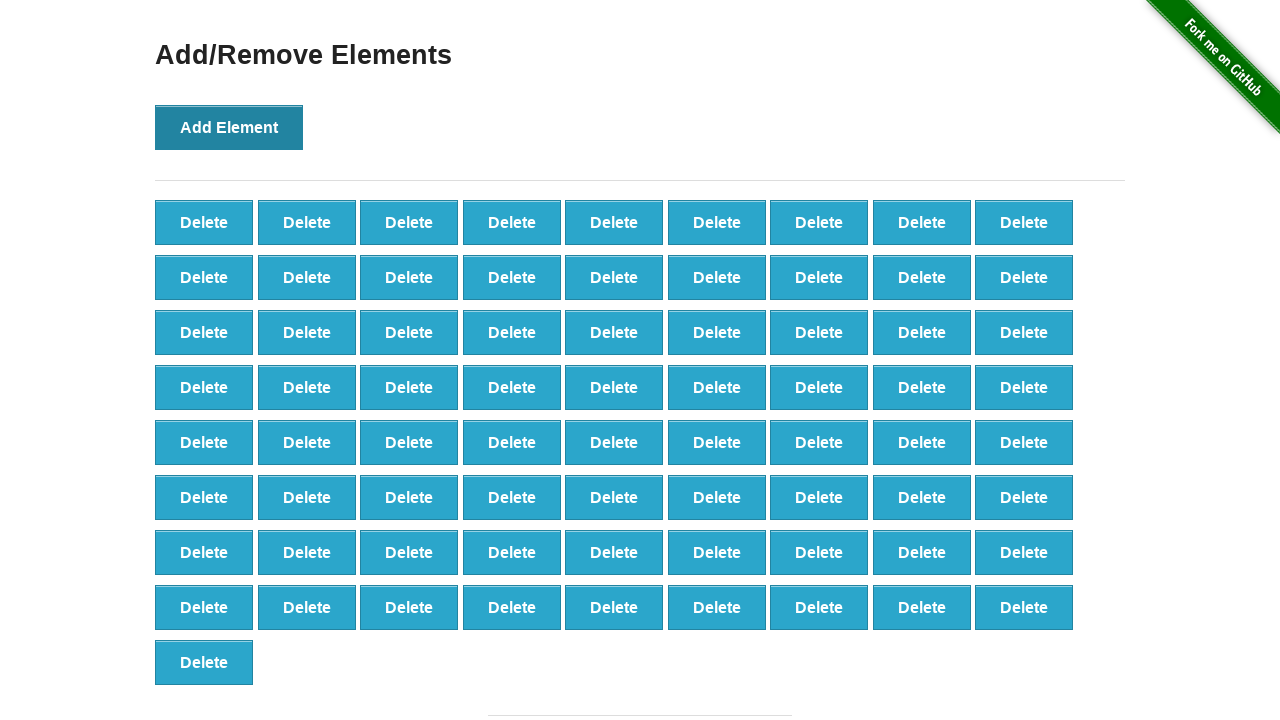

Clicked Add Element button (iteration 74/100) at (229, 127) on button[onclick='addElement()']
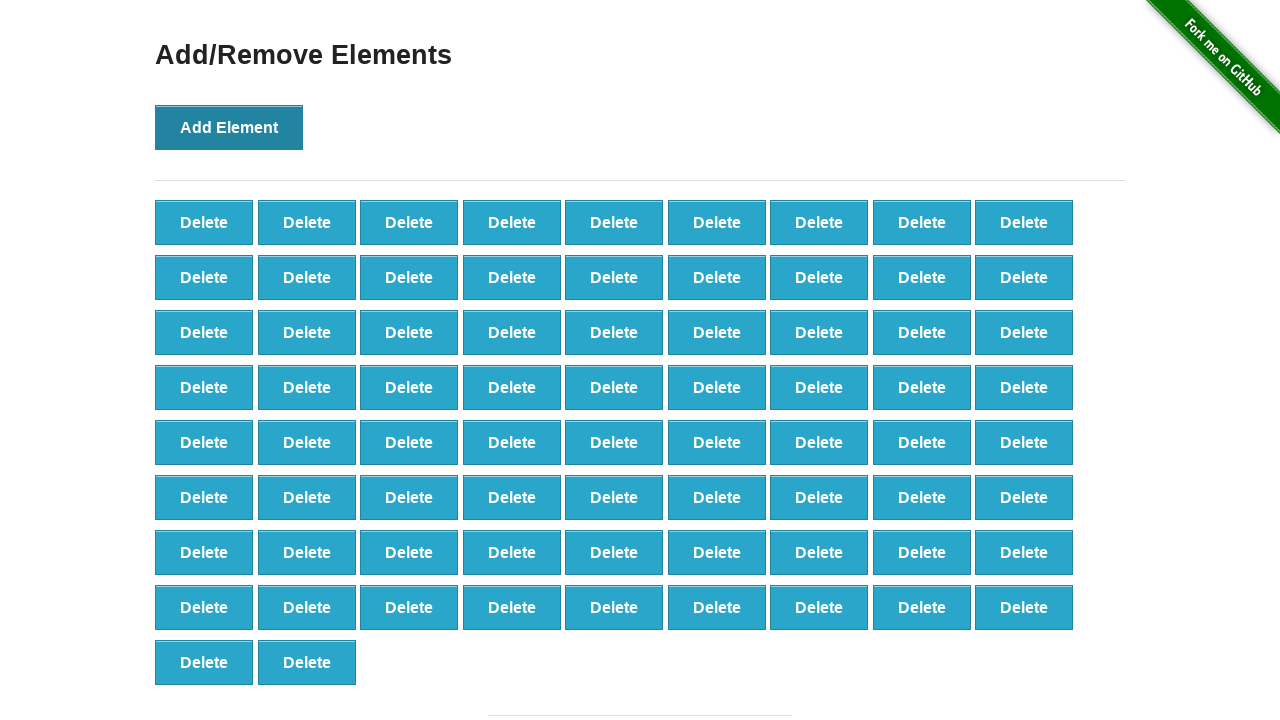

Clicked Add Element button (iteration 75/100) at (229, 127) on button[onclick='addElement()']
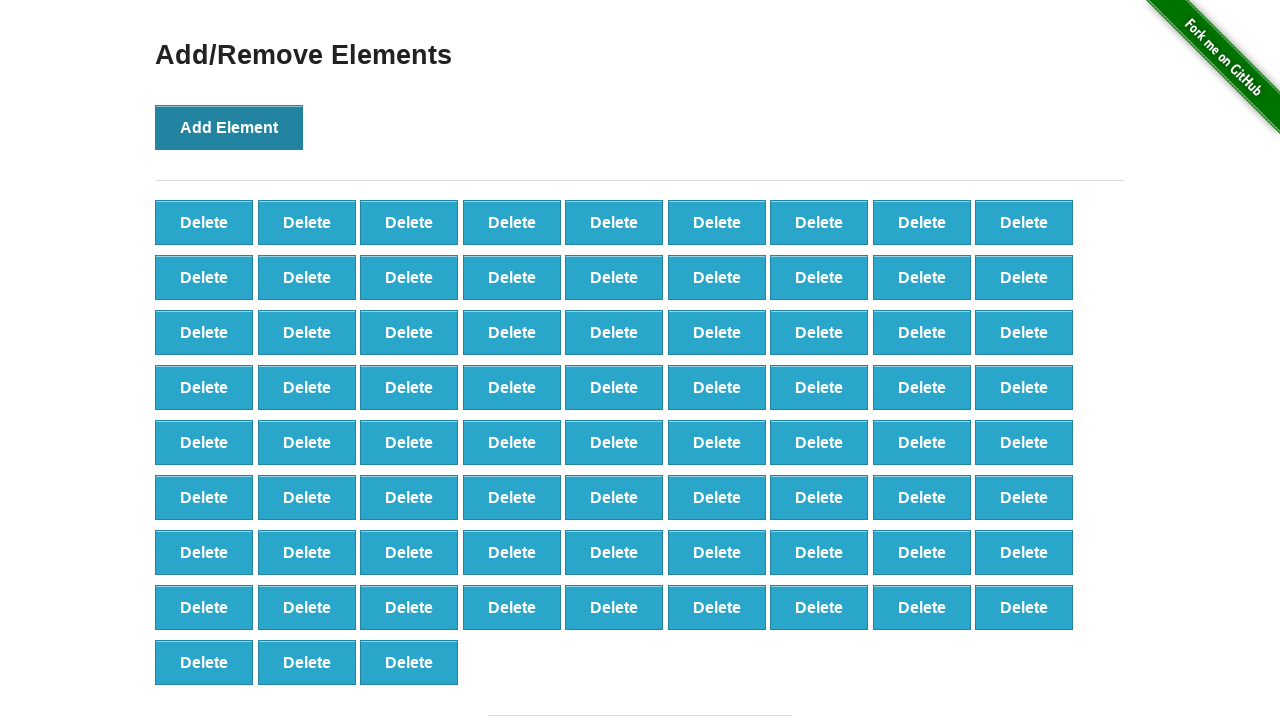

Clicked Add Element button (iteration 76/100) at (229, 127) on button[onclick='addElement()']
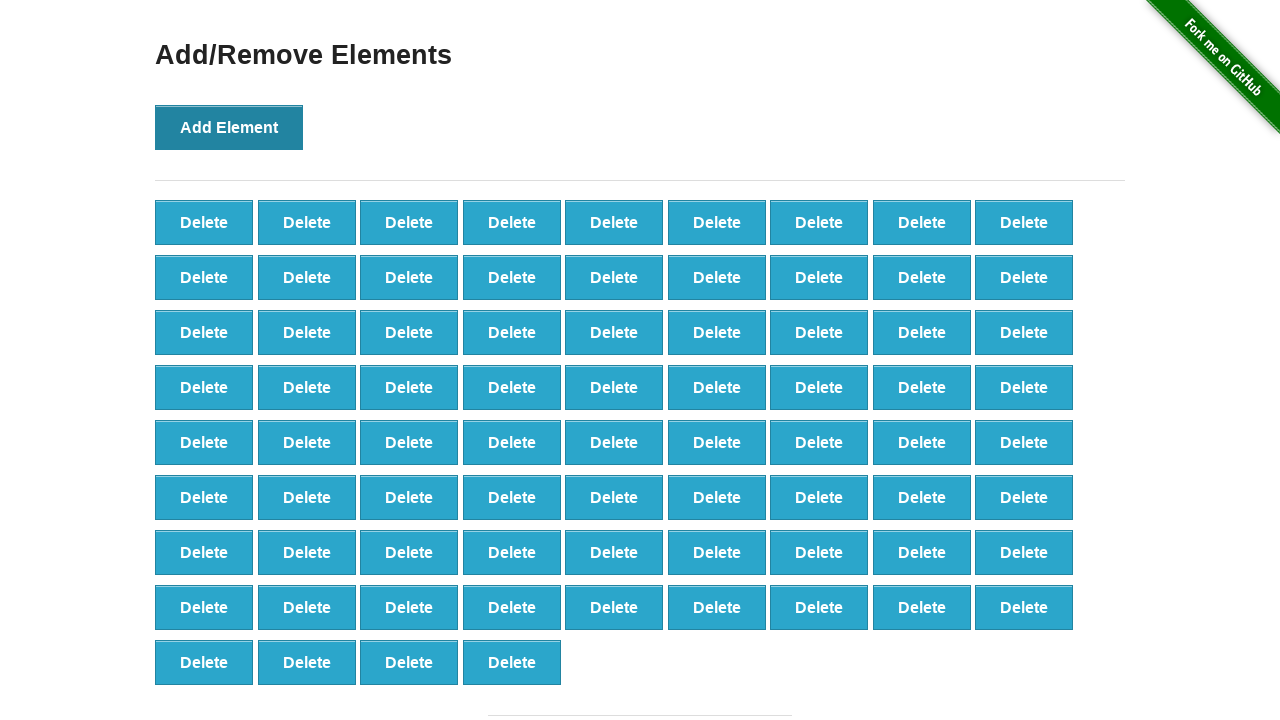

Clicked Add Element button (iteration 77/100) at (229, 127) on button[onclick='addElement()']
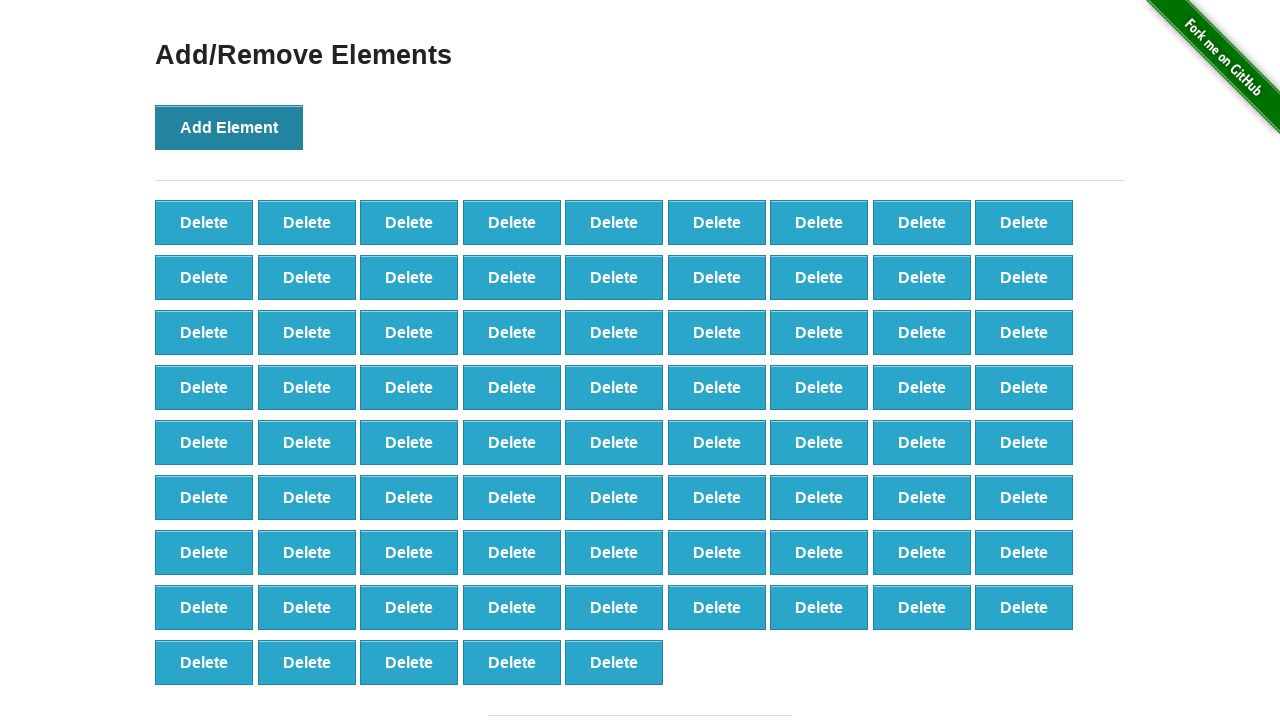

Clicked Add Element button (iteration 78/100) at (229, 127) on button[onclick='addElement()']
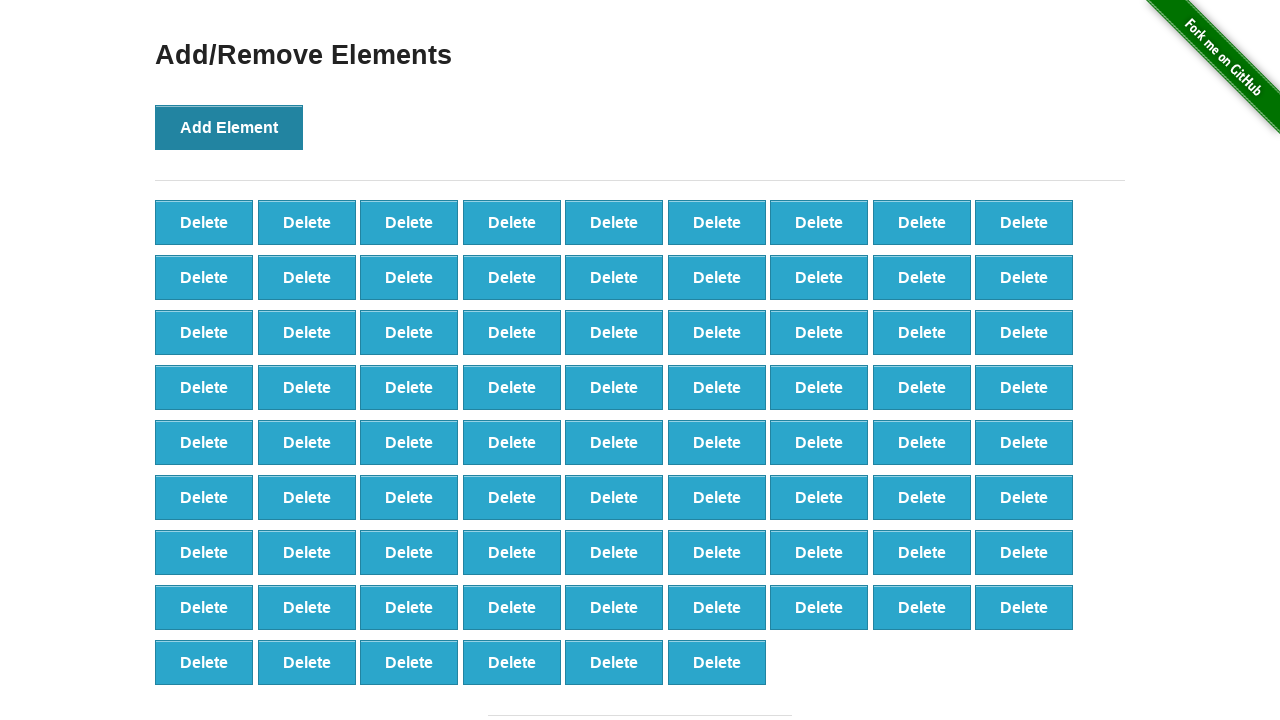

Clicked Add Element button (iteration 79/100) at (229, 127) on button[onclick='addElement()']
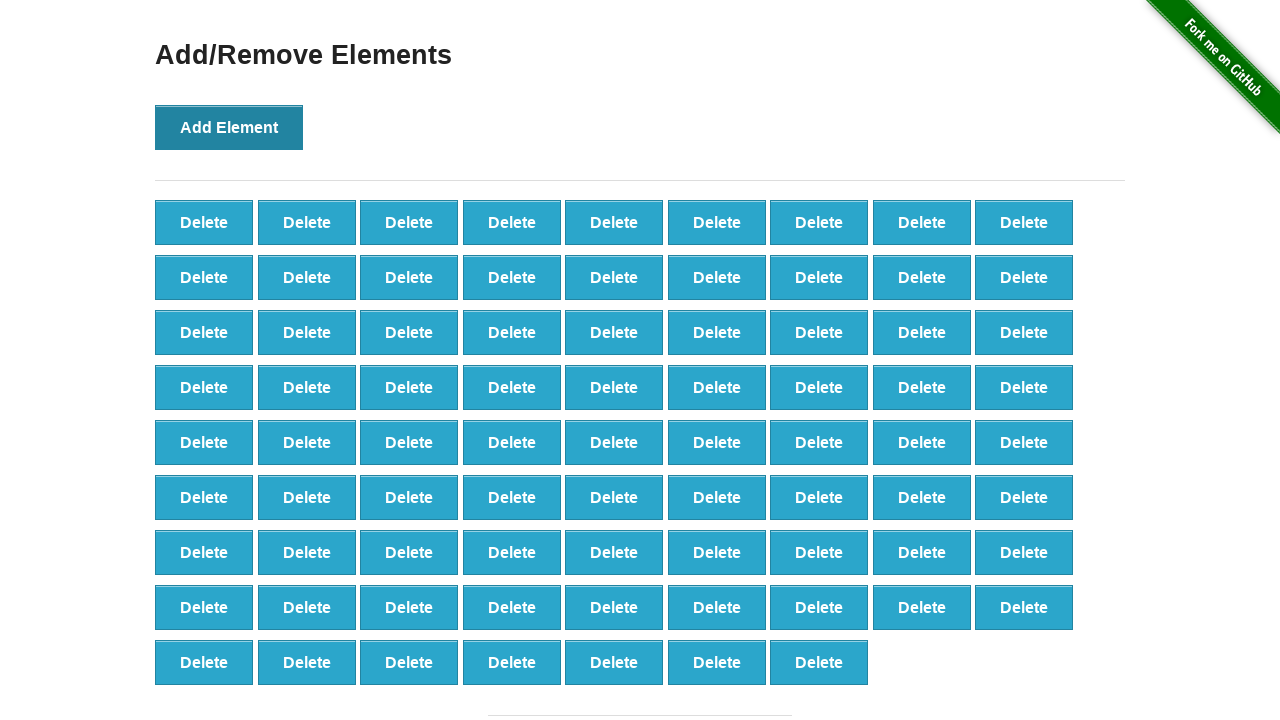

Clicked Add Element button (iteration 80/100) at (229, 127) on button[onclick='addElement()']
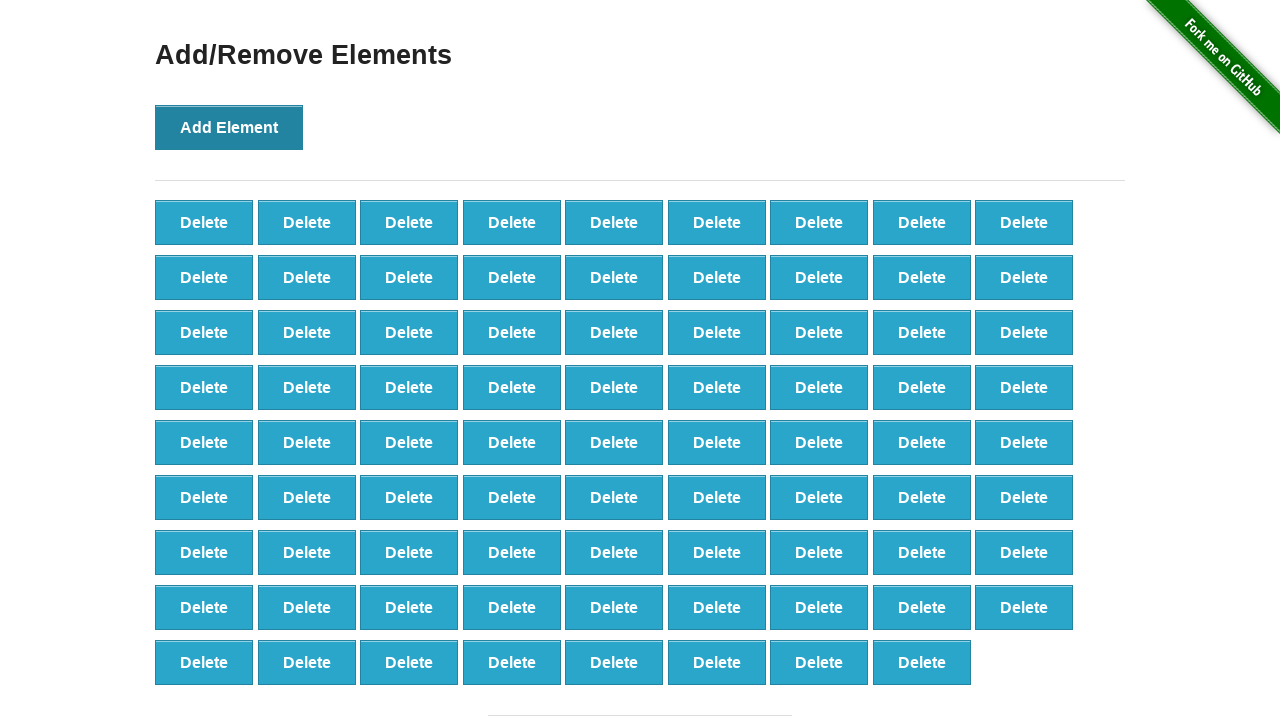

Clicked Add Element button (iteration 81/100) at (229, 127) on button[onclick='addElement()']
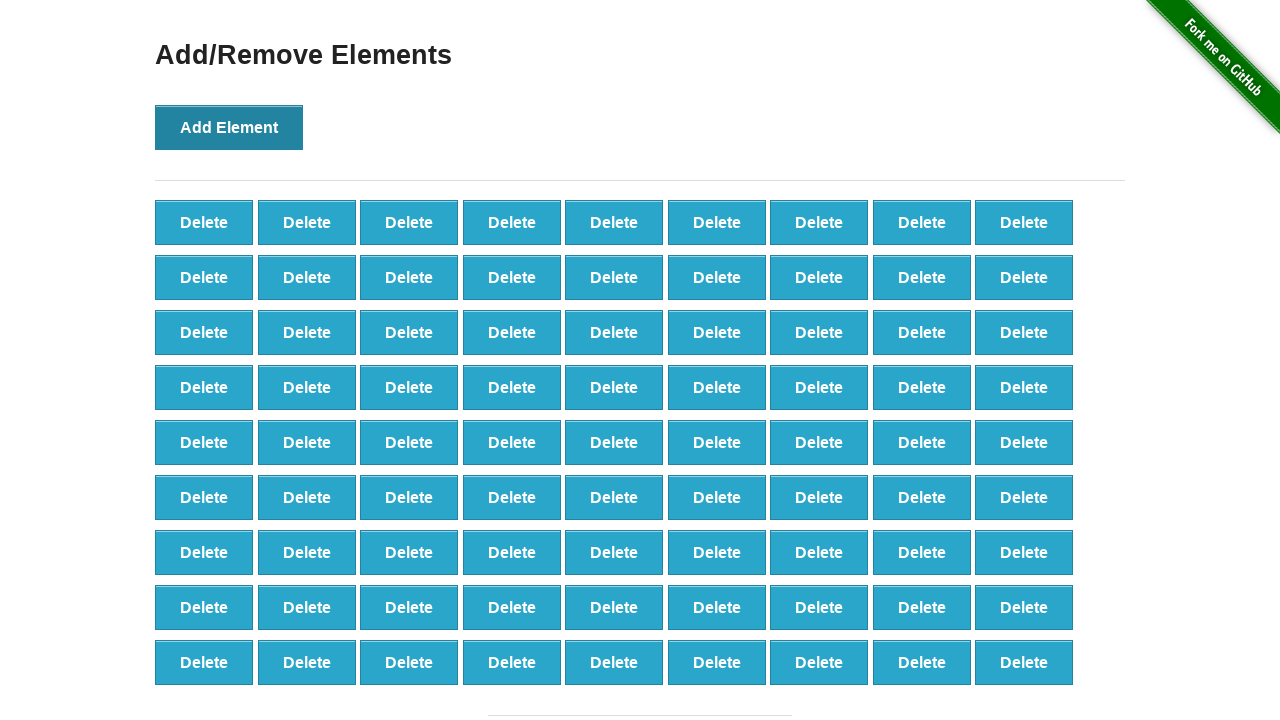

Clicked Add Element button (iteration 82/100) at (229, 127) on button[onclick='addElement()']
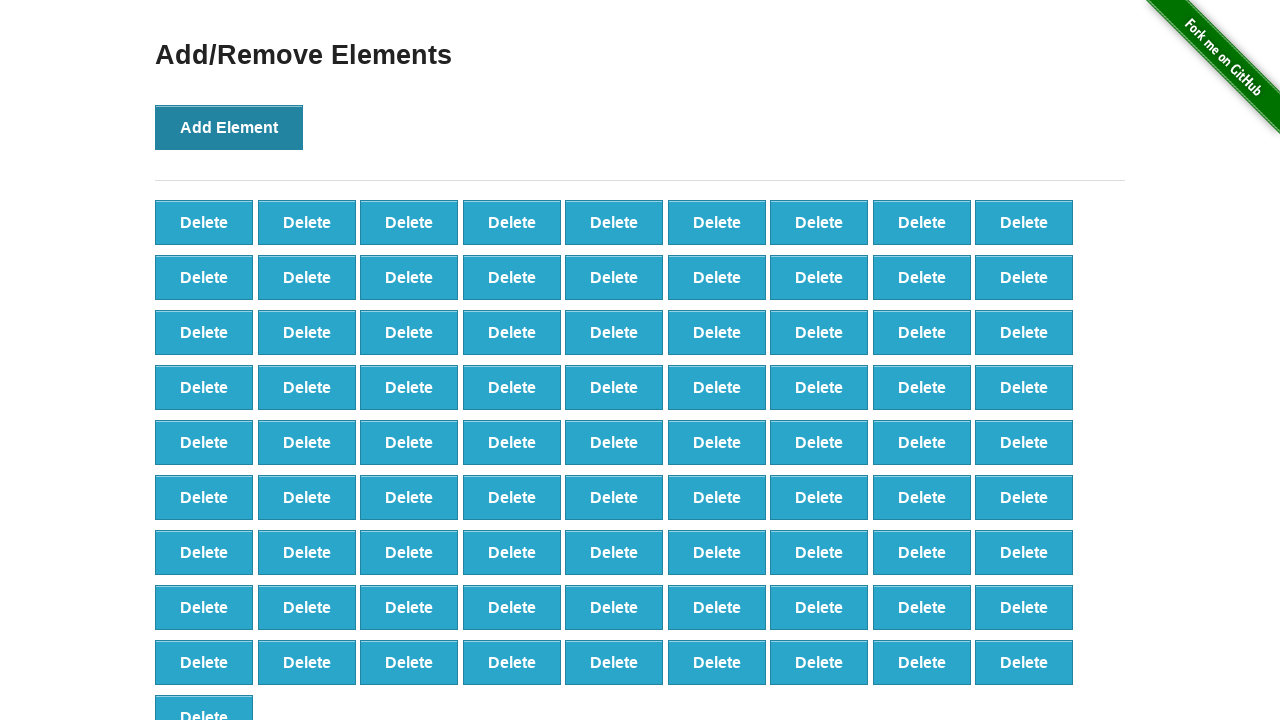

Clicked Add Element button (iteration 83/100) at (229, 127) on button[onclick='addElement()']
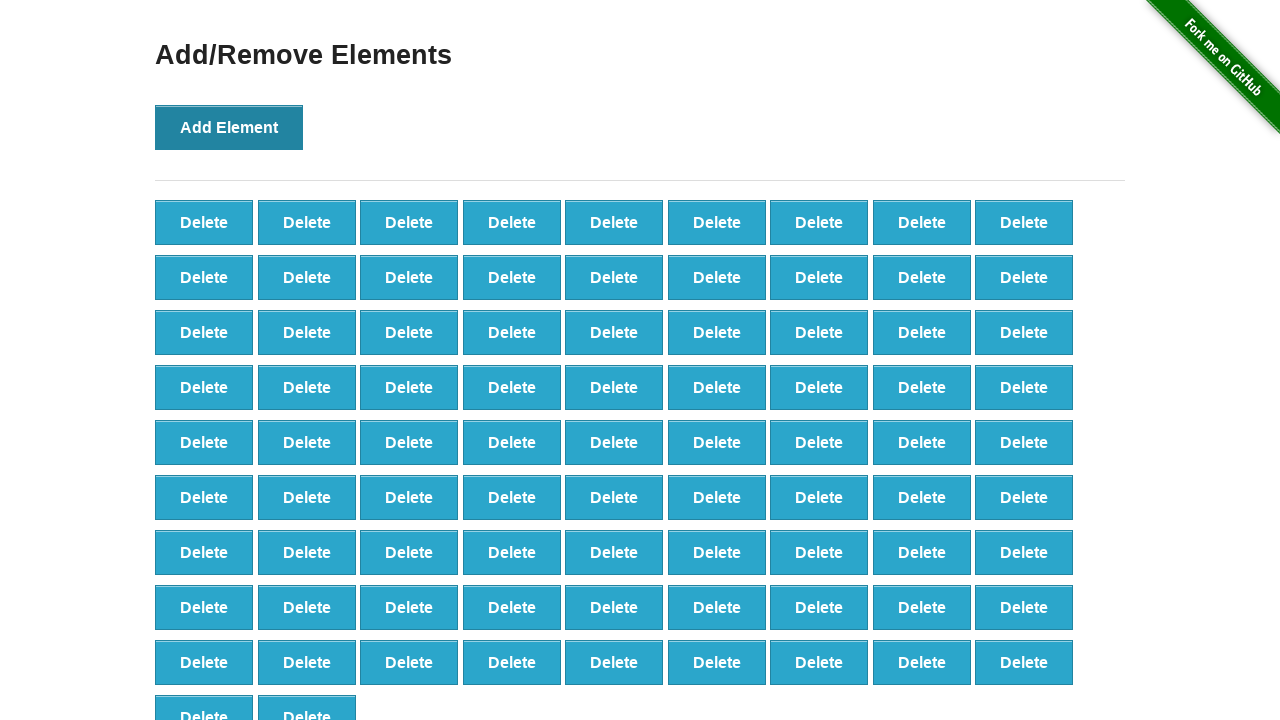

Clicked Add Element button (iteration 84/100) at (229, 127) on button[onclick='addElement()']
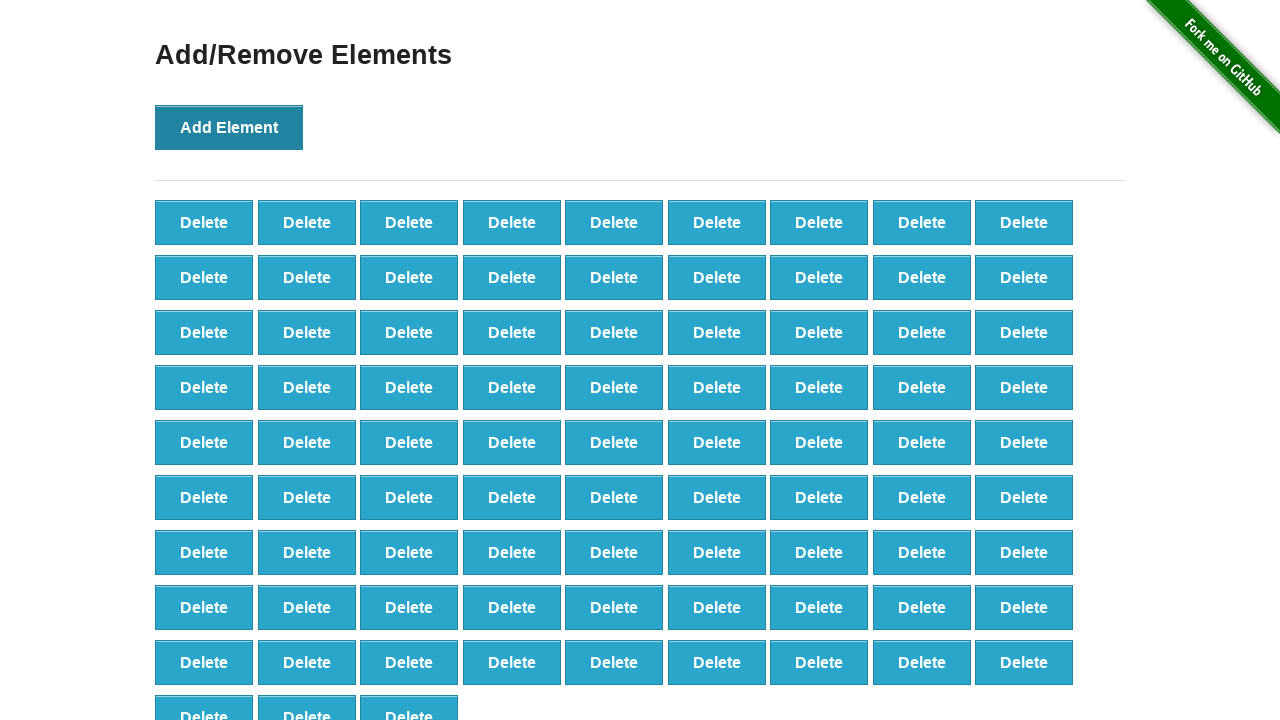

Clicked Add Element button (iteration 85/100) at (229, 127) on button[onclick='addElement()']
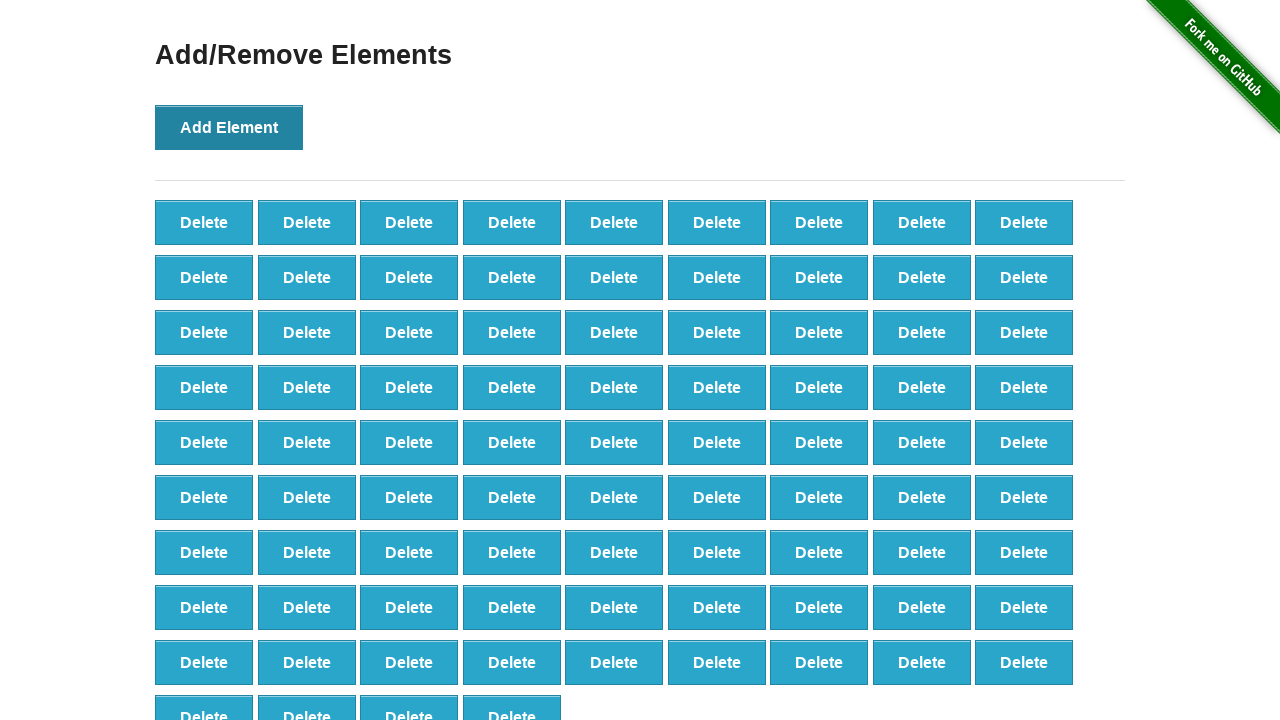

Clicked Add Element button (iteration 86/100) at (229, 127) on button[onclick='addElement()']
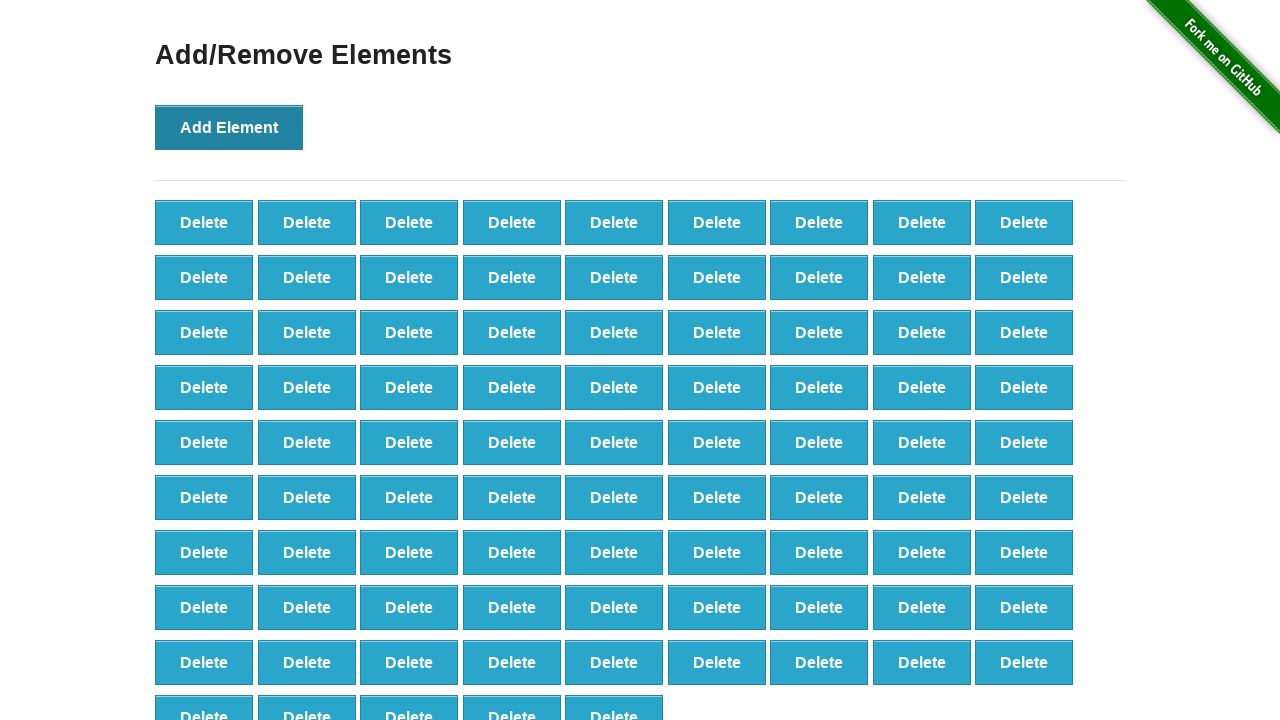

Clicked Add Element button (iteration 87/100) at (229, 127) on button[onclick='addElement()']
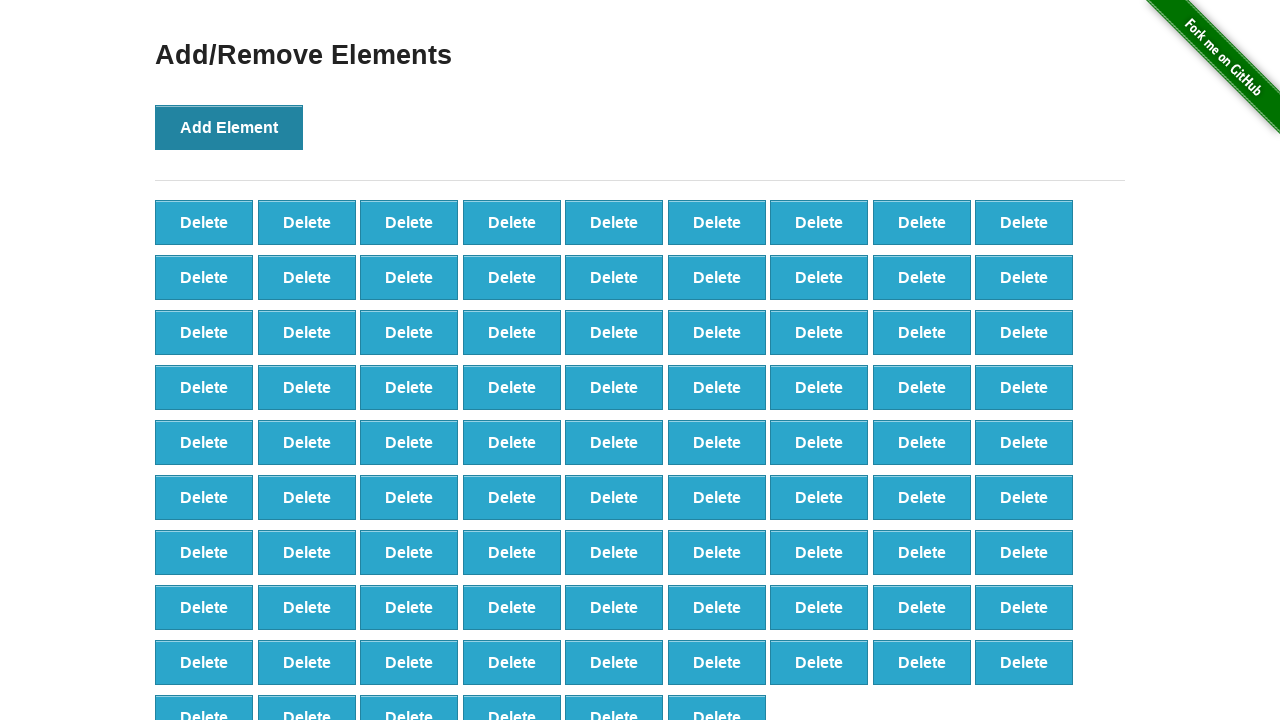

Clicked Add Element button (iteration 88/100) at (229, 127) on button[onclick='addElement()']
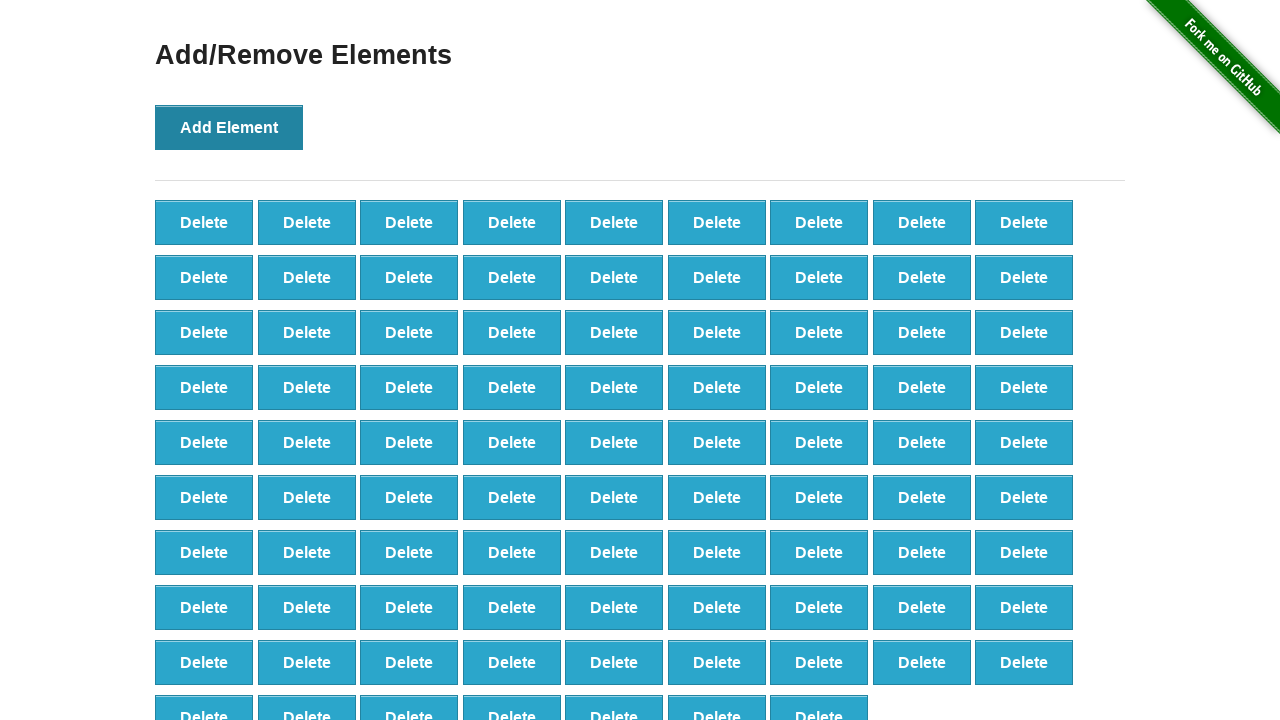

Clicked Add Element button (iteration 89/100) at (229, 127) on button[onclick='addElement()']
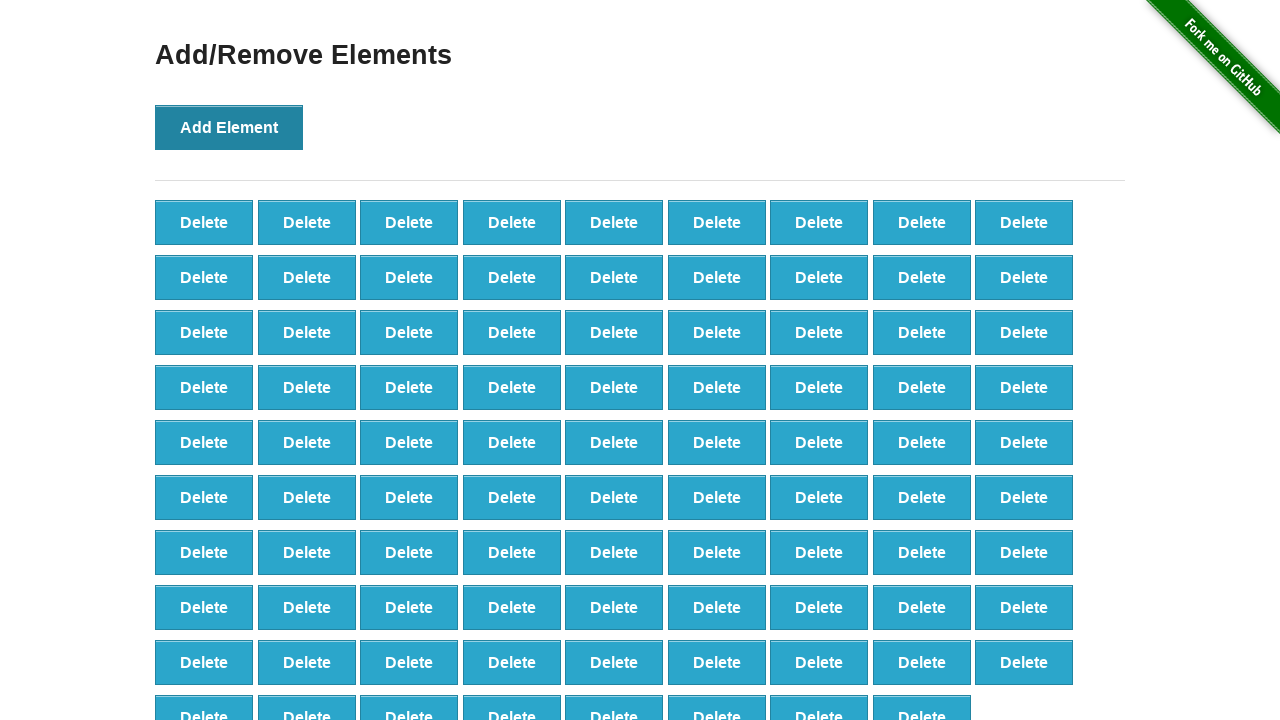

Clicked Add Element button (iteration 90/100) at (229, 127) on button[onclick='addElement()']
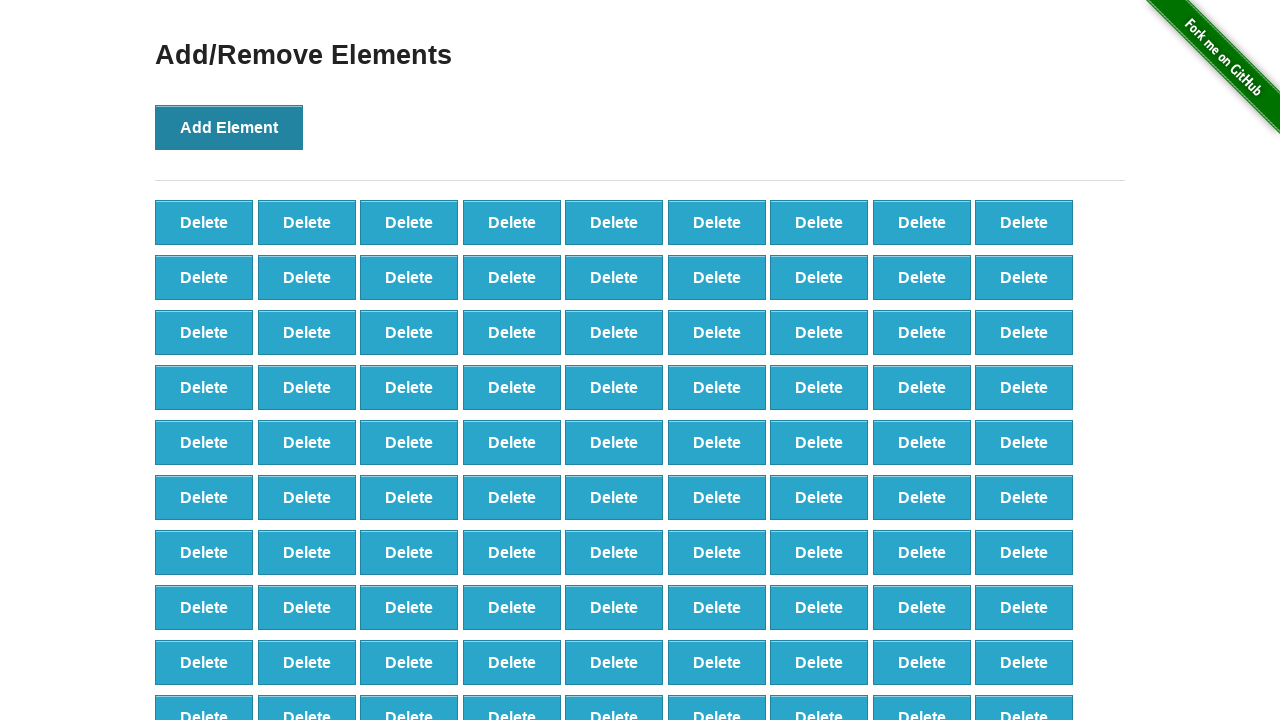

Clicked Add Element button (iteration 91/100) at (229, 127) on button[onclick='addElement()']
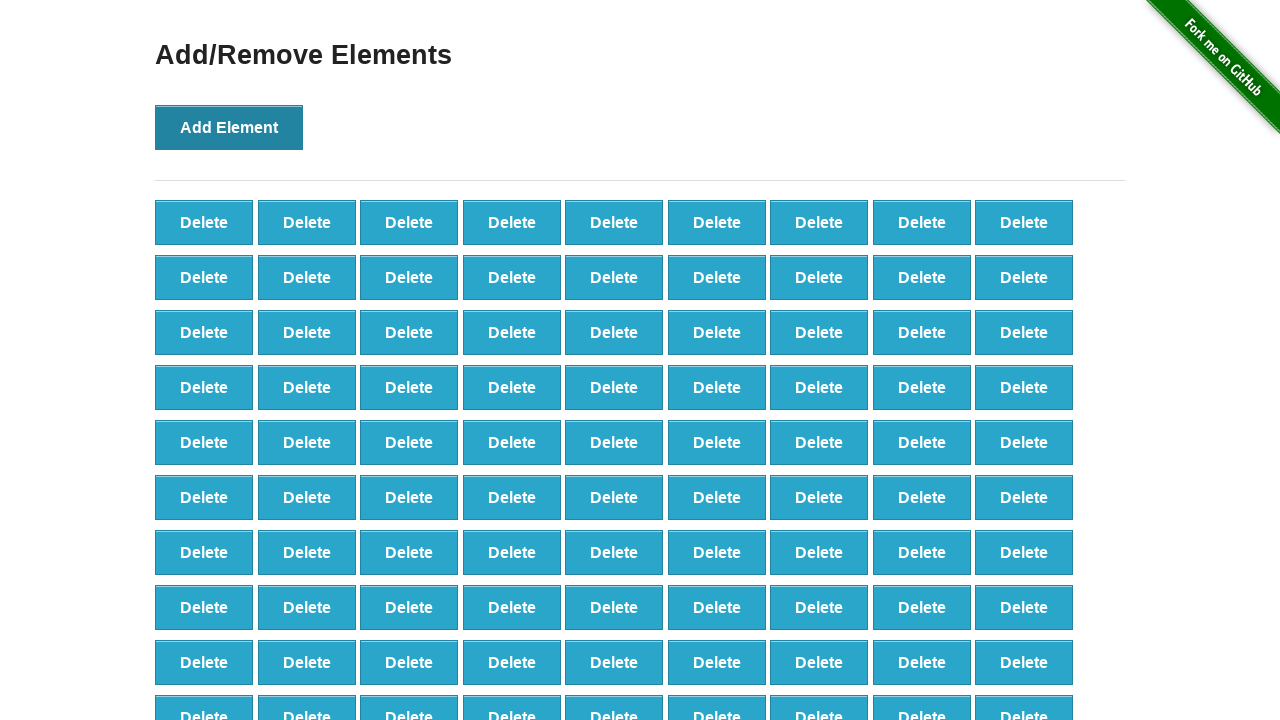

Clicked Add Element button (iteration 92/100) at (229, 127) on button[onclick='addElement()']
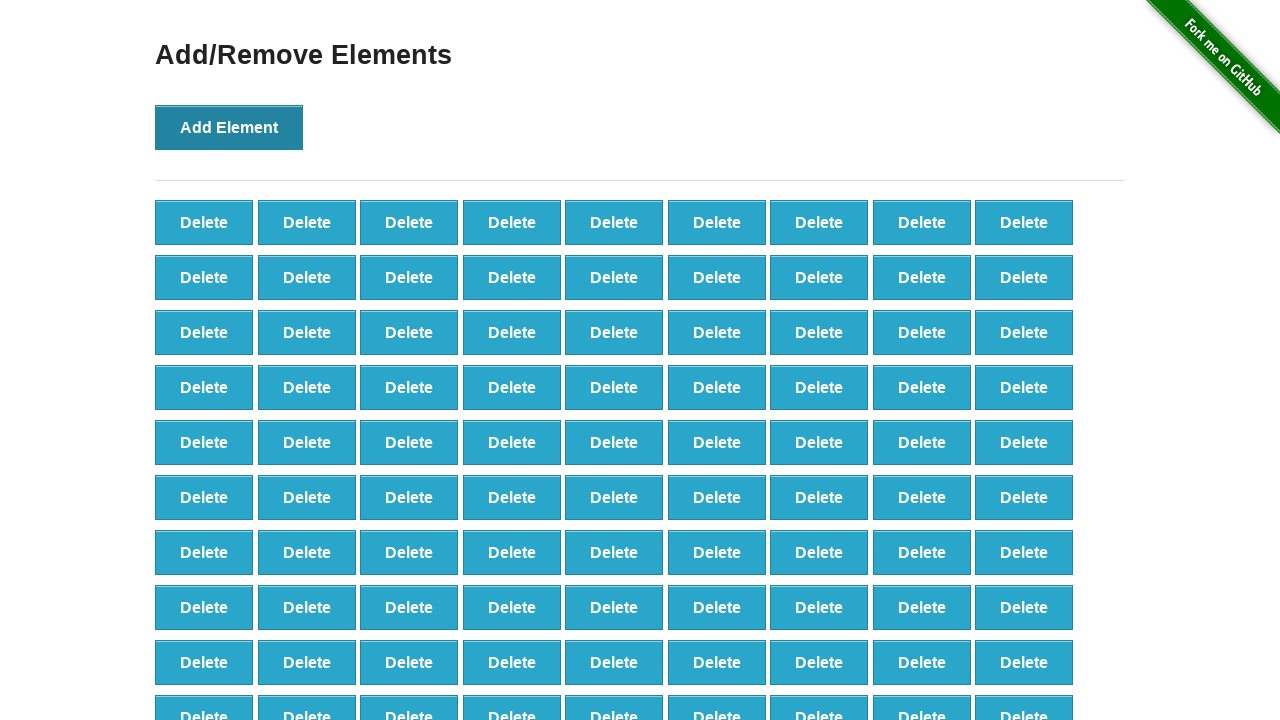

Clicked Add Element button (iteration 93/100) at (229, 127) on button[onclick='addElement()']
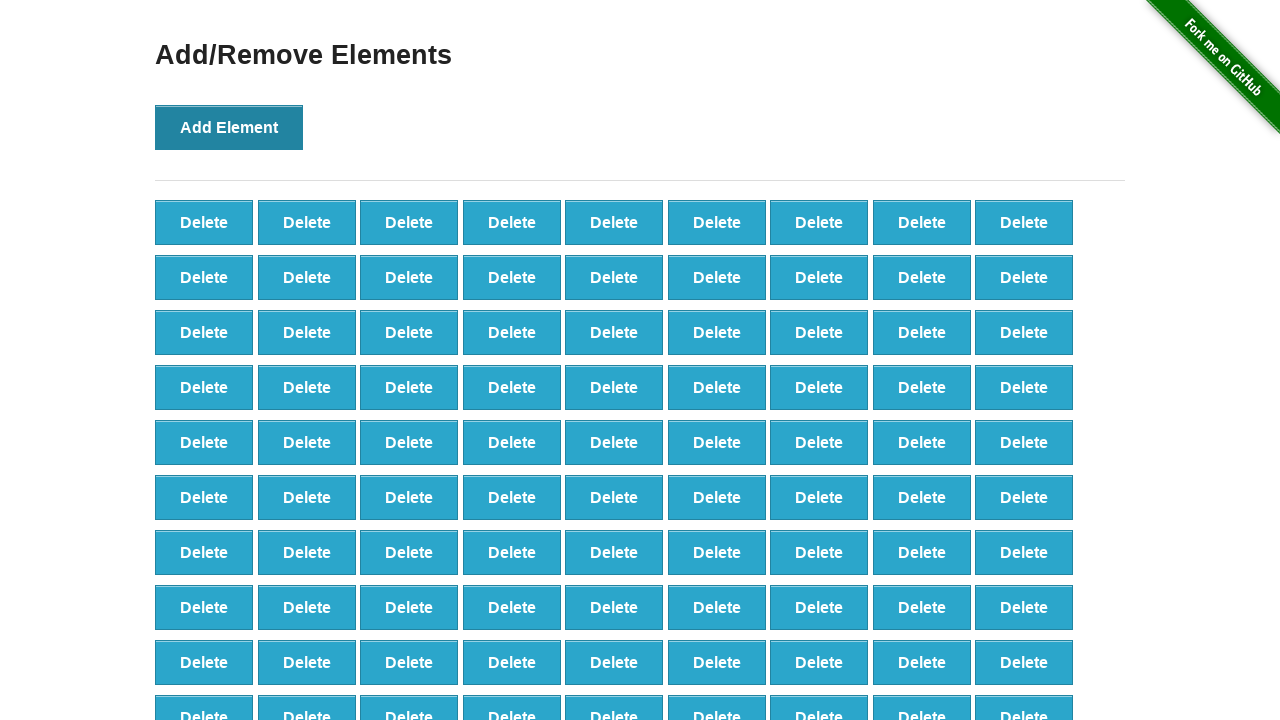

Clicked Add Element button (iteration 94/100) at (229, 127) on button[onclick='addElement()']
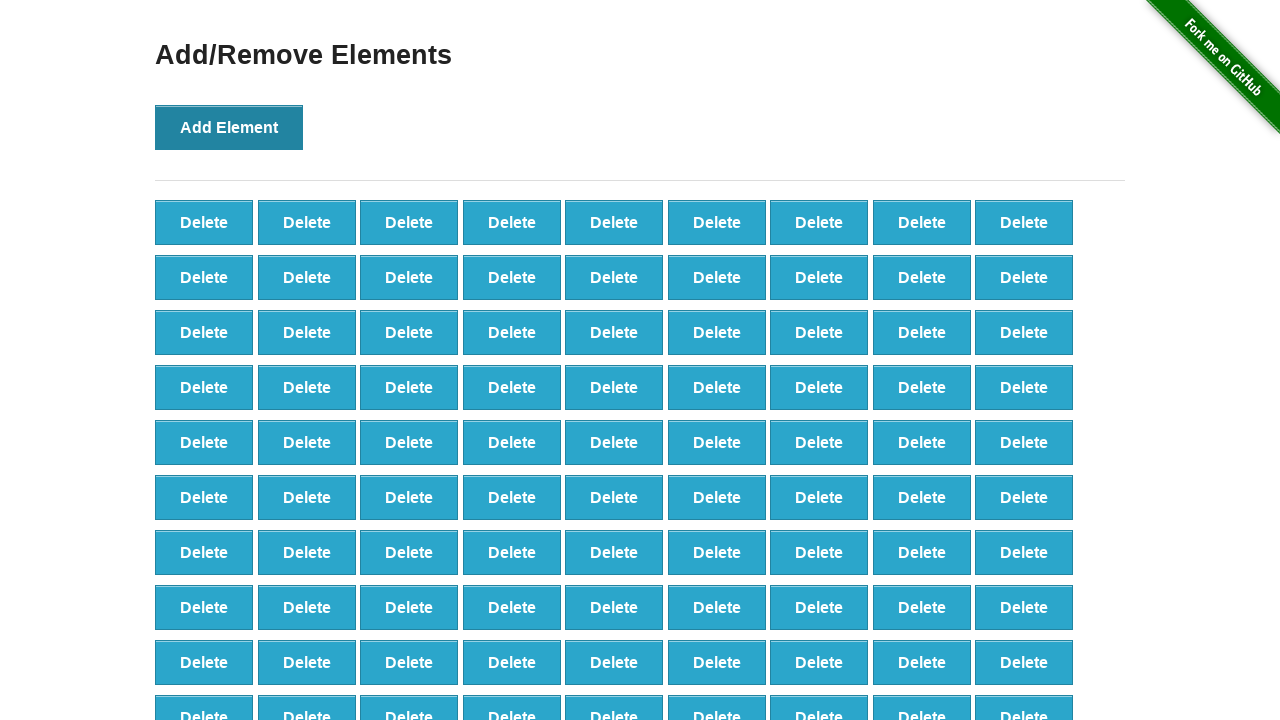

Clicked Add Element button (iteration 95/100) at (229, 127) on button[onclick='addElement()']
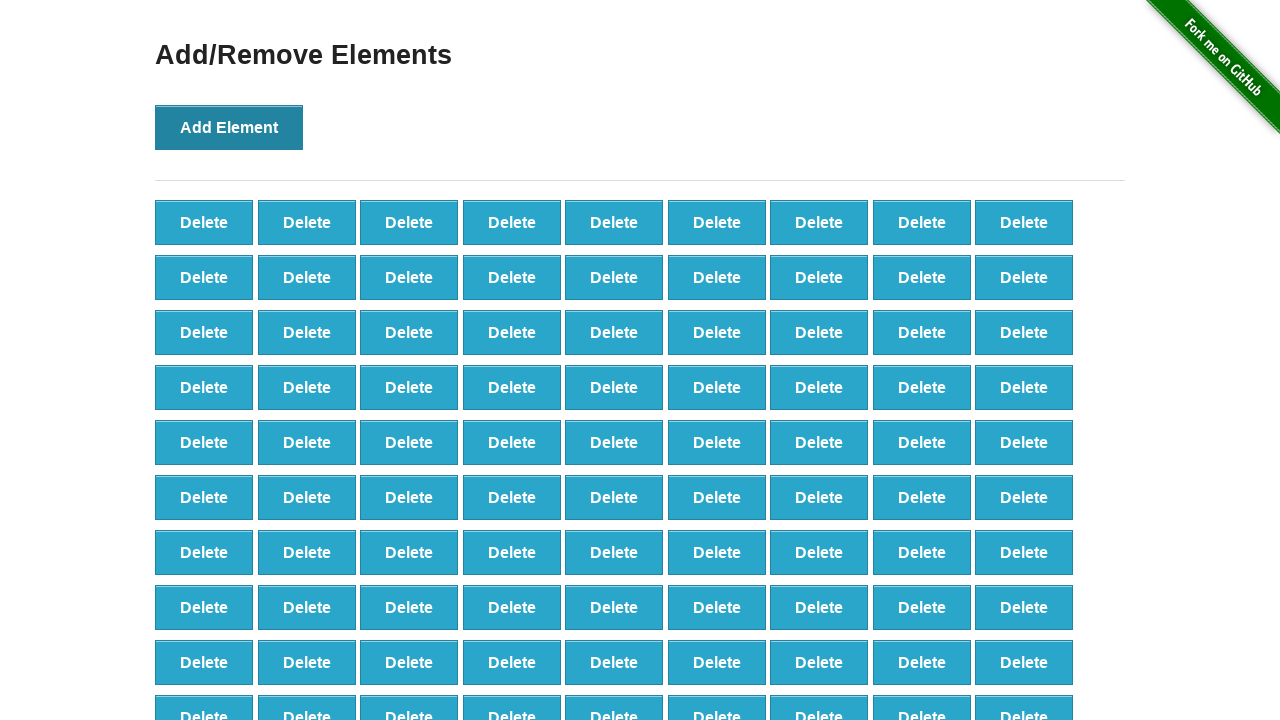

Clicked Add Element button (iteration 96/100) at (229, 127) on button[onclick='addElement()']
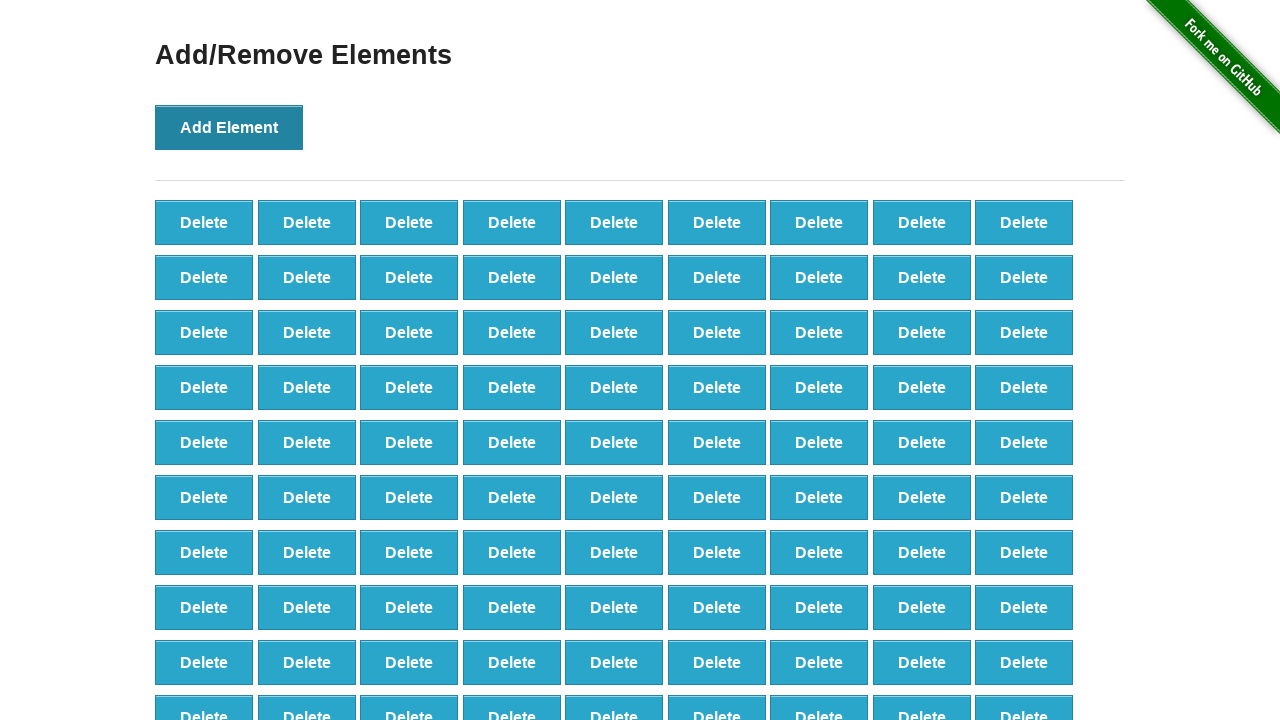

Clicked Add Element button (iteration 97/100) at (229, 127) on button[onclick='addElement()']
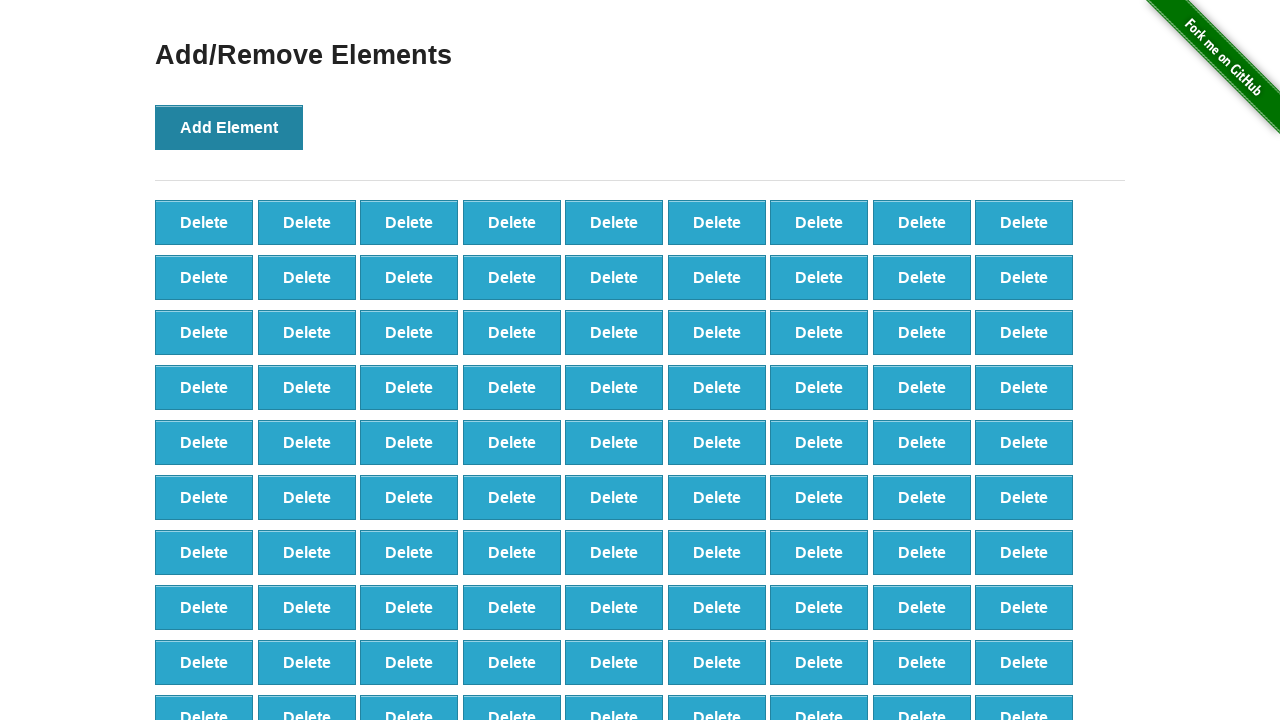

Clicked Add Element button (iteration 98/100) at (229, 127) on button[onclick='addElement()']
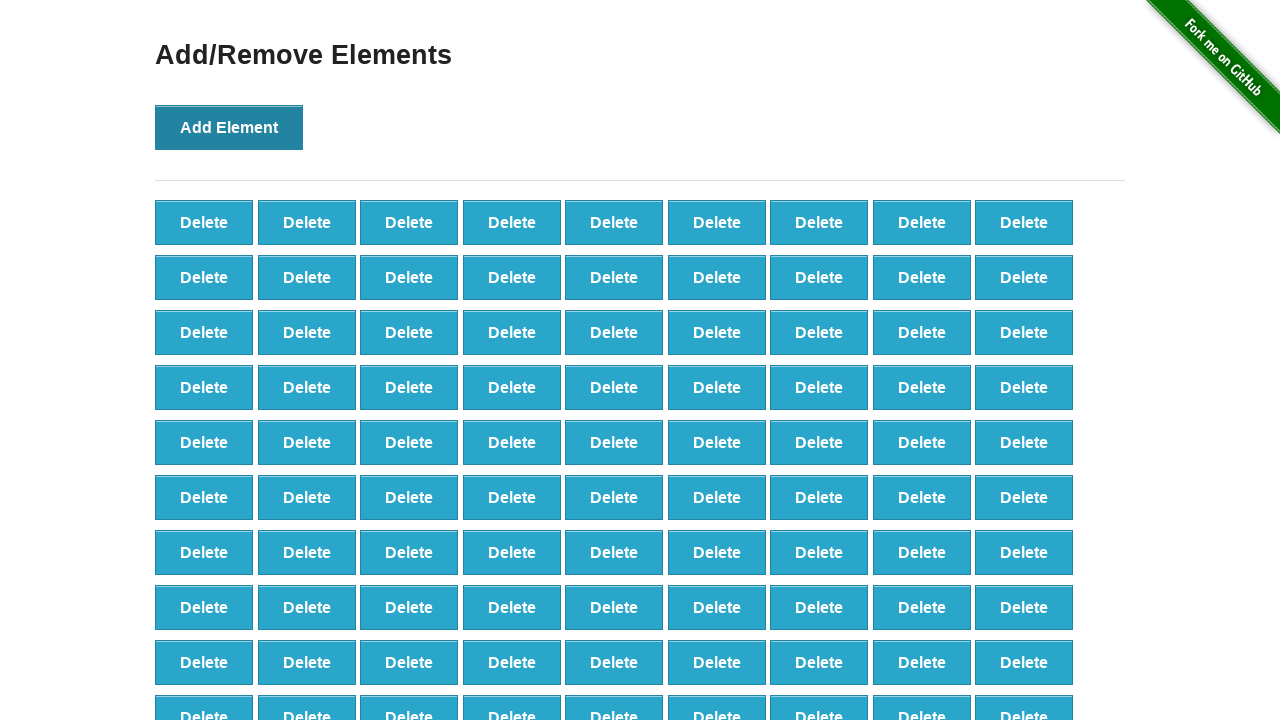

Clicked Add Element button (iteration 99/100) at (229, 127) on button[onclick='addElement()']
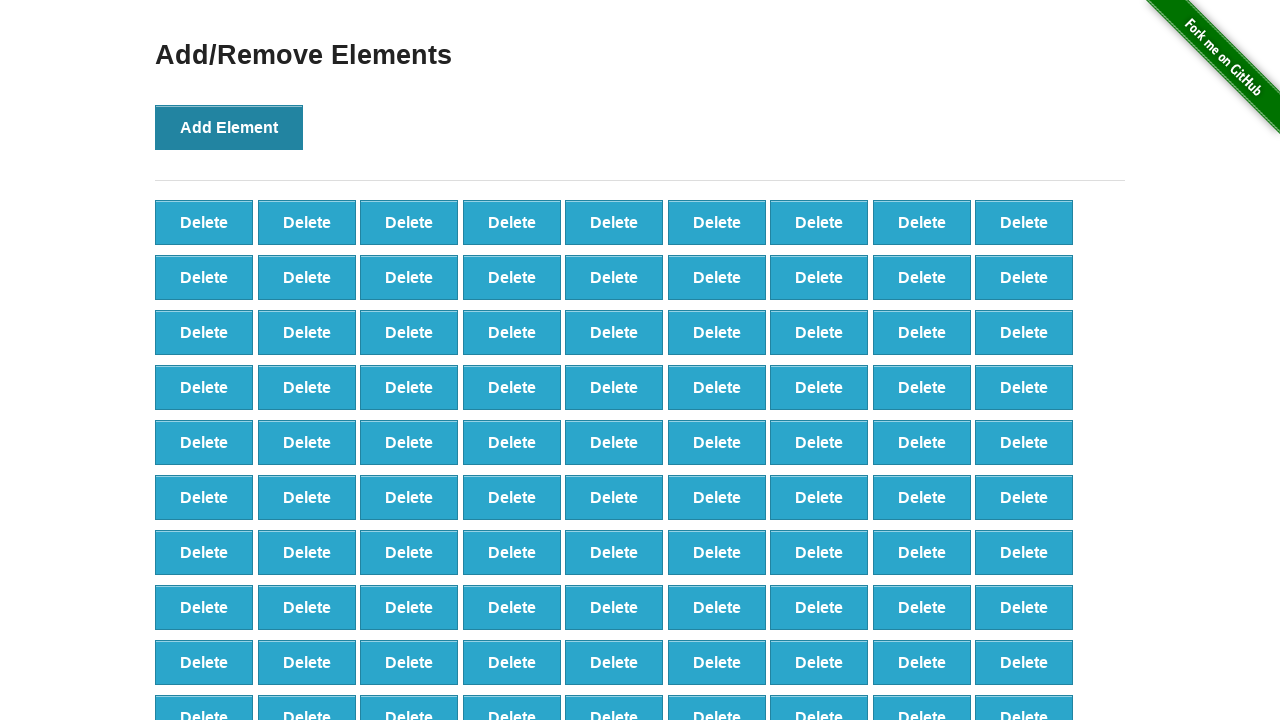

Clicked Add Element button (iteration 100/100) at (229, 127) on button[onclick='addElement()']
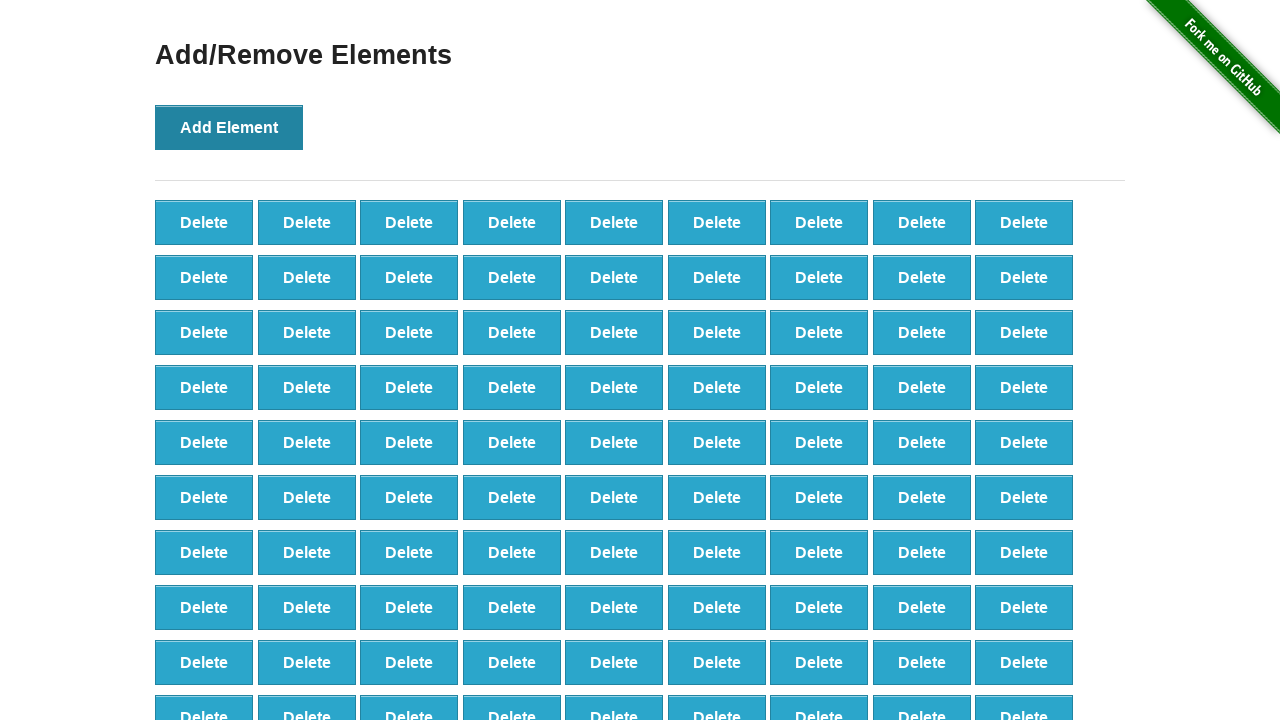

Verified that 100 delete buttons were created
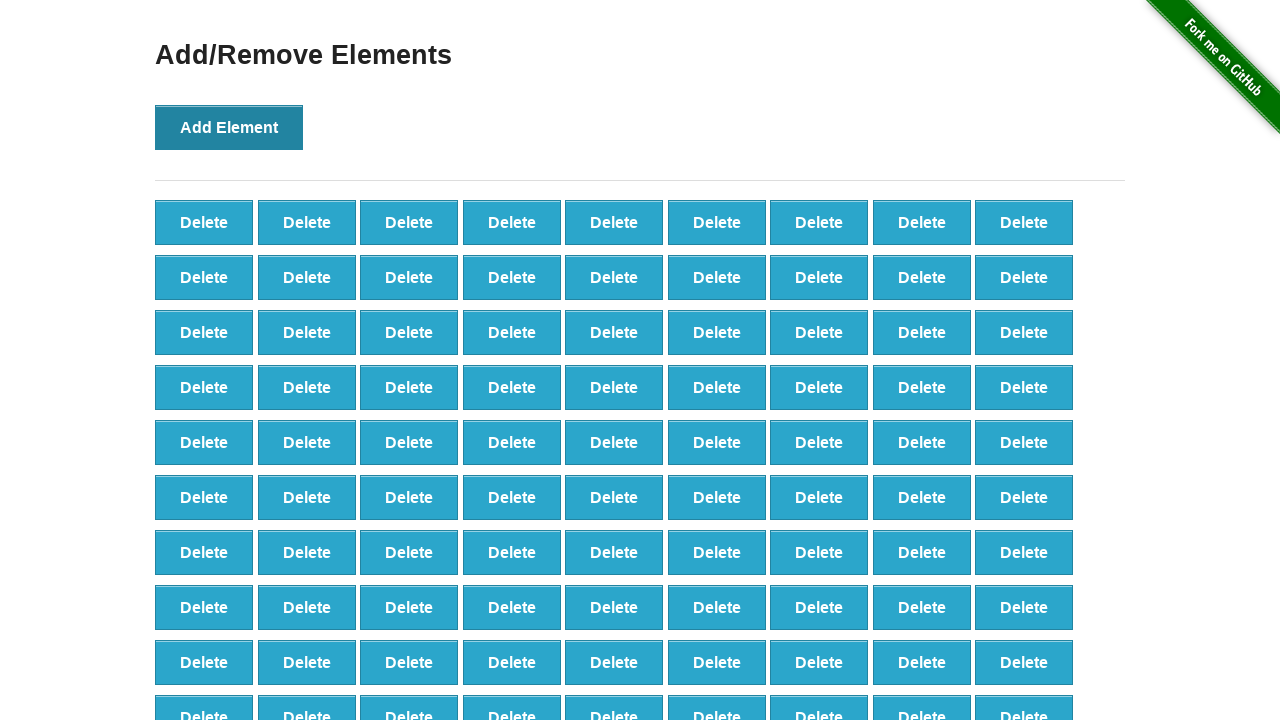

Clicked delete button (iteration 1/90) at (204, 222) on button[onclick='deleteElement()'] >> nth=0
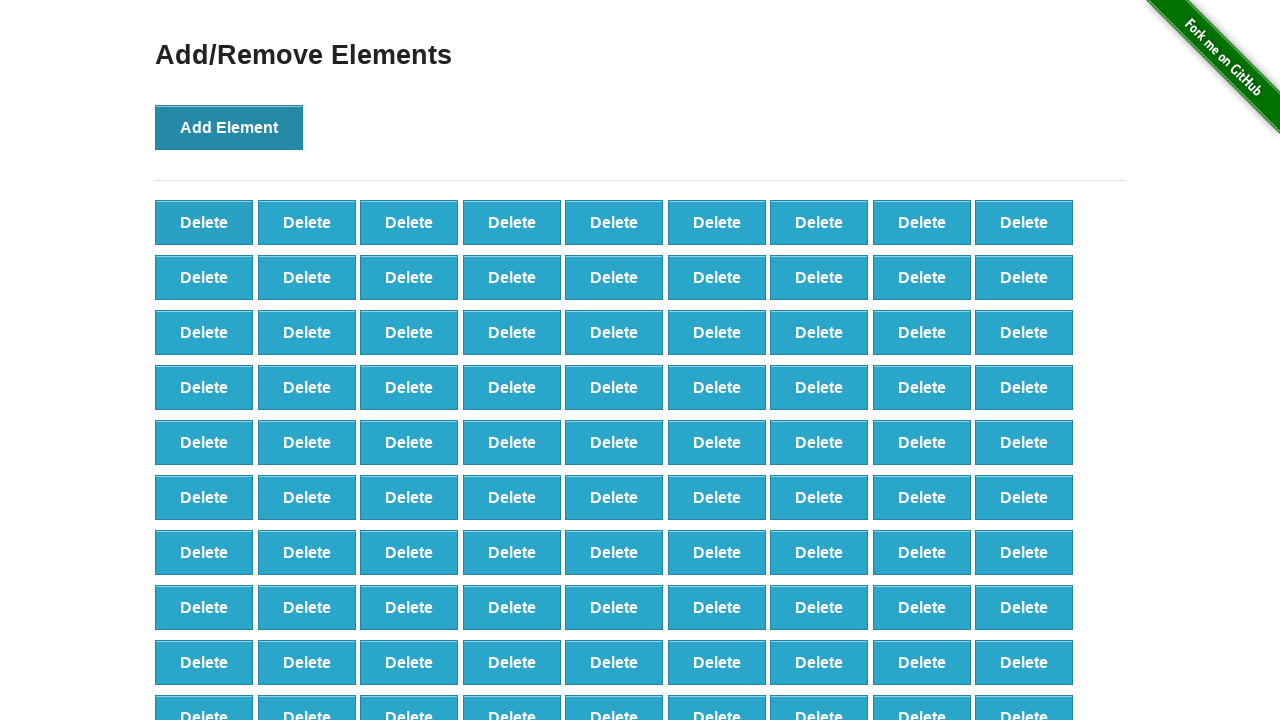

Clicked delete button (iteration 2/90) at (204, 222) on button[onclick='deleteElement()'] >> nth=0
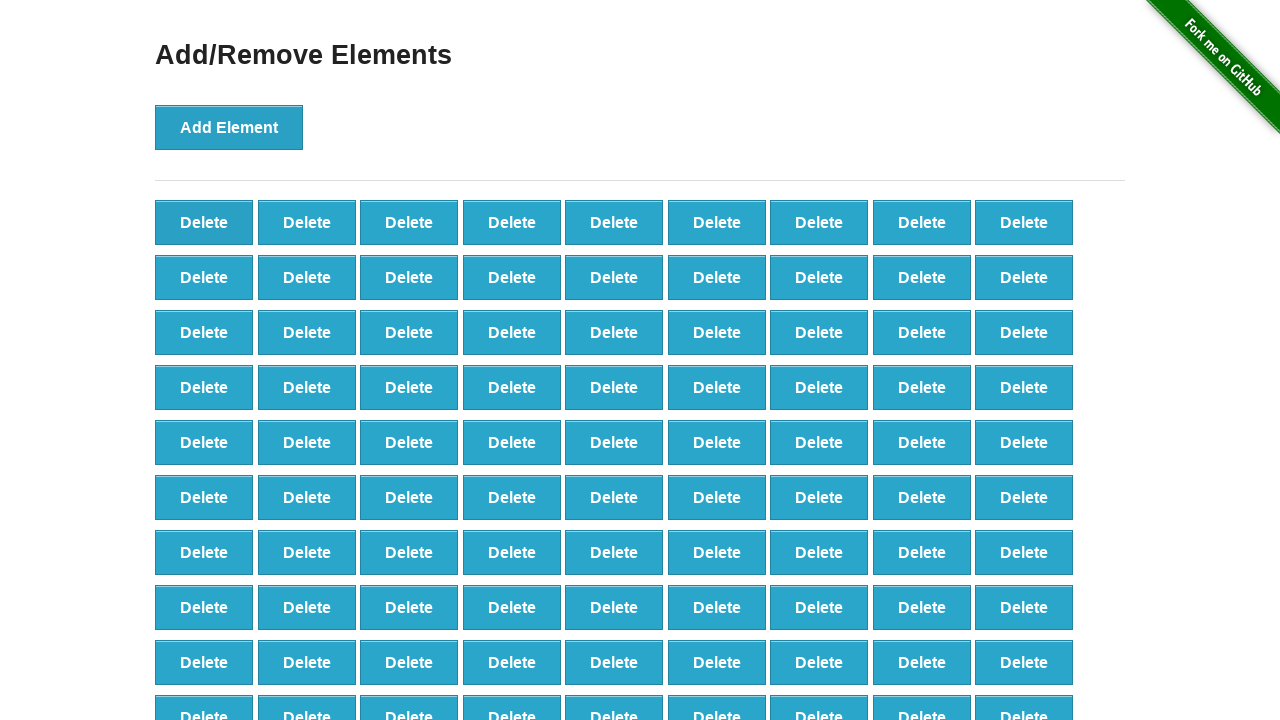

Clicked delete button (iteration 3/90) at (204, 222) on button[onclick='deleteElement()'] >> nth=0
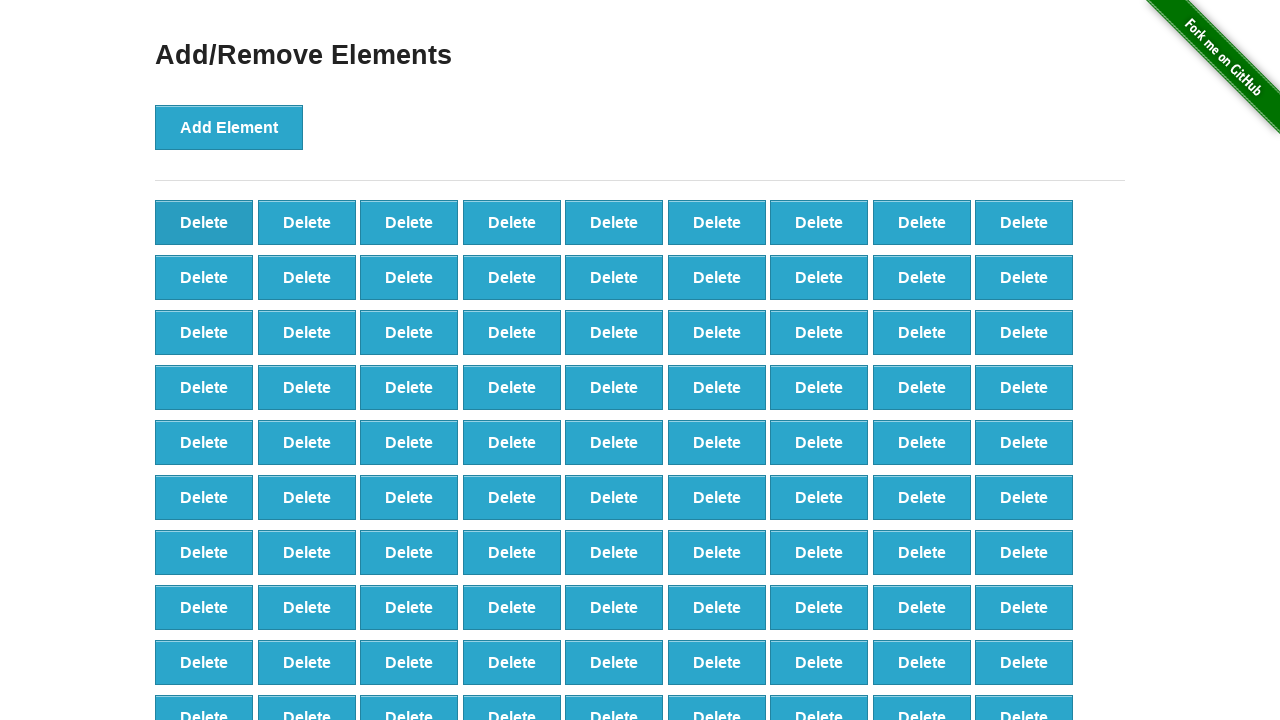

Clicked delete button (iteration 4/90) at (204, 222) on button[onclick='deleteElement()'] >> nth=0
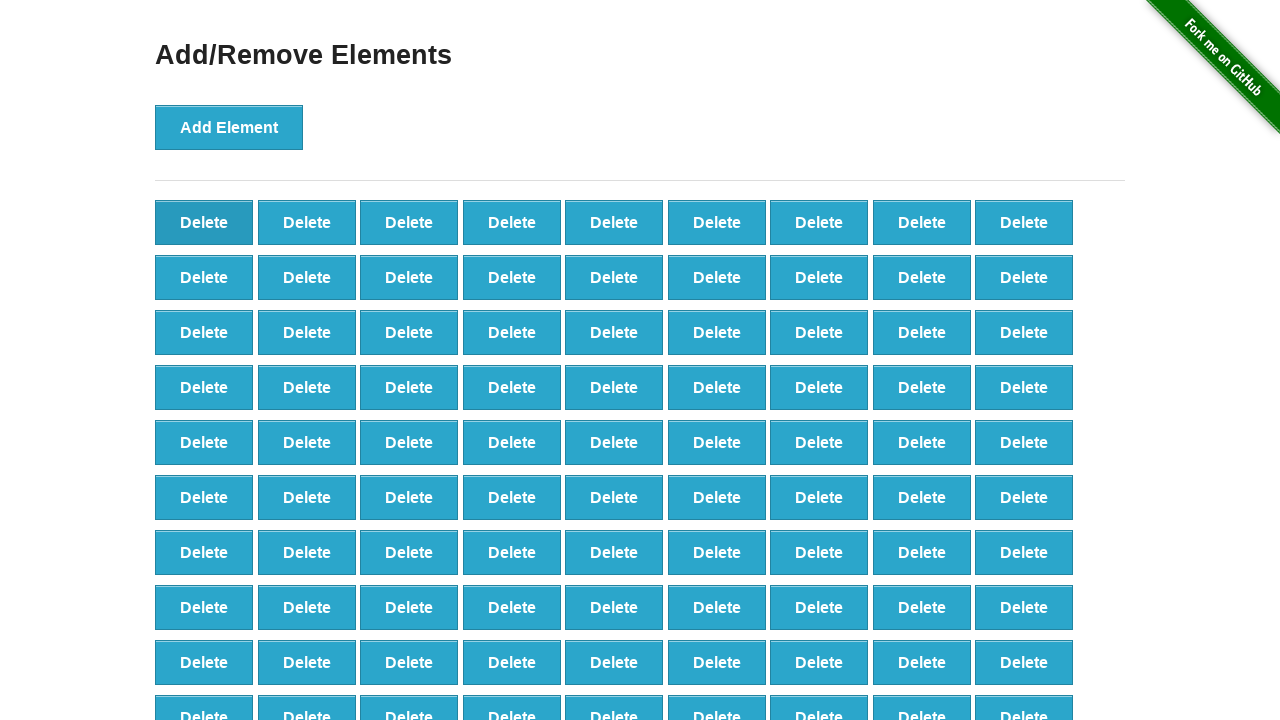

Clicked delete button (iteration 5/90) at (204, 222) on button[onclick='deleteElement()'] >> nth=0
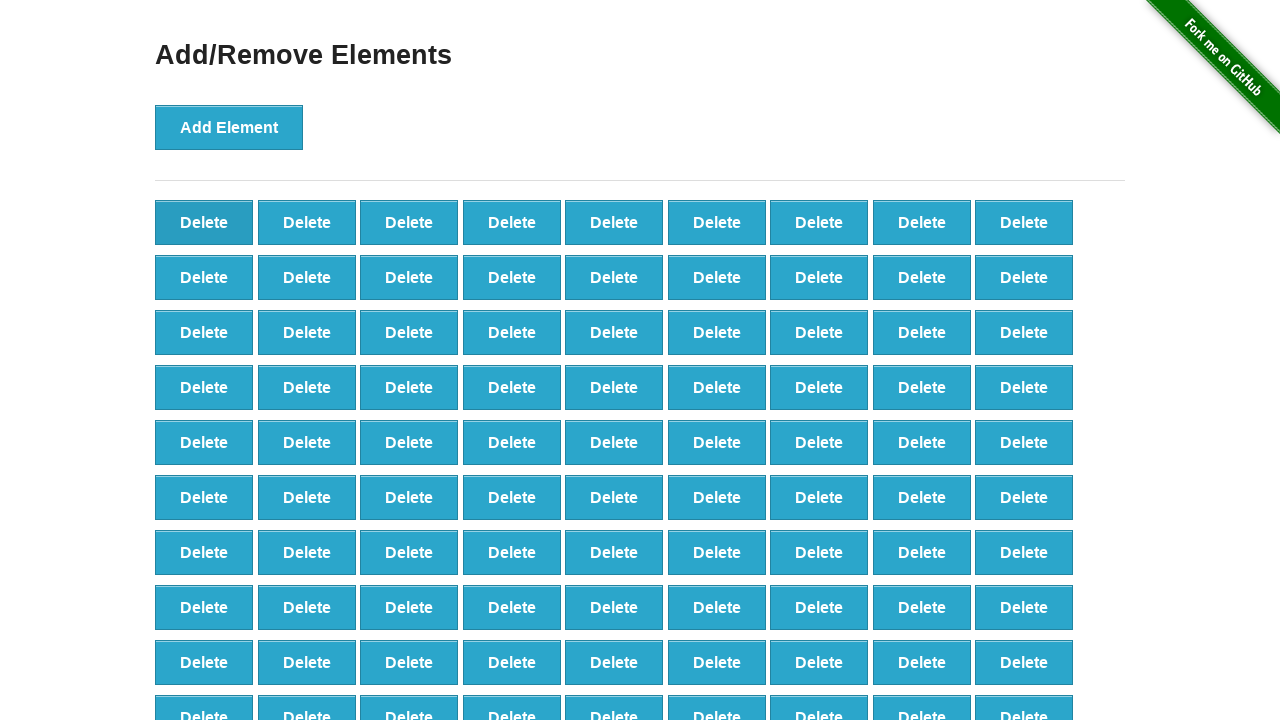

Clicked delete button (iteration 6/90) at (204, 222) on button[onclick='deleteElement()'] >> nth=0
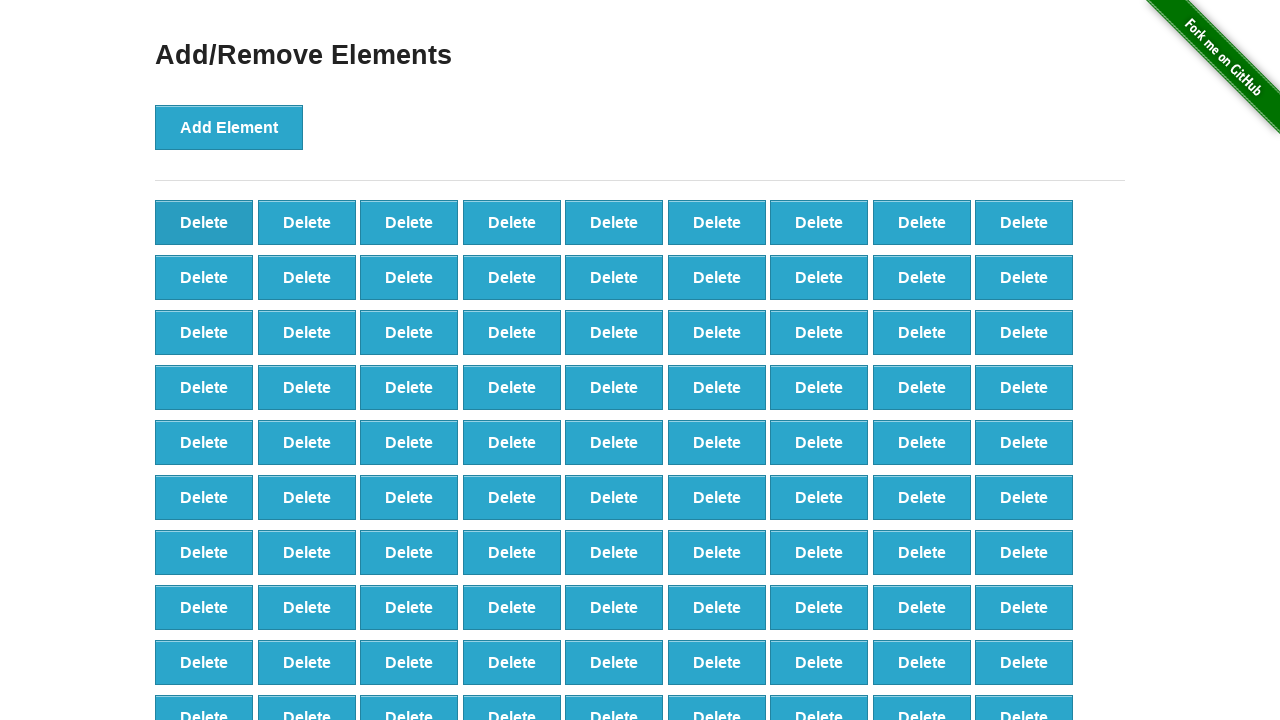

Clicked delete button (iteration 7/90) at (204, 222) on button[onclick='deleteElement()'] >> nth=0
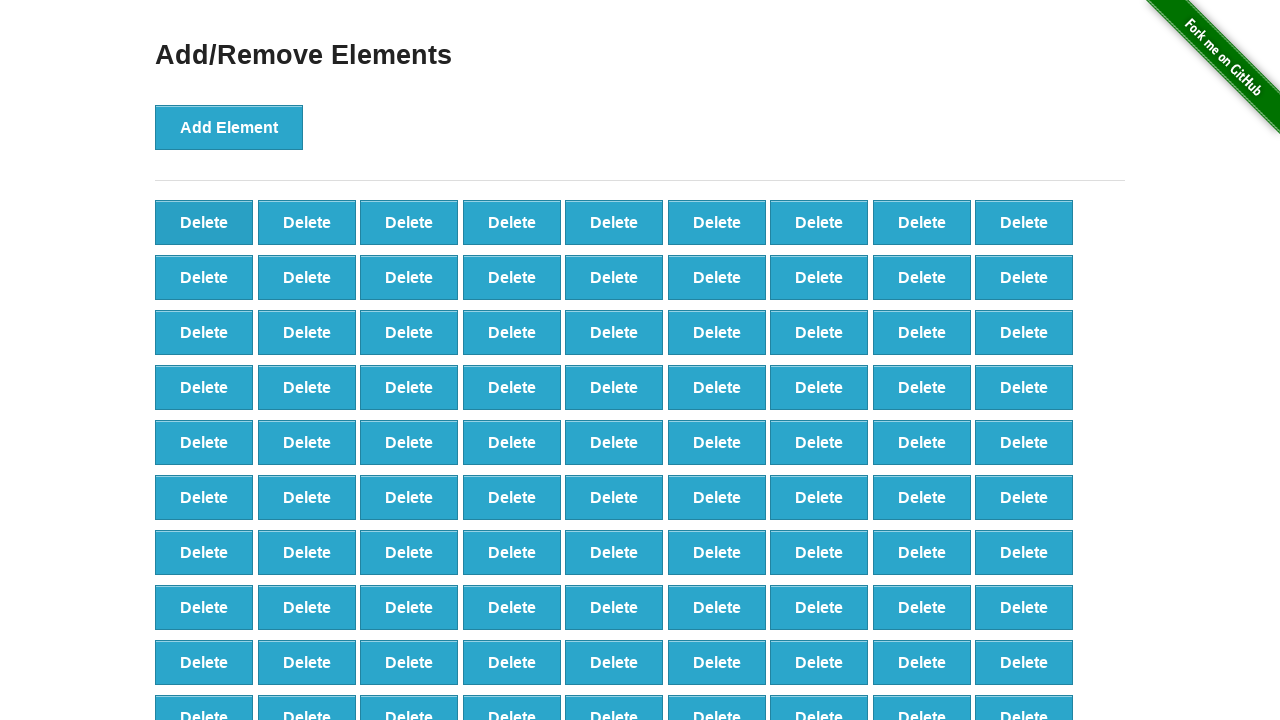

Clicked delete button (iteration 8/90) at (204, 222) on button[onclick='deleteElement()'] >> nth=0
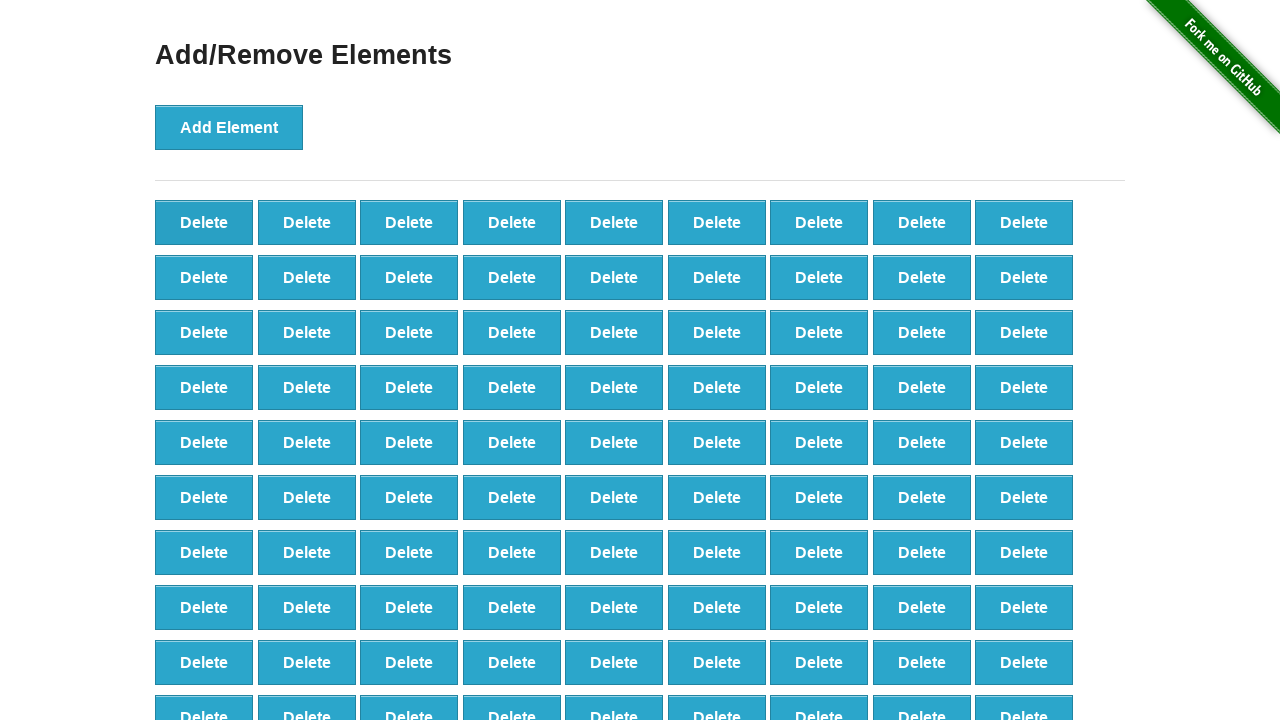

Clicked delete button (iteration 9/90) at (204, 222) on button[onclick='deleteElement()'] >> nth=0
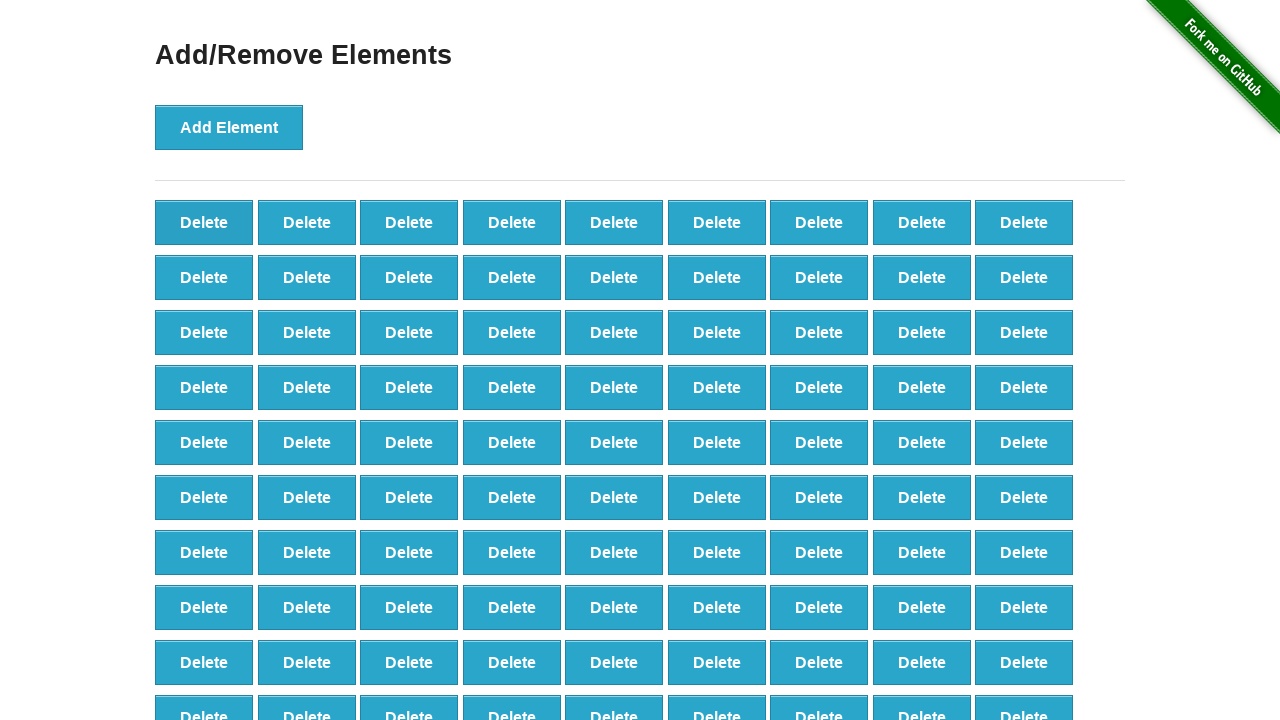

Clicked delete button (iteration 10/90) at (204, 222) on button[onclick='deleteElement()'] >> nth=0
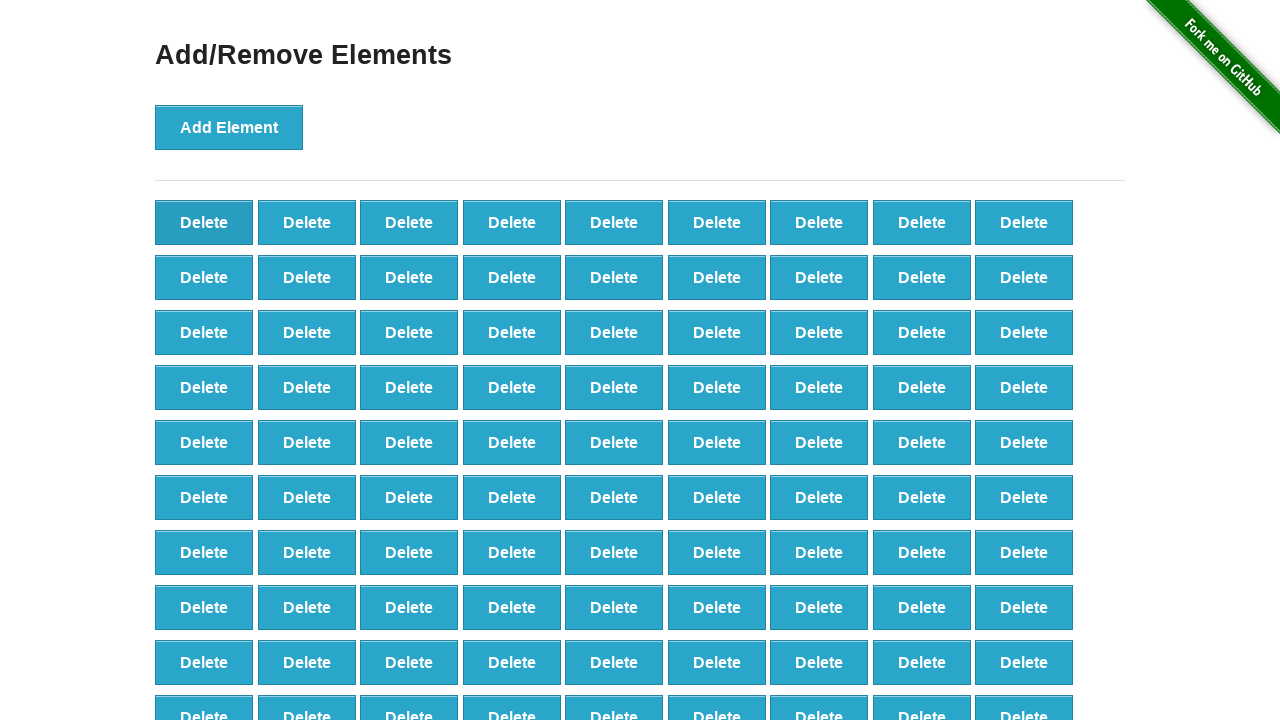

Clicked delete button (iteration 11/90) at (204, 222) on button[onclick='deleteElement()'] >> nth=0
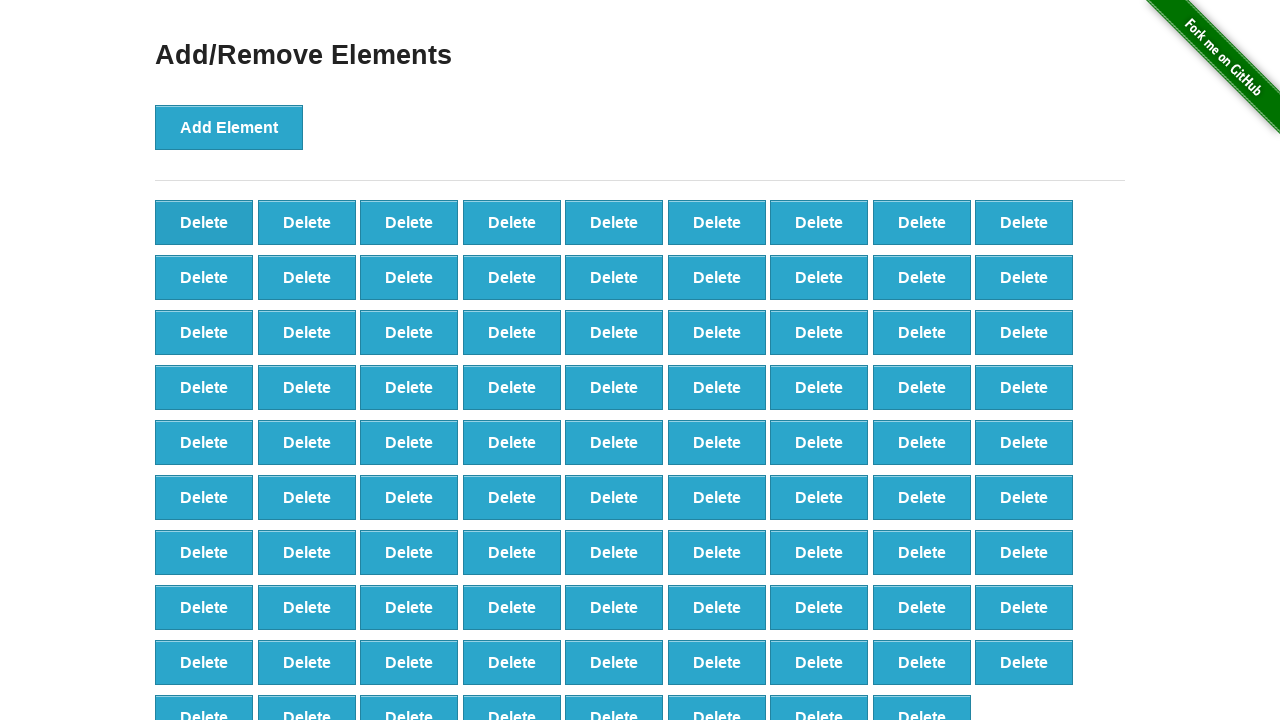

Clicked delete button (iteration 12/90) at (204, 222) on button[onclick='deleteElement()'] >> nth=0
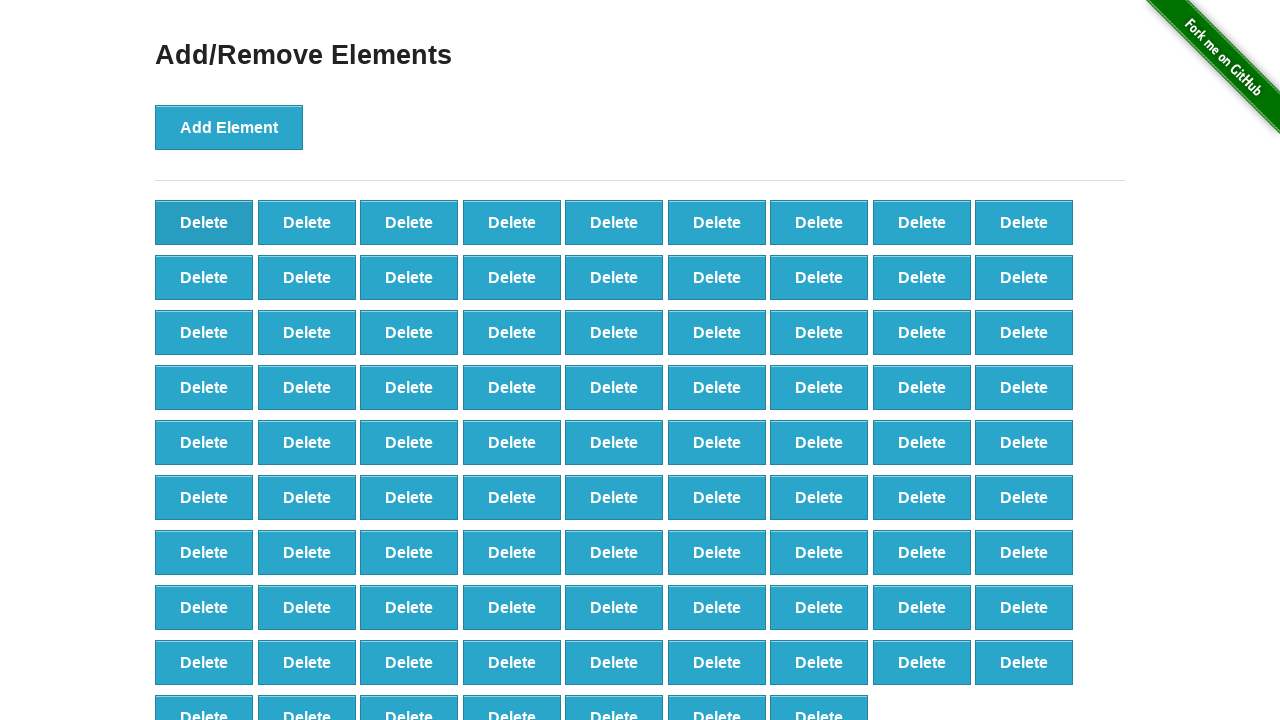

Clicked delete button (iteration 13/90) at (204, 222) on button[onclick='deleteElement()'] >> nth=0
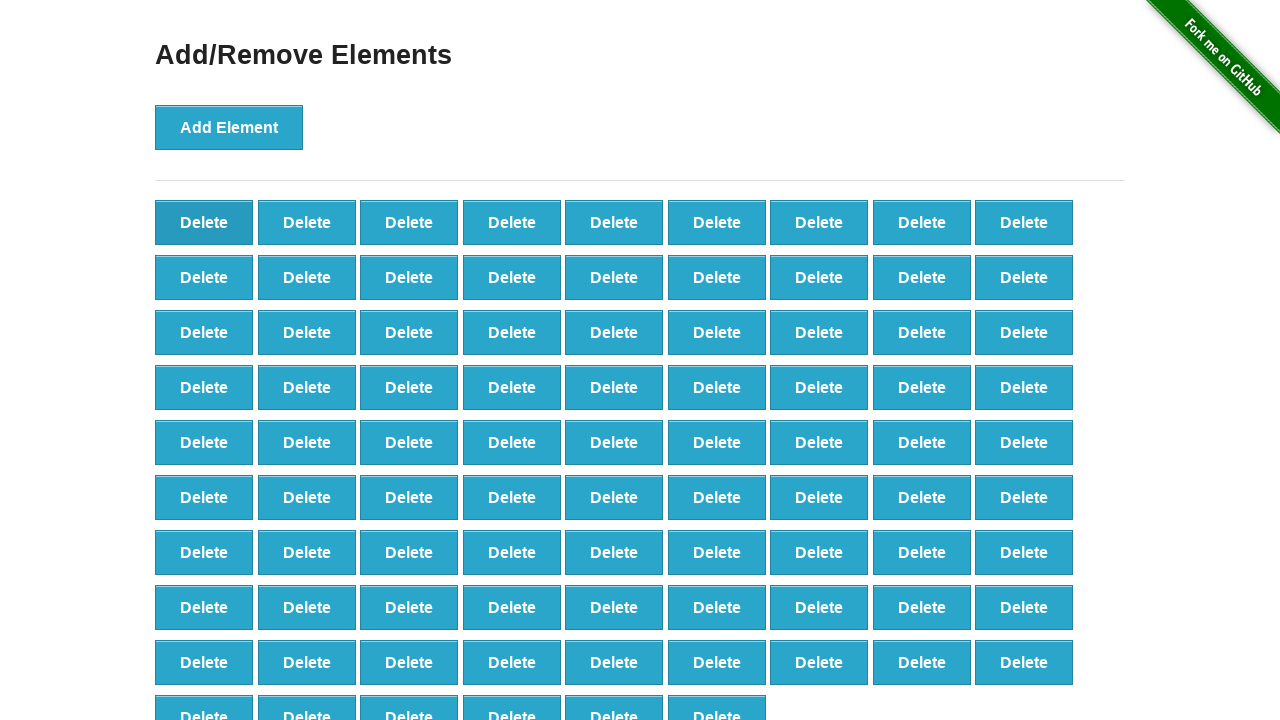

Clicked delete button (iteration 14/90) at (204, 222) on button[onclick='deleteElement()'] >> nth=0
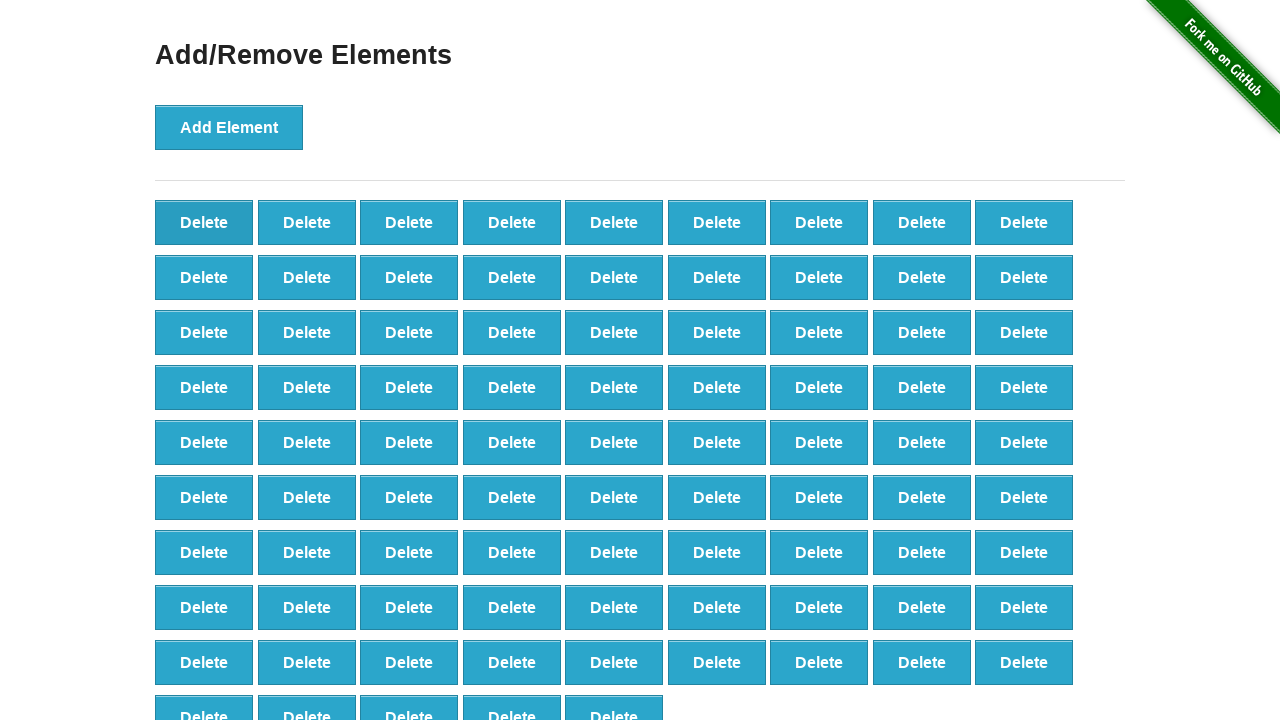

Clicked delete button (iteration 15/90) at (204, 222) on button[onclick='deleteElement()'] >> nth=0
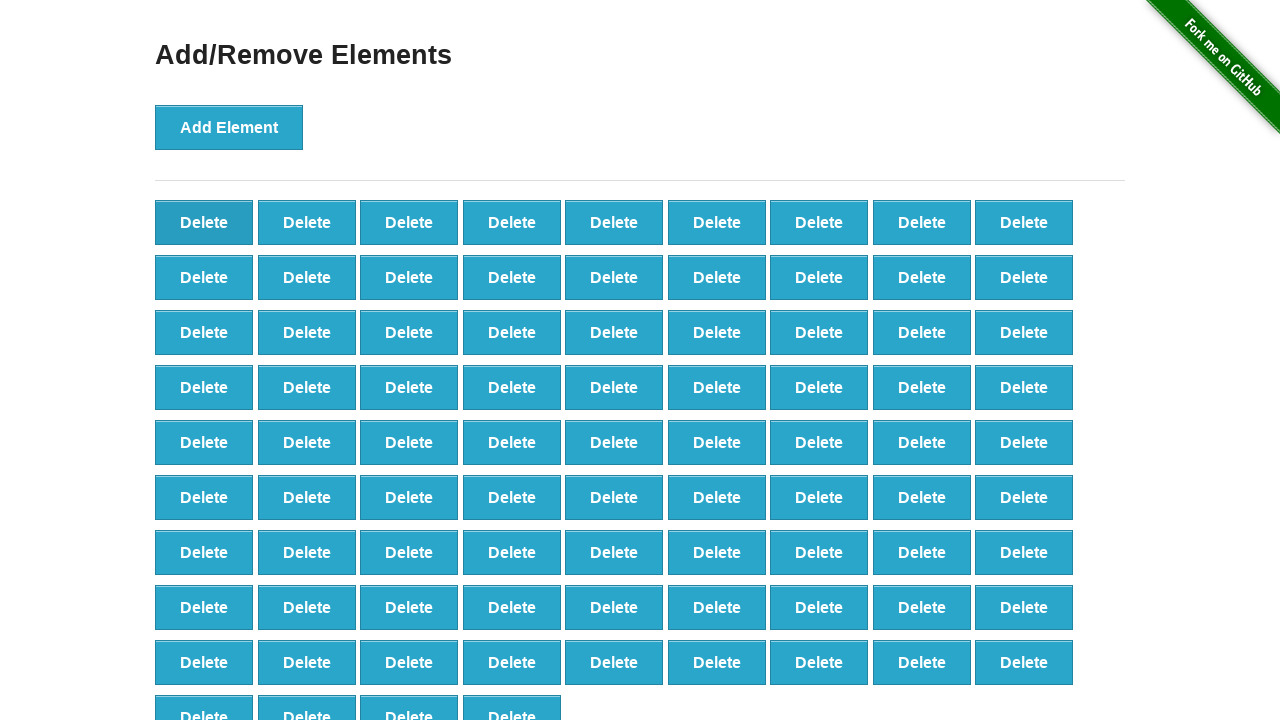

Clicked delete button (iteration 16/90) at (204, 222) on button[onclick='deleteElement()'] >> nth=0
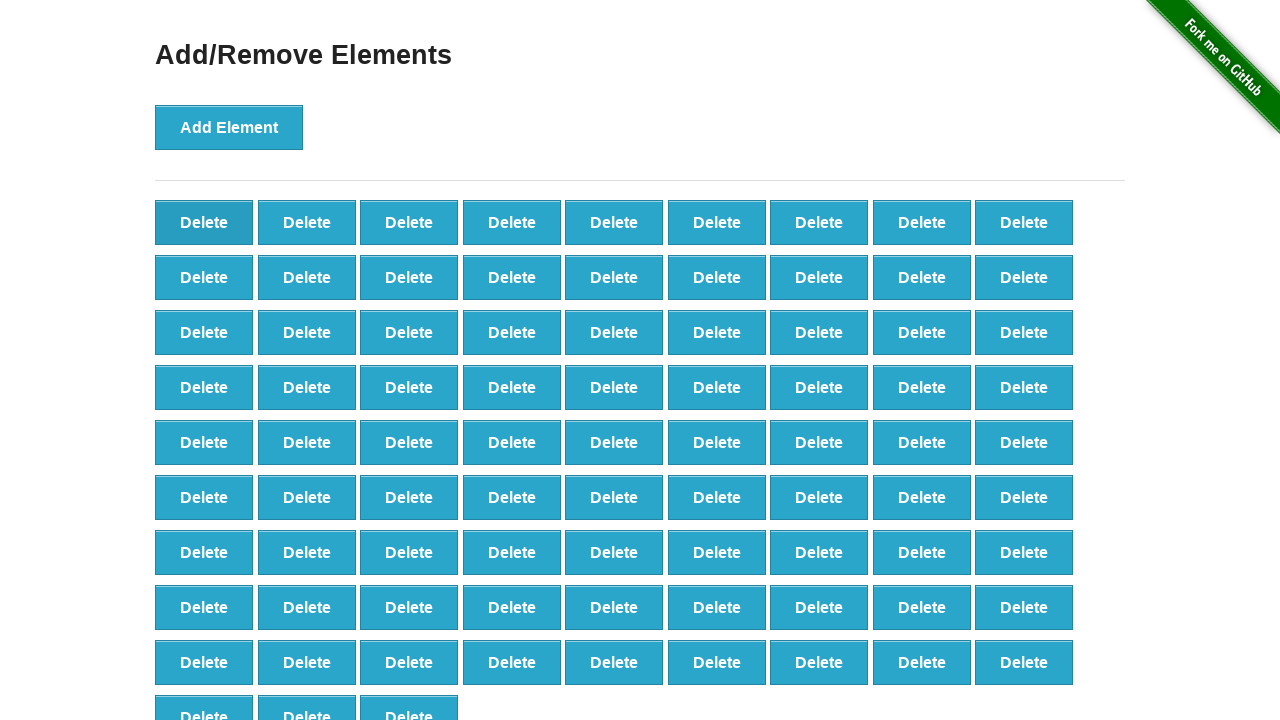

Clicked delete button (iteration 17/90) at (204, 222) on button[onclick='deleteElement()'] >> nth=0
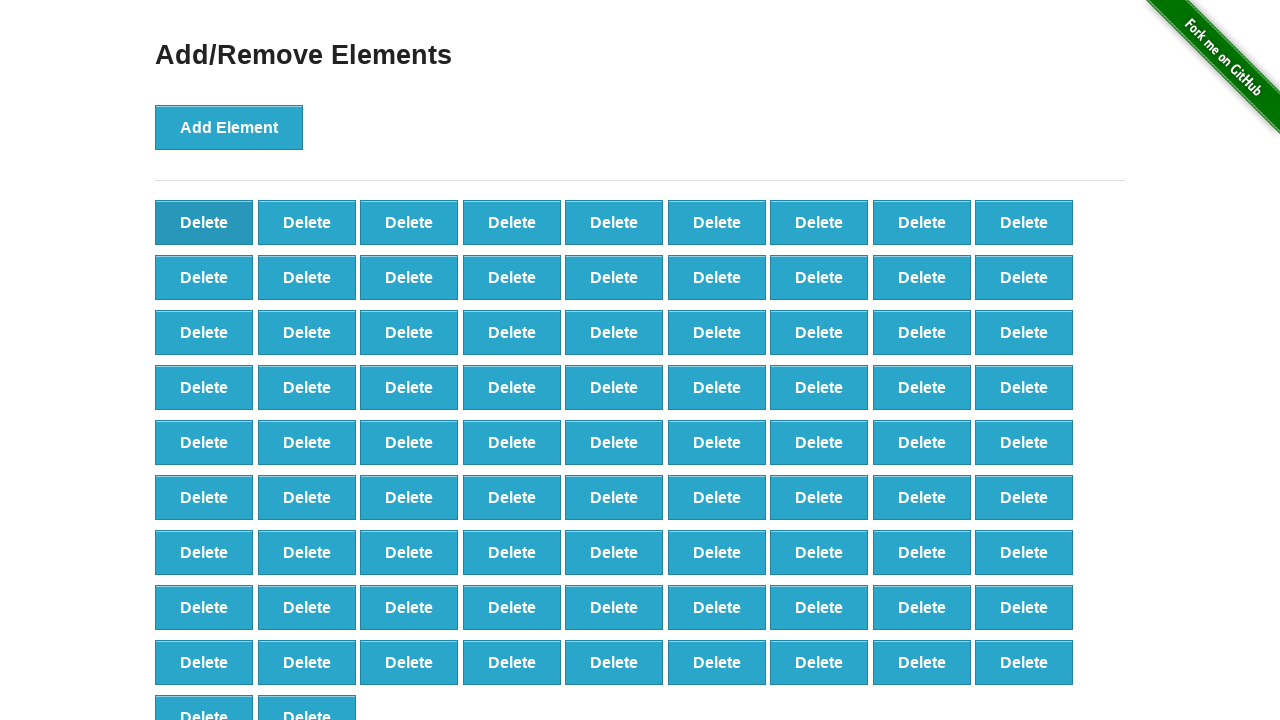

Clicked delete button (iteration 18/90) at (204, 222) on button[onclick='deleteElement()'] >> nth=0
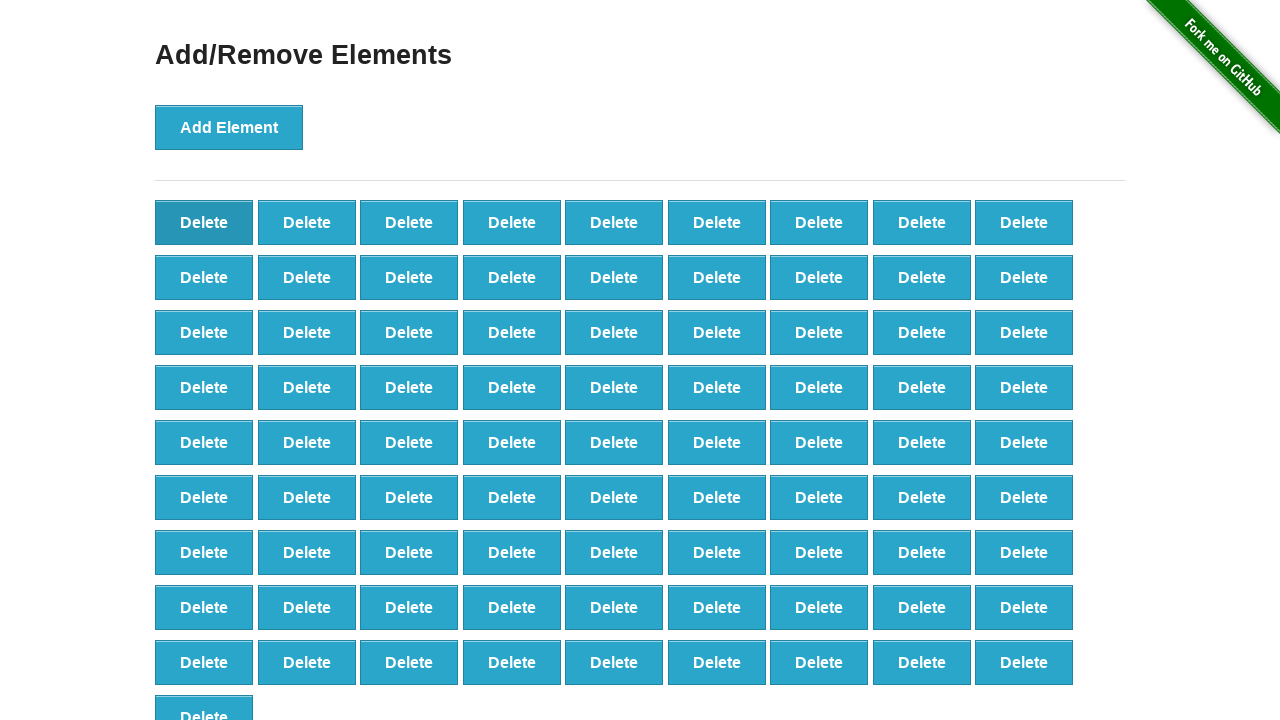

Clicked delete button (iteration 19/90) at (204, 222) on button[onclick='deleteElement()'] >> nth=0
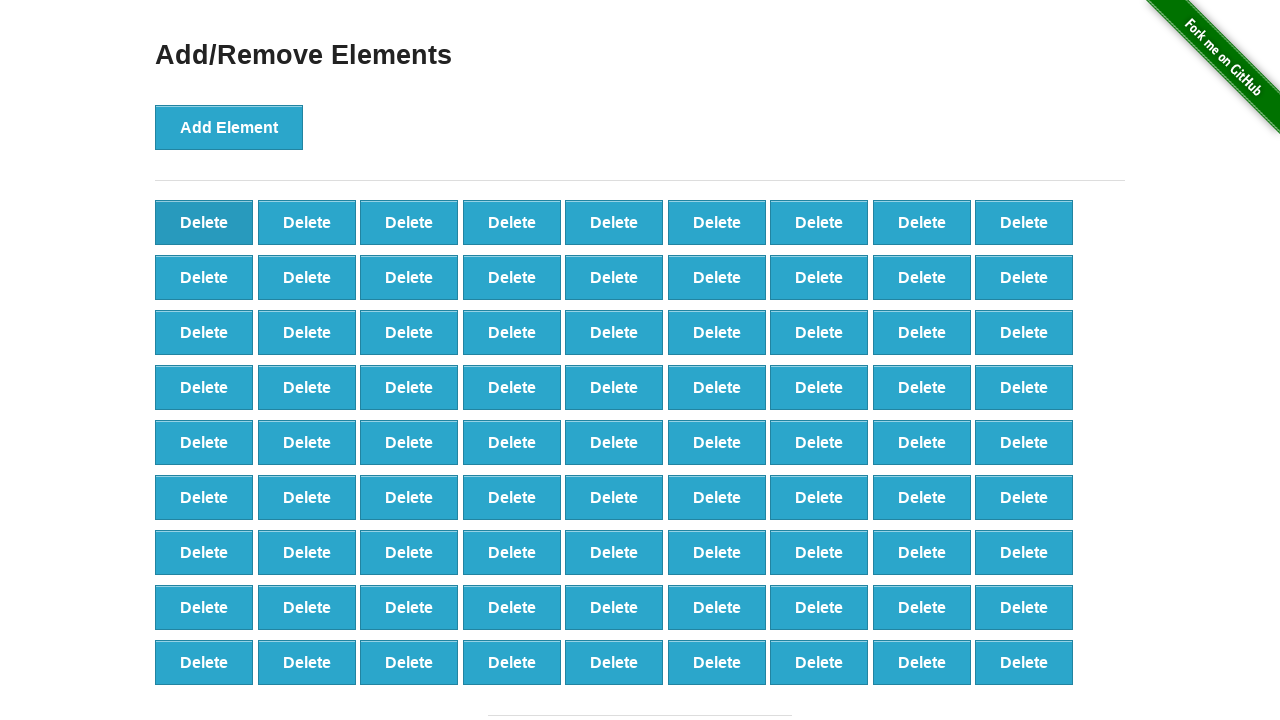

Clicked delete button (iteration 20/90) at (204, 222) on button[onclick='deleteElement()'] >> nth=0
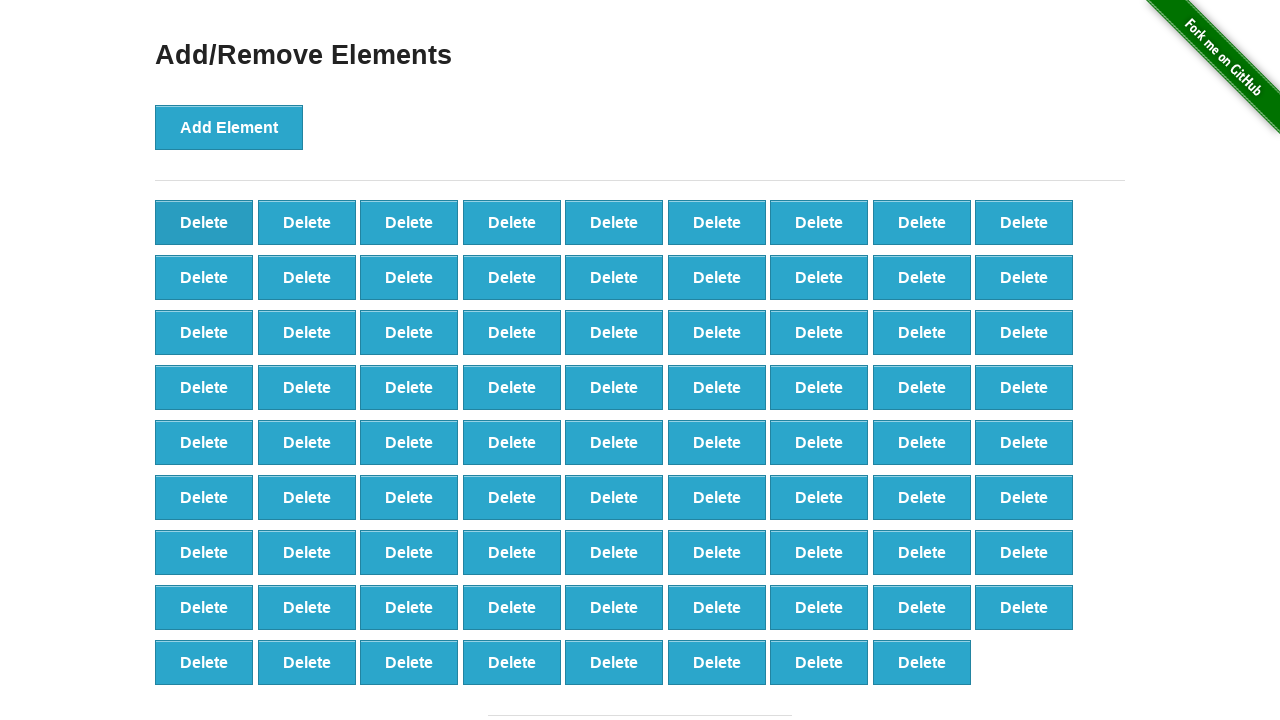

Clicked delete button (iteration 21/90) at (204, 222) on button[onclick='deleteElement()'] >> nth=0
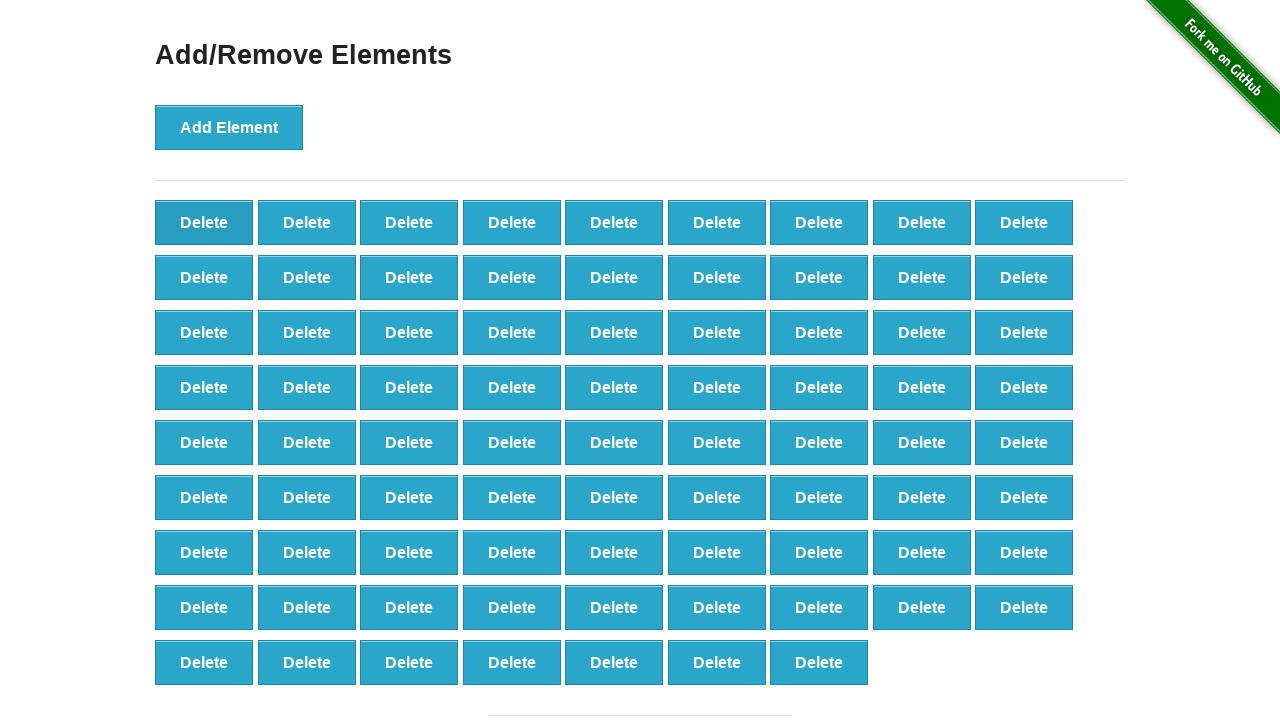

Clicked delete button (iteration 22/90) at (204, 222) on button[onclick='deleteElement()'] >> nth=0
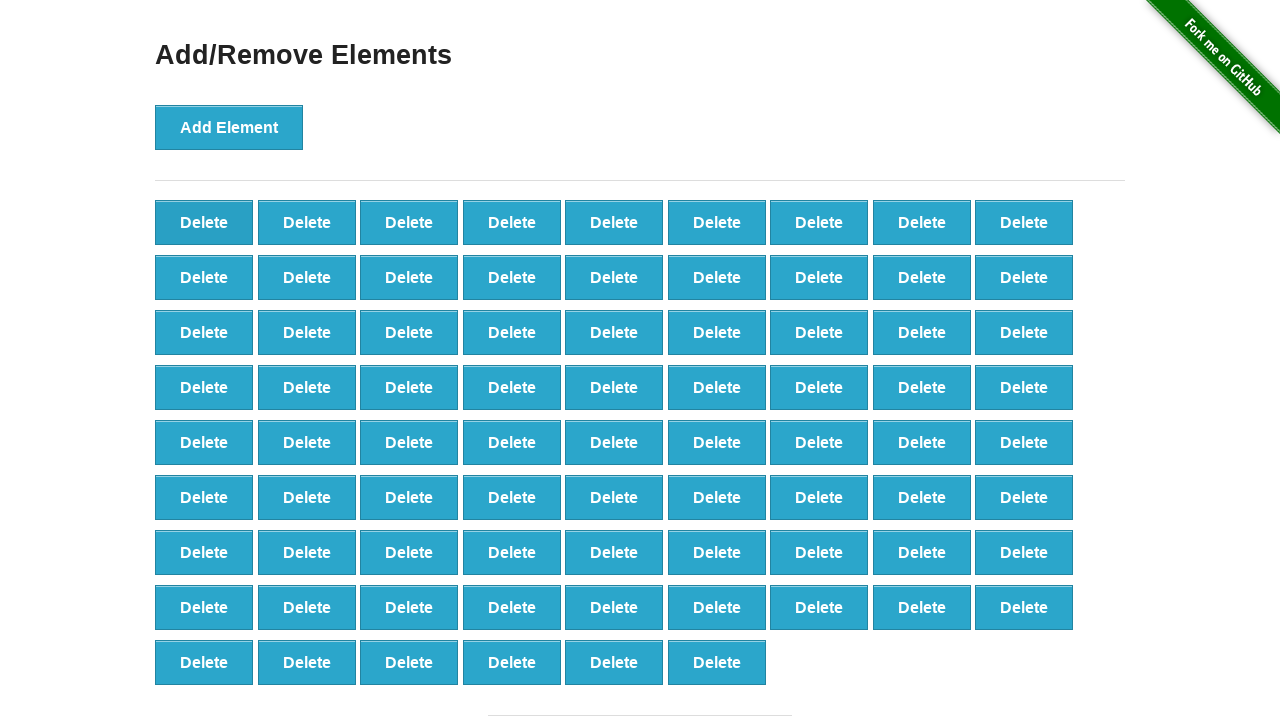

Clicked delete button (iteration 23/90) at (204, 222) on button[onclick='deleteElement()'] >> nth=0
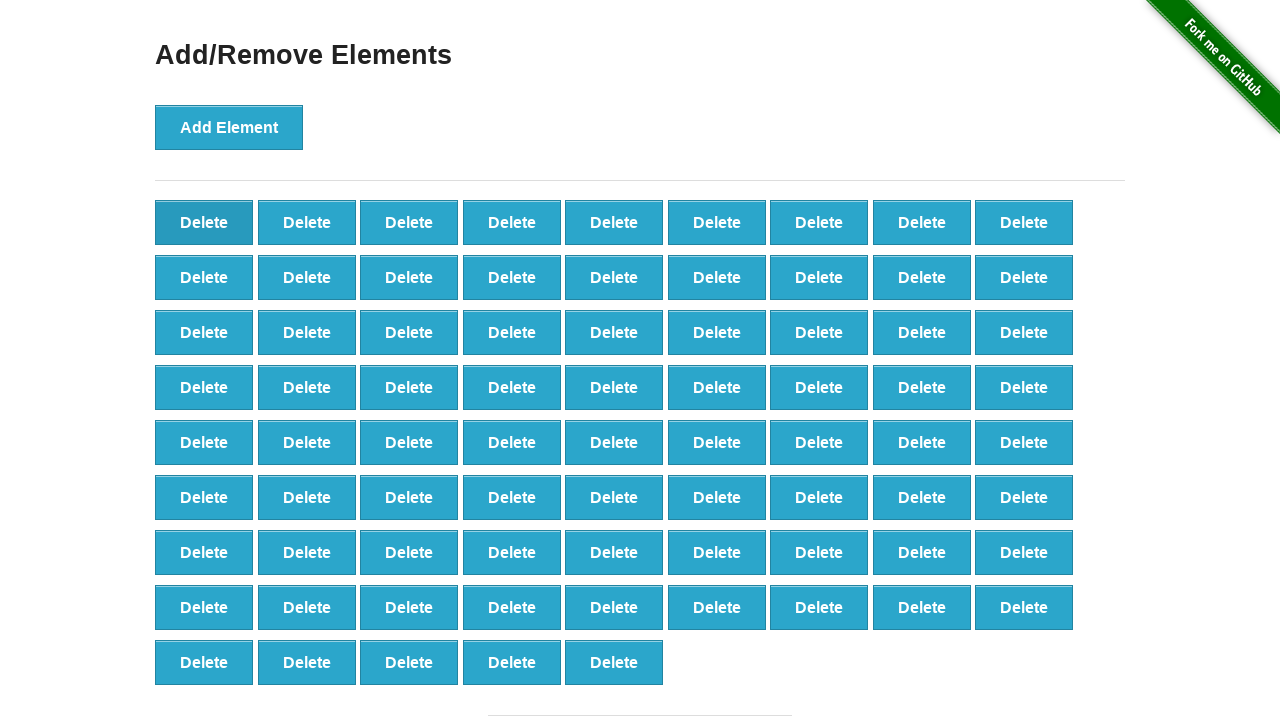

Clicked delete button (iteration 24/90) at (204, 222) on button[onclick='deleteElement()'] >> nth=0
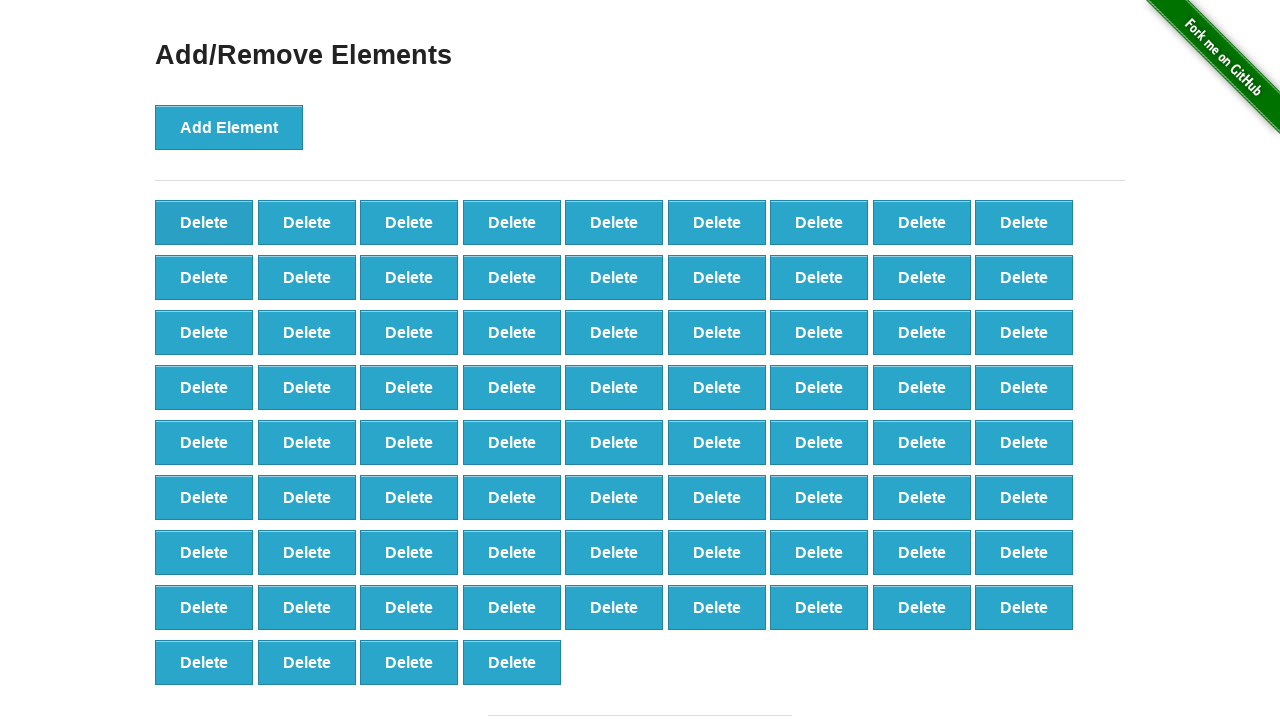

Clicked delete button (iteration 25/90) at (204, 222) on button[onclick='deleteElement()'] >> nth=0
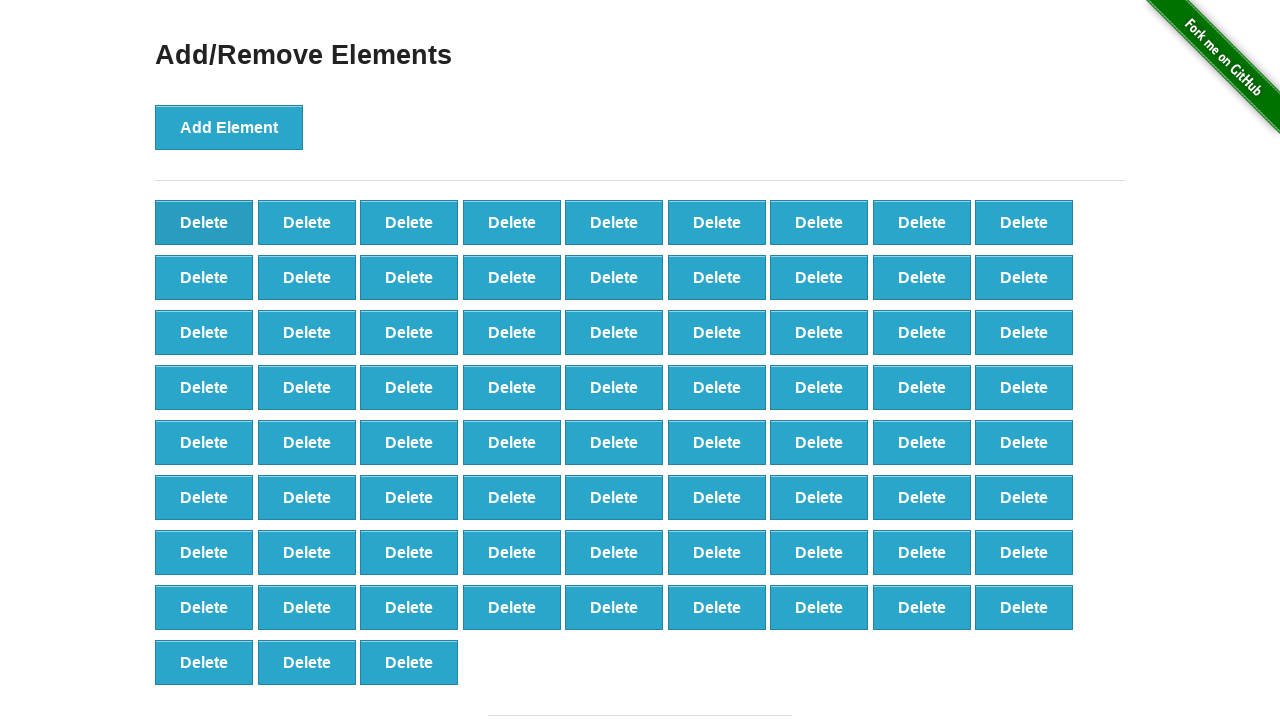

Clicked delete button (iteration 26/90) at (204, 222) on button[onclick='deleteElement()'] >> nth=0
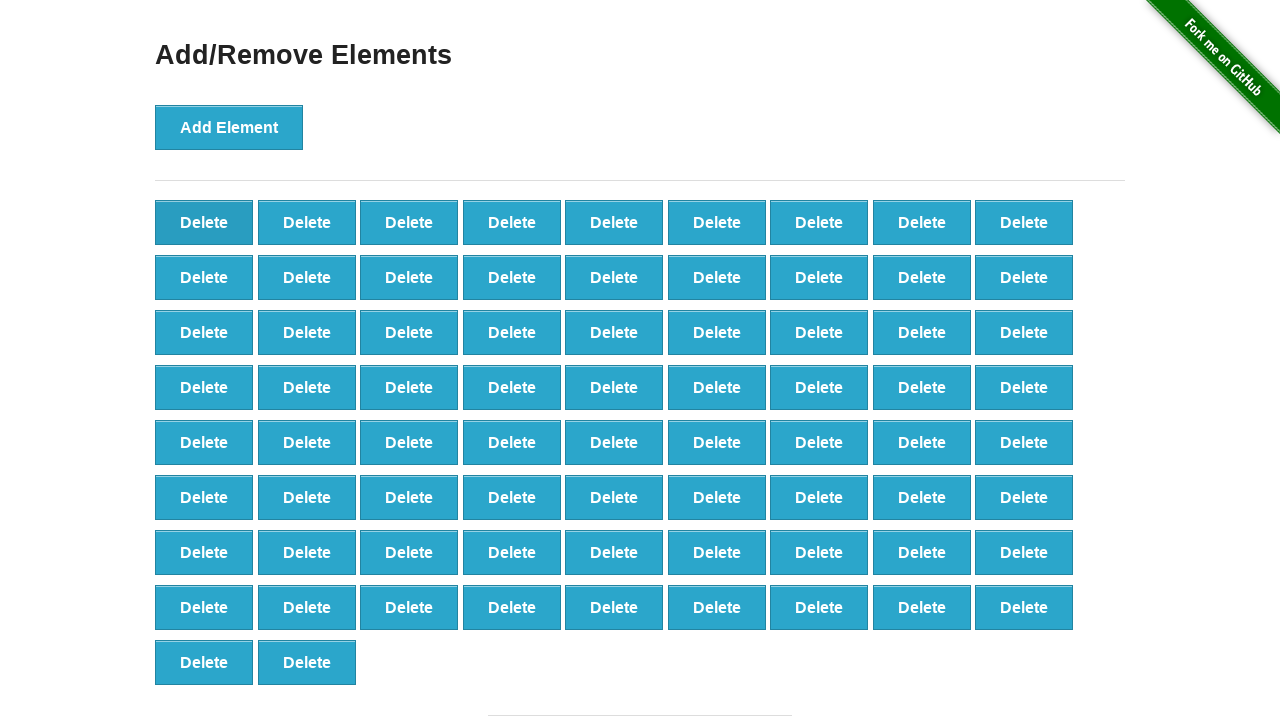

Clicked delete button (iteration 27/90) at (204, 222) on button[onclick='deleteElement()'] >> nth=0
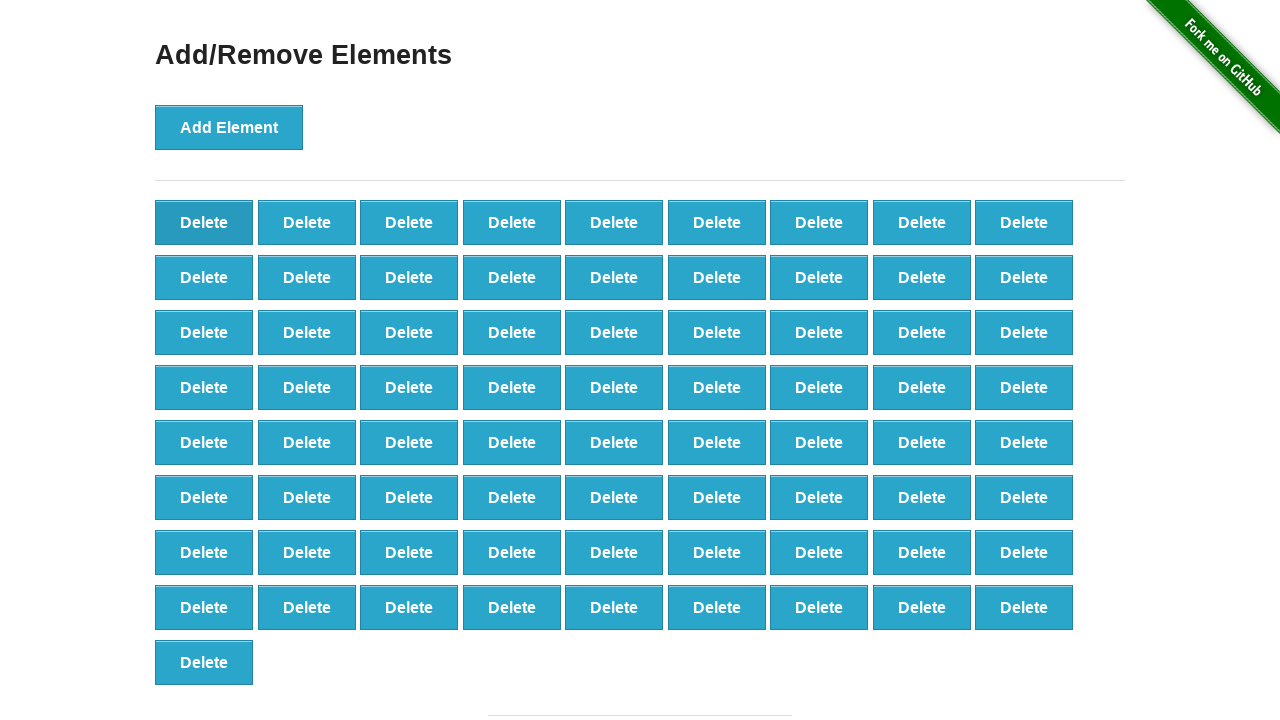

Clicked delete button (iteration 28/90) at (204, 222) on button[onclick='deleteElement()'] >> nth=0
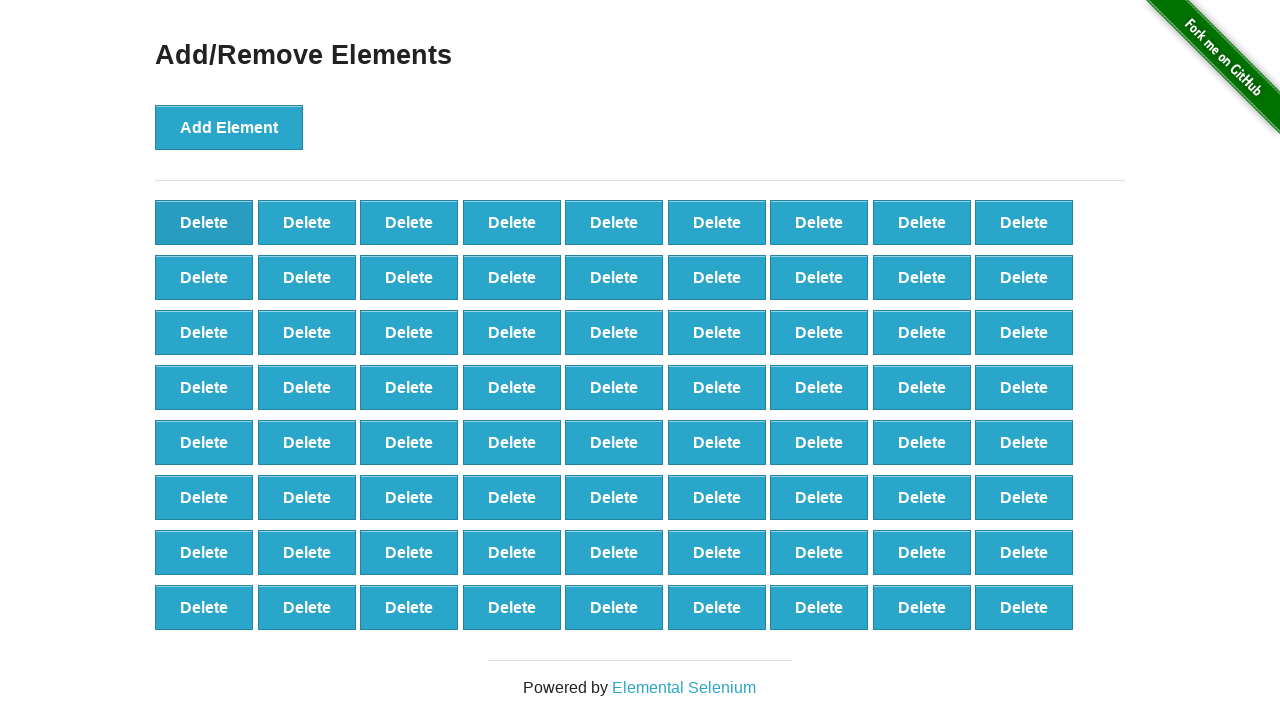

Clicked delete button (iteration 29/90) at (204, 222) on button[onclick='deleteElement()'] >> nth=0
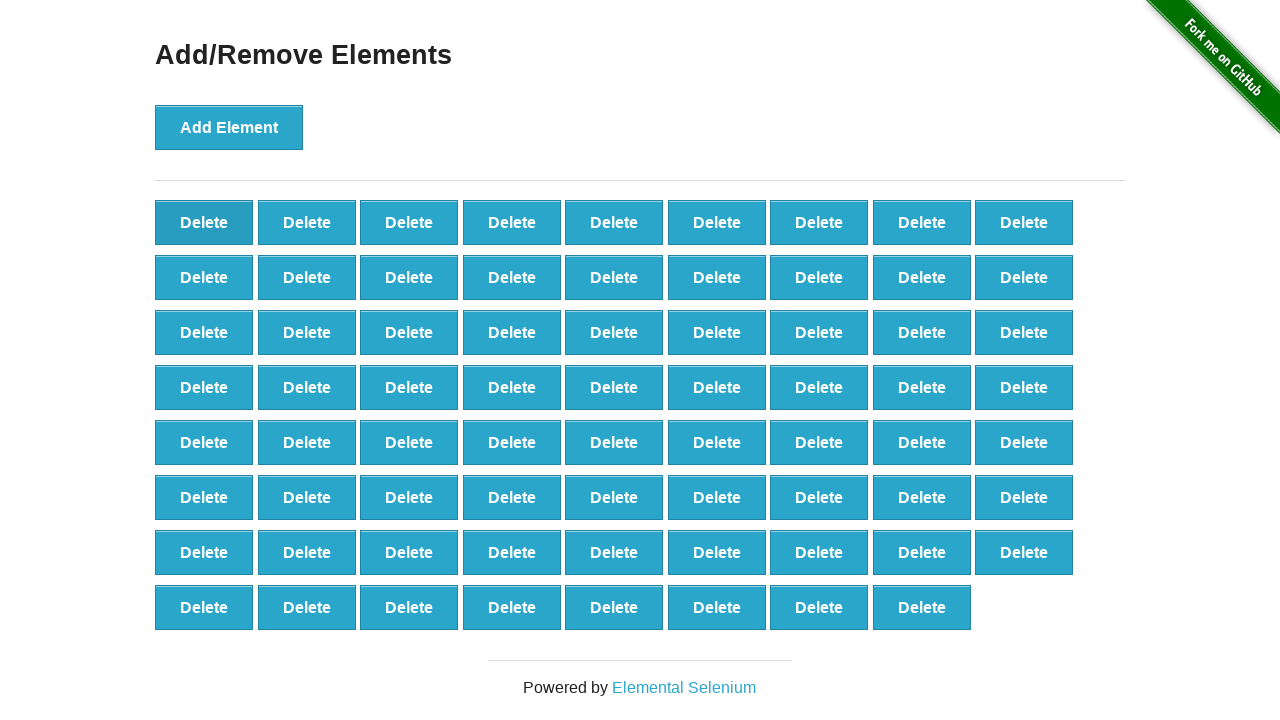

Clicked delete button (iteration 30/90) at (204, 222) on button[onclick='deleteElement()'] >> nth=0
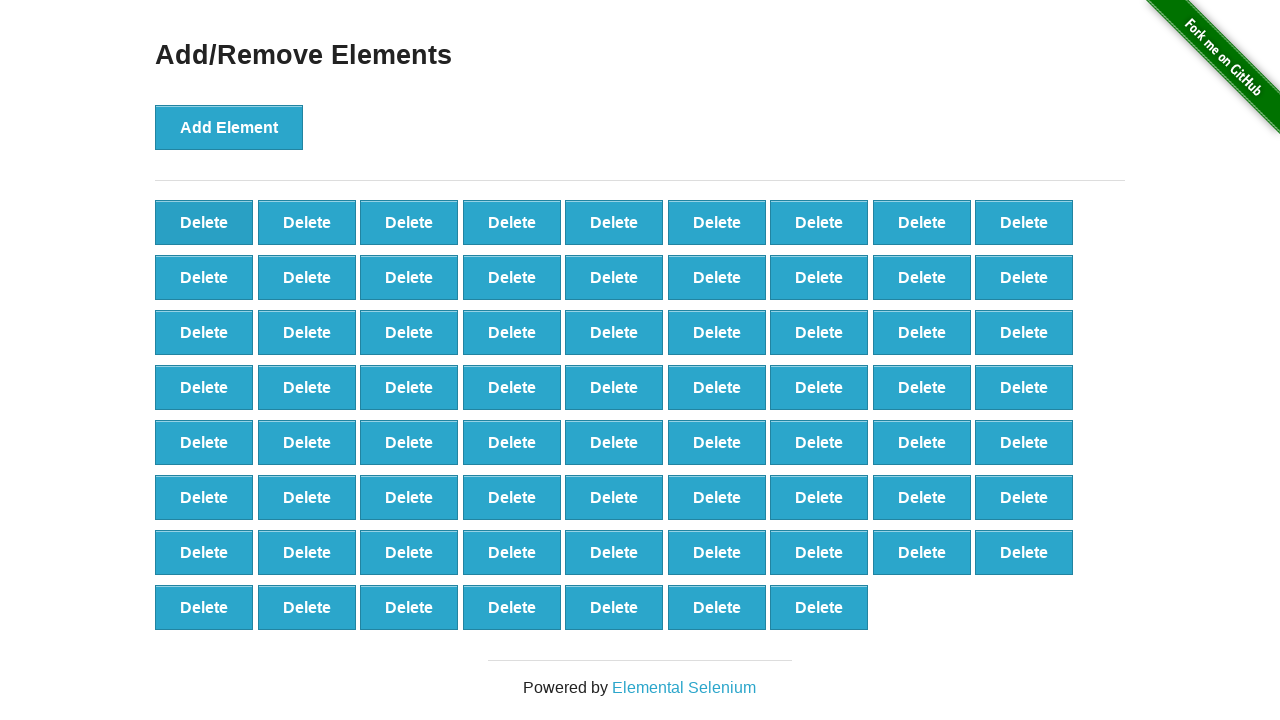

Clicked delete button (iteration 31/90) at (204, 222) on button[onclick='deleteElement()'] >> nth=0
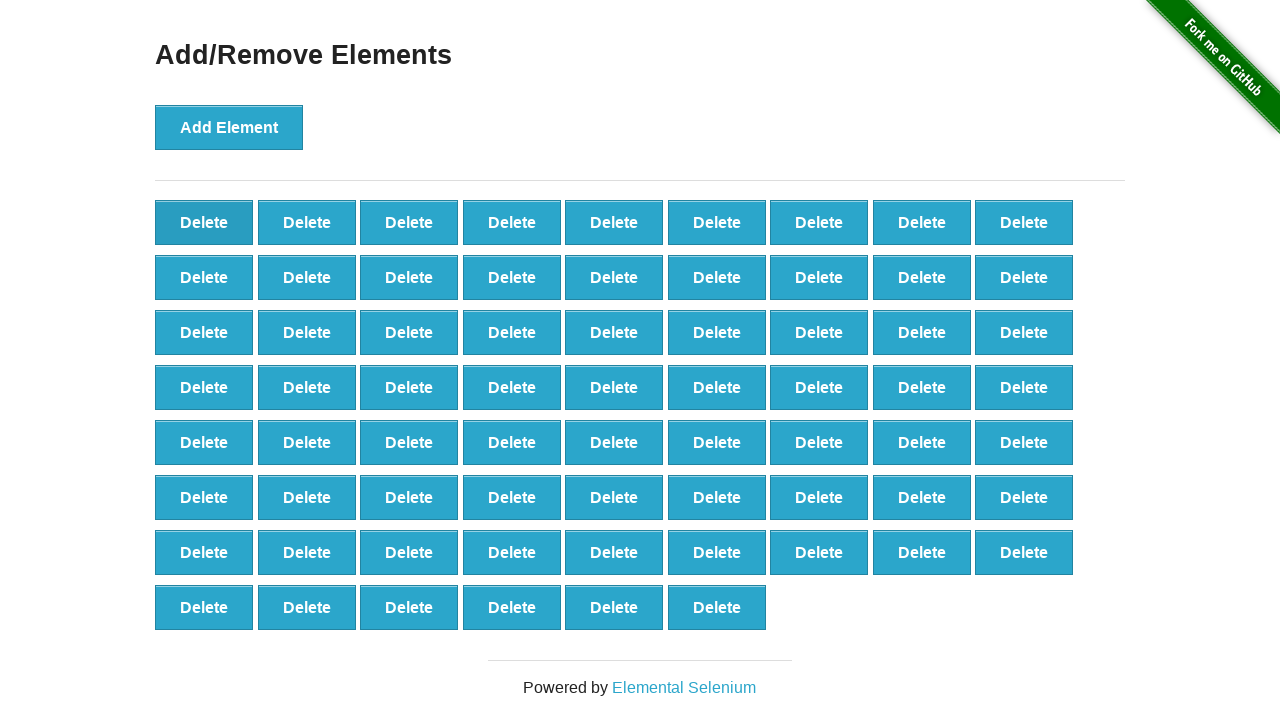

Clicked delete button (iteration 32/90) at (204, 222) on button[onclick='deleteElement()'] >> nth=0
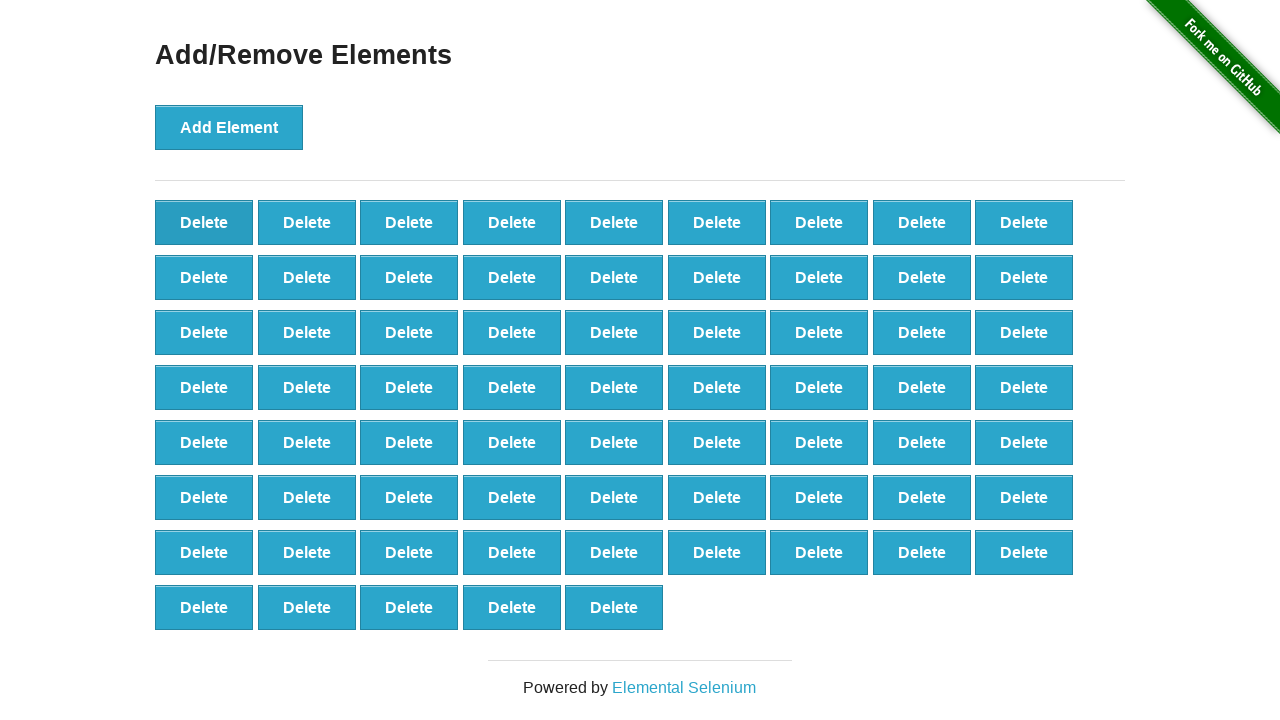

Clicked delete button (iteration 33/90) at (204, 222) on button[onclick='deleteElement()'] >> nth=0
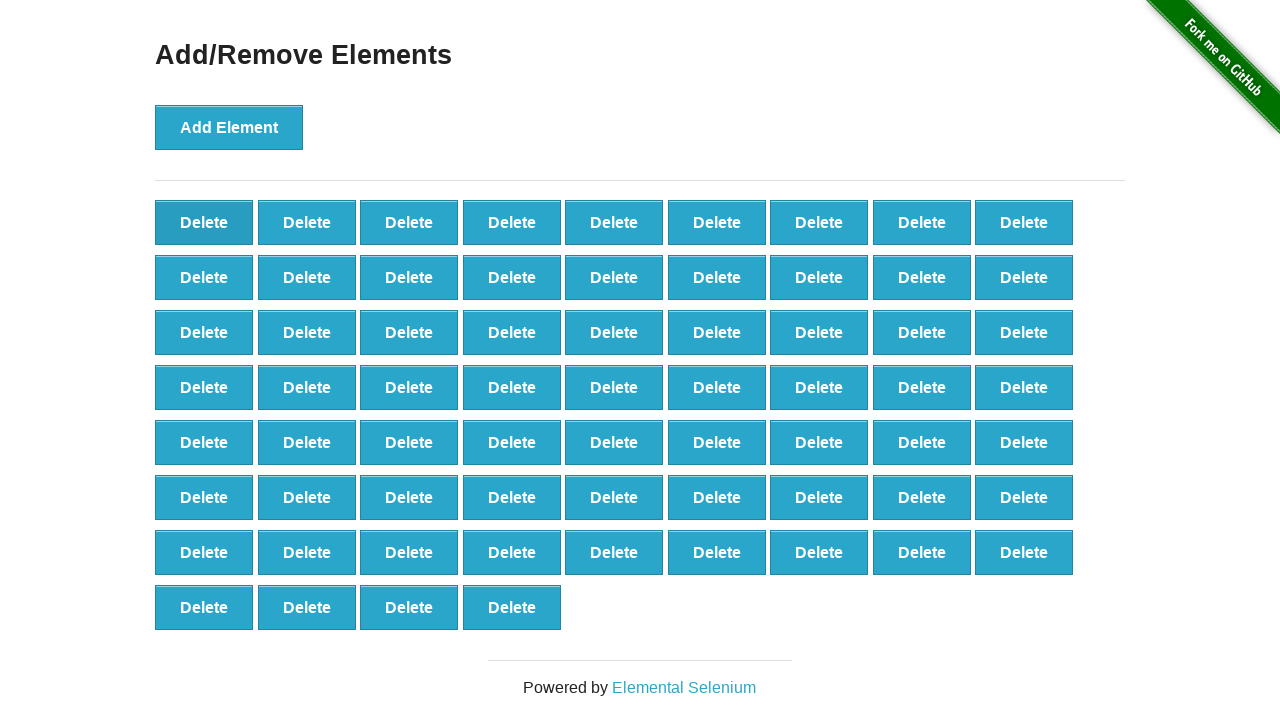

Clicked delete button (iteration 34/90) at (204, 222) on button[onclick='deleteElement()'] >> nth=0
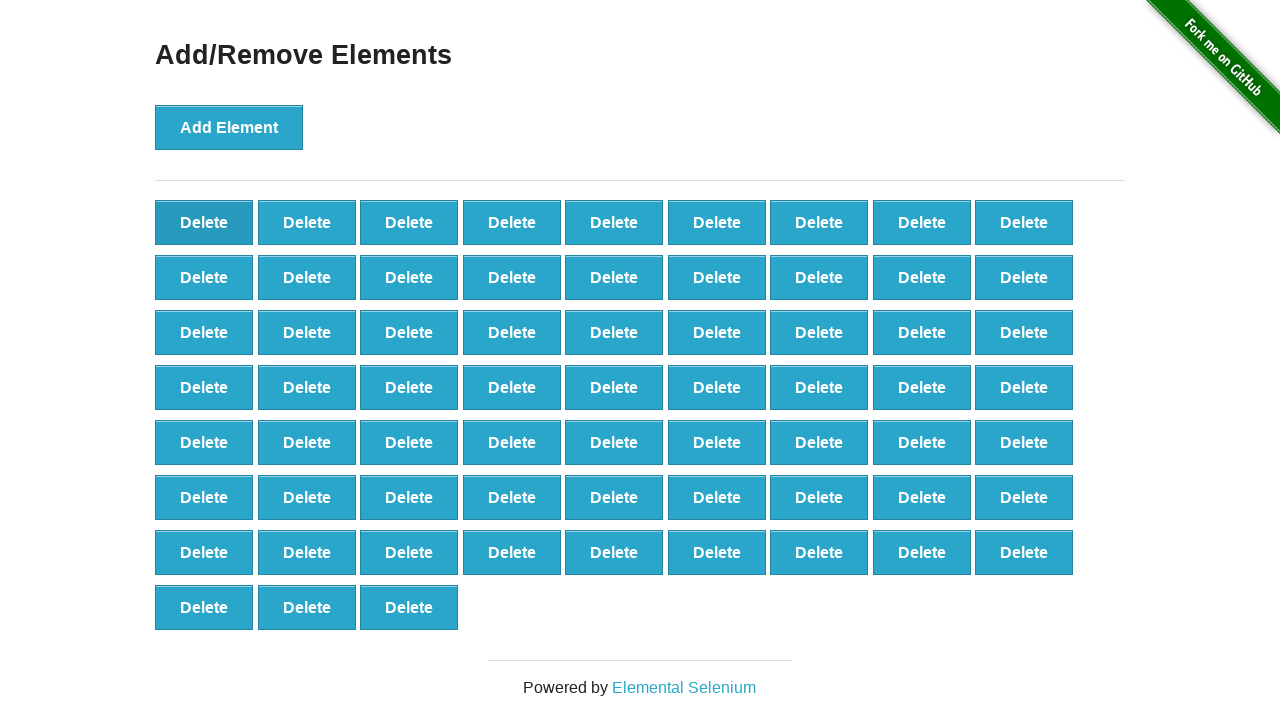

Clicked delete button (iteration 35/90) at (204, 222) on button[onclick='deleteElement()'] >> nth=0
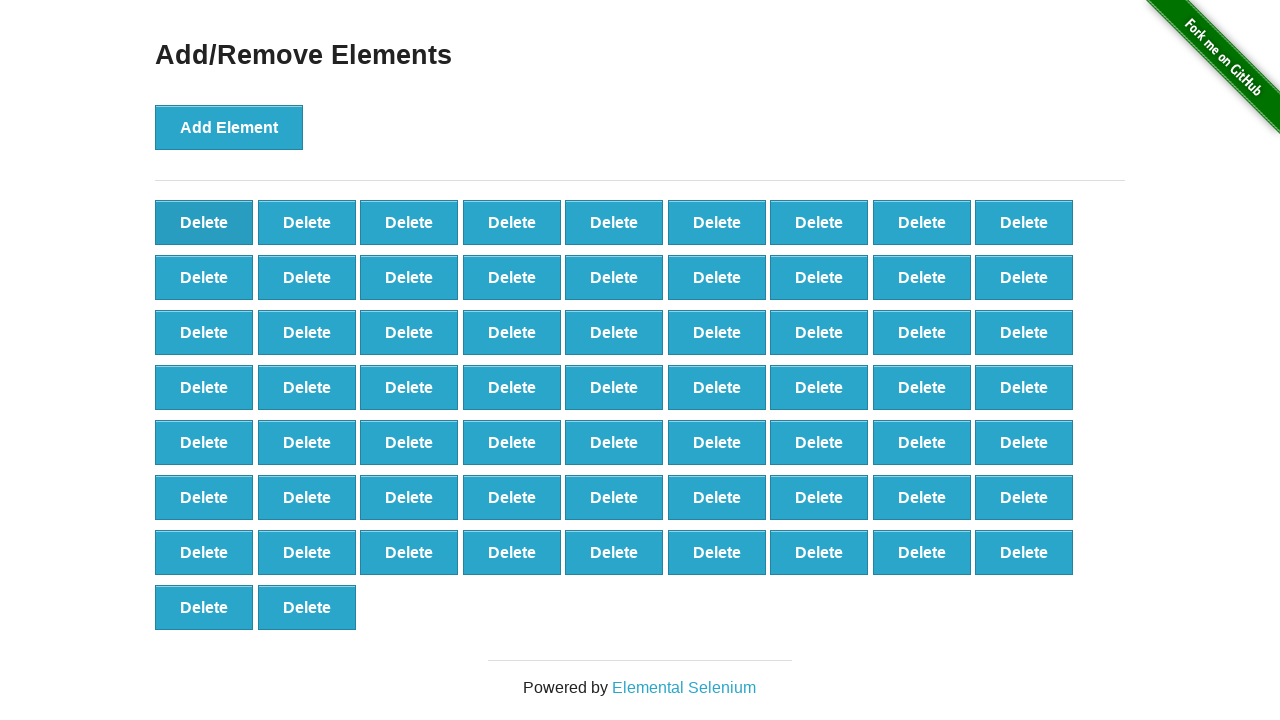

Clicked delete button (iteration 36/90) at (204, 222) on button[onclick='deleteElement()'] >> nth=0
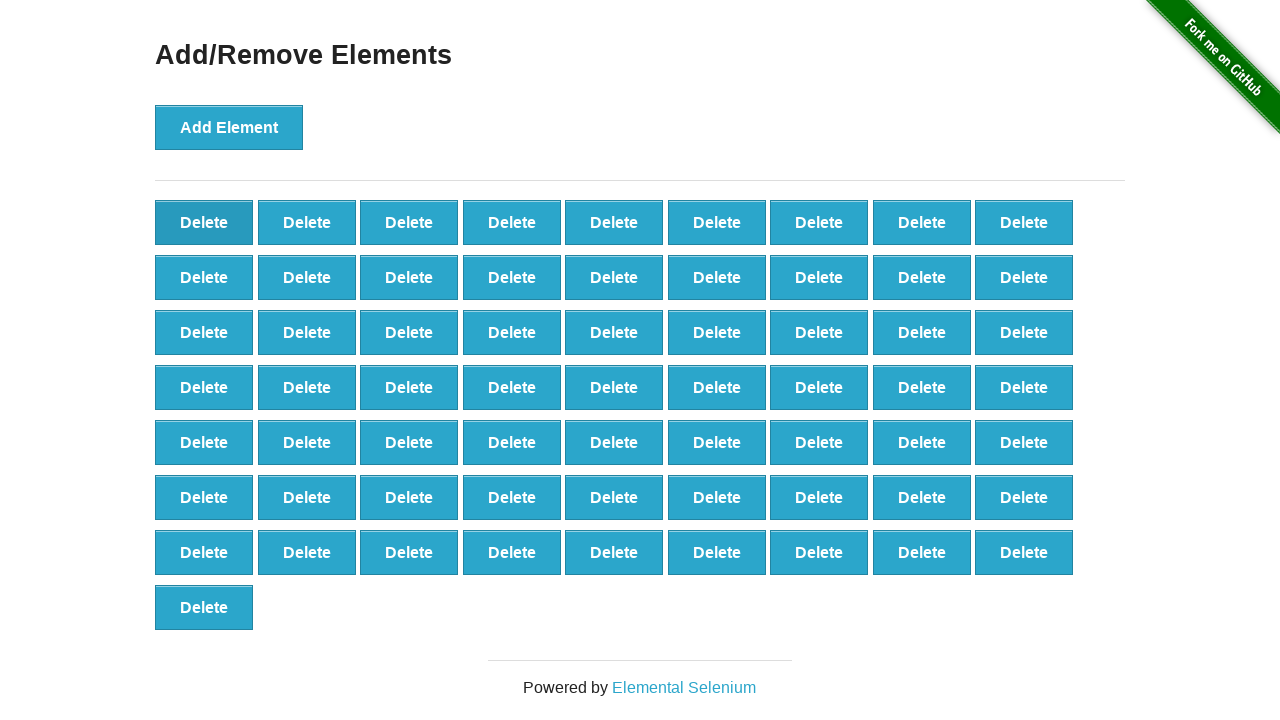

Clicked delete button (iteration 37/90) at (204, 222) on button[onclick='deleteElement()'] >> nth=0
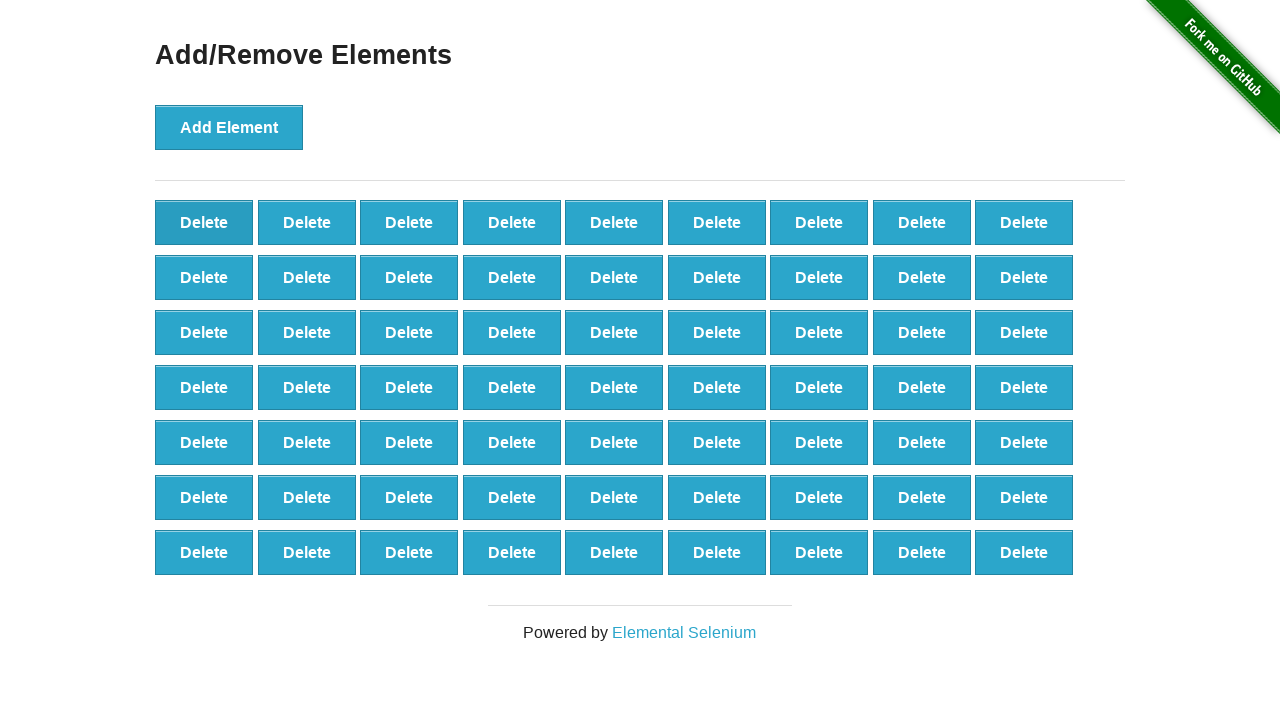

Clicked delete button (iteration 38/90) at (204, 222) on button[onclick='deleteElement()'] >> nth=0
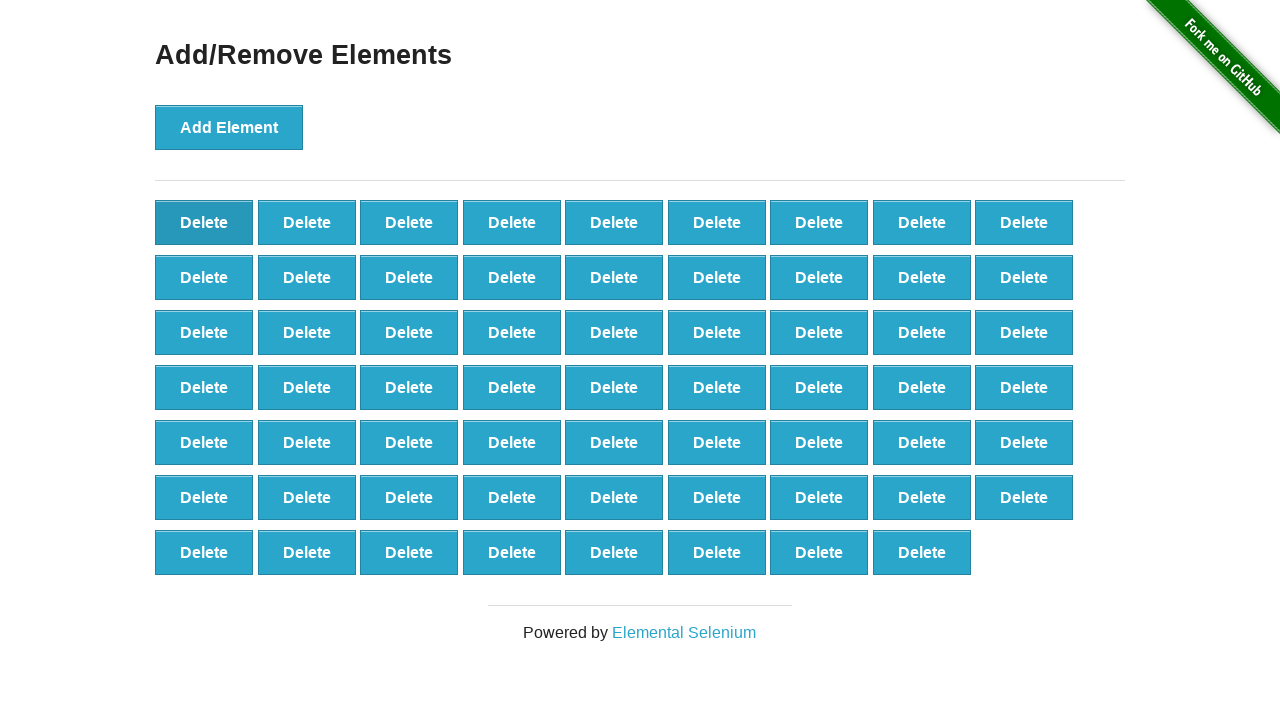

Clicked delete button (iteration 39/90) at (204, 222) on button[onclick='deleteElement()'] >> nth=0
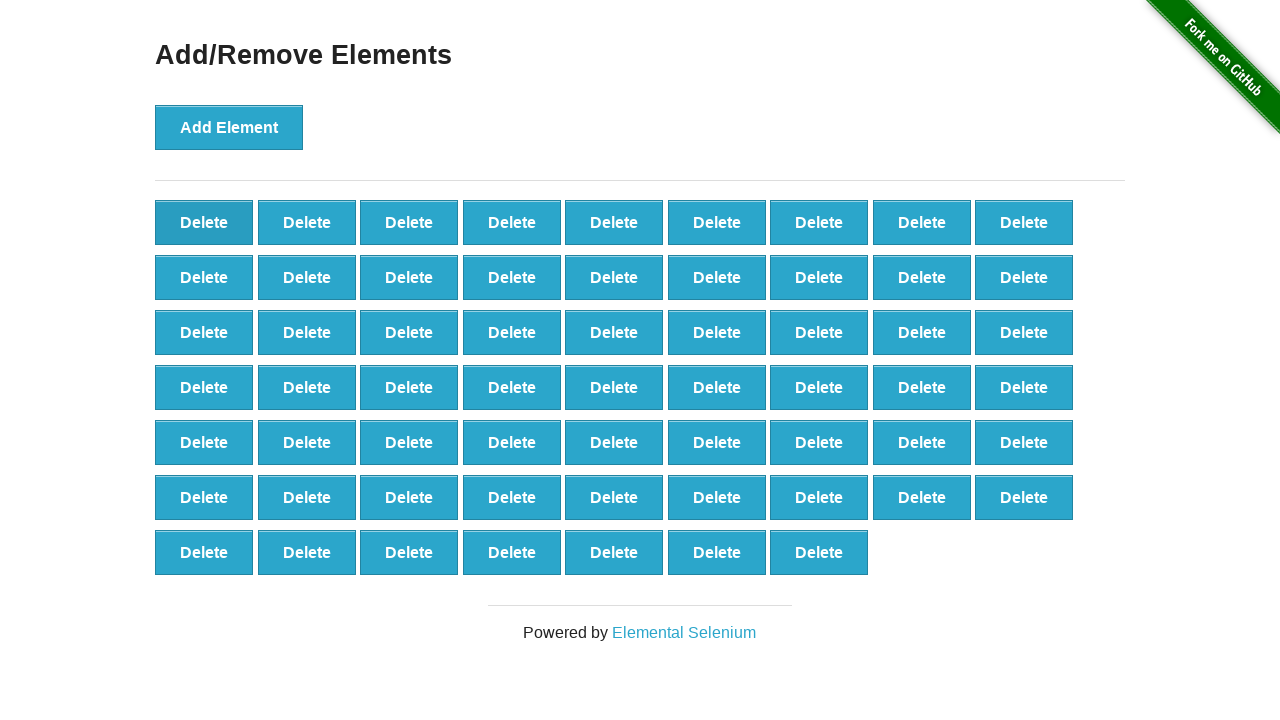

Clicked delete button (iteration 40/90) at (204, 222) on button[onclick='deleteElement()'] >> nth=0
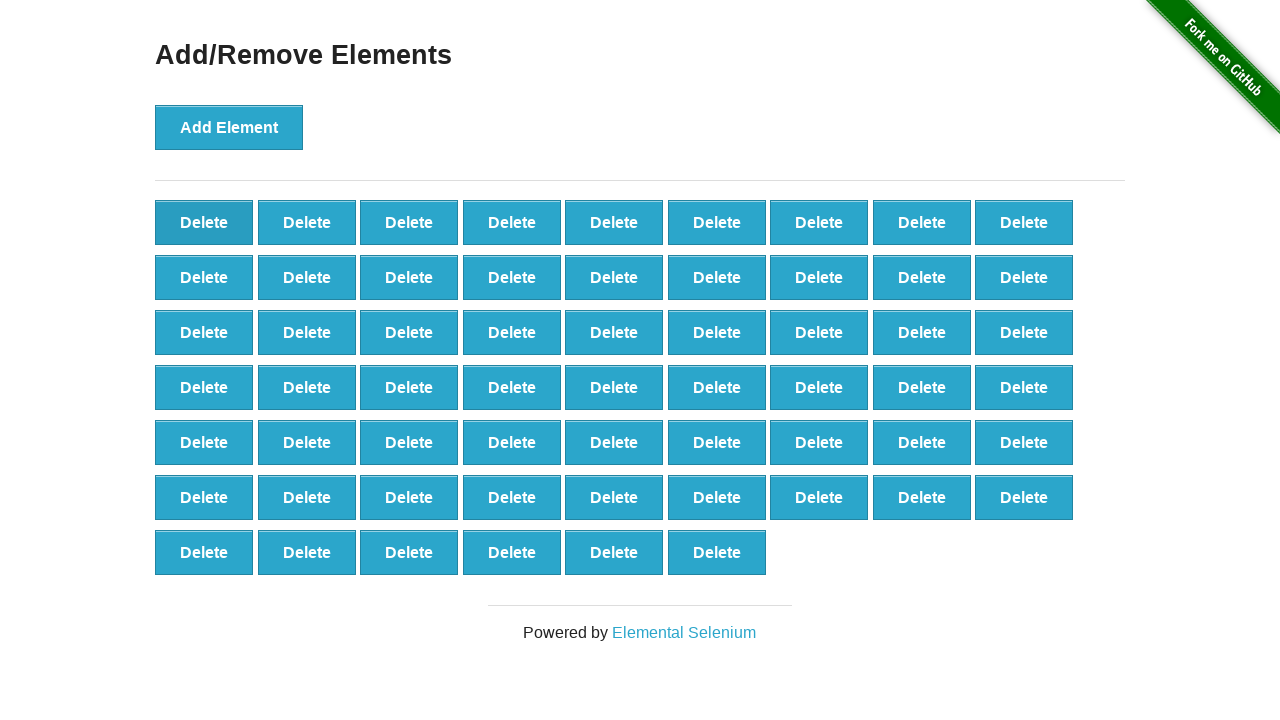

Clicked delete button (iteration 41/90) at (204, 222) on button[onclick='deleteElement()'] >> nth=0
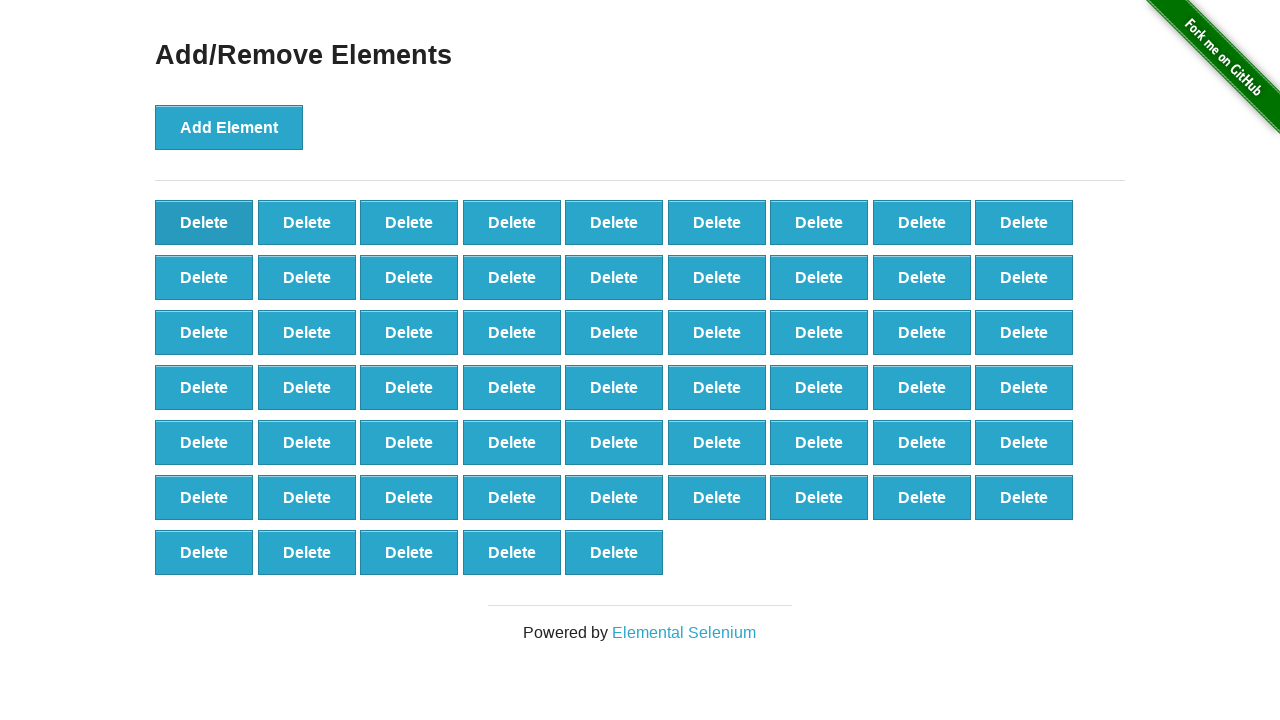

Clicked delete button (iteration 42/90) at (204, 222) on button[onclick='deleteElement()'] >> nth=0
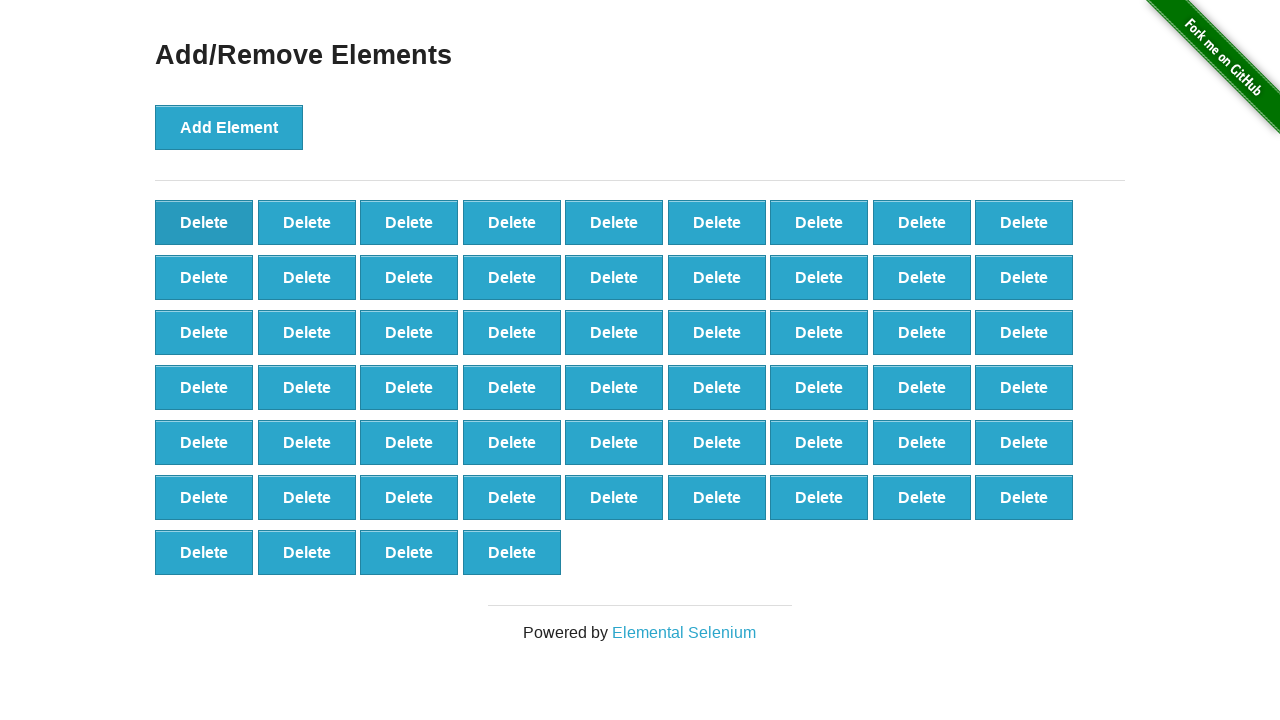

Clicked delete button (iteration 43/90) at (204, 222) on button[onclick='deleteElement()'] >> nth=0
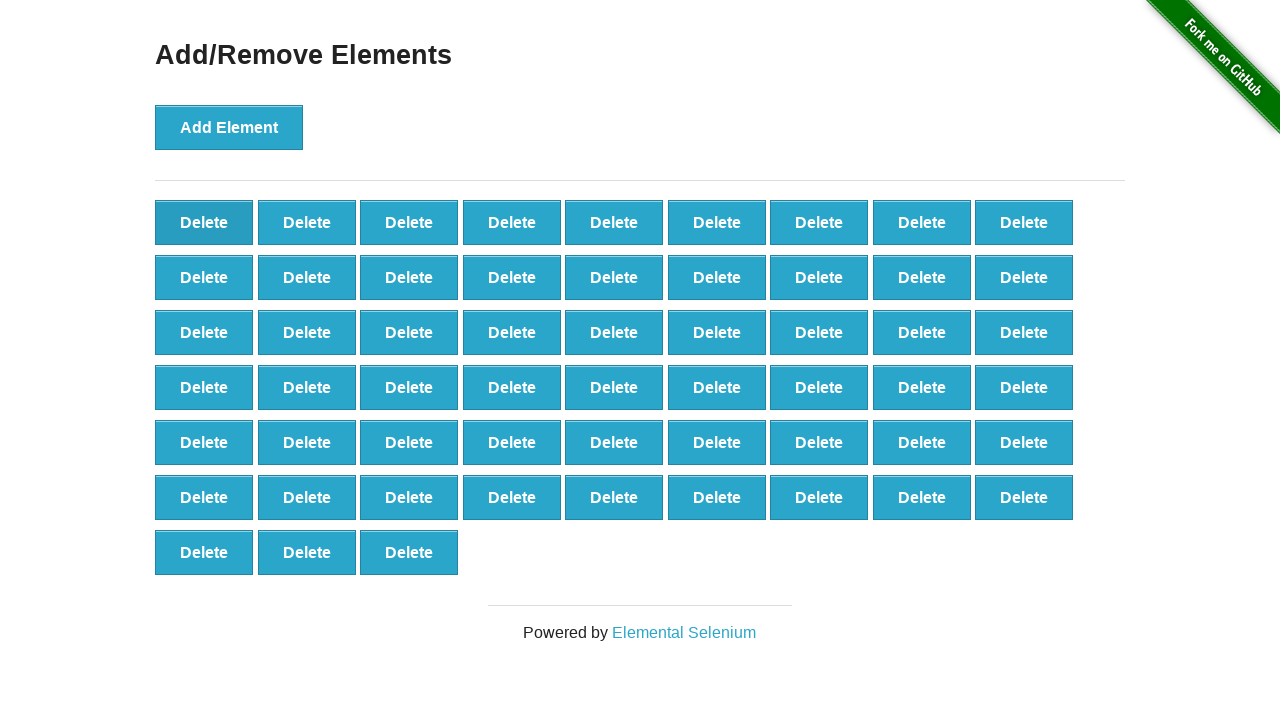

Clicked delete button (iteration 44/90) at (204, 222) on button[onclick='deleteElement()'] >> nth=0
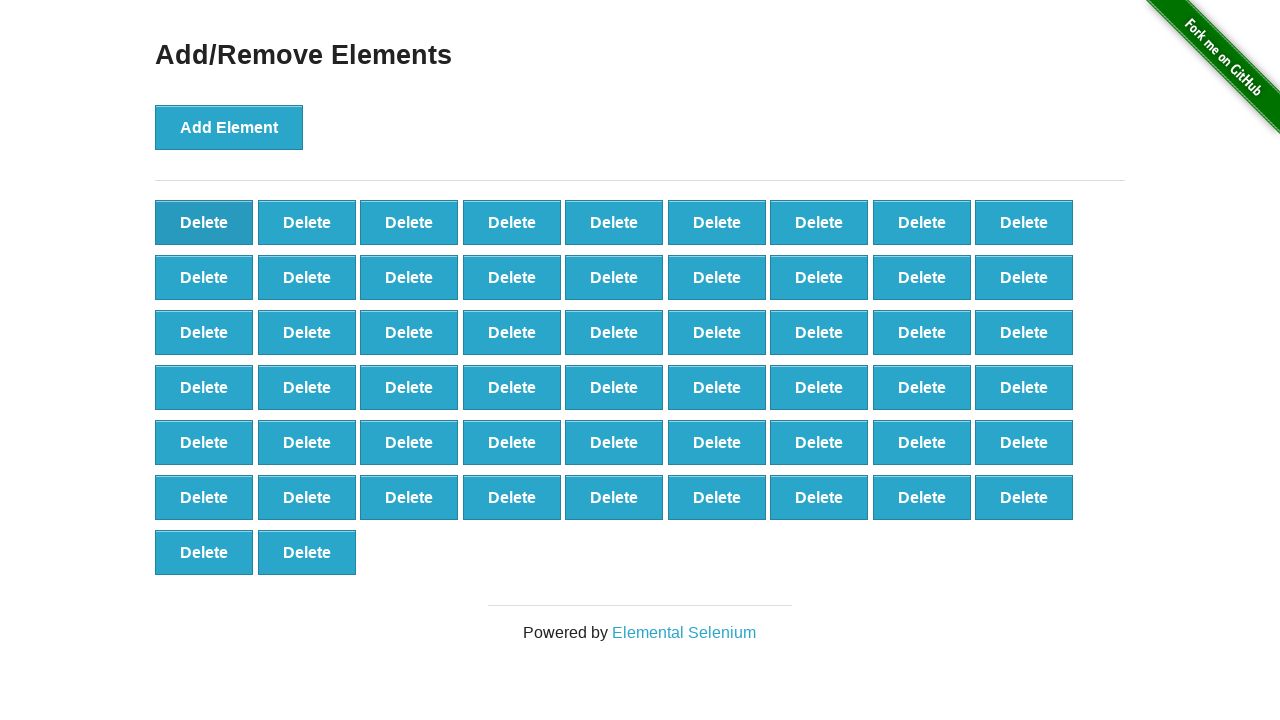

Clicked delete button (iteration 45/90) at (204, 222) on button[onclick='deleteElement()'] >> nth=0
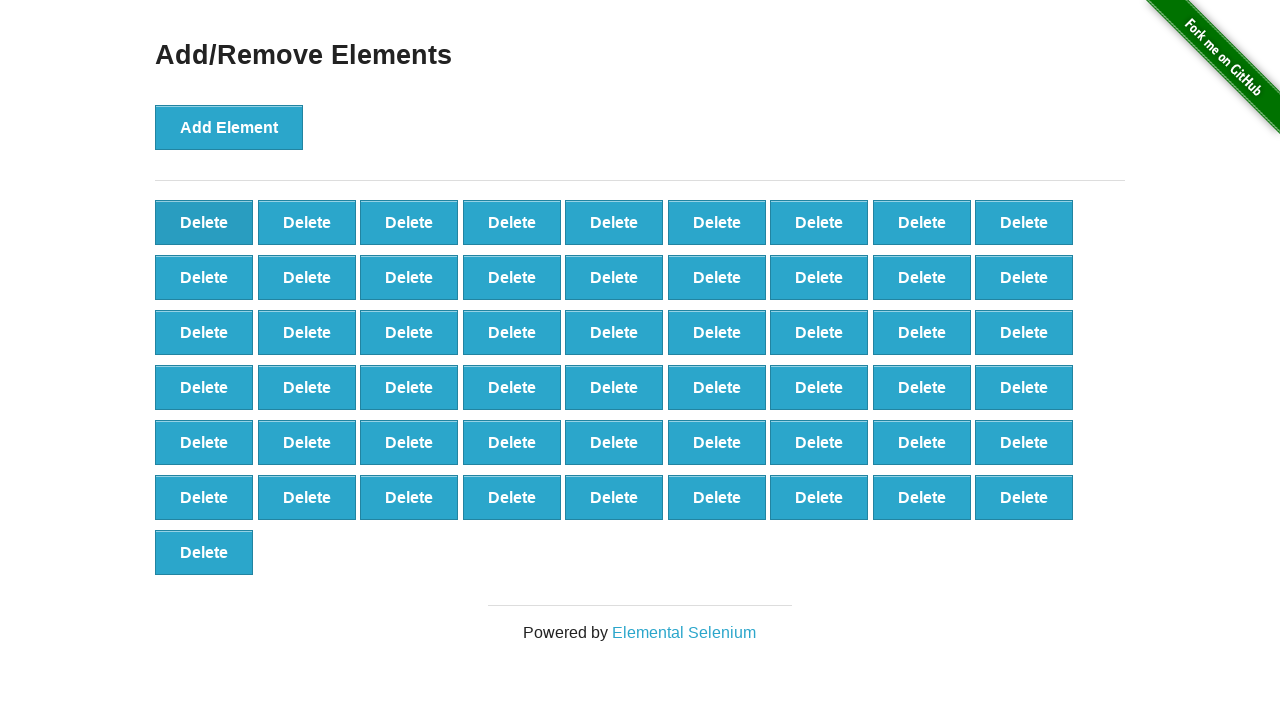

Clicked delete button (iteration 46/90) at (204, 222) on button[onclick='deleteElement()'] >> nth=0
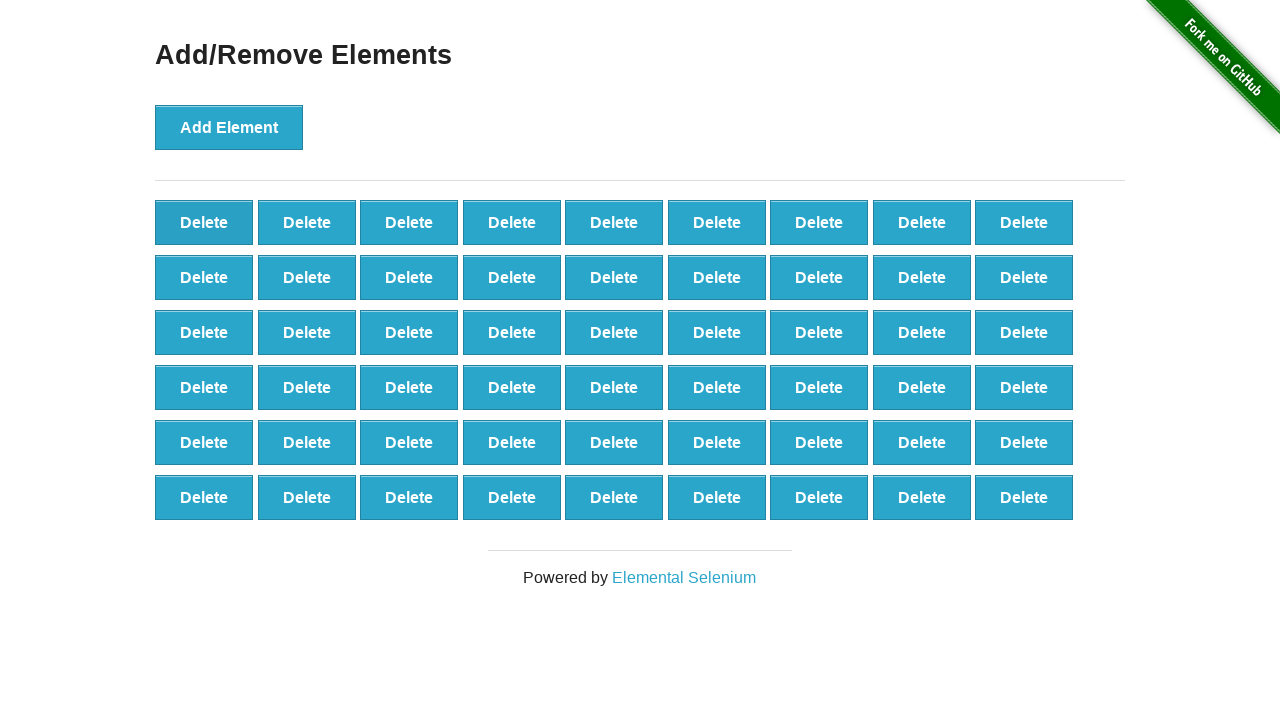

Clicked delete button (iteration 47/90) at (204, 222) on button[onclick='deleteElement()'] >> nth=0
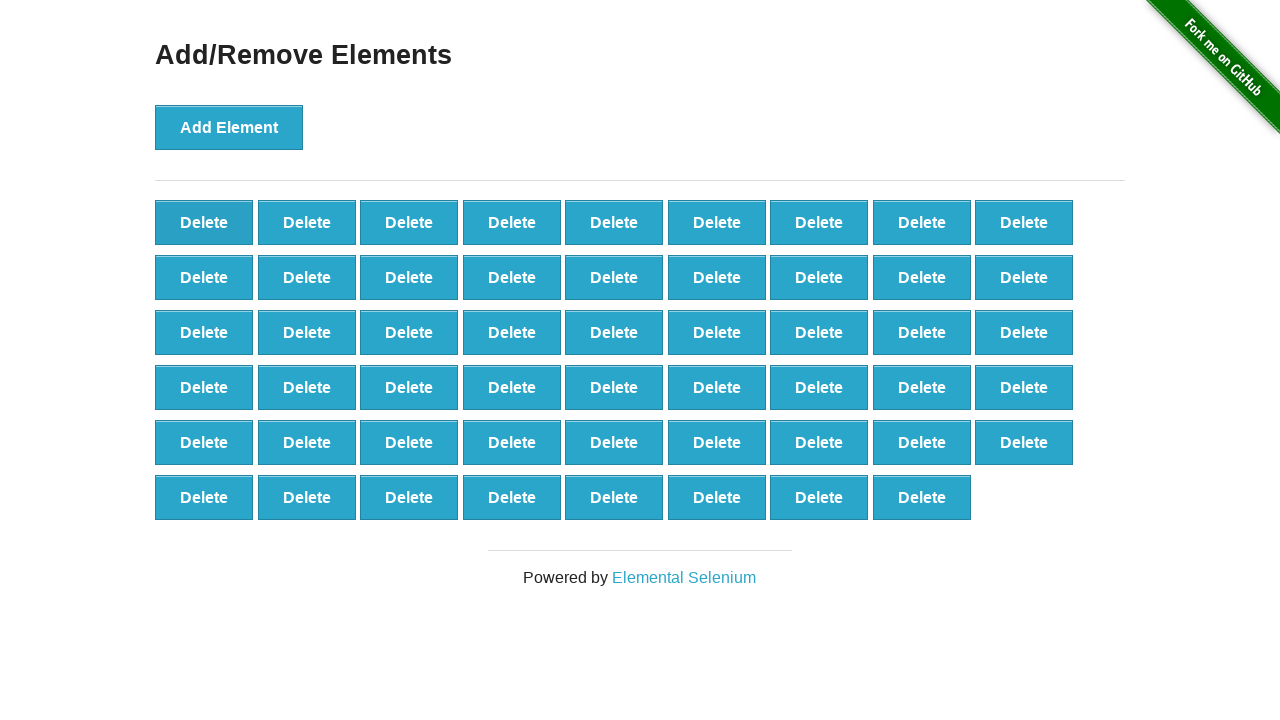

Clicked delete button (iteration 48/90) at (204, 222) on button[onclick='deleteElement()'] >> nth=0
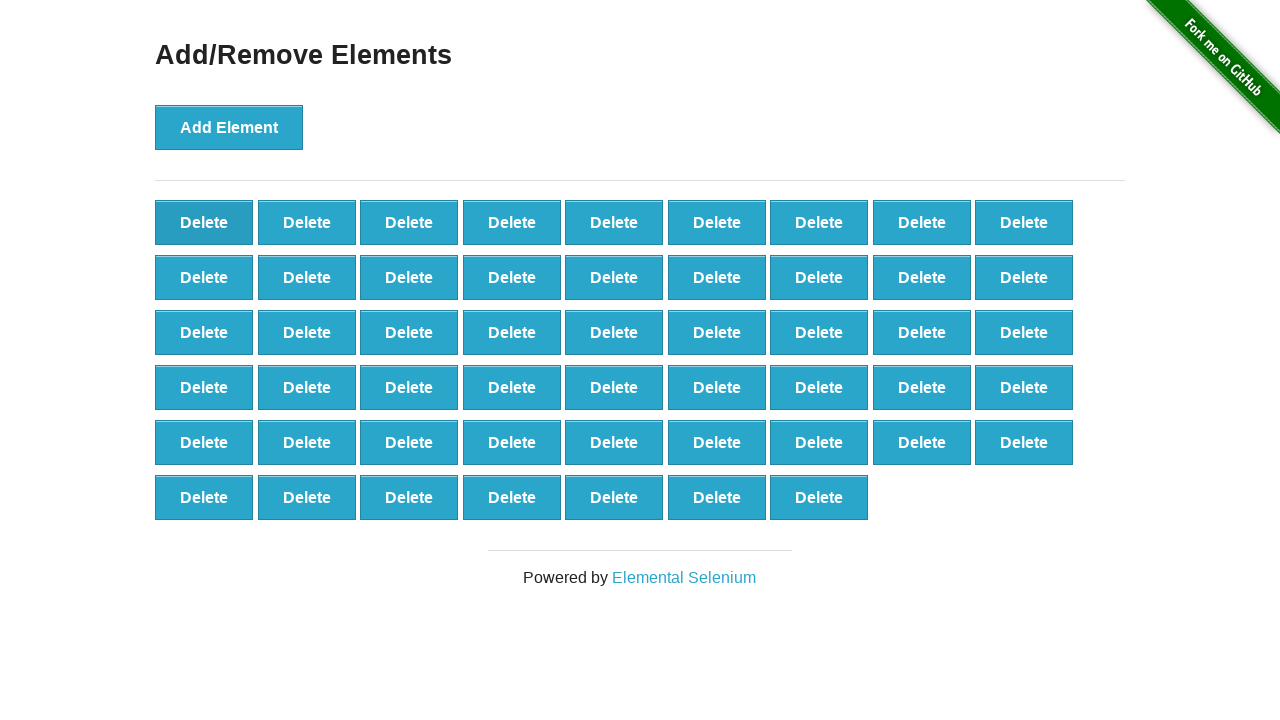

Clicked delete button (iteration 49/90) at (204, 222) on button[onclick='deleteElement()'] >> nth=0
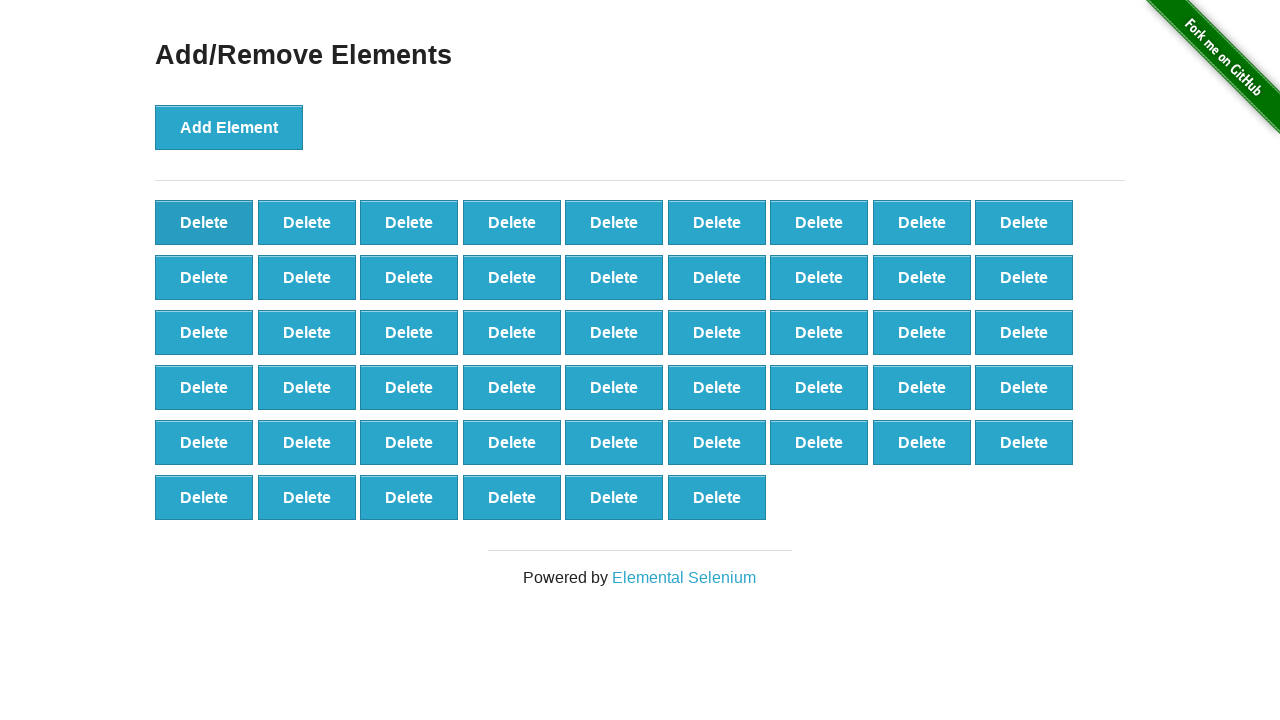

Clicked delete button (iteration 50/90) at (204, 222) on button[onclick='deleteElement()'] >> nth=0
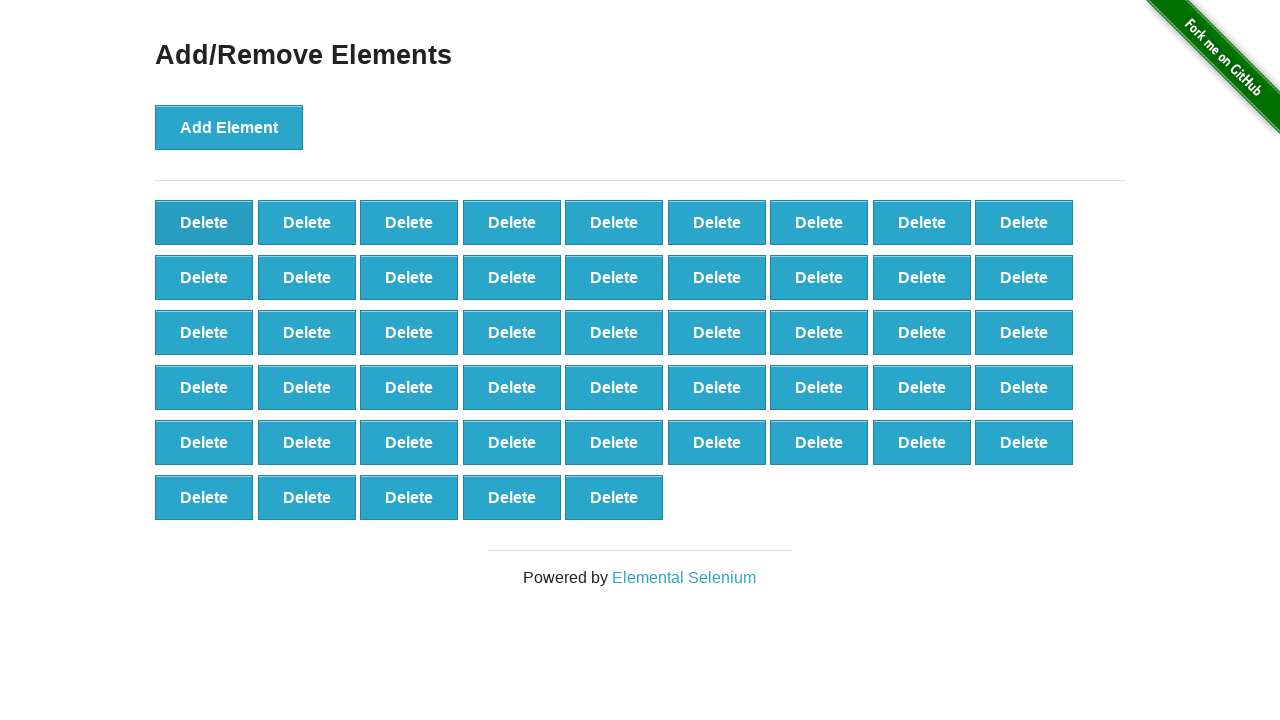

Clicked delete button (iteration 51/90) at (204, 222) on button[onclick='deleteElement()'] >> nth=0
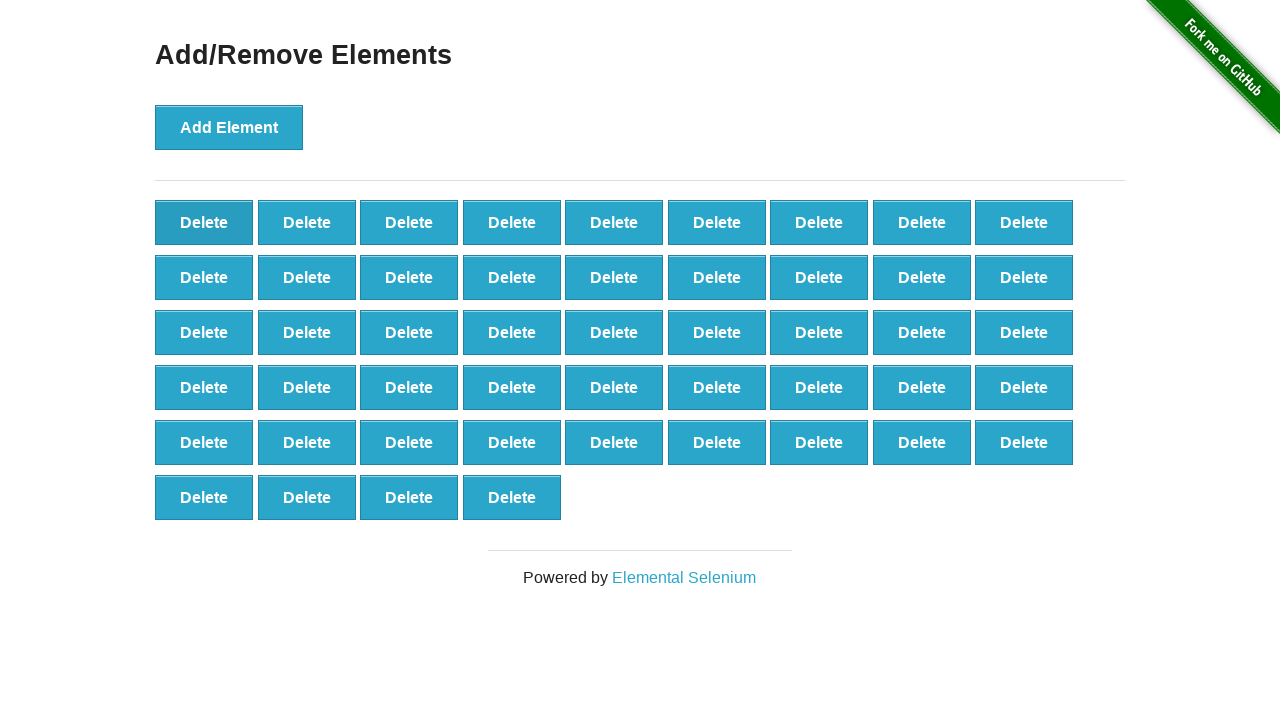

Clicked delete button (iteration 52/90) at (204, 222) on button[onclick='deleteElement()'] >> nth=0
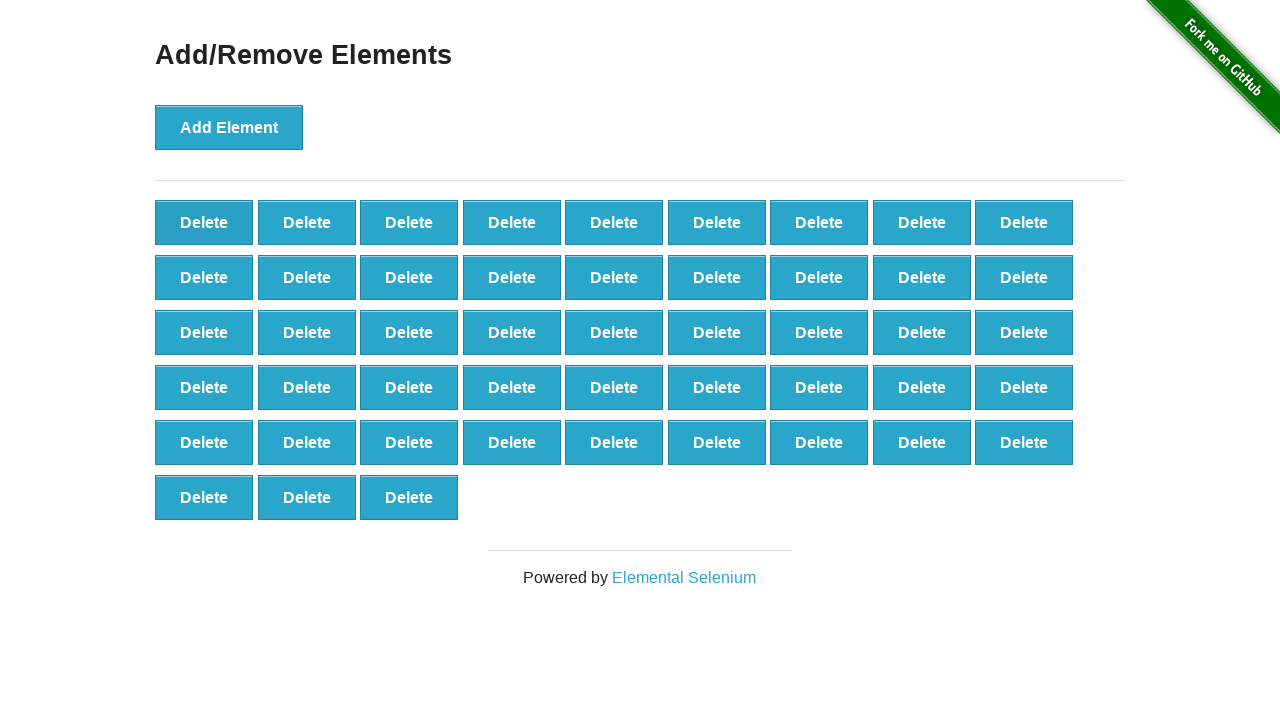

Clicked delete button (iteration 53/90) at (204, 222) on button[onclick='deleteElement()'] >> nth=0
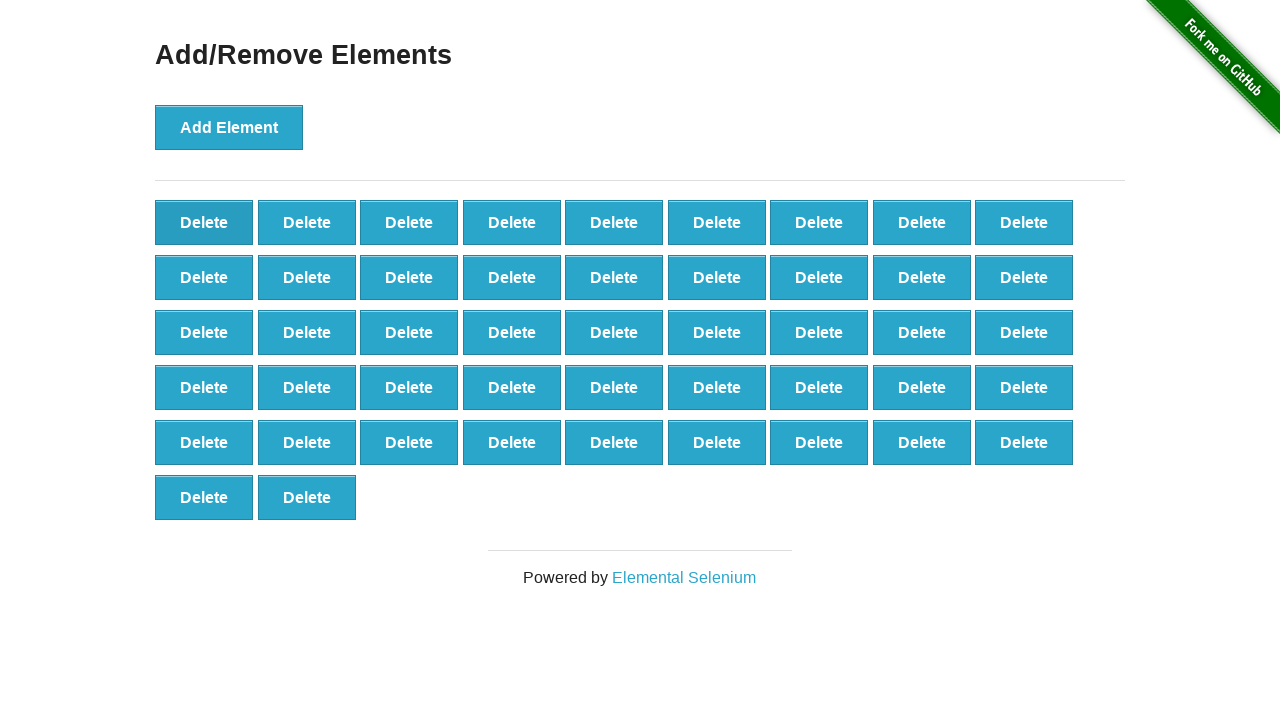

Clicked delete button (iteration 54/90) at (204, 222) on button[onclick='deleteElement()'] >> nth=0
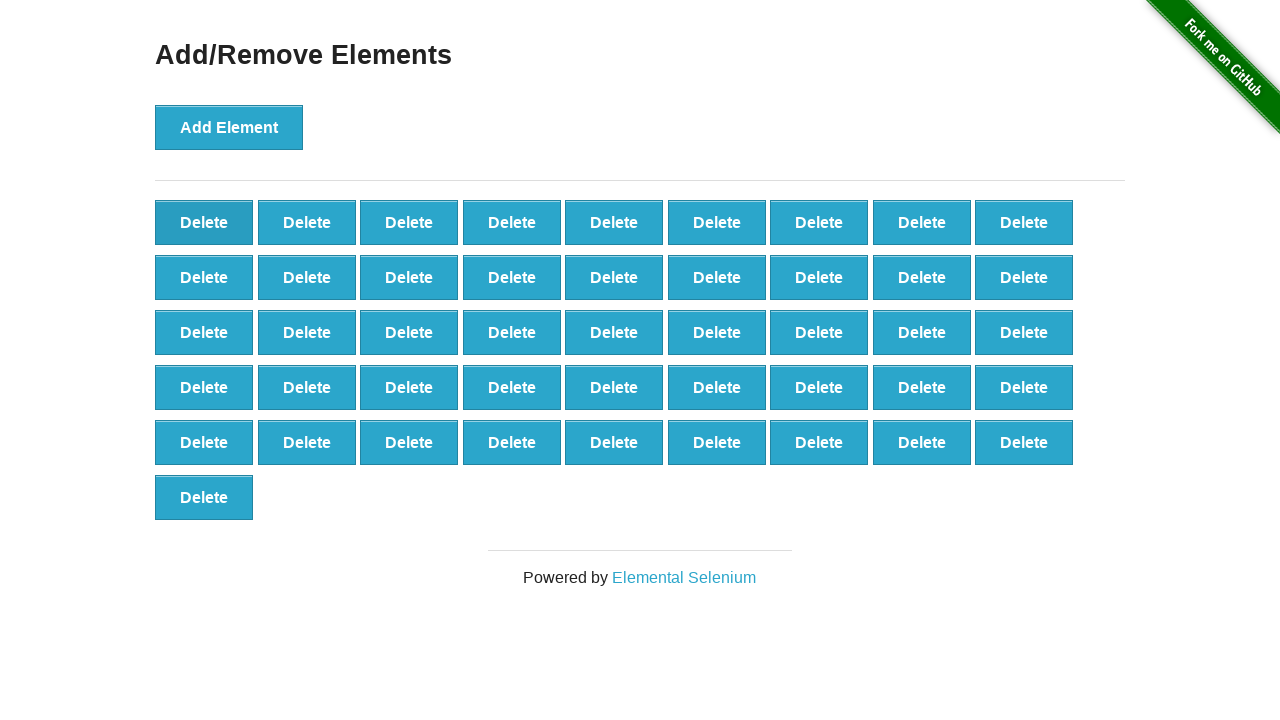

Clicked delete button (iteration 55/90) at (204, 222) on button[onclick='deleteElement()'] >> nth=0
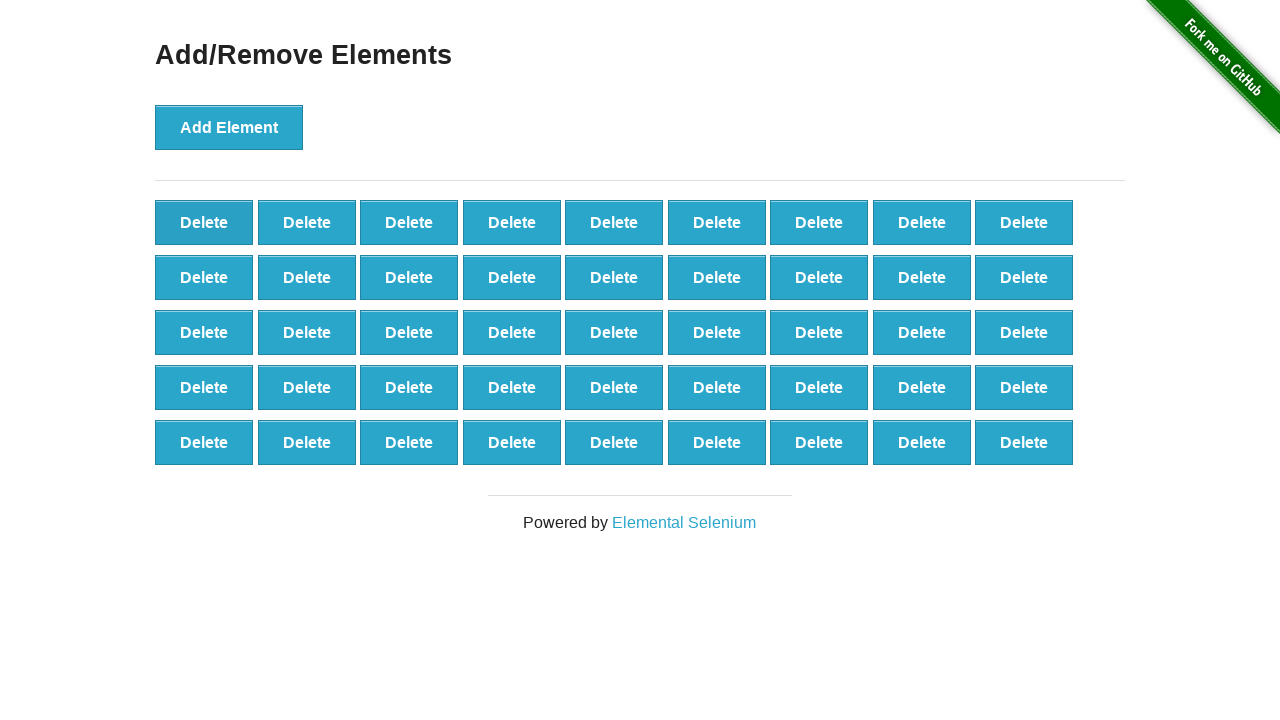

Clicked delete button (iteration 56/90) at (204, 222) on button[onclick='deleteElement()'] >> nth=0
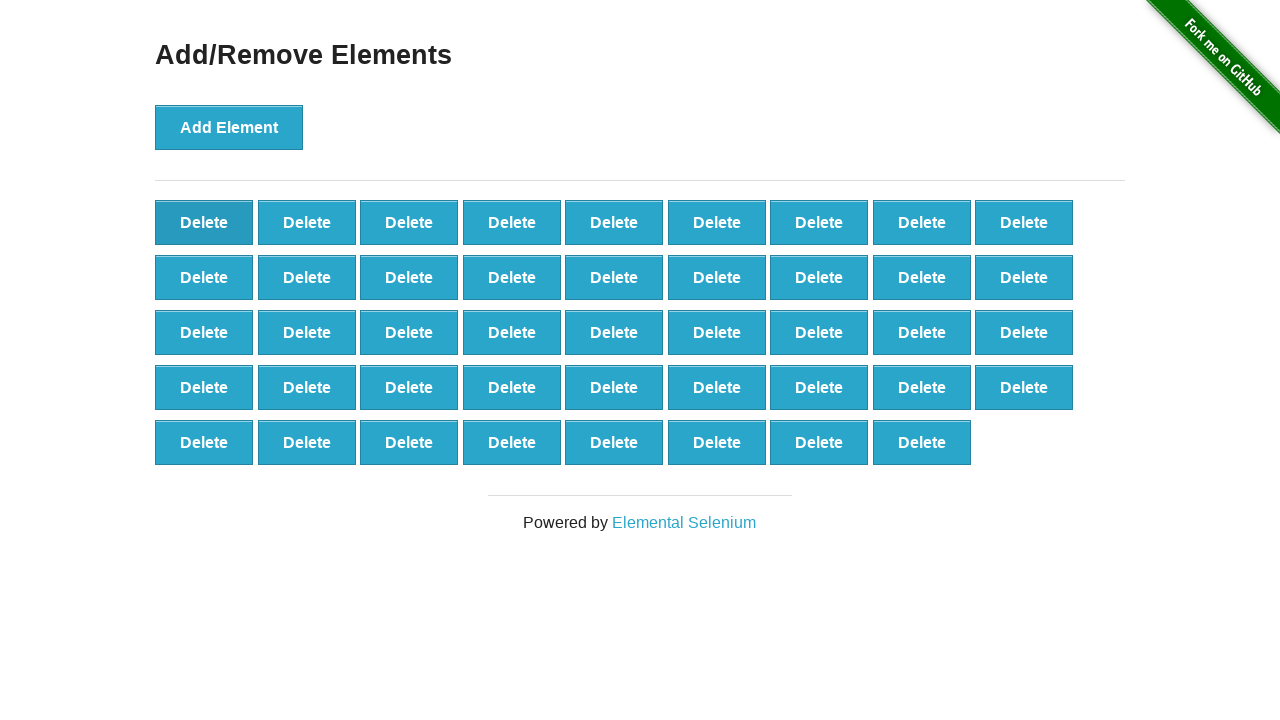

Clicked delete button (iteration 57/90) at (204, 222) on button[onclick='deleteElement()'] >> nth=0
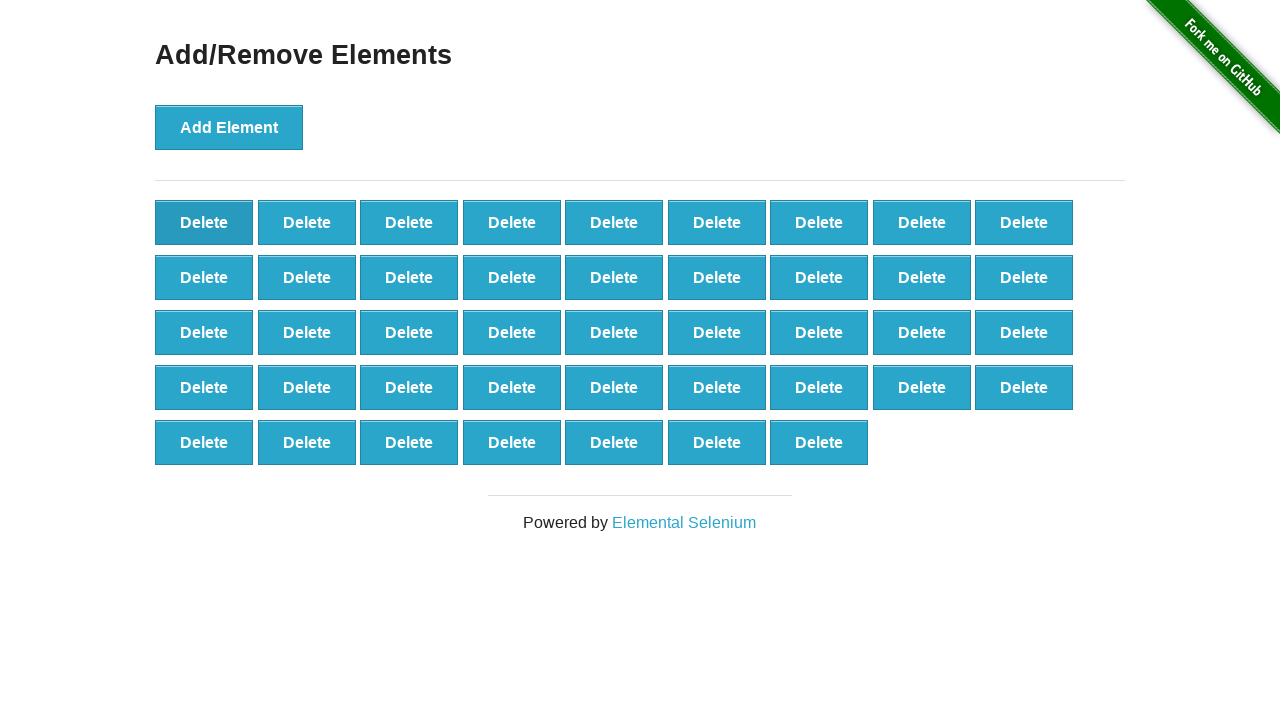

Clicked delete button (iteration 58/90) at (204, 222) on button[onclick='deleteElement()'] >> nth=0
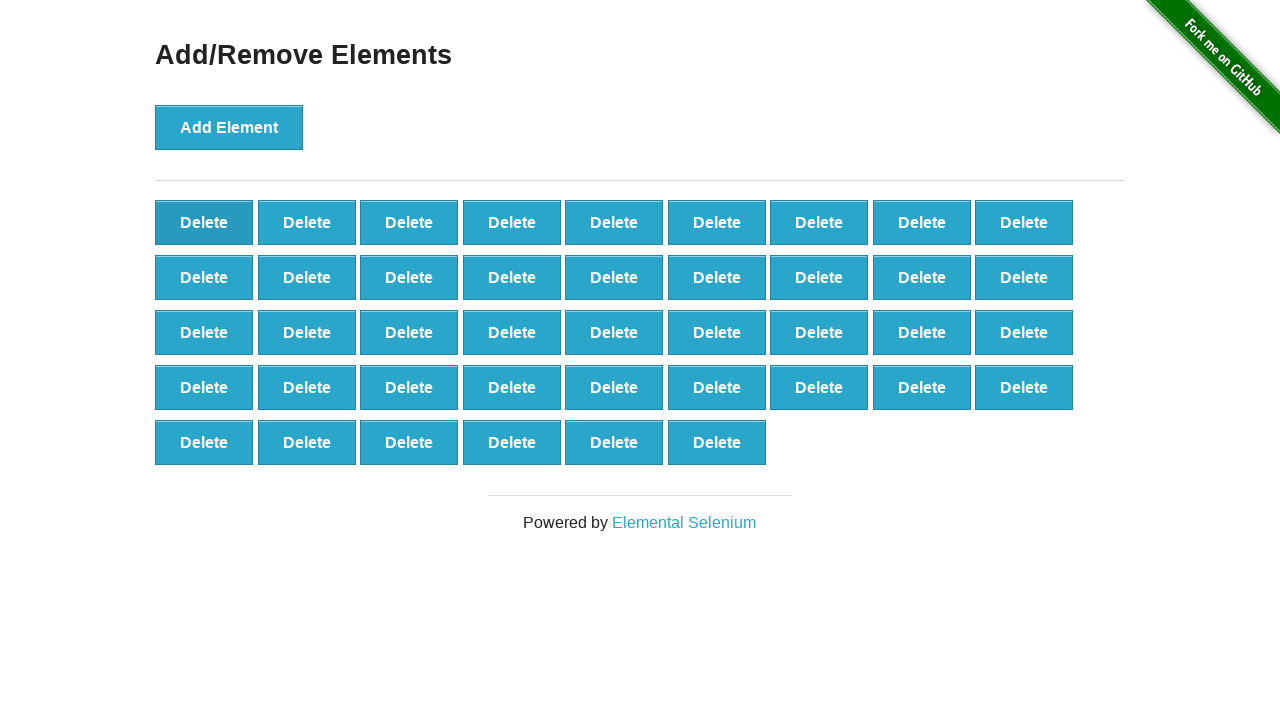

Clicked delete button (iteration 59/90) at (204, 222) on button[onclick='deleteElement()'] >> nth=0
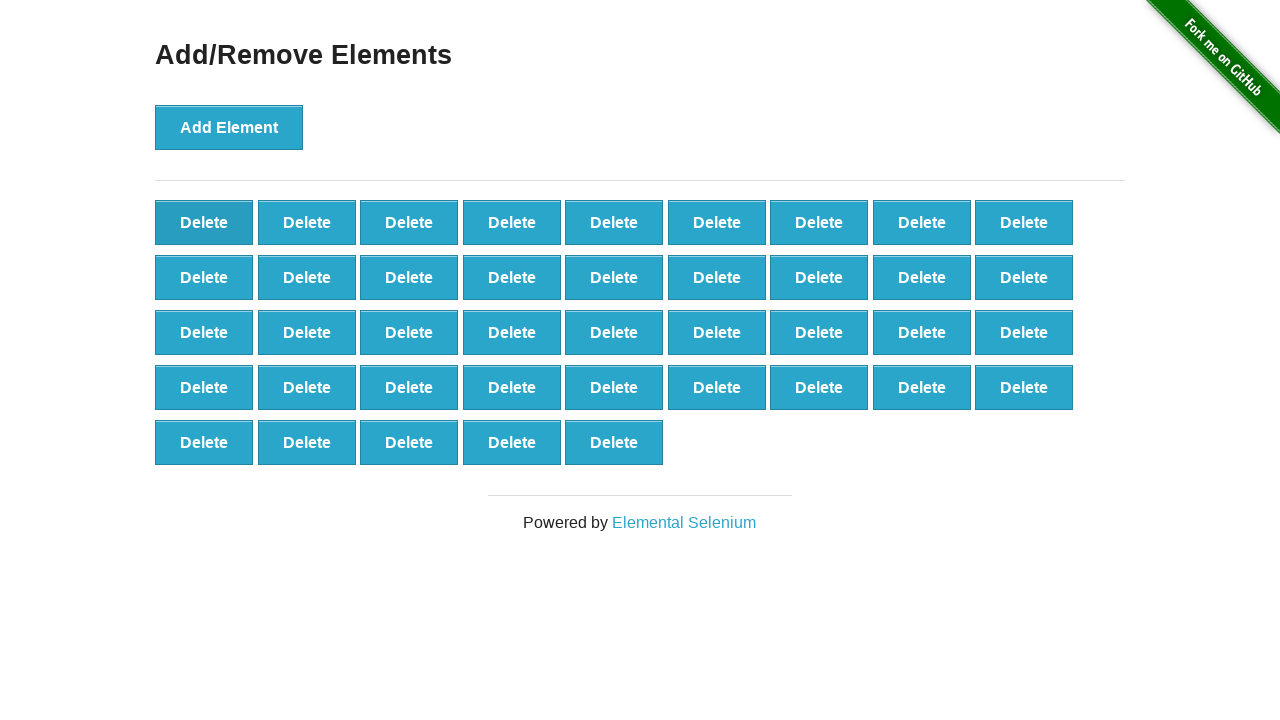

Clicked delete button (iteration 60/90) at (204, 222) on button[onclick='deleteElement()'] >> nth=0
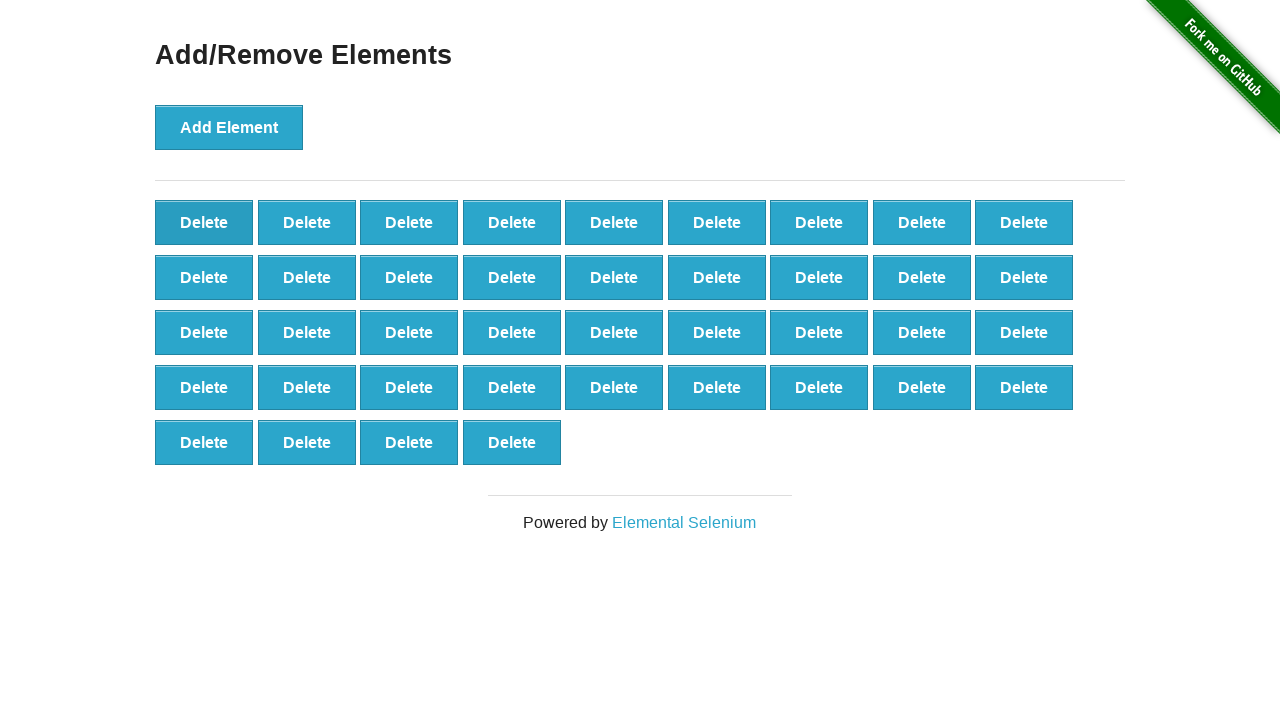

Clicked delete button (iteration 61/90) at (204, 222) on button[onclick='deleteElement()'] >> nth=0
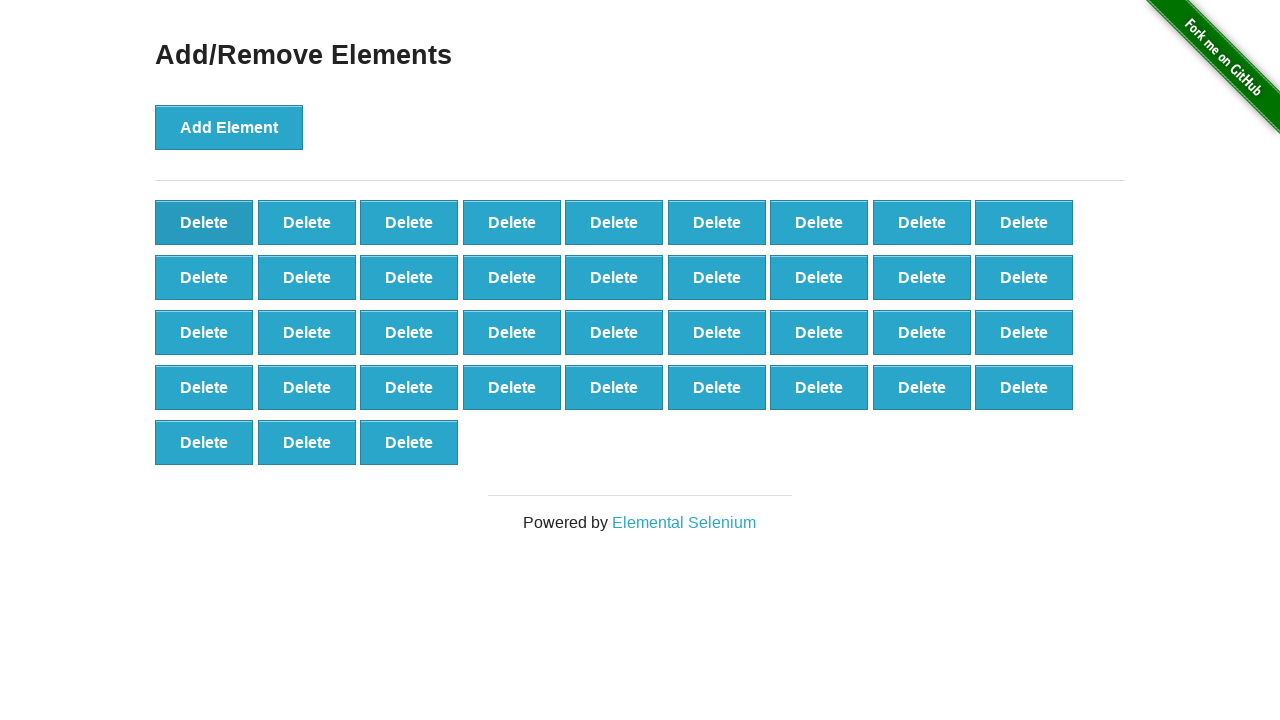

Clicked delete button (iteration 62/90) at (204, 222) on button[onclick='deleteElement()'] >> nth=0
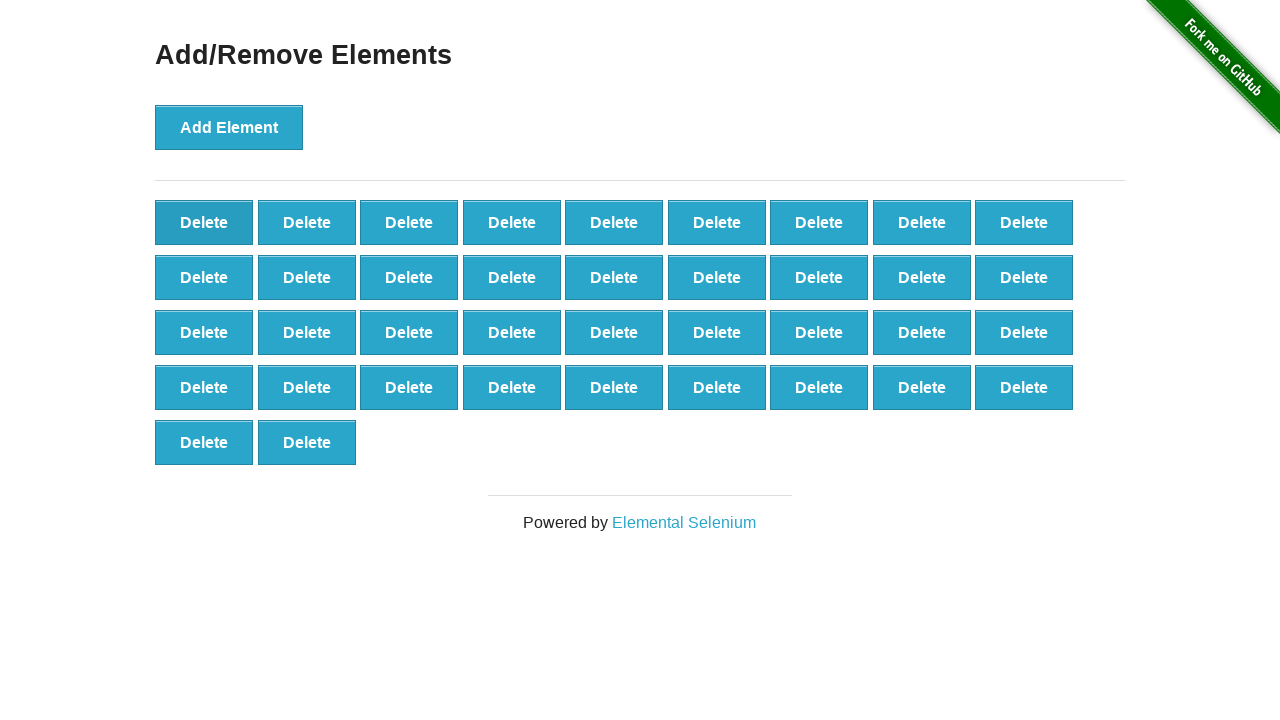

Clicked delete button (iteration 63/90) at (204, 222) on button[onclick='deleteElement()'] >> nth=0
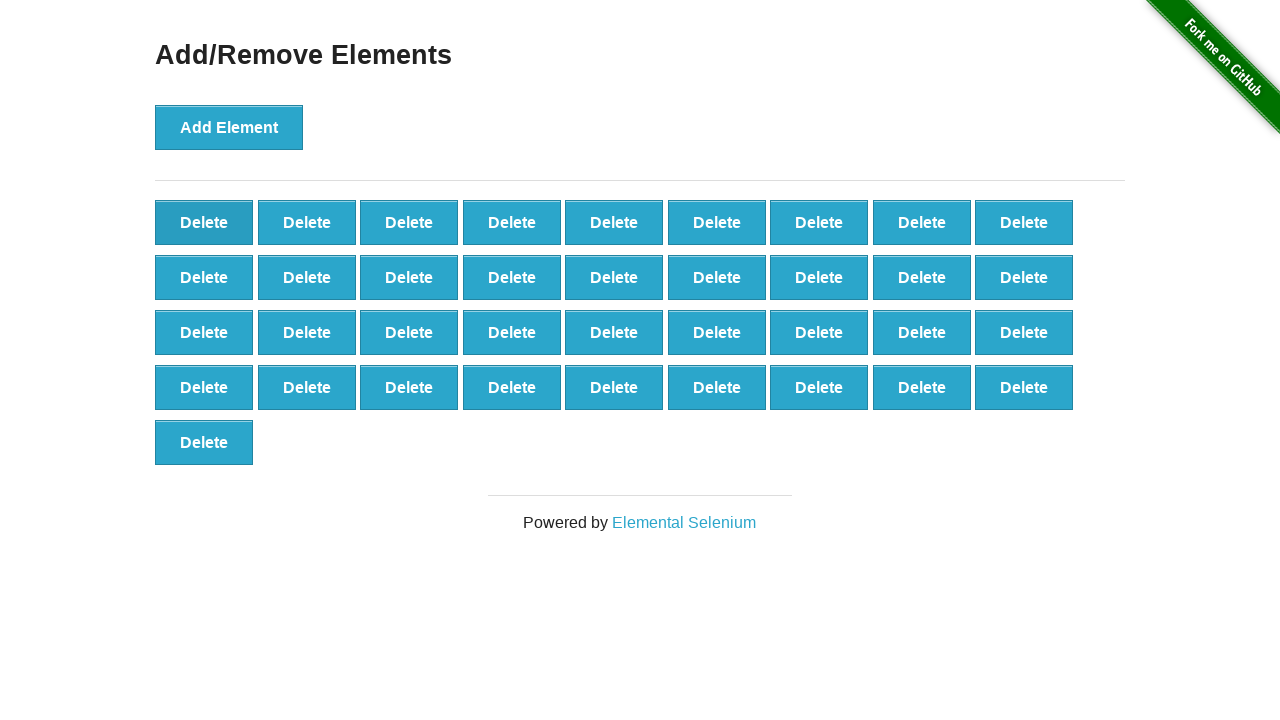

Clicked delete button (iteration 64/90) at (204, 222) on button[onclick='deleteElement()'] >> nth=0
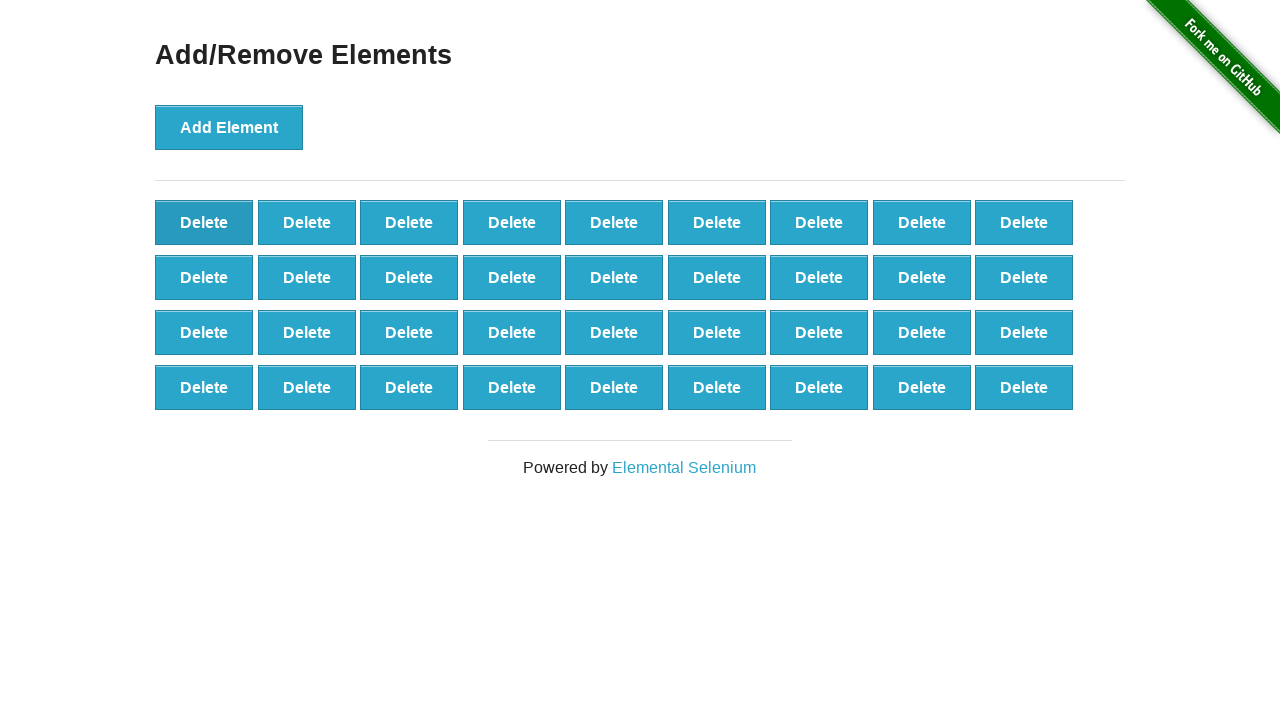

Clicked delete button (iteration 65/90) at (204, 222) on button[onclick='deleteElement()'] >> nth=0
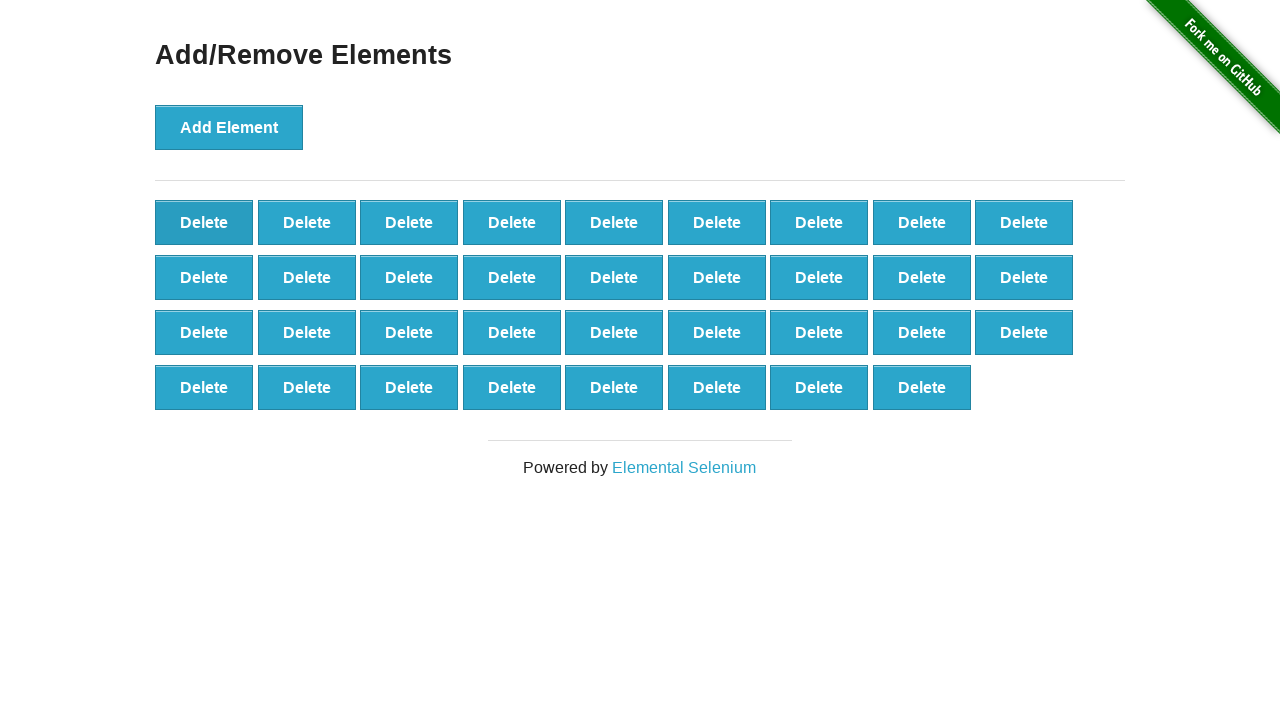

Clicked delete button (iteration 66/90) at (204, 222) on button[onclick='deleteElement()'] >> nth=0
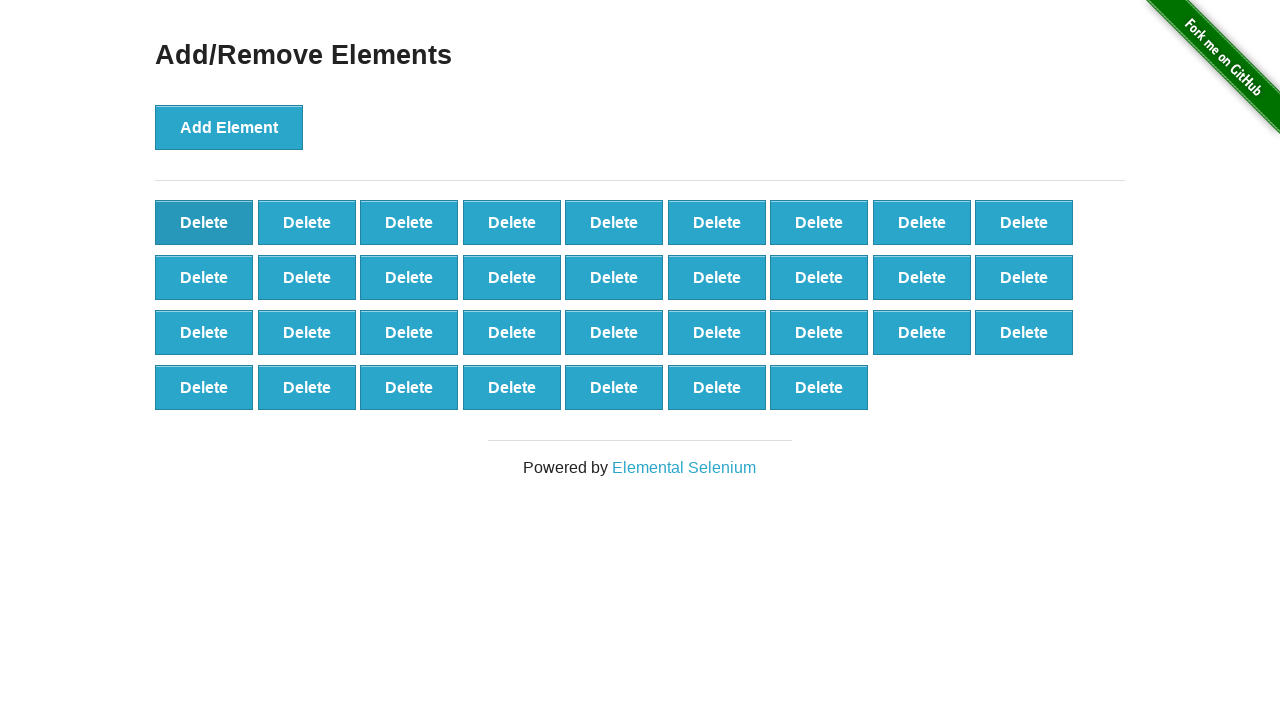

Clicked delete button (iteration 67/90) at (204, 222) on button[onclick='deleteElement()'] >> nth=0
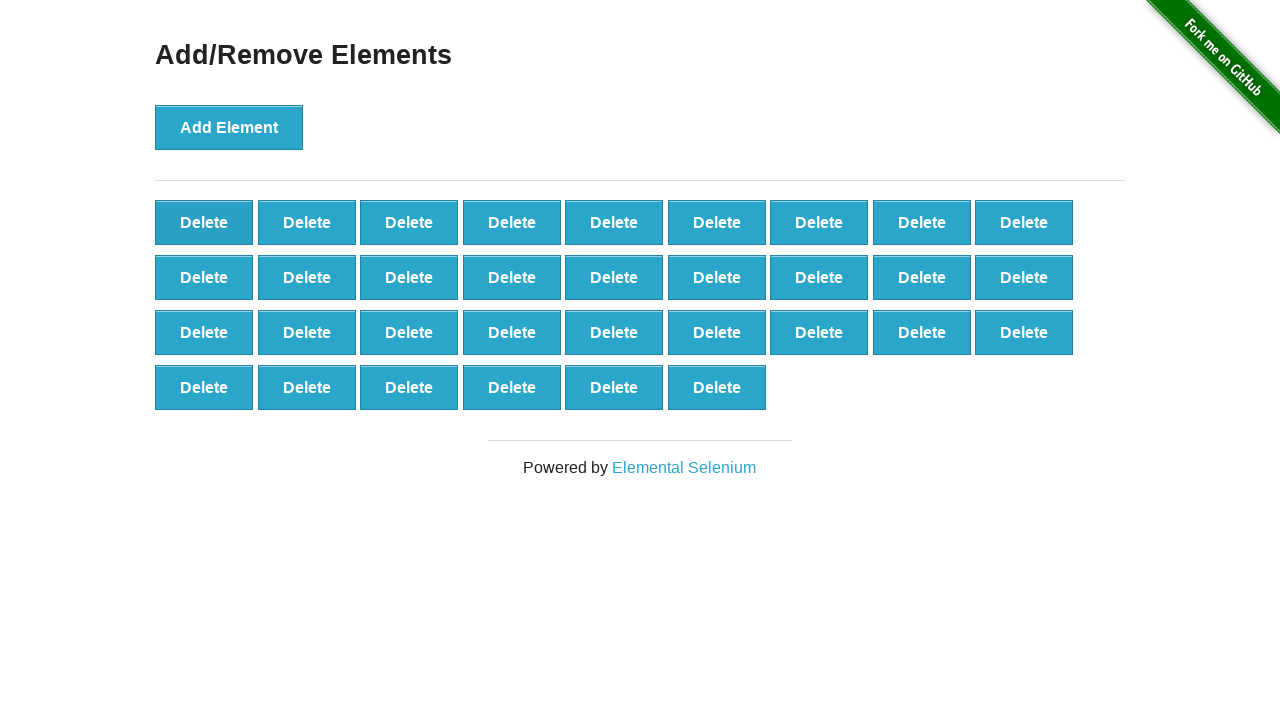

Clicked delete button (iteration 68/90) at (204, 222) on button[onclick='deleteElement()'] >> nth=0
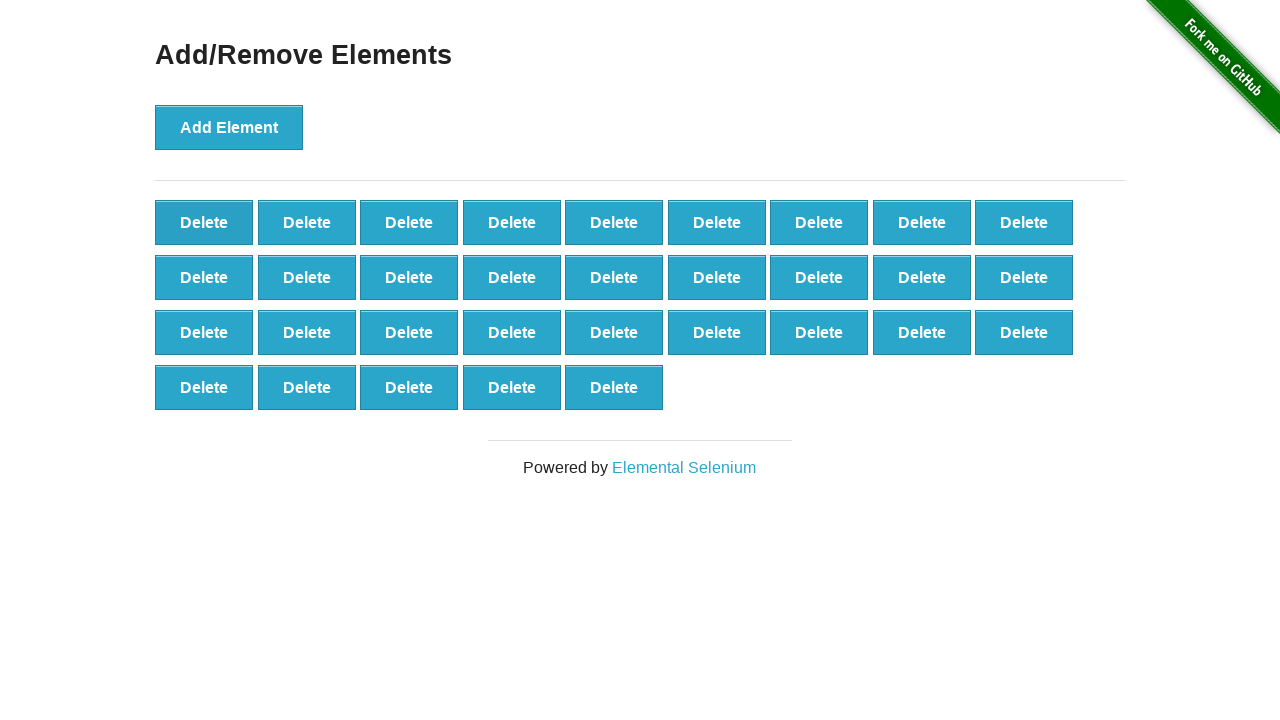

Clicked delete button (iteration 69/90) at (204, 222) on button[onclick='deleteElement()'] >> nth=0
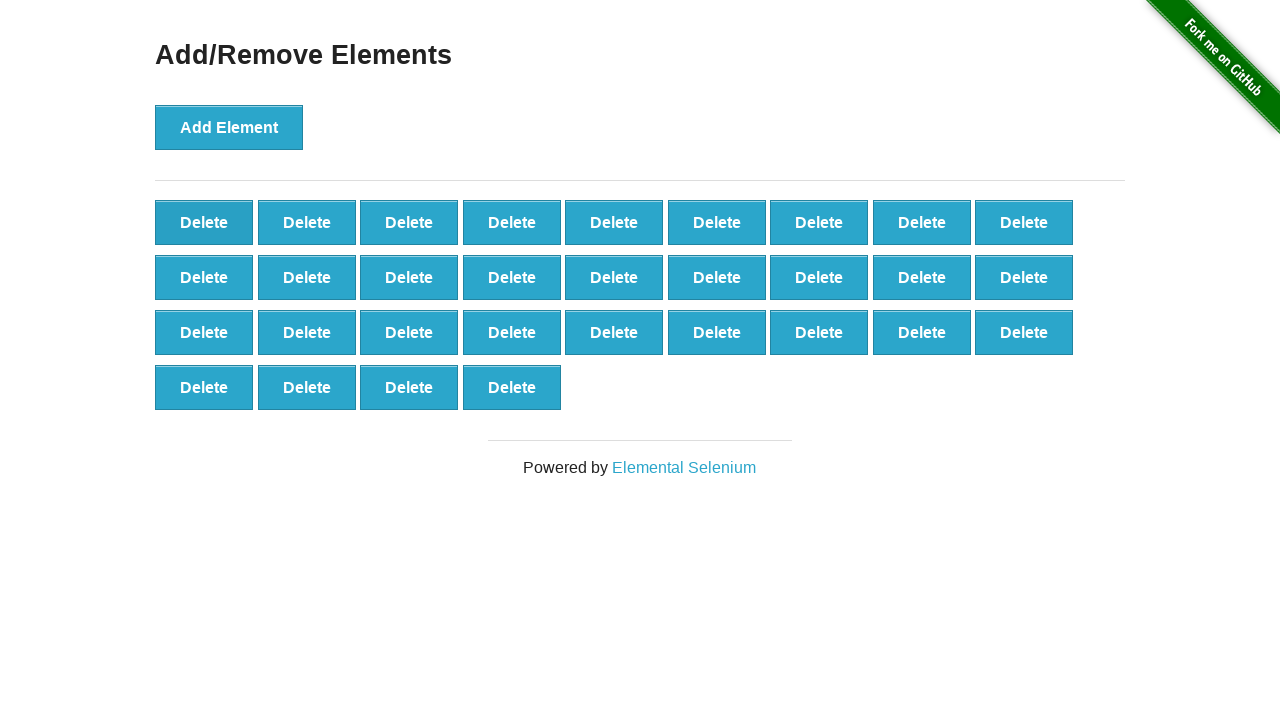

Clicked delete button (iteration 70/90) at (204, 222) on button[onclick='deleteElement()'] >> nth=0
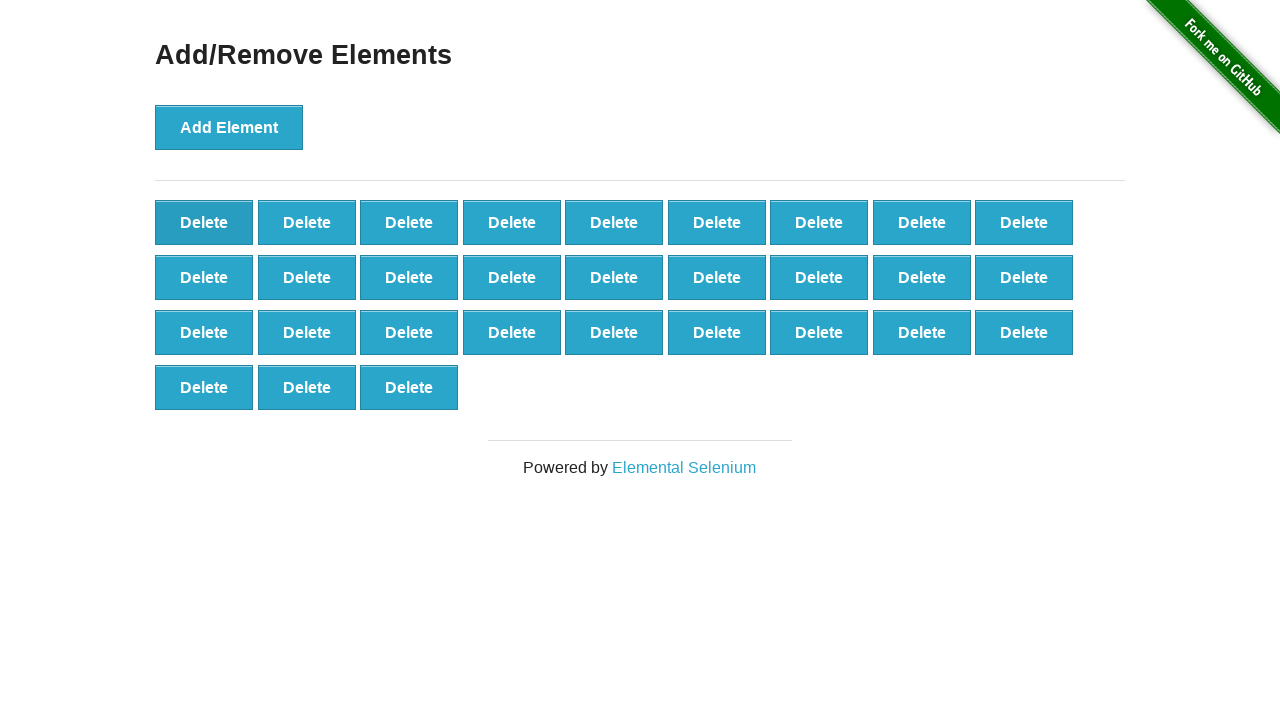

Clicked delete button (iteration 71/90) at (204, 222) on button[onclick='deleteElement()'] >> nth=0
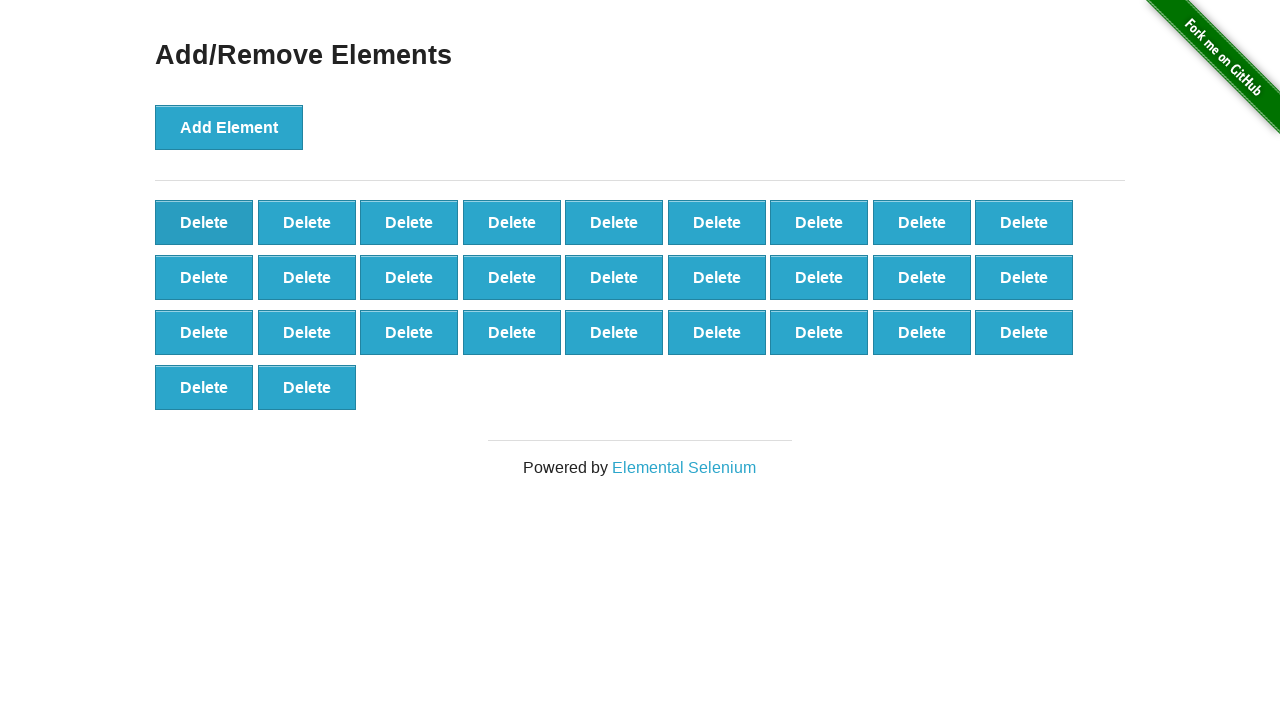

Clicked delete button (iteration 72/90) at (204, 222) on button[onclick='deleteElement()'] >> nth=0
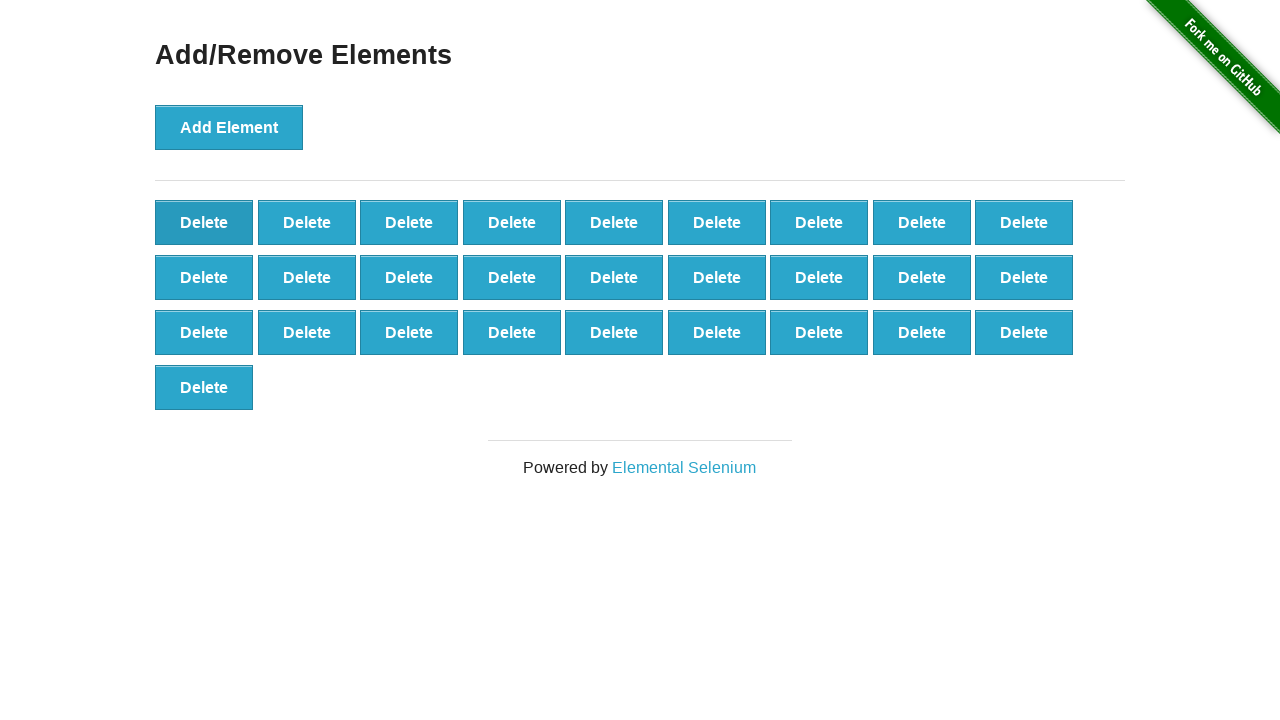

Clicked delete button (iteration 73/90) at (204, 222) on button[onclick='deleteElement()'] >> nth=0
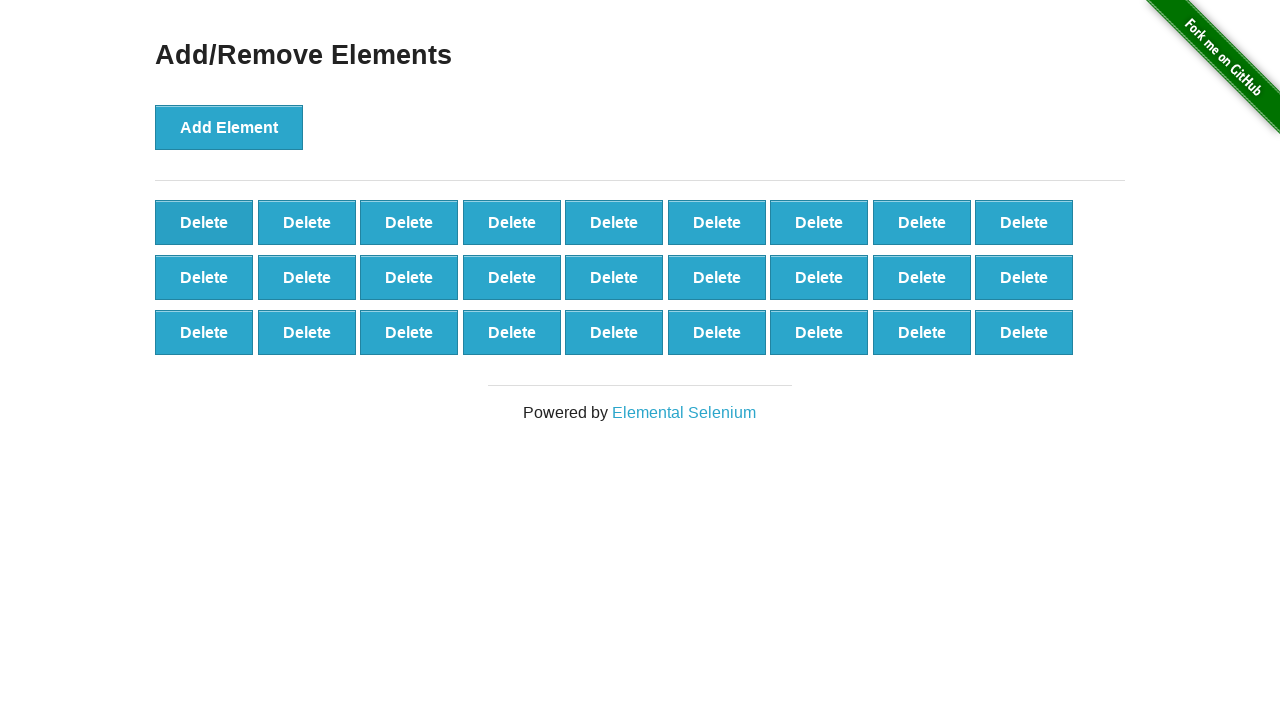

Clicked delete button (iteration 74/90) at (204, 222) on button[onclick='deleteElement()'] >> nth=0
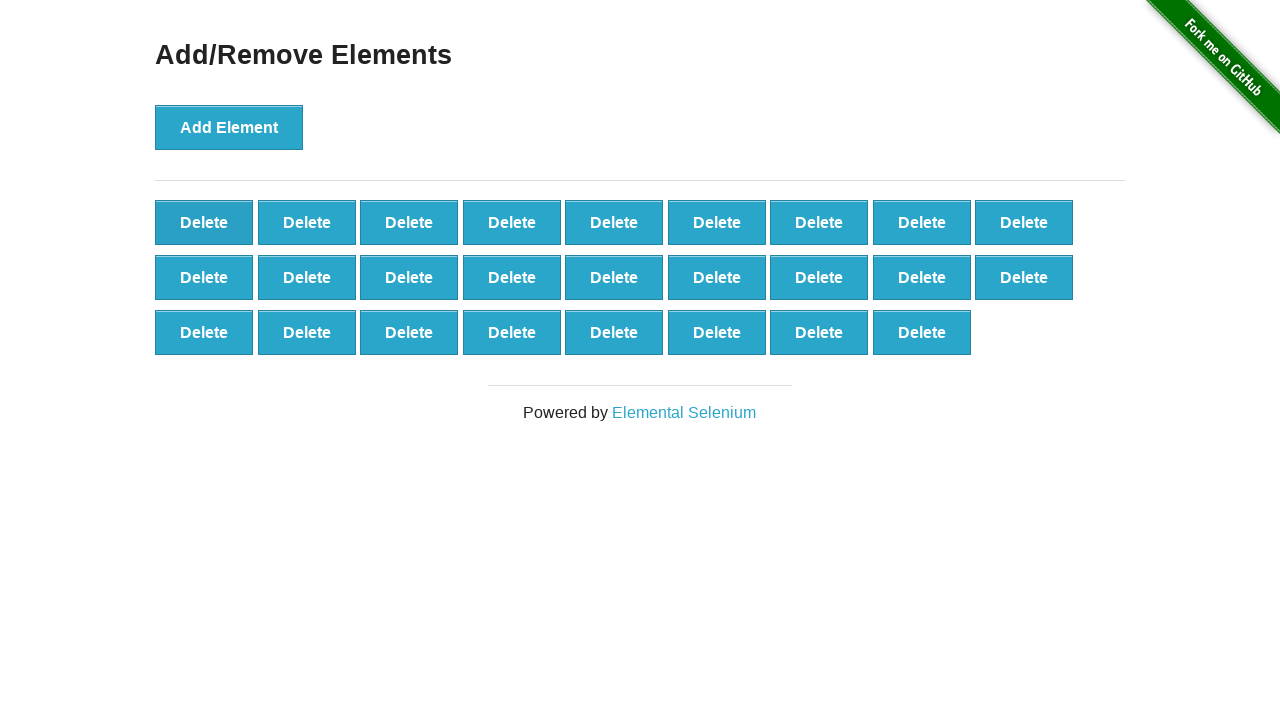

Clicked delete button (iteration 75/90) at (204, 222) on button[onclick='deleteElement()'] >> nth=0
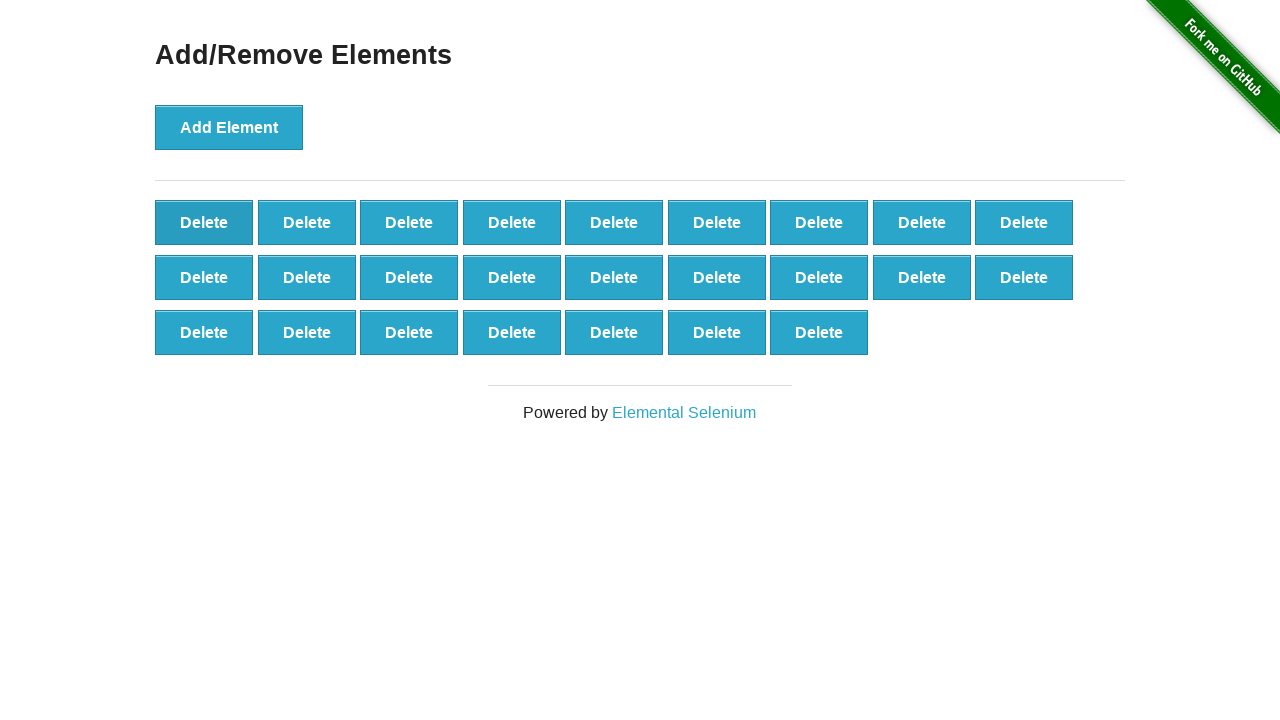

Clicked delete button (iteration 76/90) at (204, 222) on button[onclick='deleteElement()'] >> nth=0
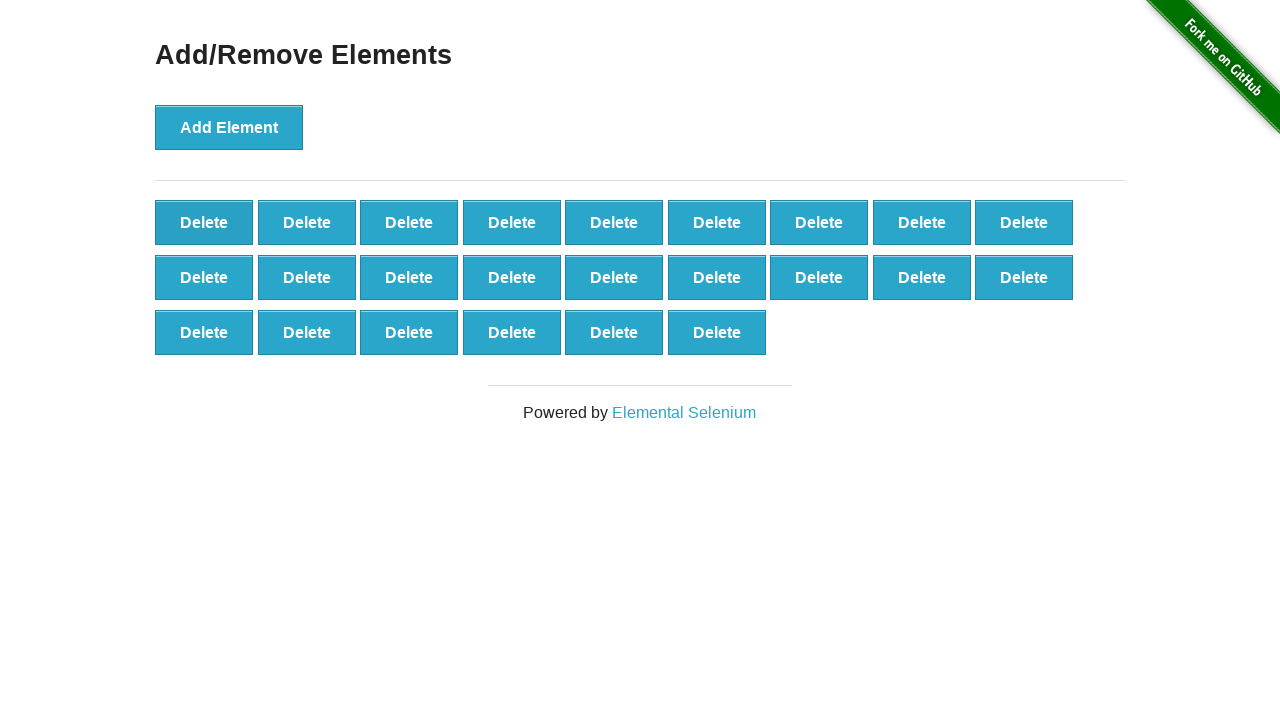

Clicked delete button (iteration 77/90) at (204, 222) on button[onclick='deleteElement()'] >> nth=0
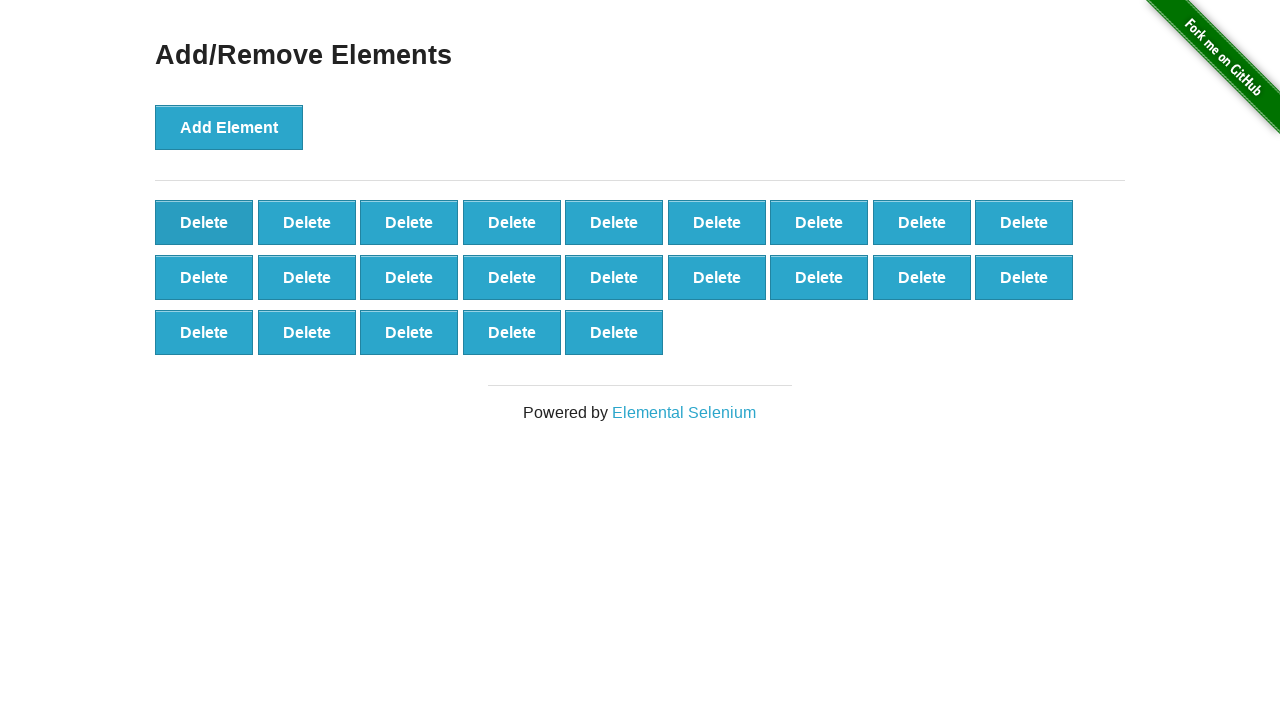

Clicked delete button (iteration 78/90) at (204, 222) on button[onclick='deleteElement()'] >> nth=0
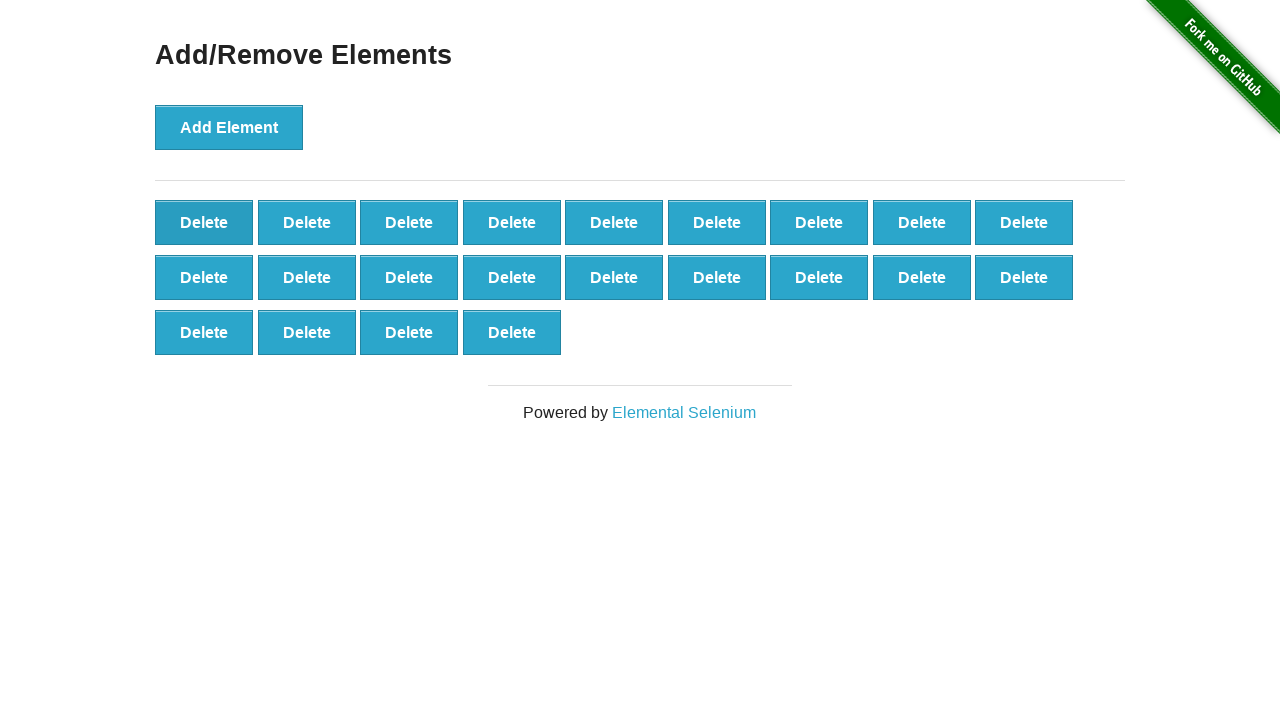

Clicked delete button (iteration 79/90) at (204, 222) on button[onclick='deleteElement()'] >> nth=0
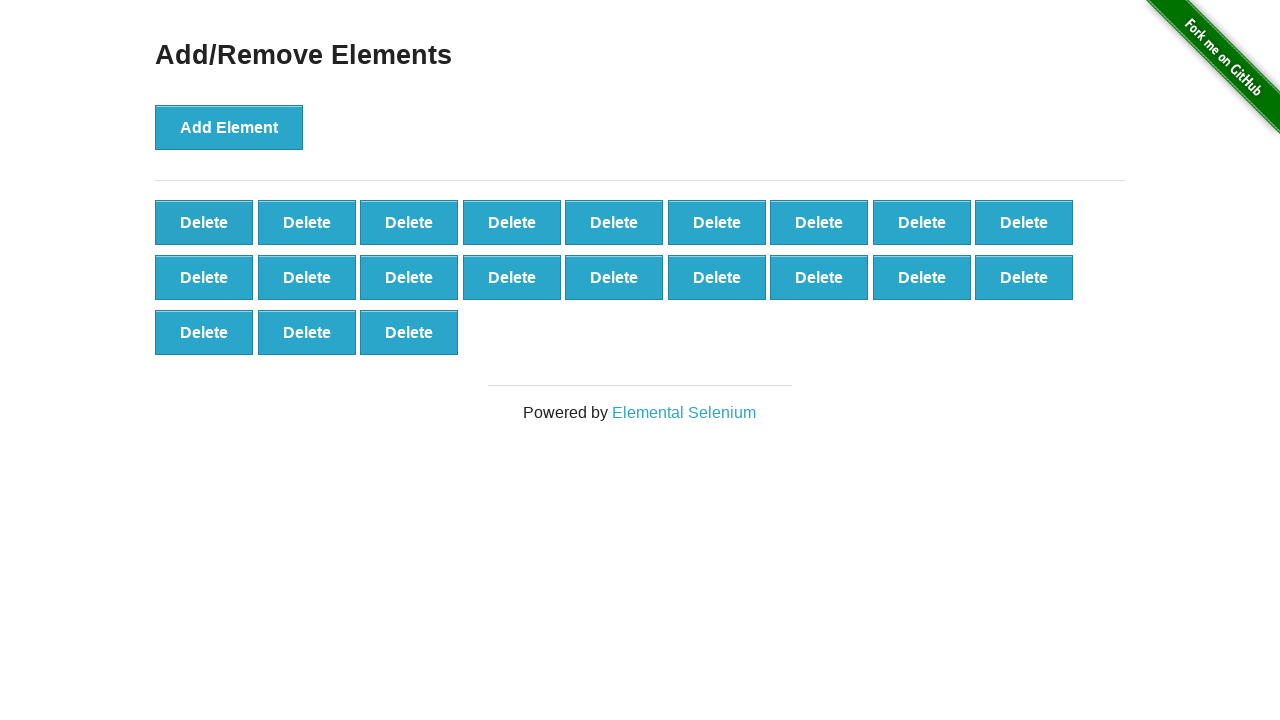

Clicked delete button (iteration 80/90) at (204, 222) on button[onclick='deleteElement()'] >> nth=0
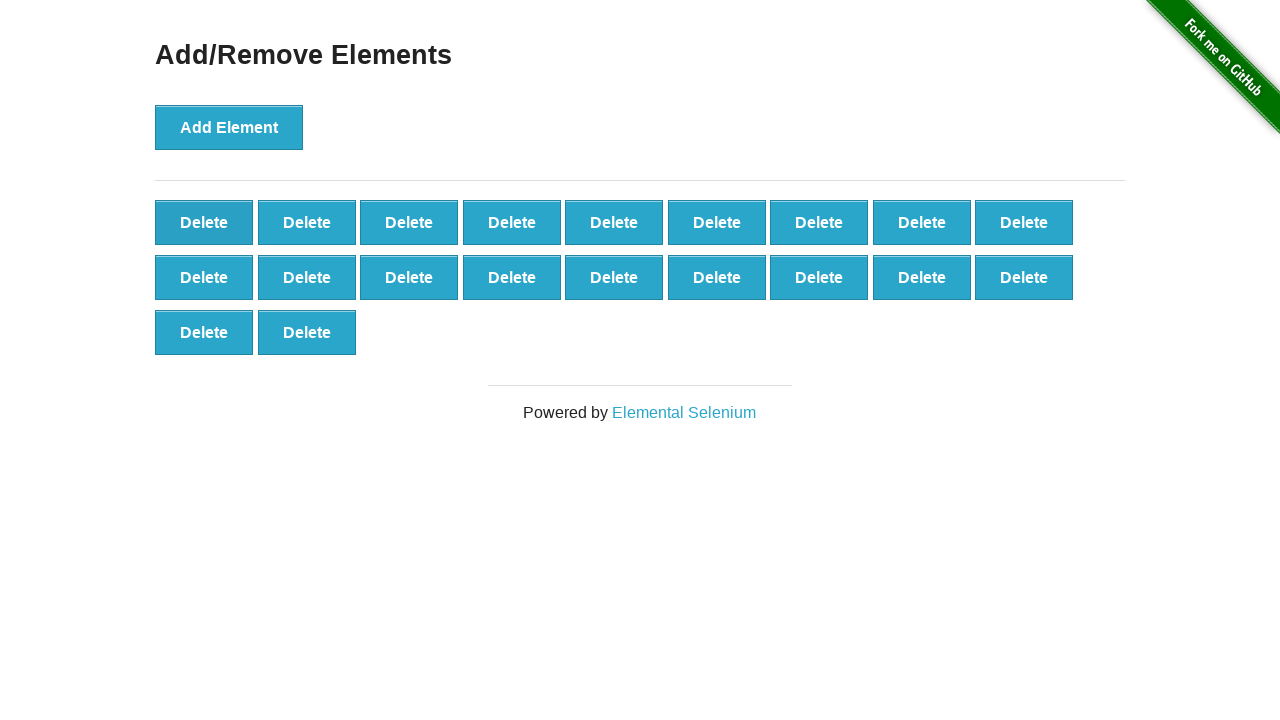

Clicked delete button (iteration 81/90) at (204, 222) on button[onclick='deleteElement()'] >> nth=0
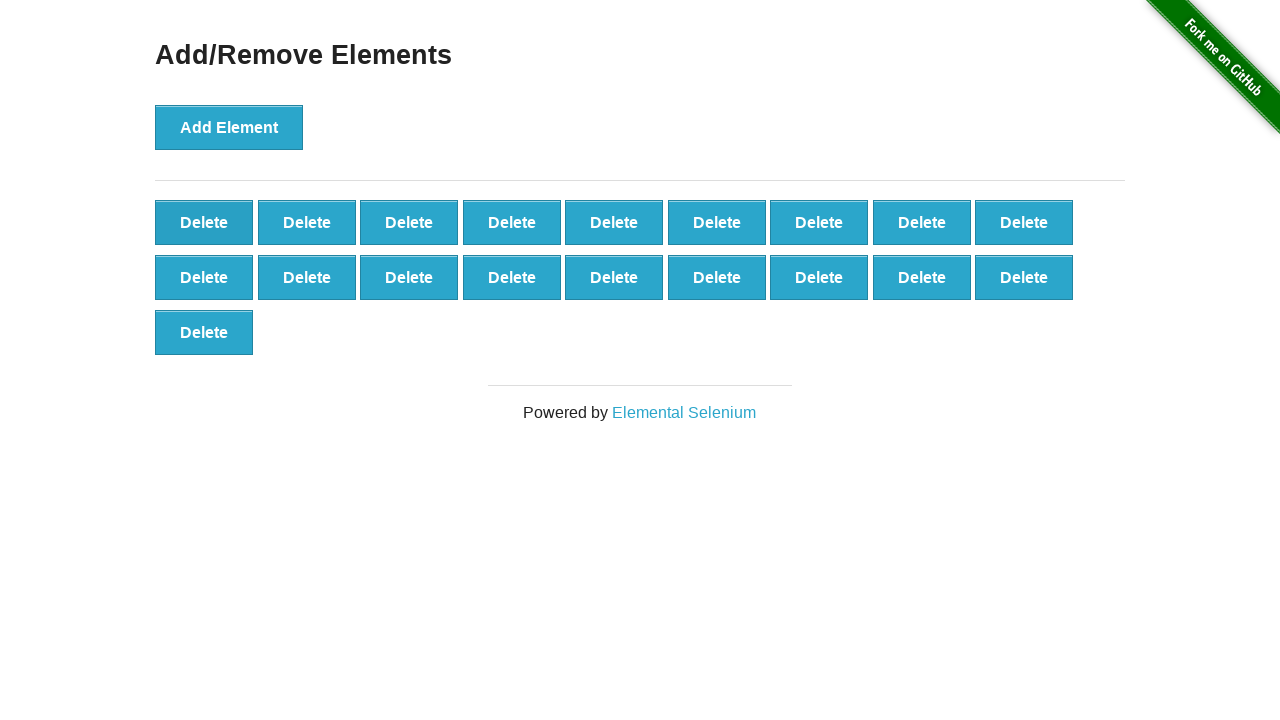

Clicked delete button (iteration 82/90) at (204, 222) on button[onclick='deleteElement()'] >> nth=0
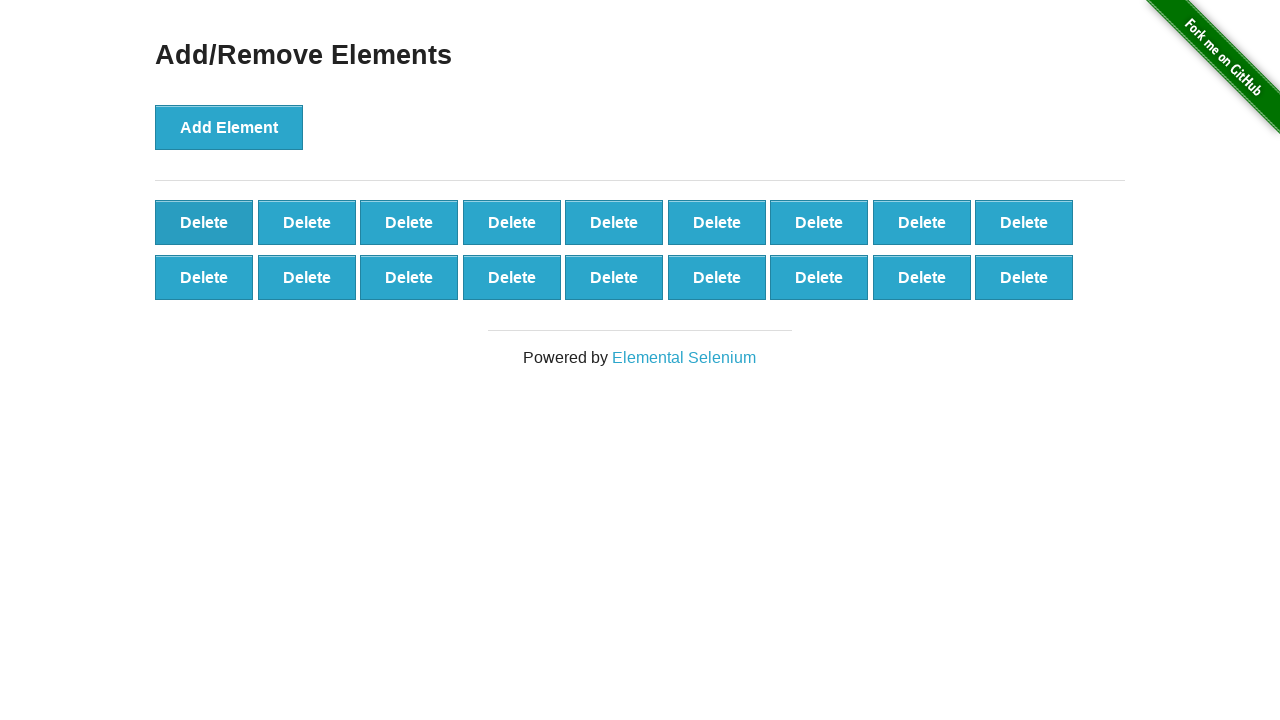

Clicked delete button (iteration 83/90) at (204, 222) on button[onclick='deleteElement()'] >> nth=0
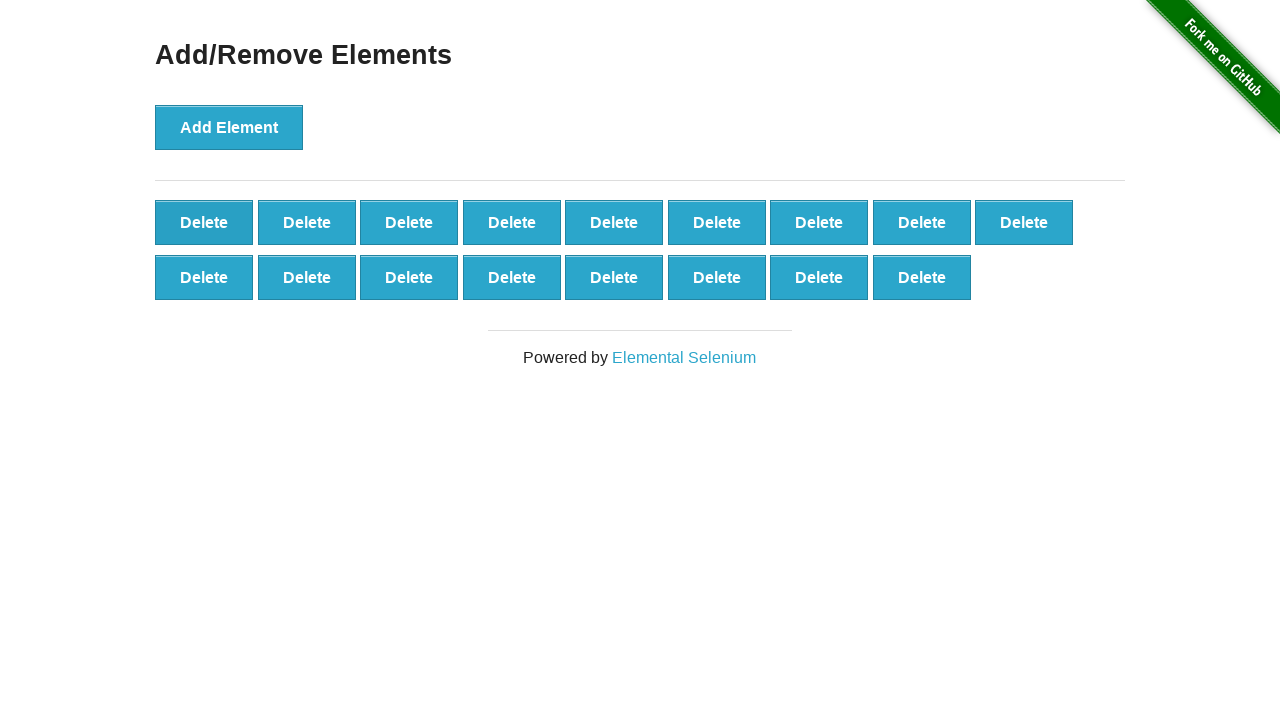

Clicked delete button (iteration 84/90) at (204, 222) on button[onclick='deleteElement()'] >> nth=0
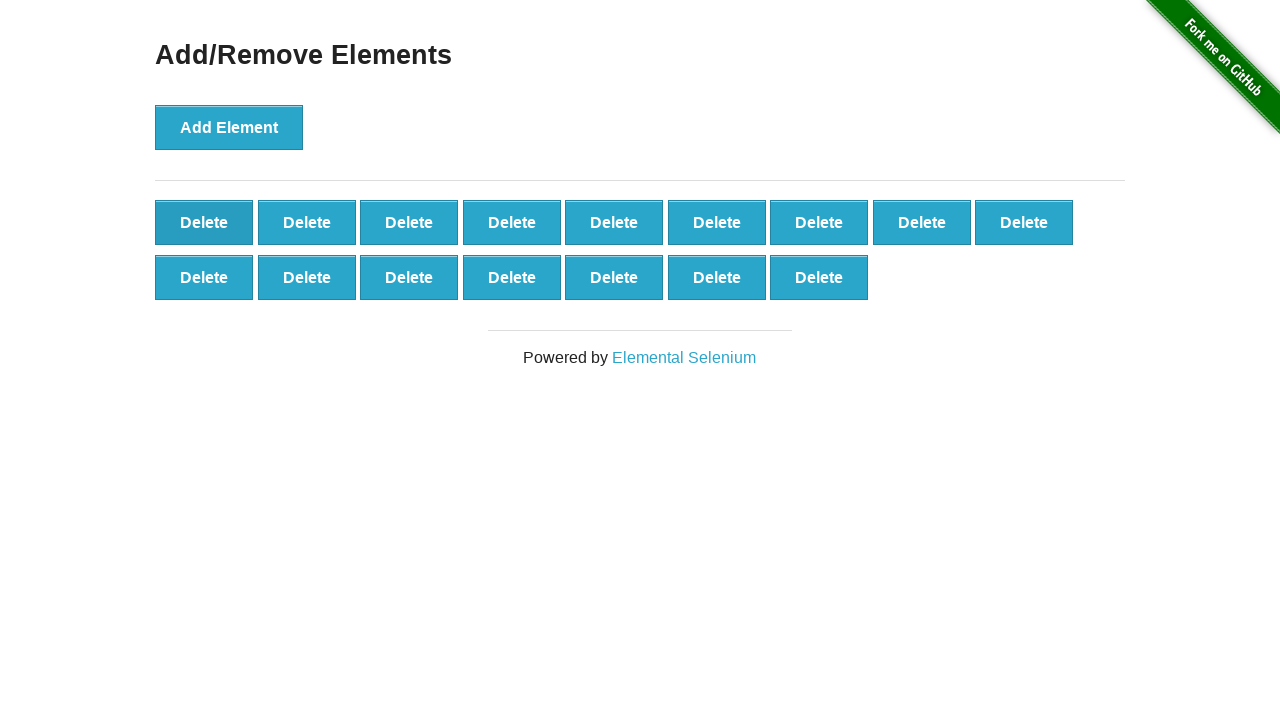

Clicked delete button (iteration 85/90) at (204, 222) on button[onclick='deleteElement()'] >> nth=0
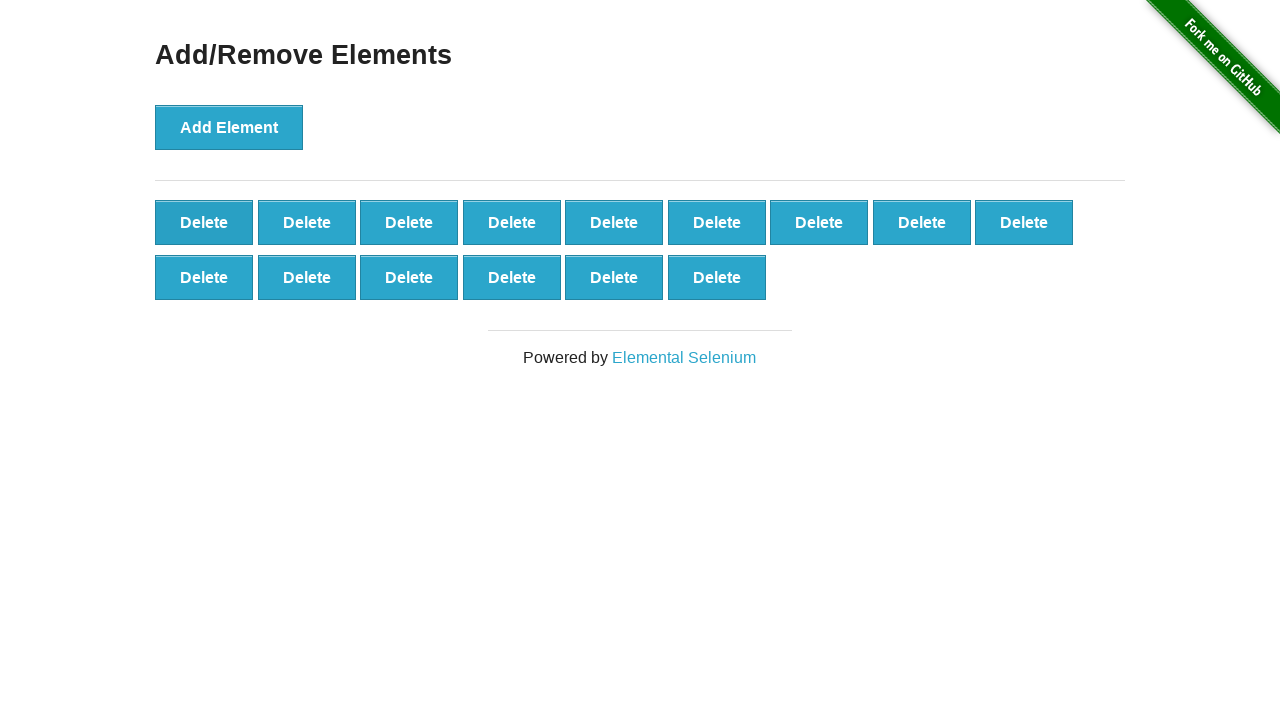

Clicked delete button (iteration 86/90) at (204, 222) on button[onclick='deleteElement()'] >> nth=0
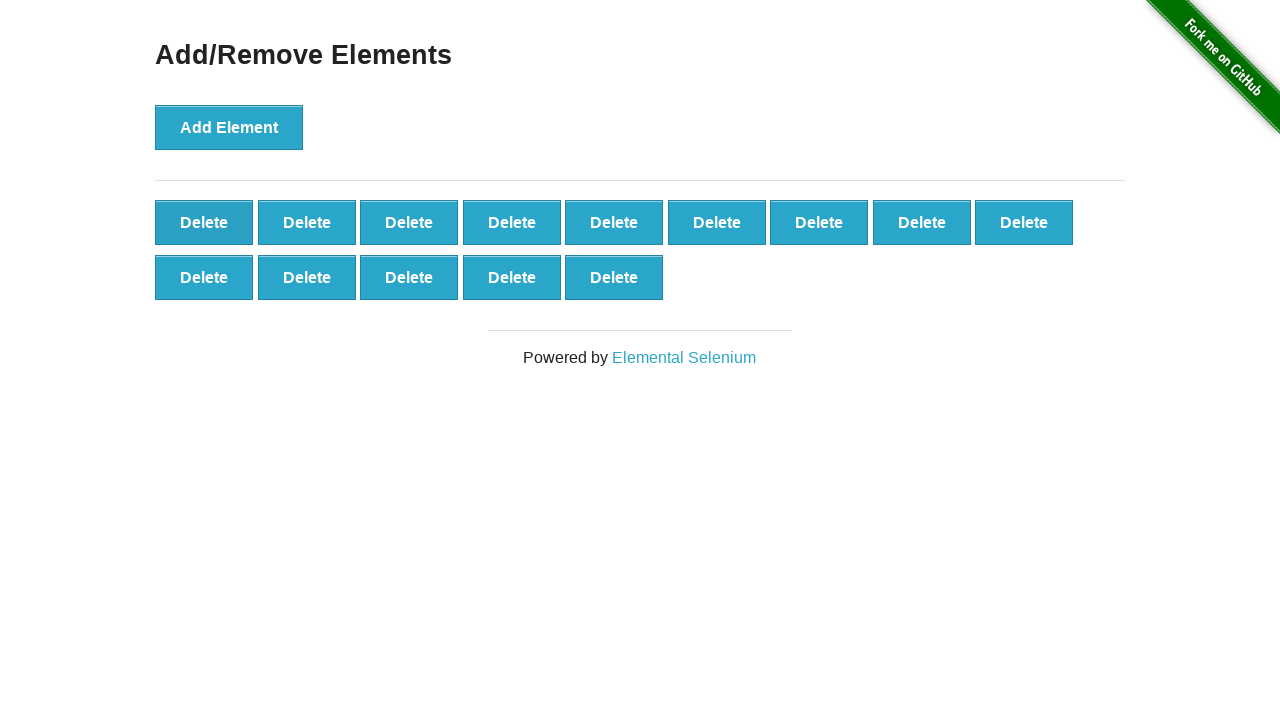

Clicked delete button (iteration 87/90) at (204, 222) on button[onclick='deleteElement()'] >> nth=0
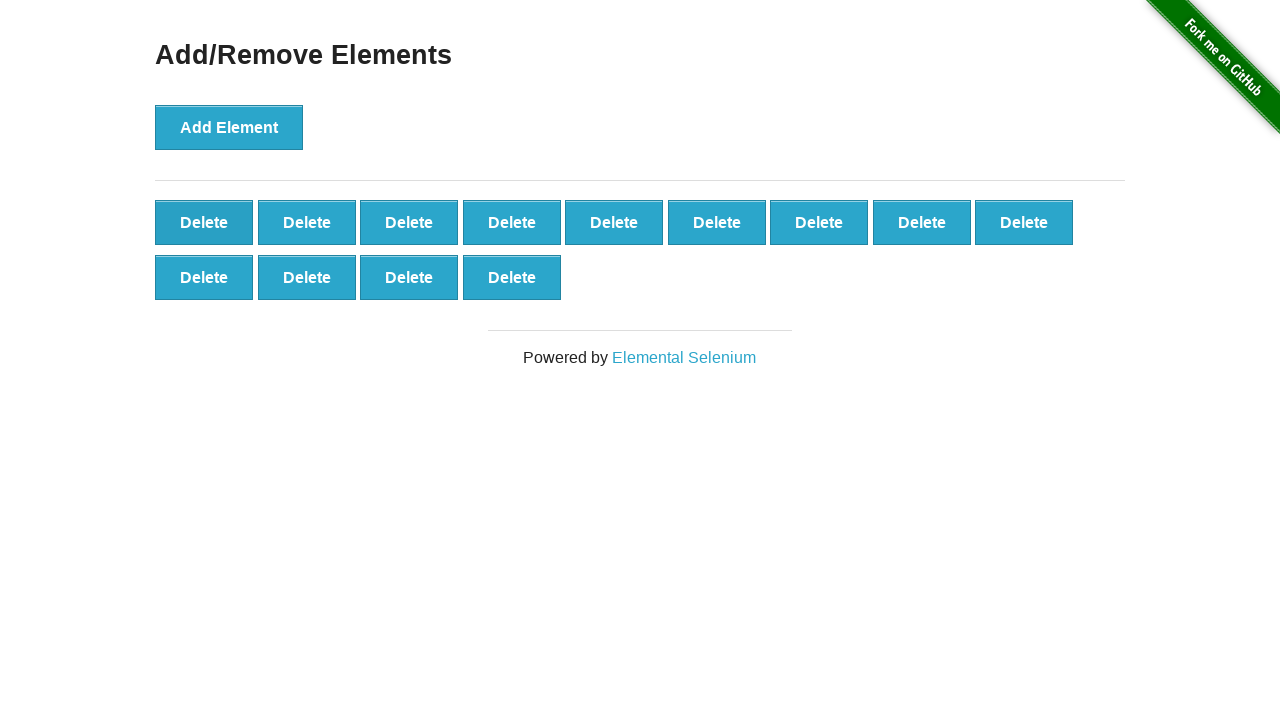

Clicked delete button (iteration 88/90) at (204, 222) on button[onclick='deleteElement()'] >> nth=0
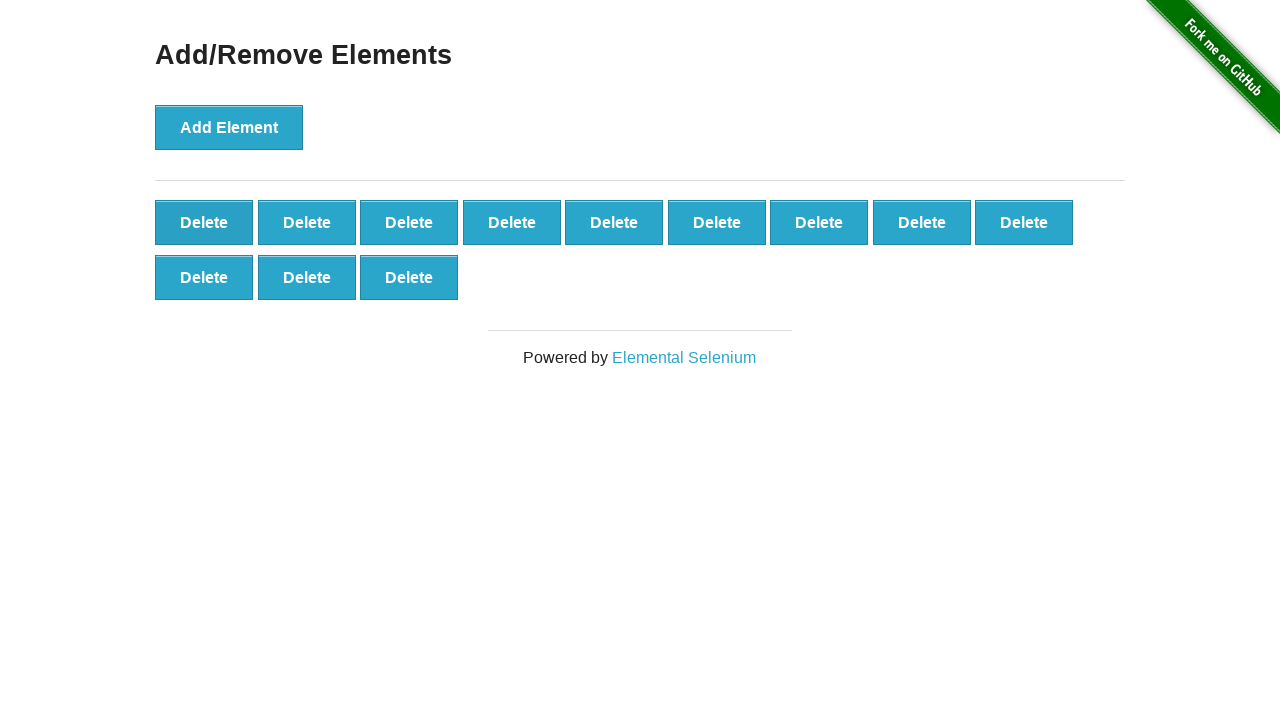

Clicked delete button (iteration 89/90) at (204, 222) on button[onclick='deleteElement()'] >> nth=0
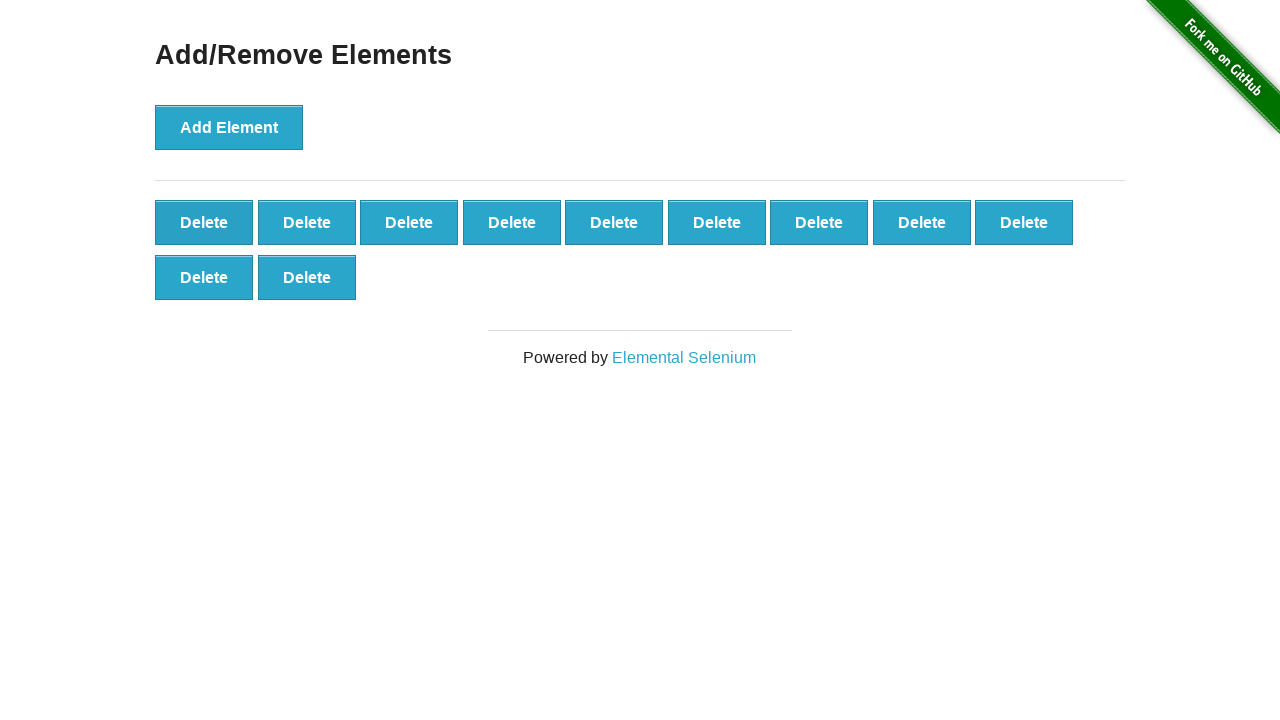

Clicked delete button (iteration 90/90) at (204, 222) on button[onclick='deleteElement()'] >> nth=0
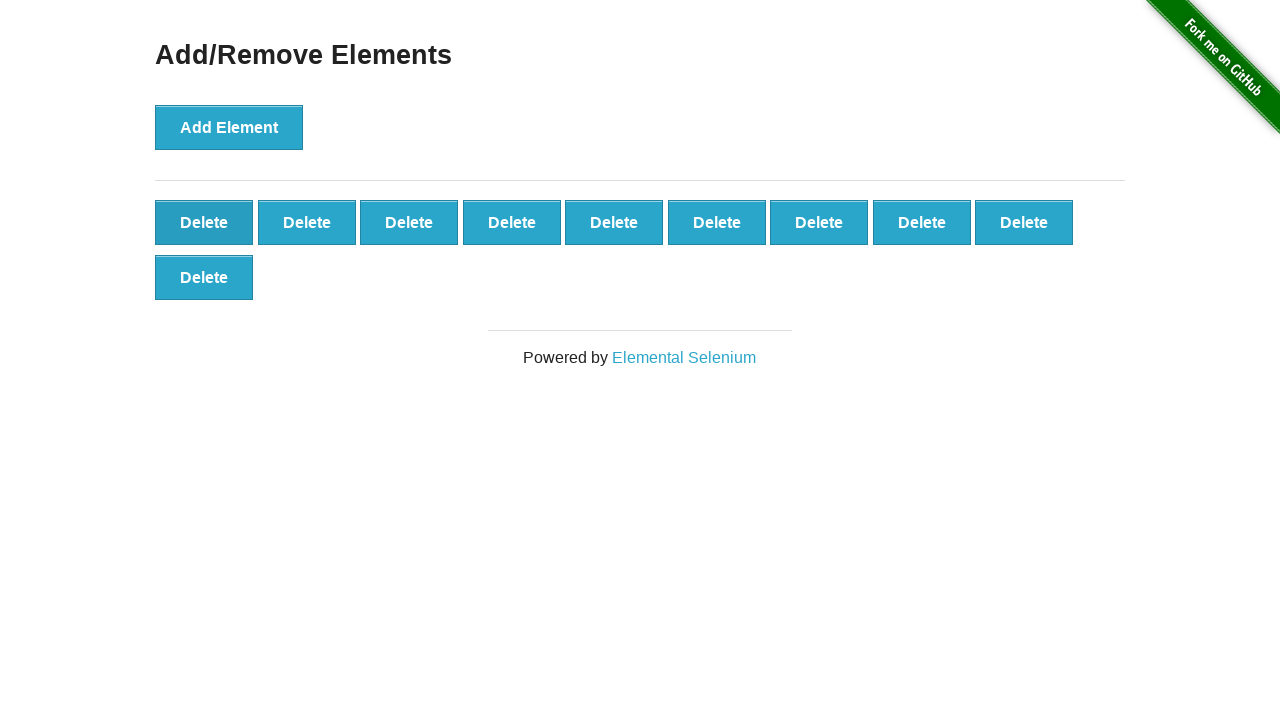

Verified that 10 delete buttons remain after deleting 90 elements
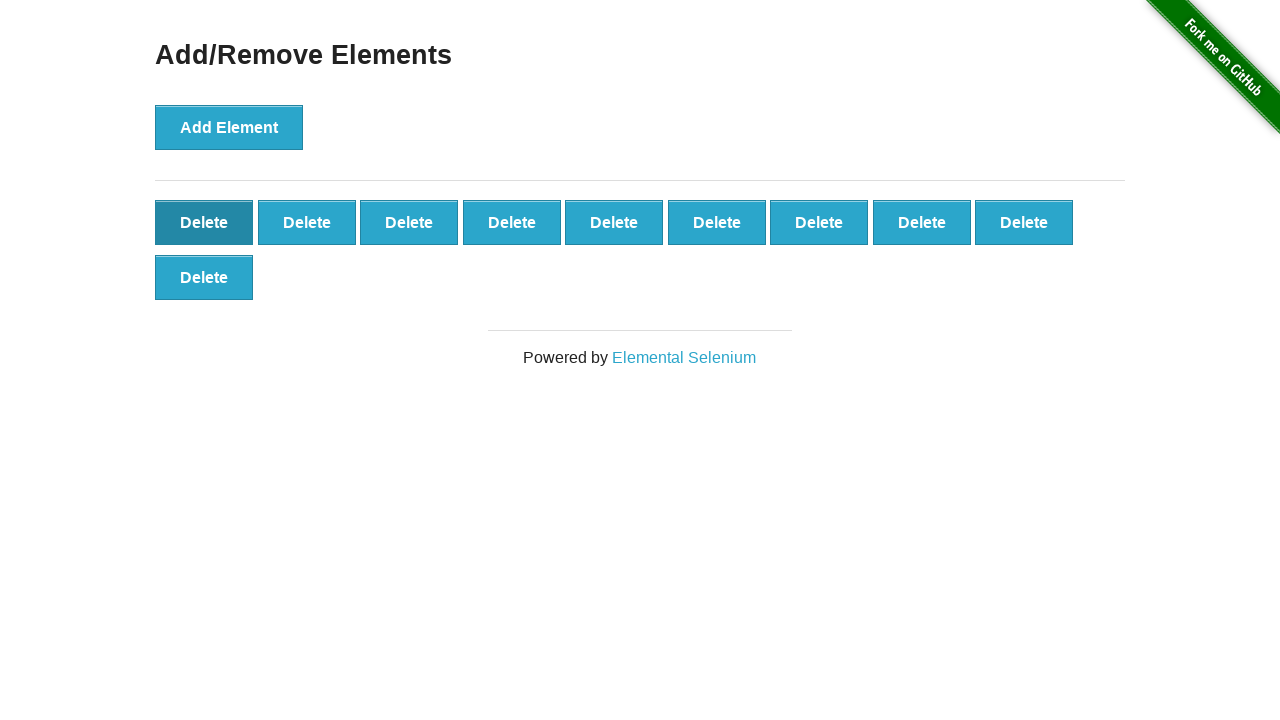

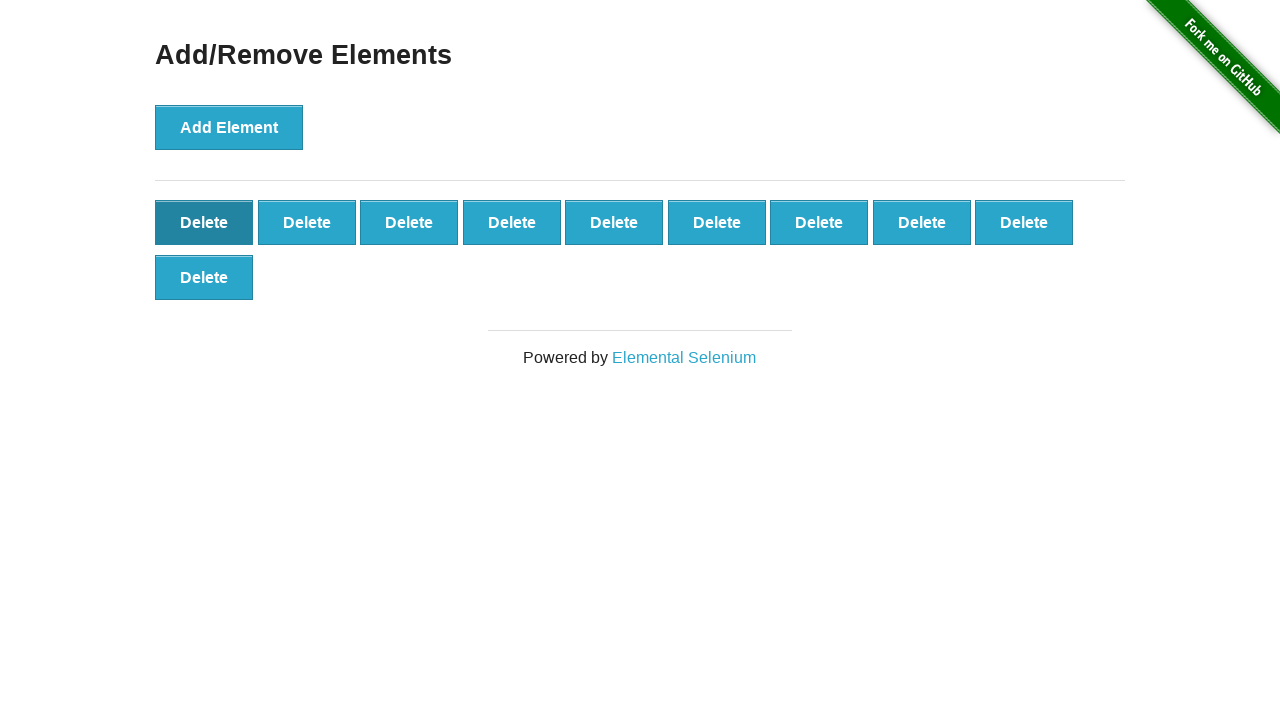